Tests dropdown selection functionality by selecting a country from a dropdown menu and verifying the available options

Starting URL: https://www.globalsqa.com/demo-site/select-dropdown-menu/#google_vignette

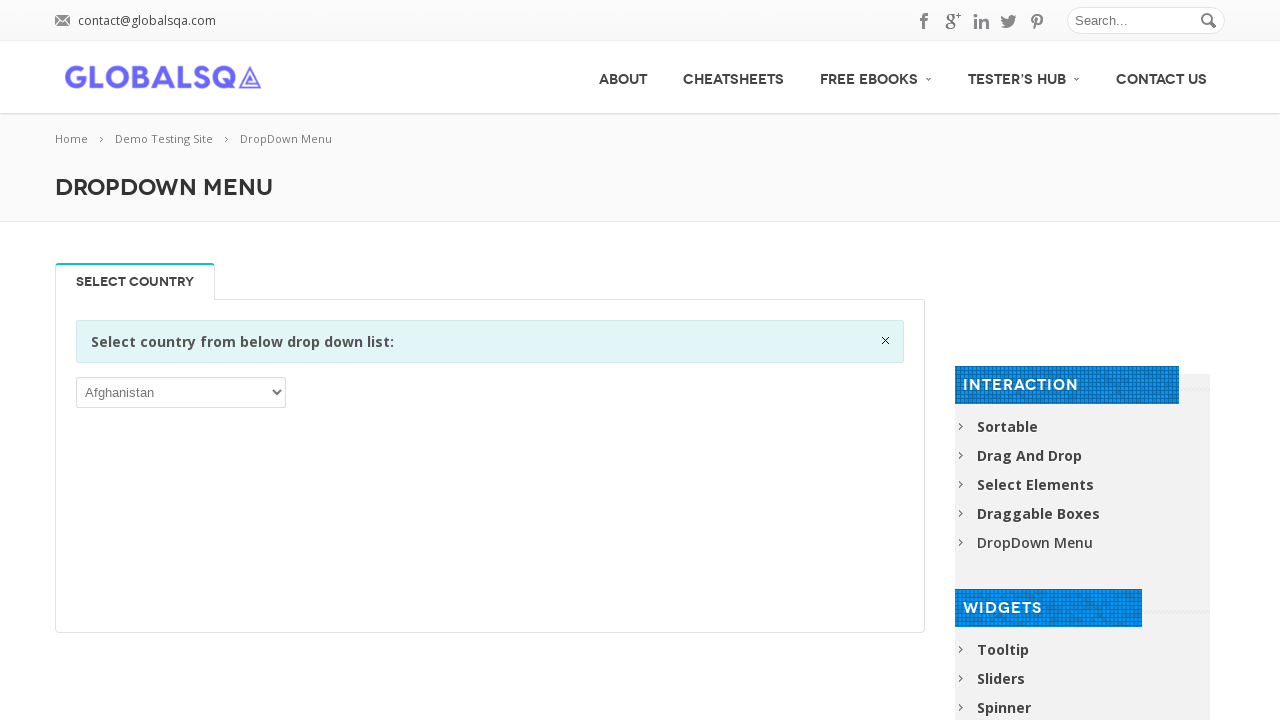

Located the dropdown element using XPath selector
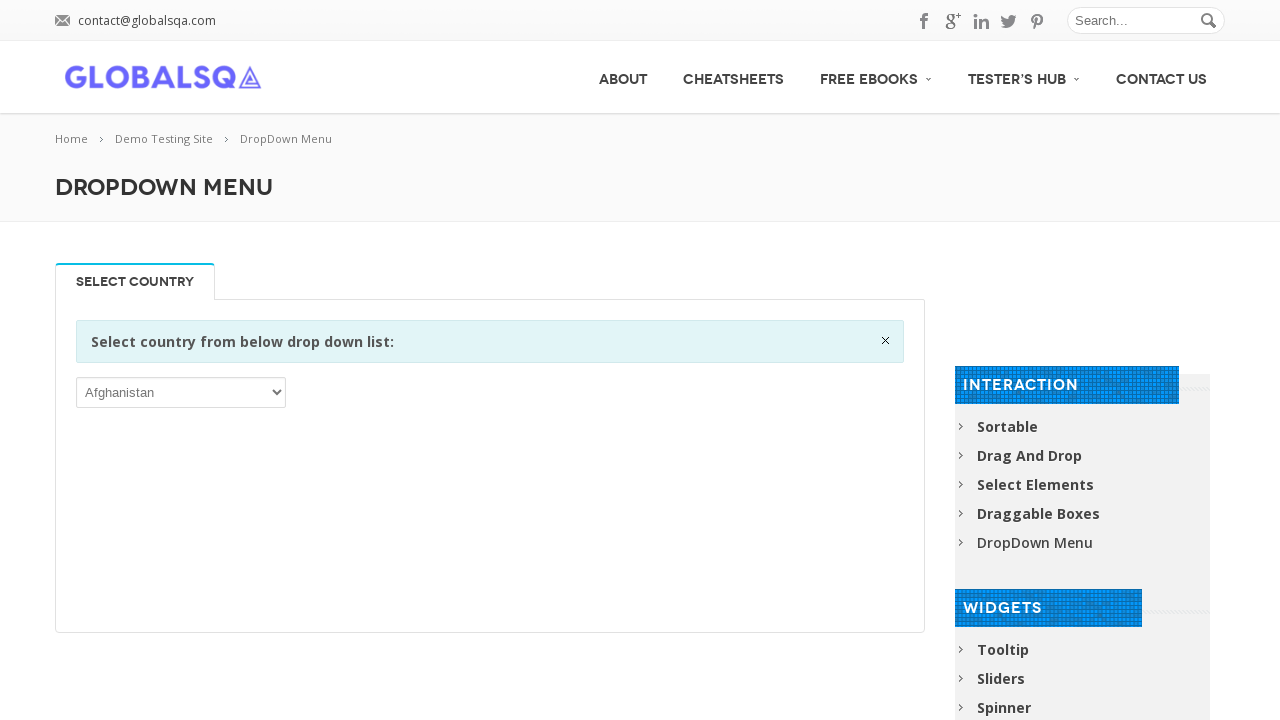

Selected 'India' from the dropdown menu on xpath=//div[@class = 'information closable']/following::p/select
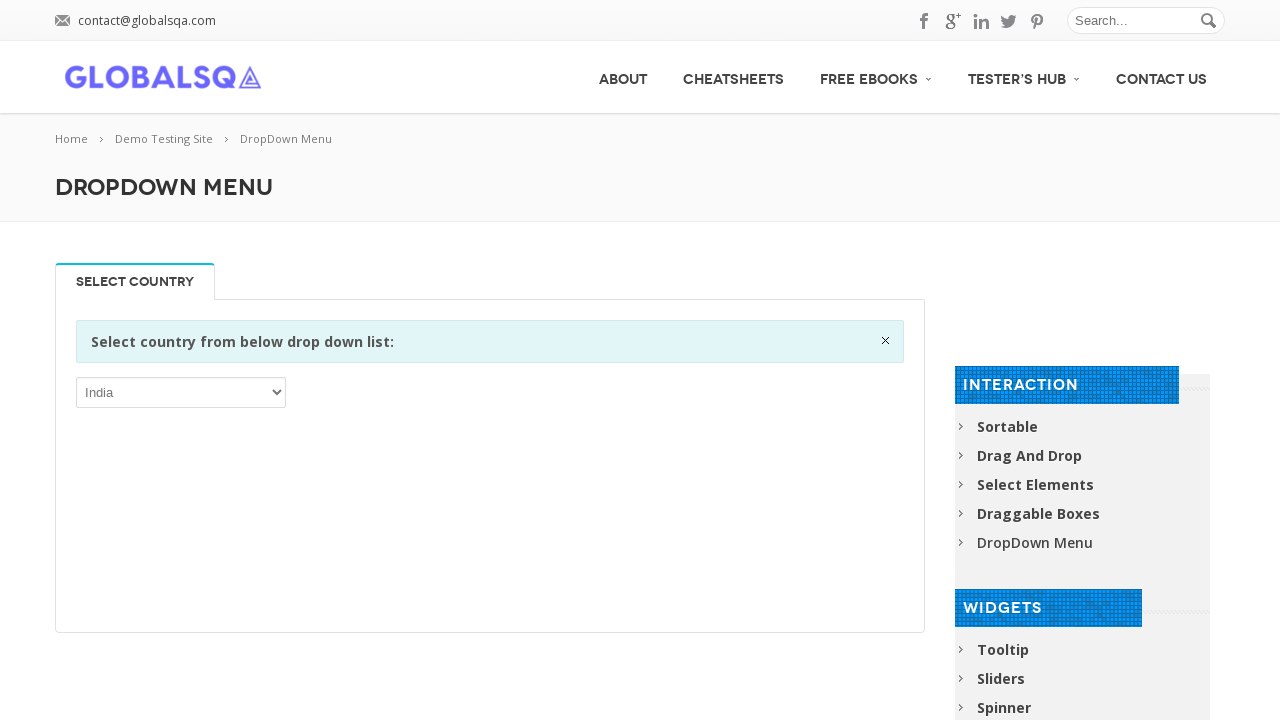

Retrieved all available options from the dropdown
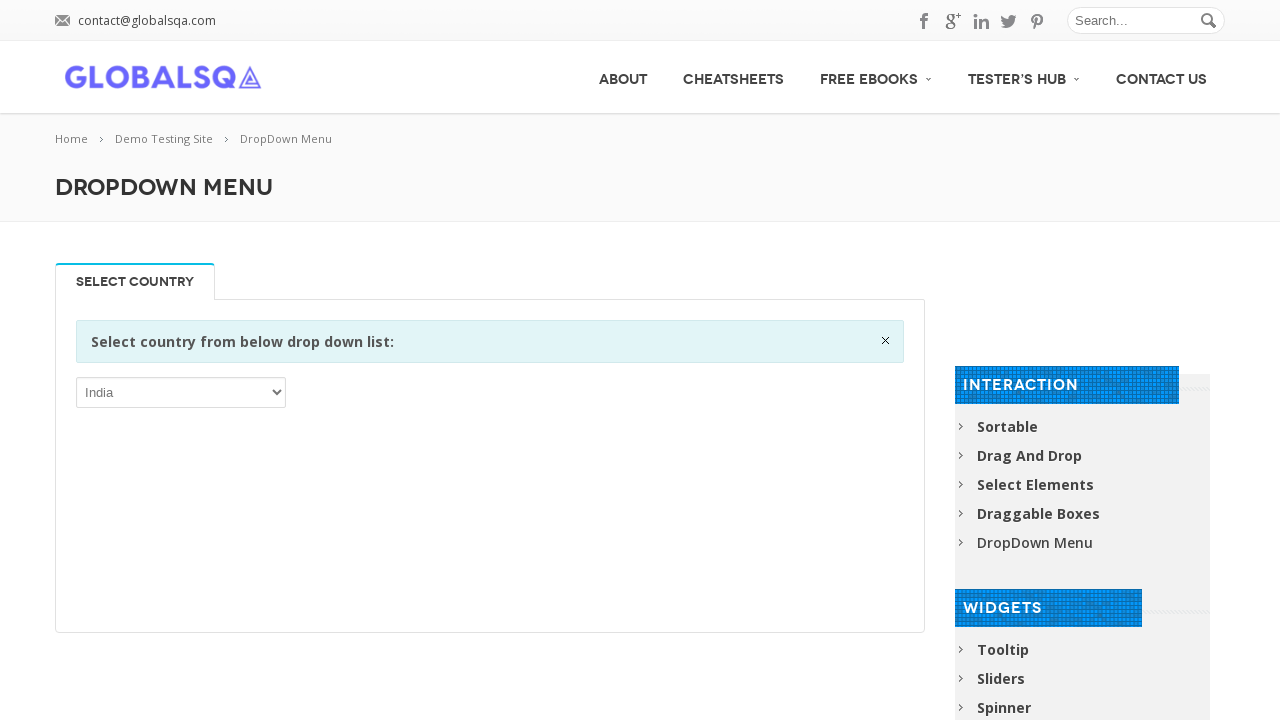

Verified total dropdown options count: 249
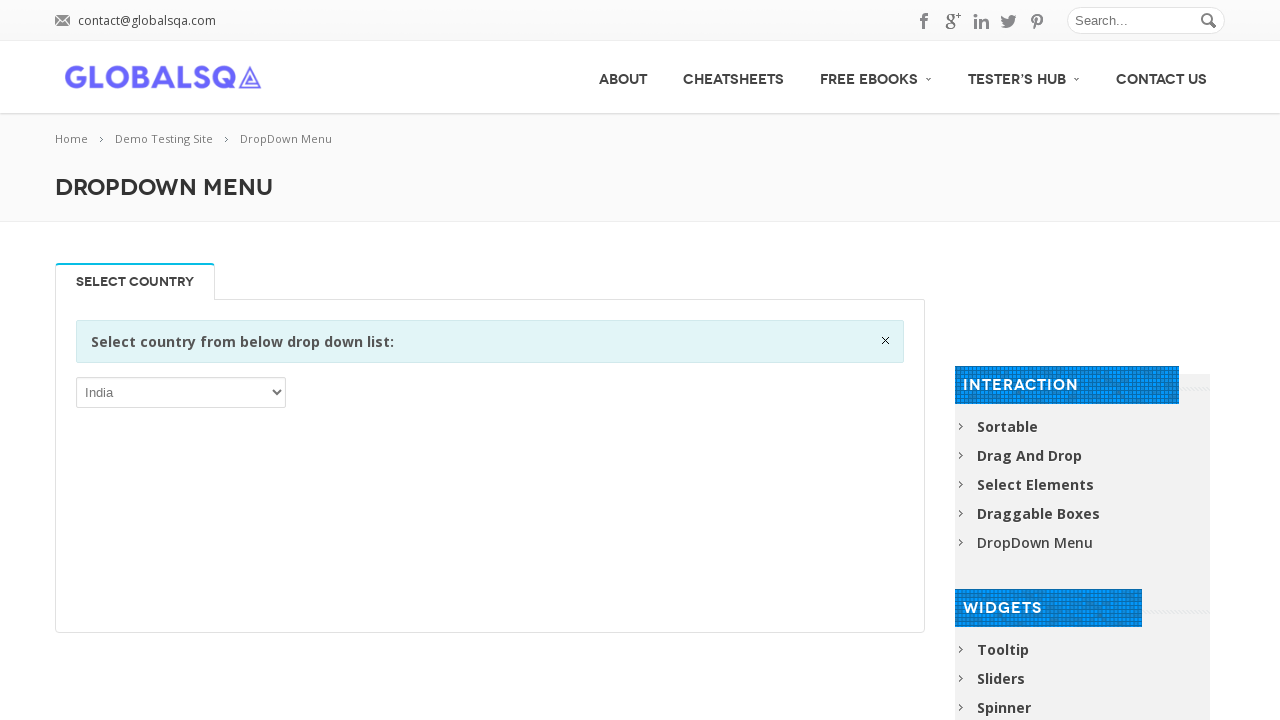

Printed dropdown option: Afghanistan
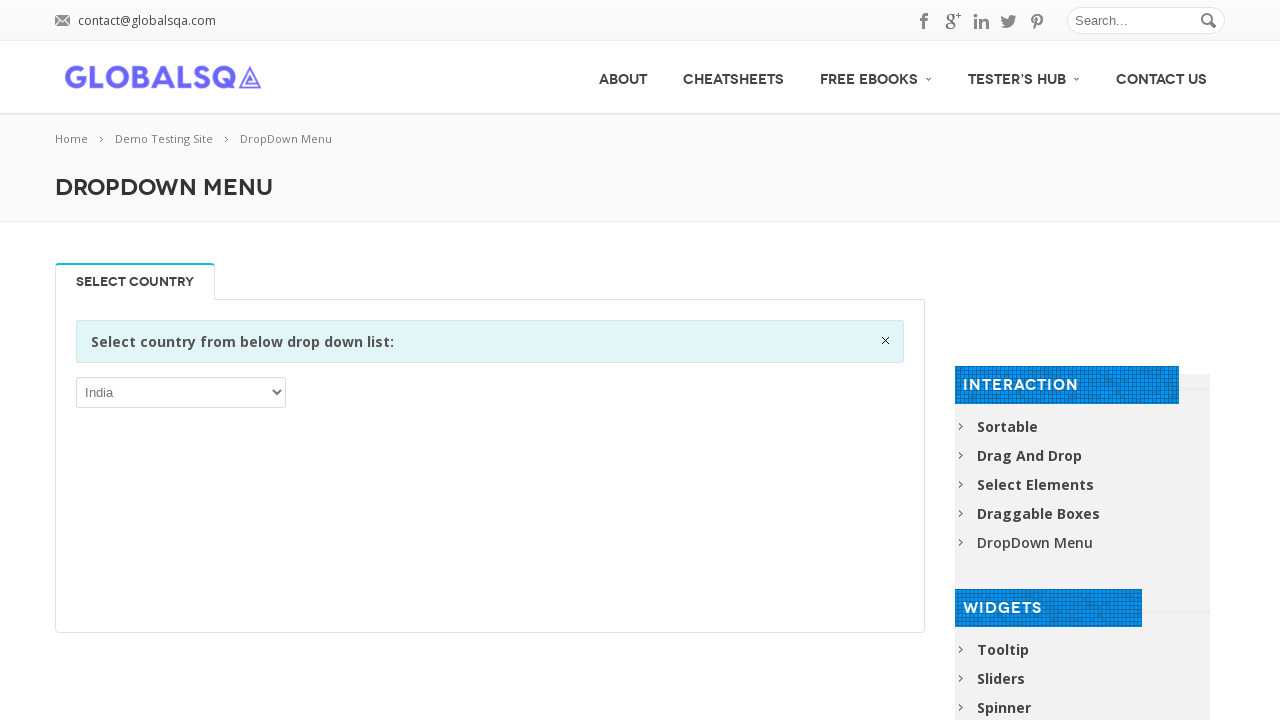

Printed dropdown option: Åland Islands
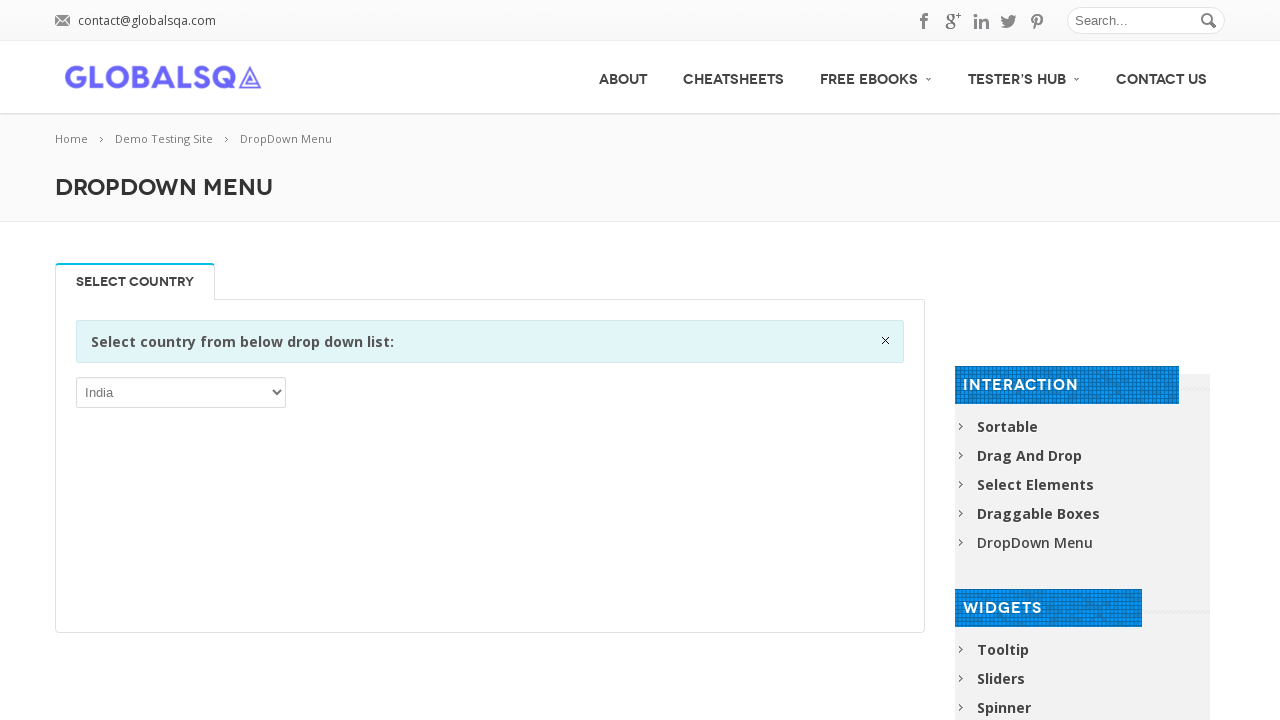

Printed dropdown option: Albania
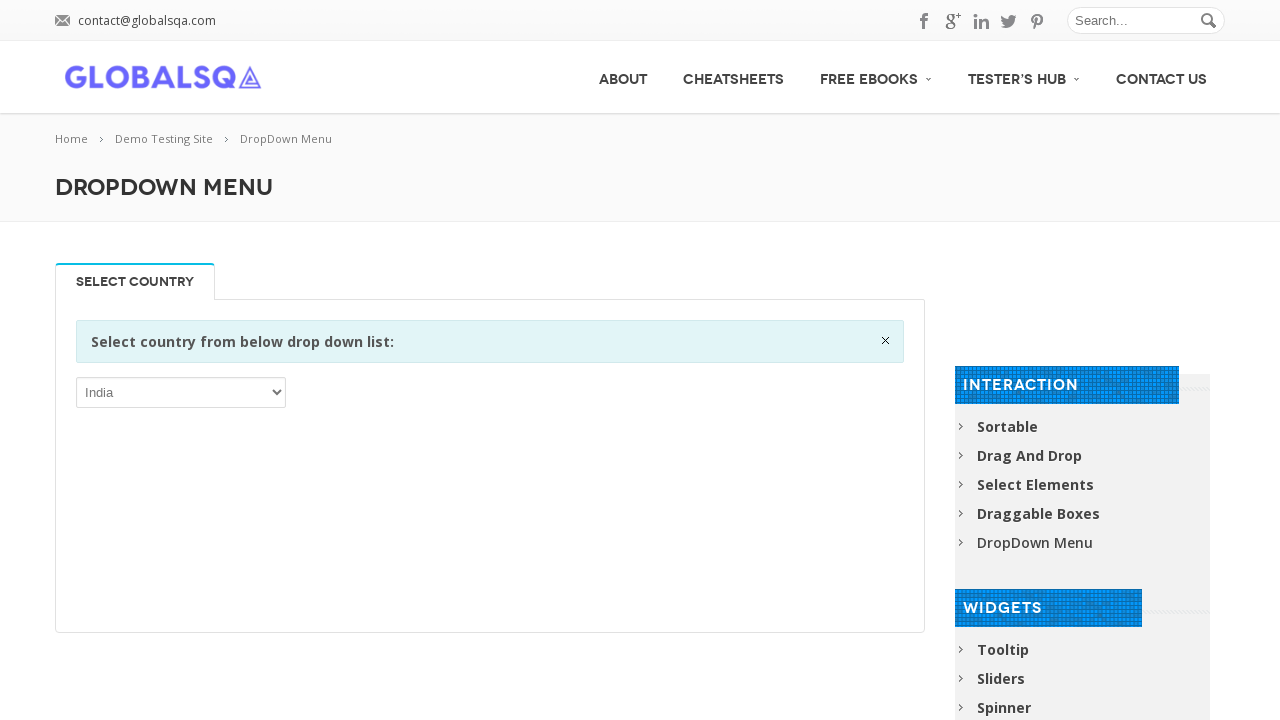

Printed dropdown option: Algeria
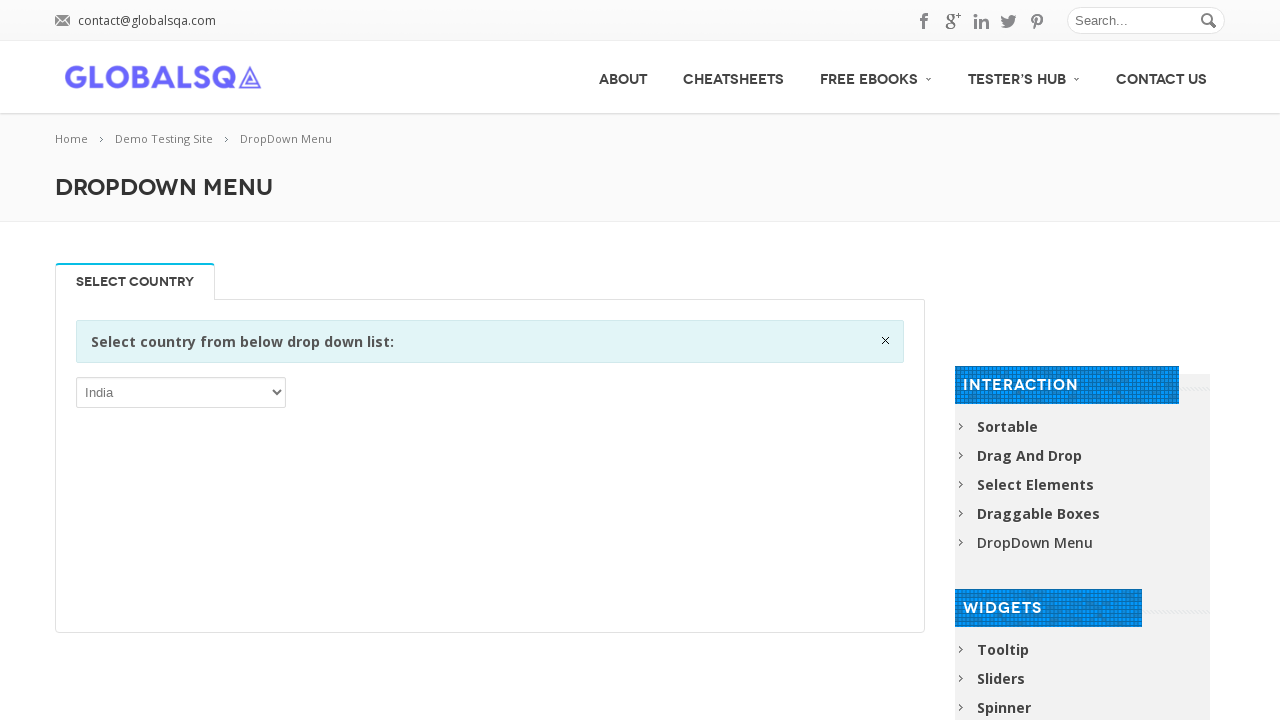

Printed dropdown option: American Samoa
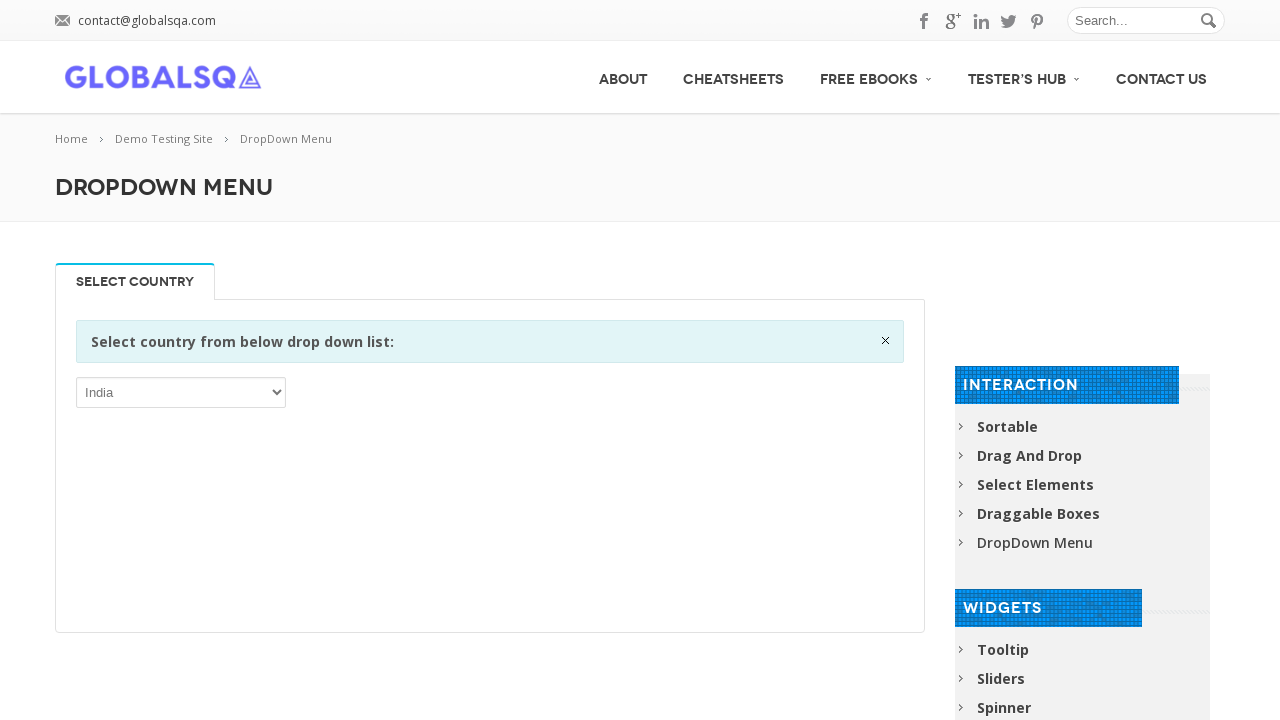

Printed dropdown option: Andorra
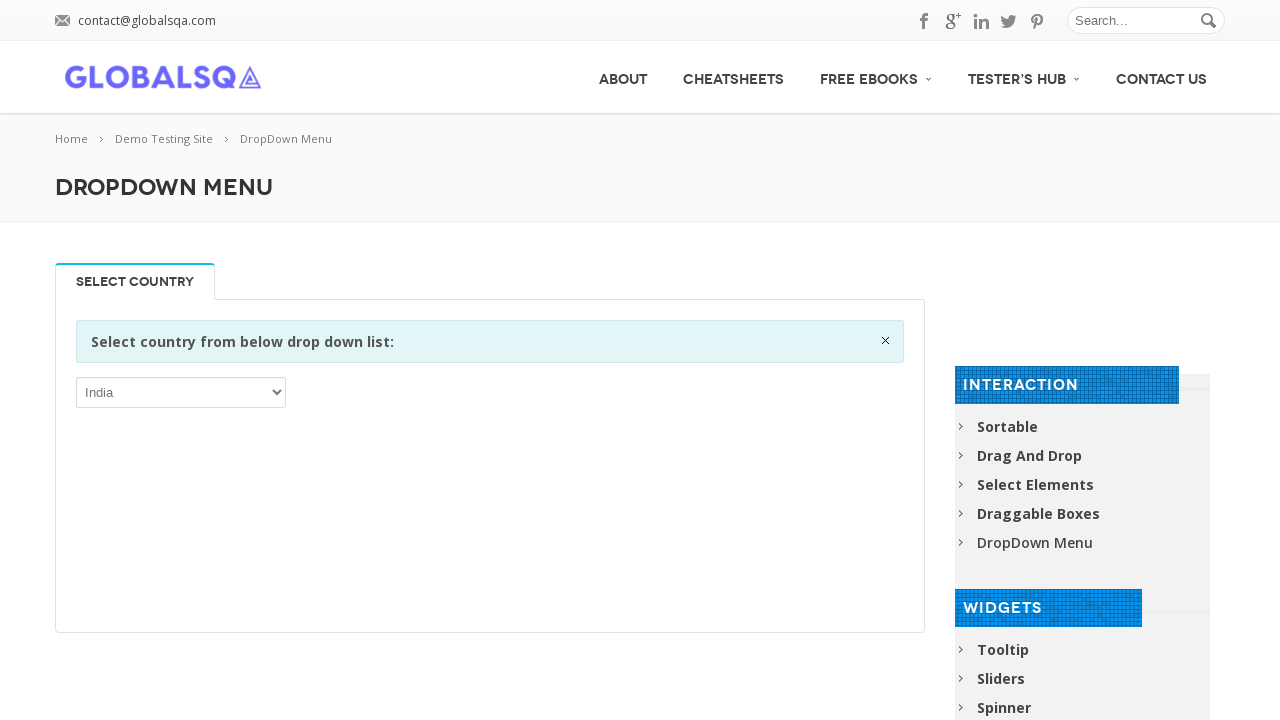

Printed dropdown option: Angola
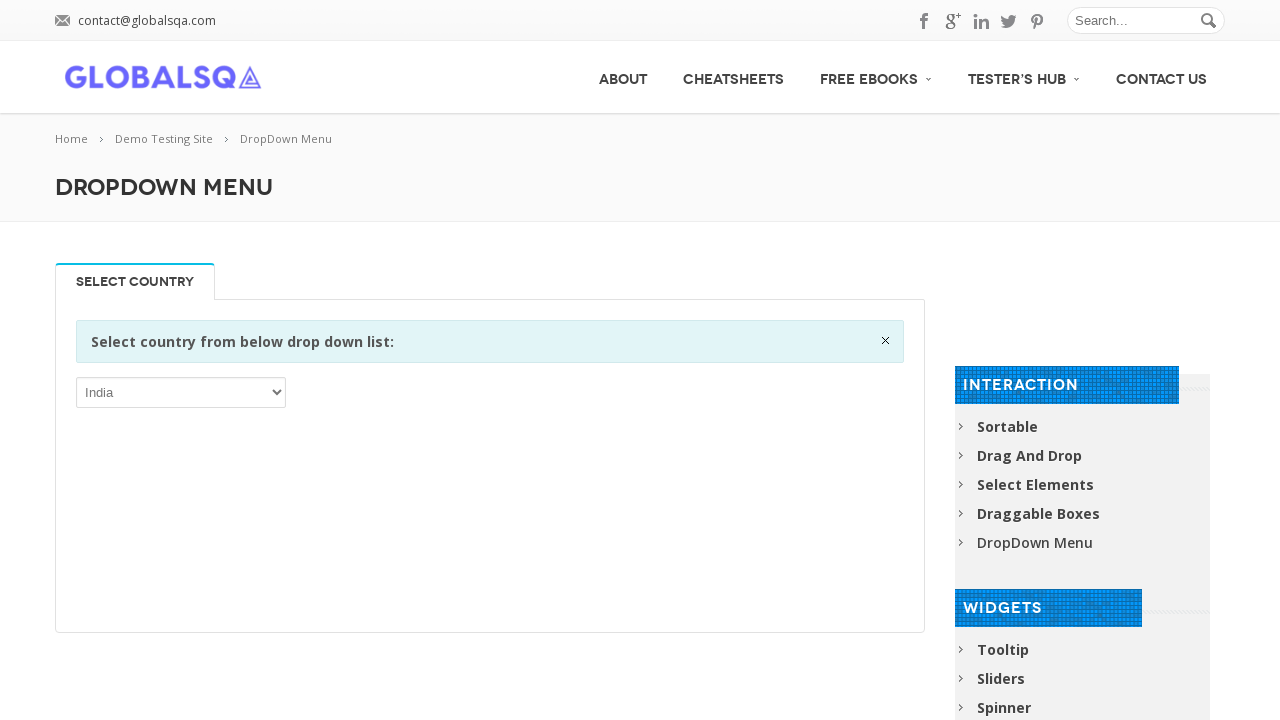

Printed dropdown option: Anguilla
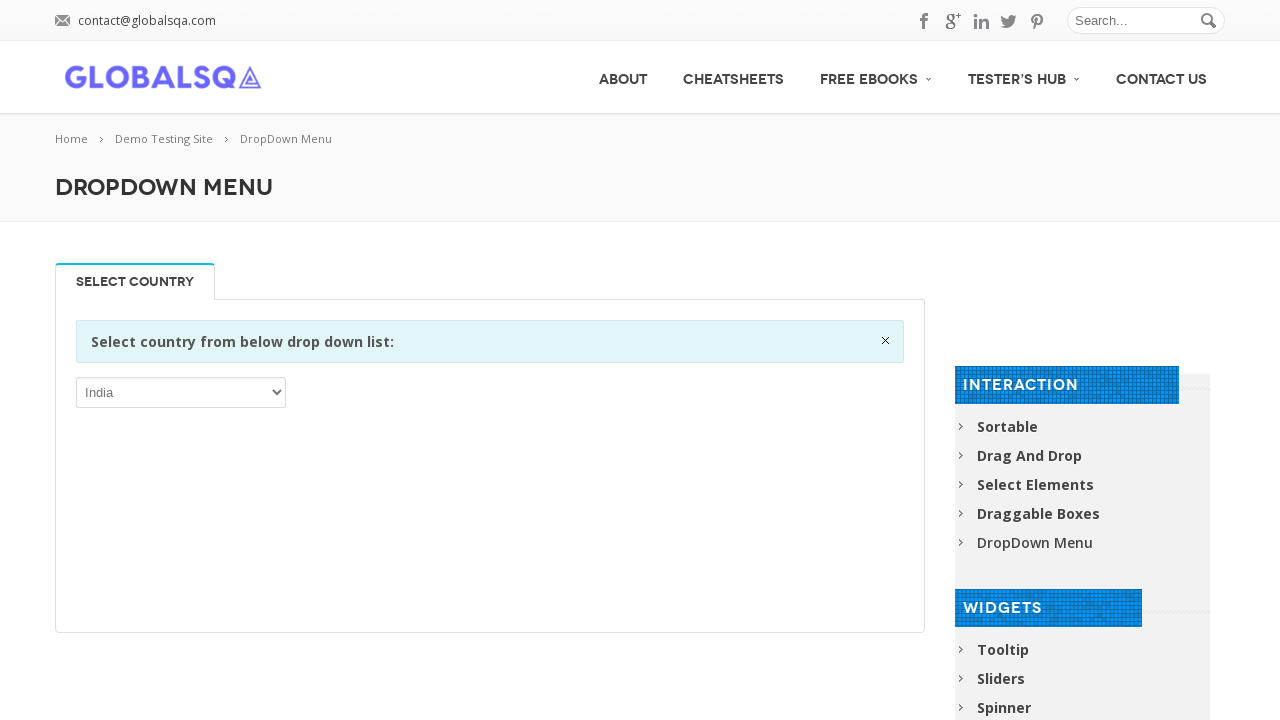

Printed dropdown option: Antarctica
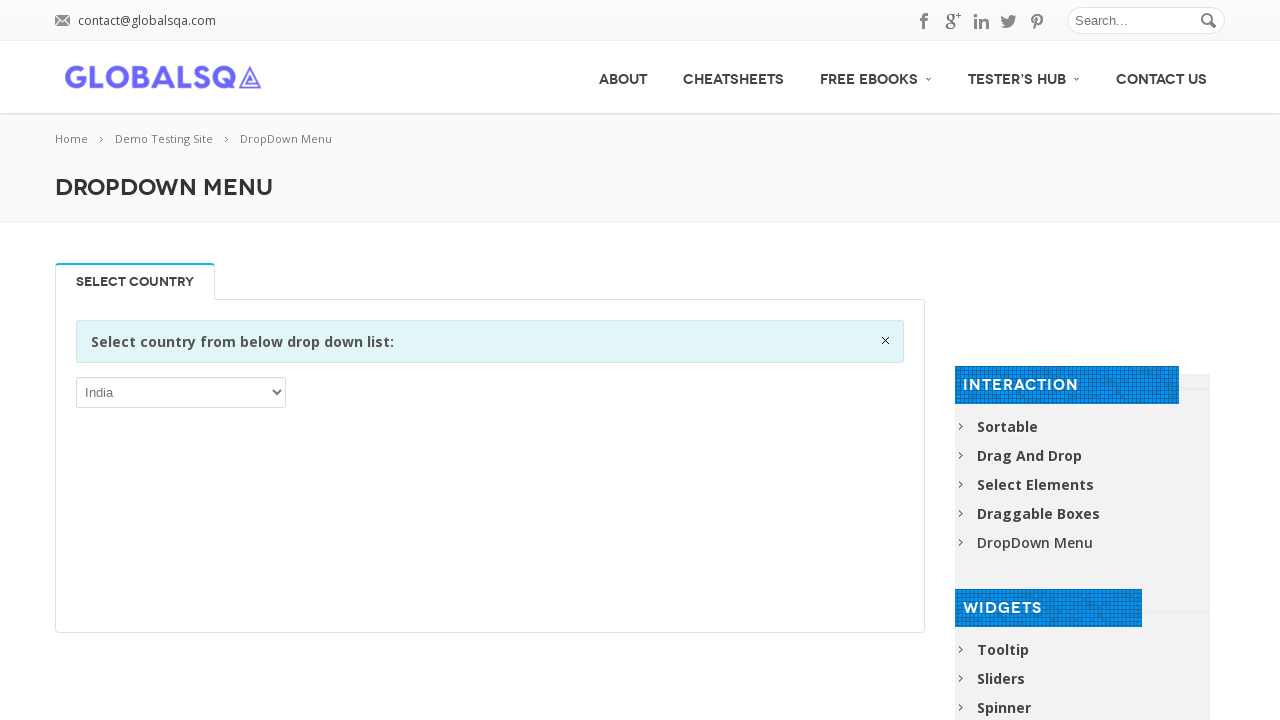

Printed dropdown option: Antigua and Barbuda
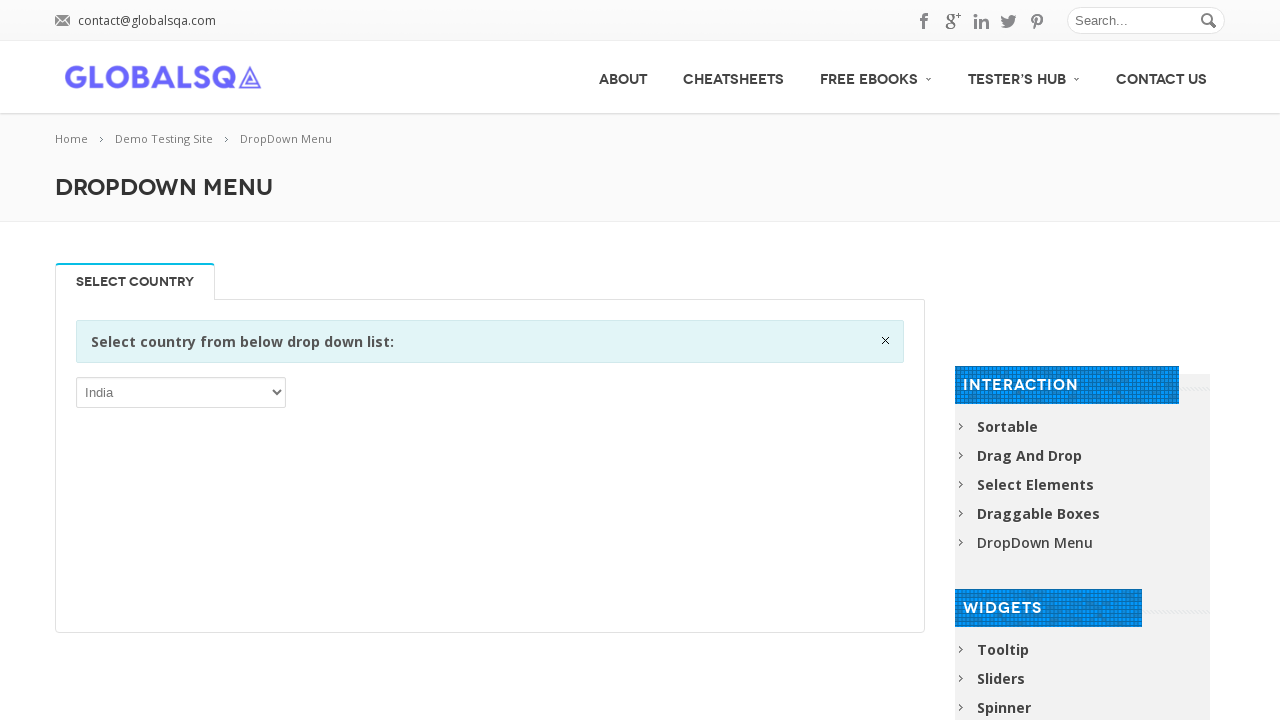

Printed dropdown option: Argentina
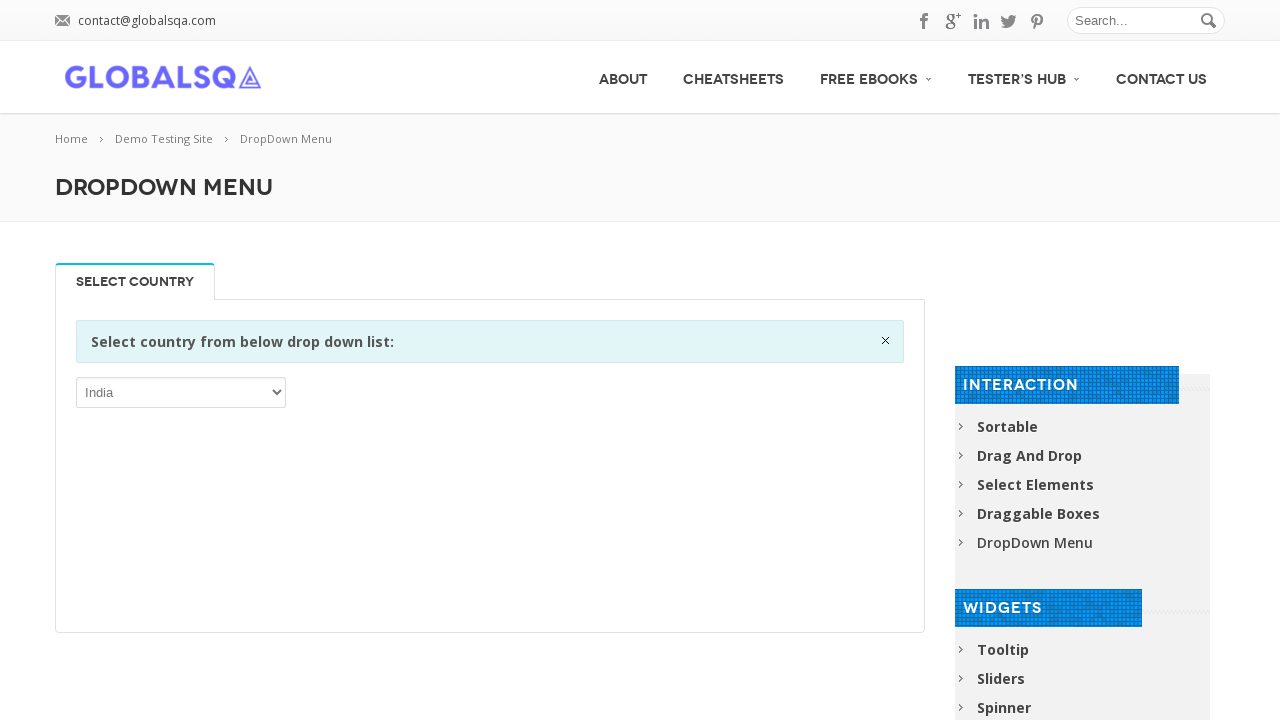

Printed dropdown option: Armenia
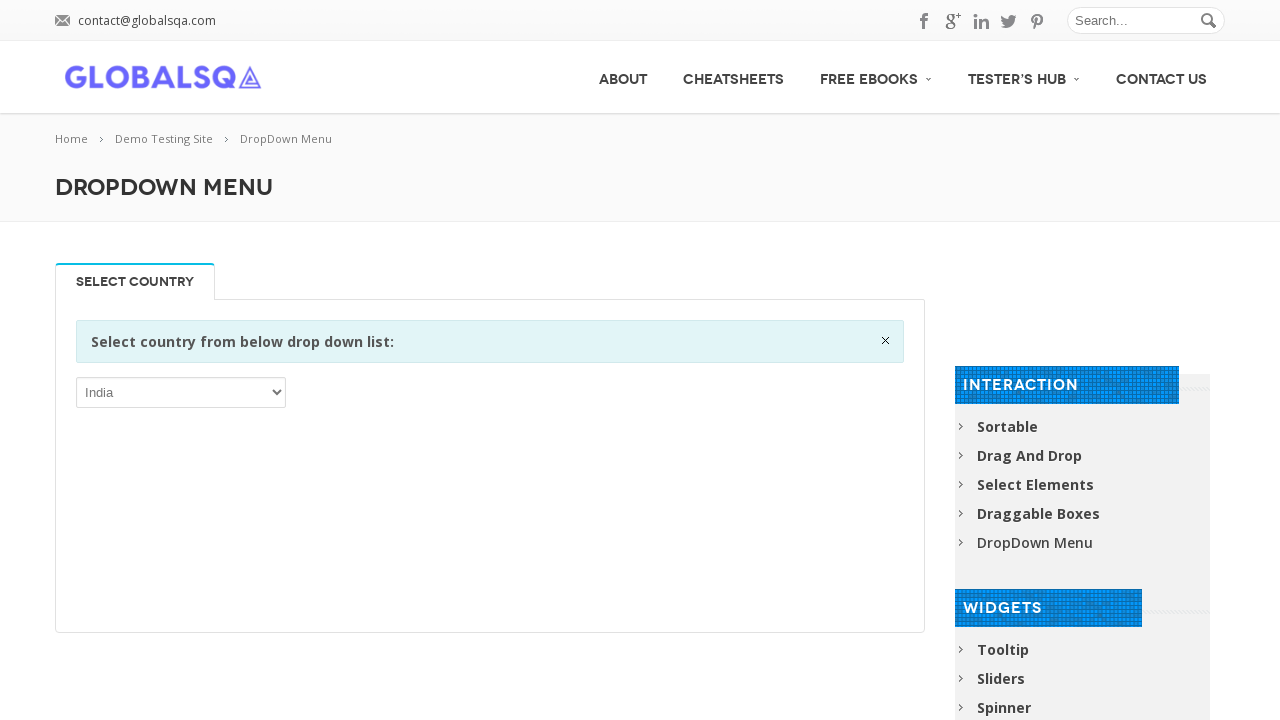

Printed dropdown option: Aruba
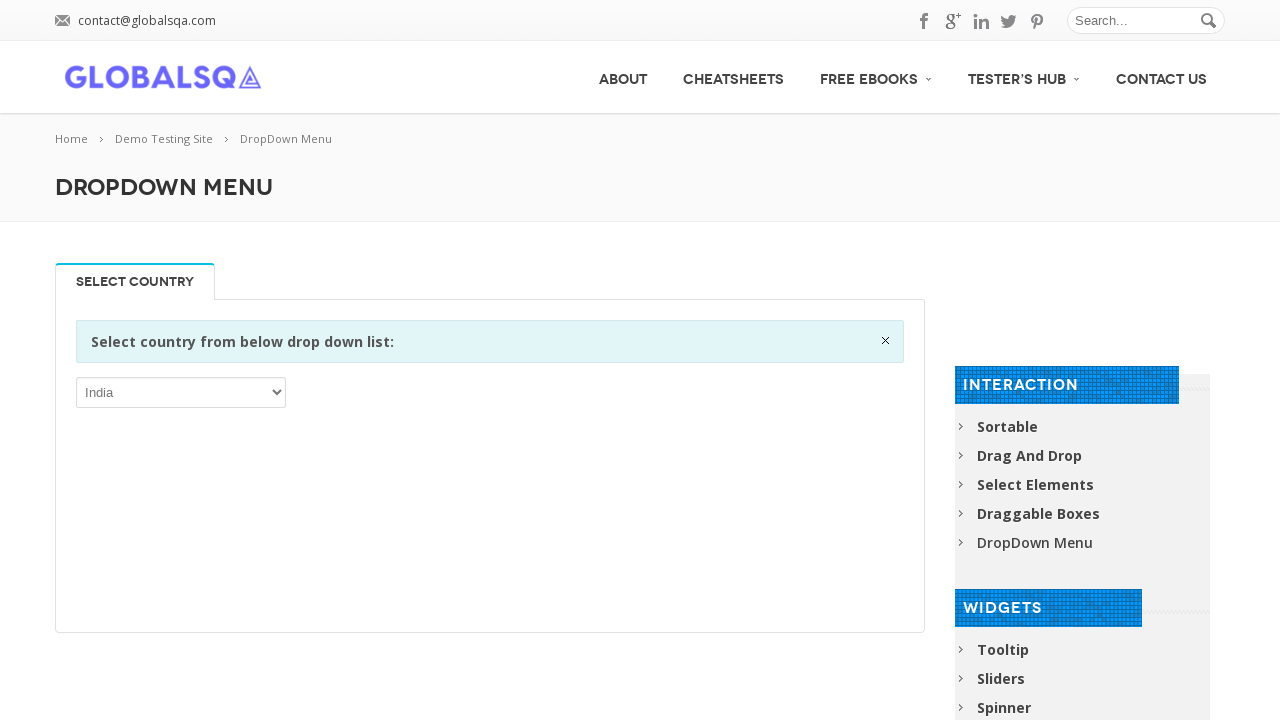

Printed dropdown option: Australia
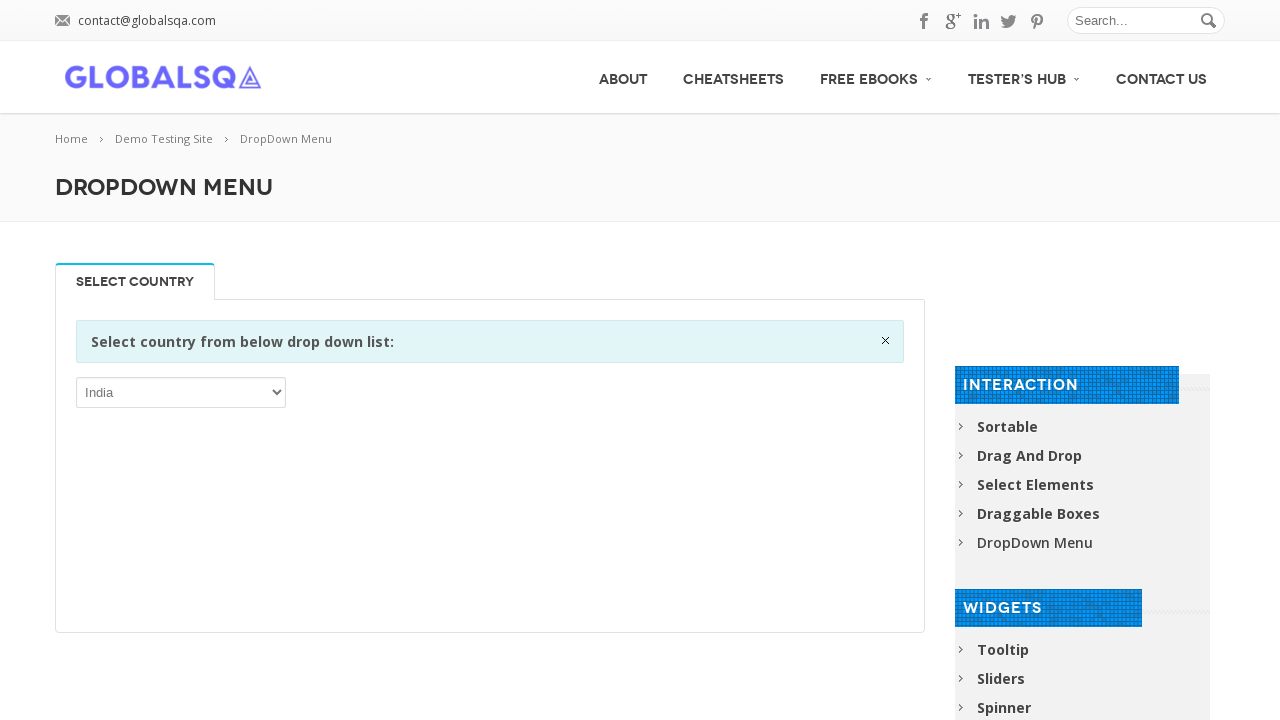

Printed dropdown option: Austria
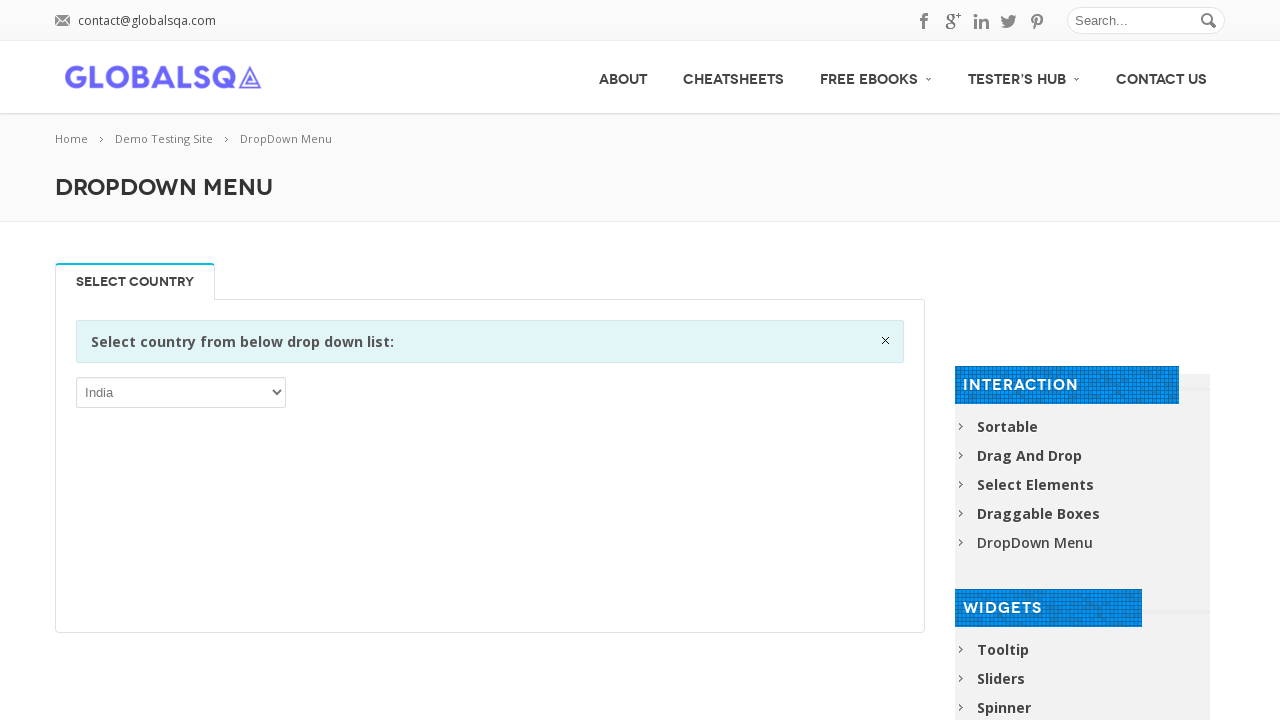

Printed dropdown option: Azerbaijan
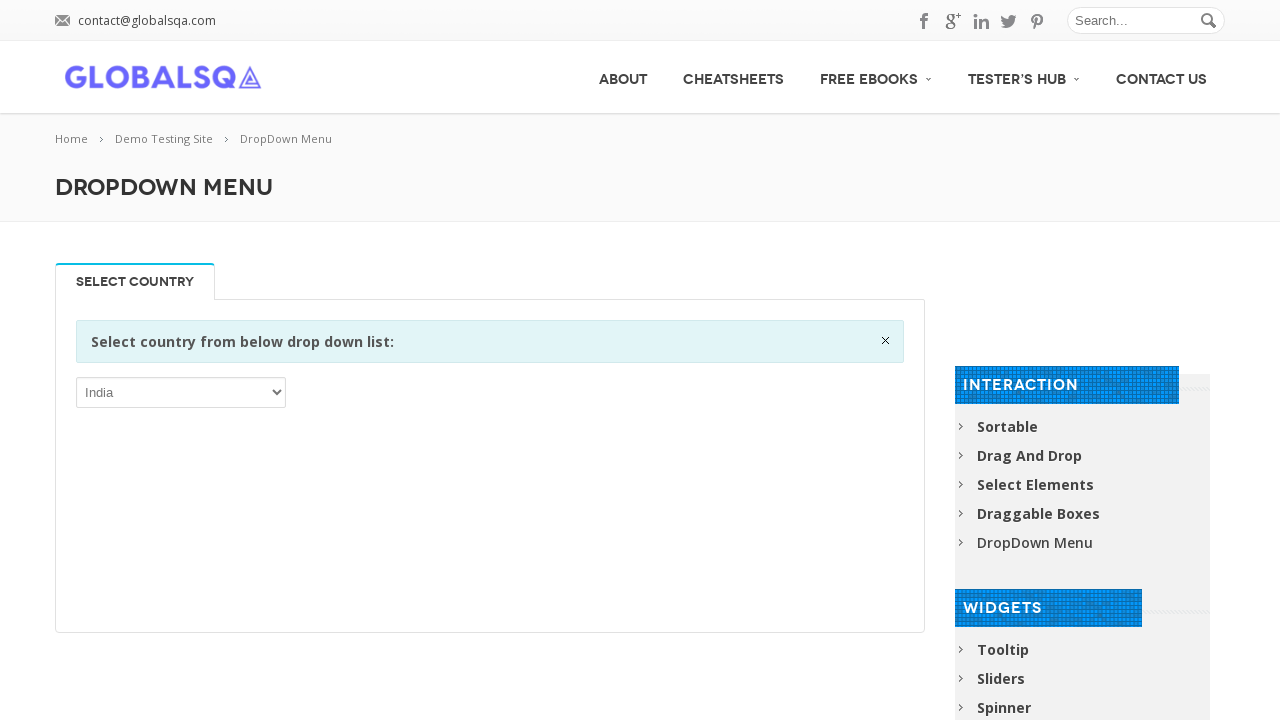

Printed dropdown option: Bahamas
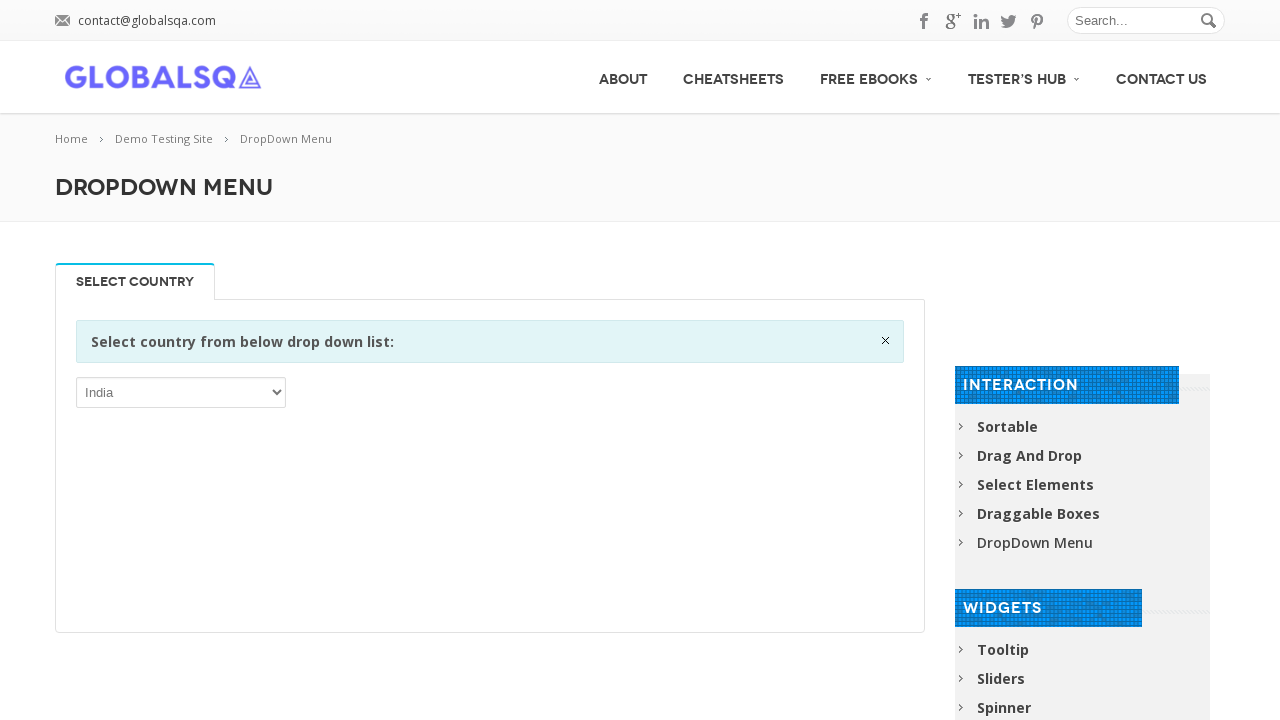

Printed dropdown option: Bahrain
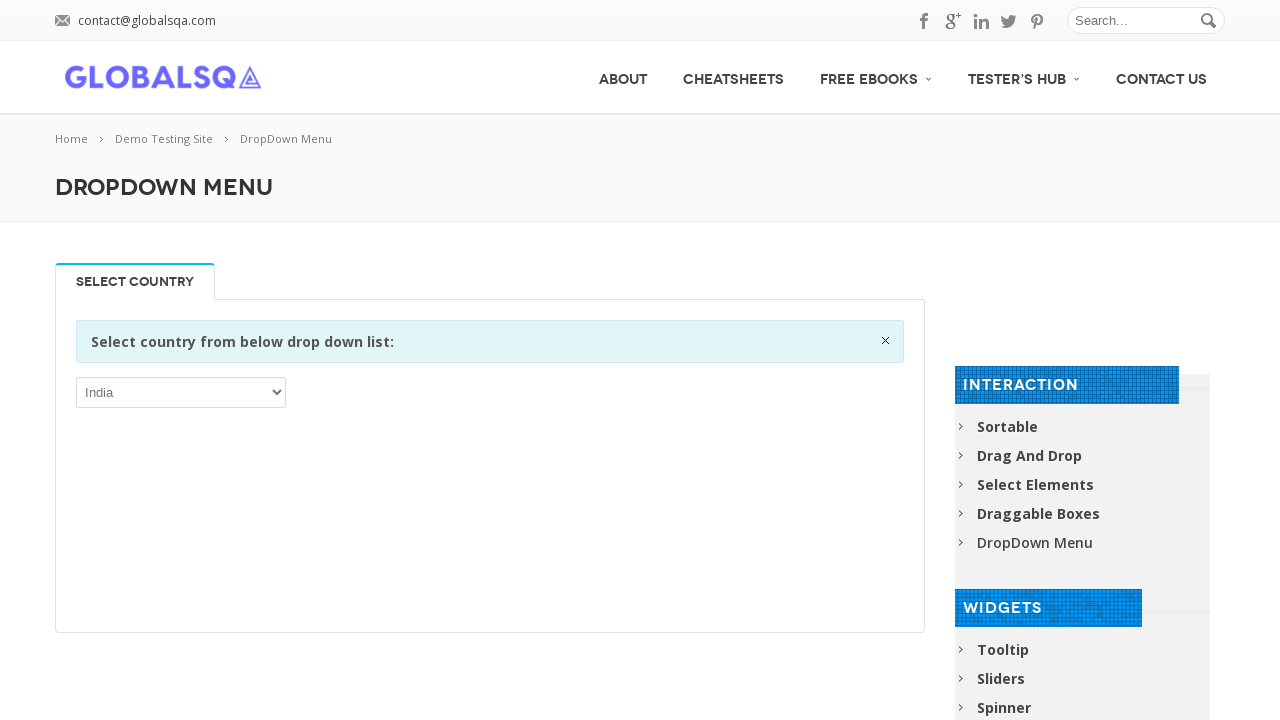

Printed dropdown option: Bangladesh
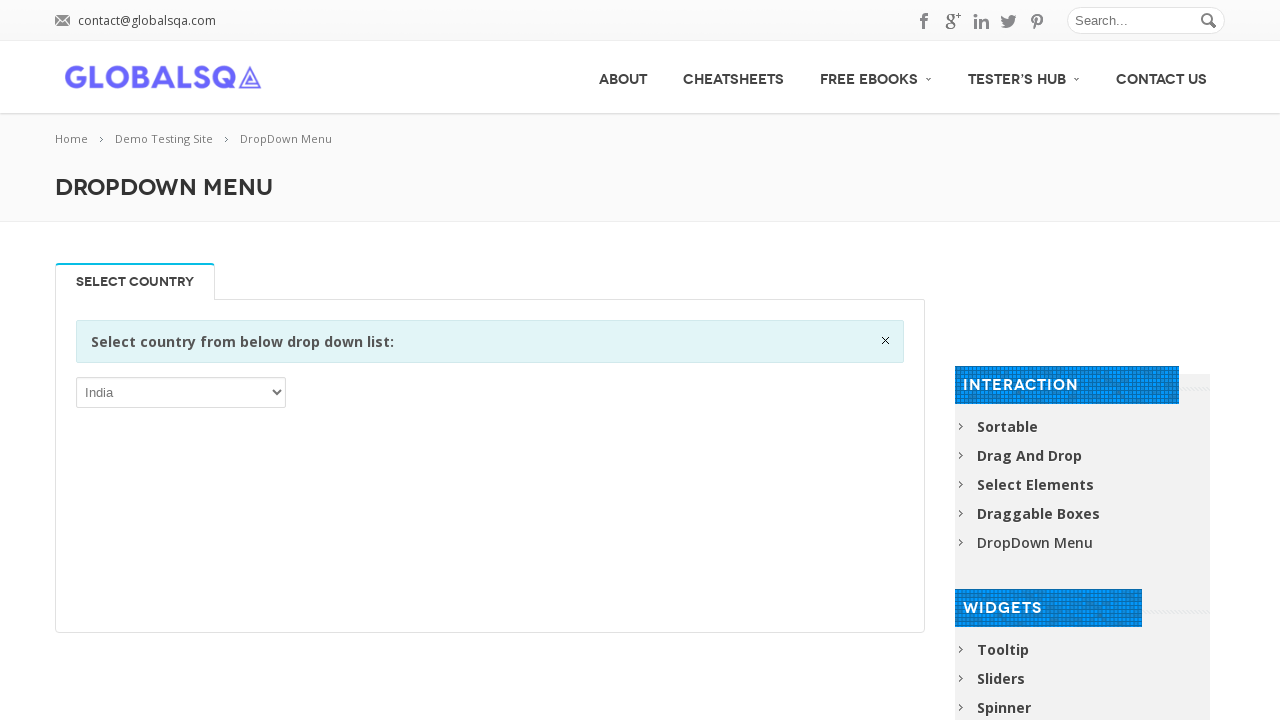

Printed dropdown option: Barbados
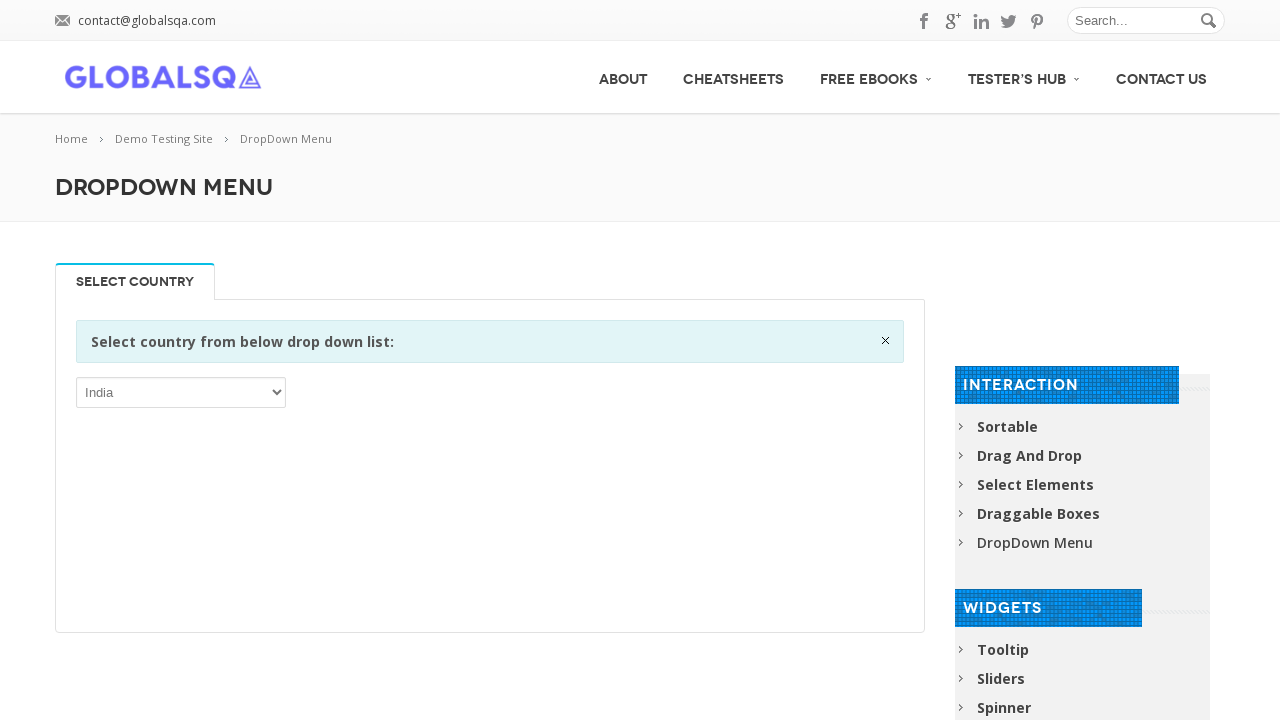

Printed dropdown option: Belarus
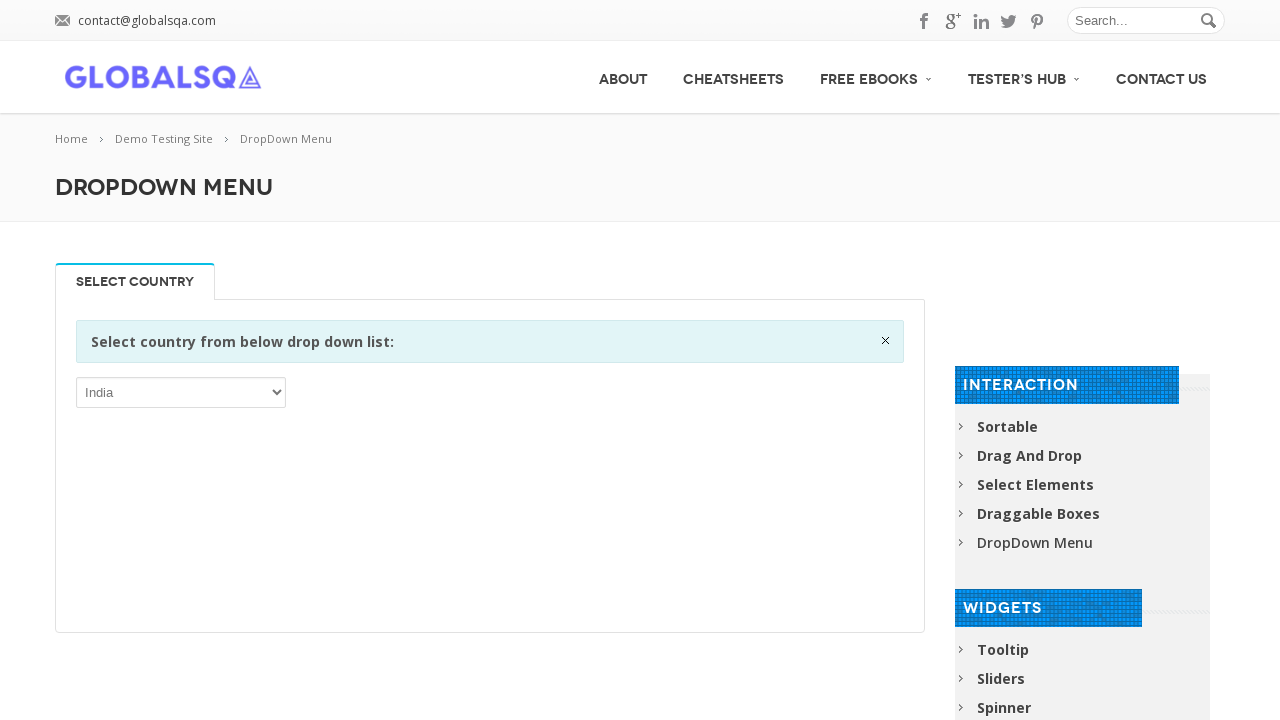

Printed dropdown option: Belgium
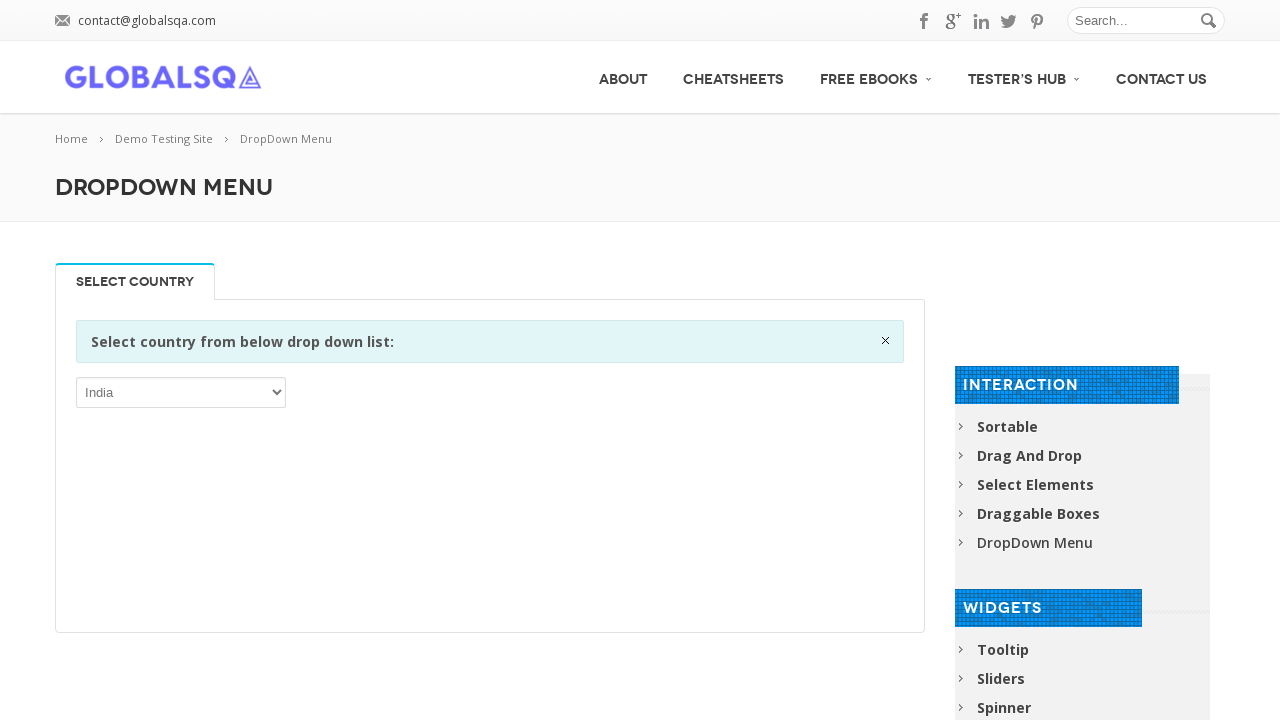

Printed dropdown option: Belize
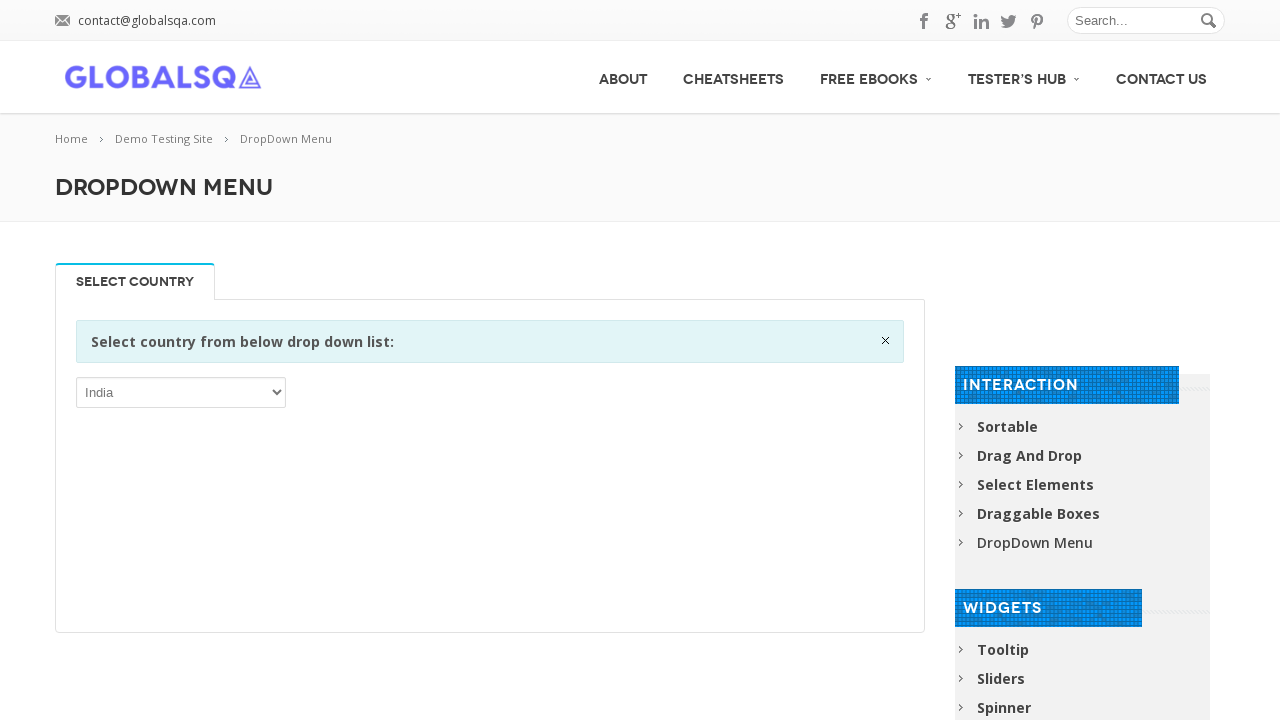

Printed dropdown option: Benin
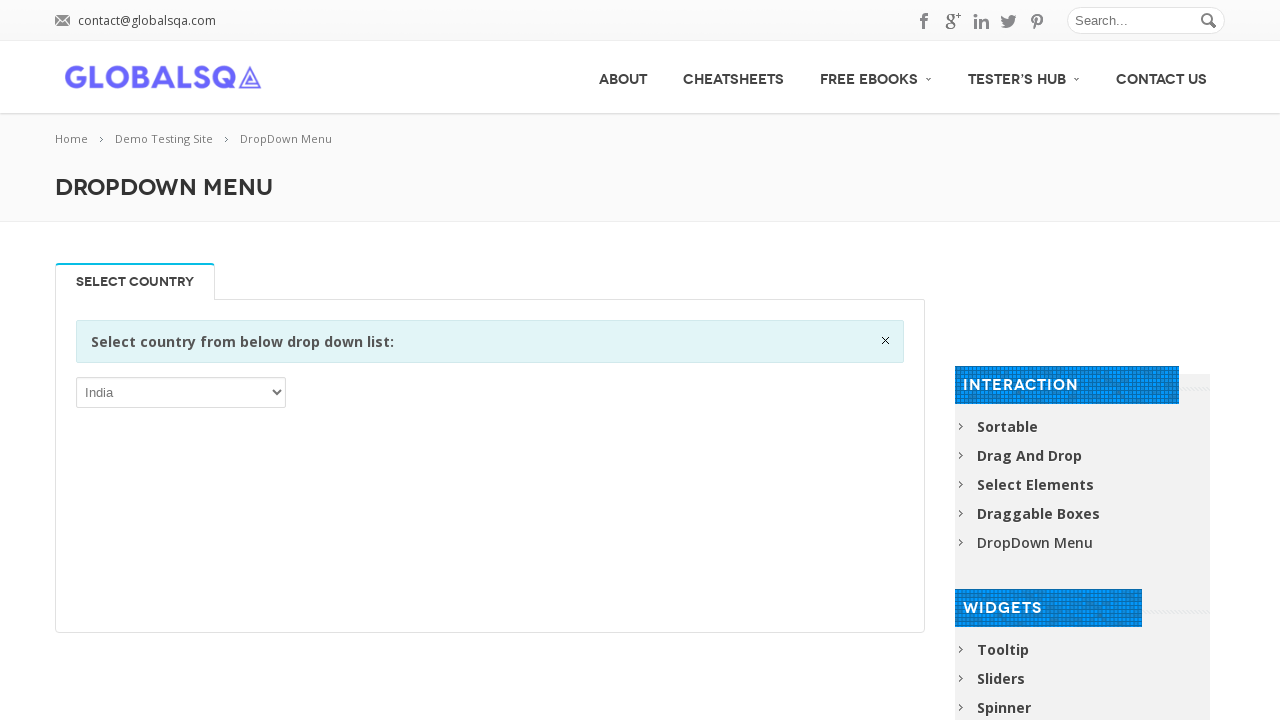

Printed dropdown option: Bermuda
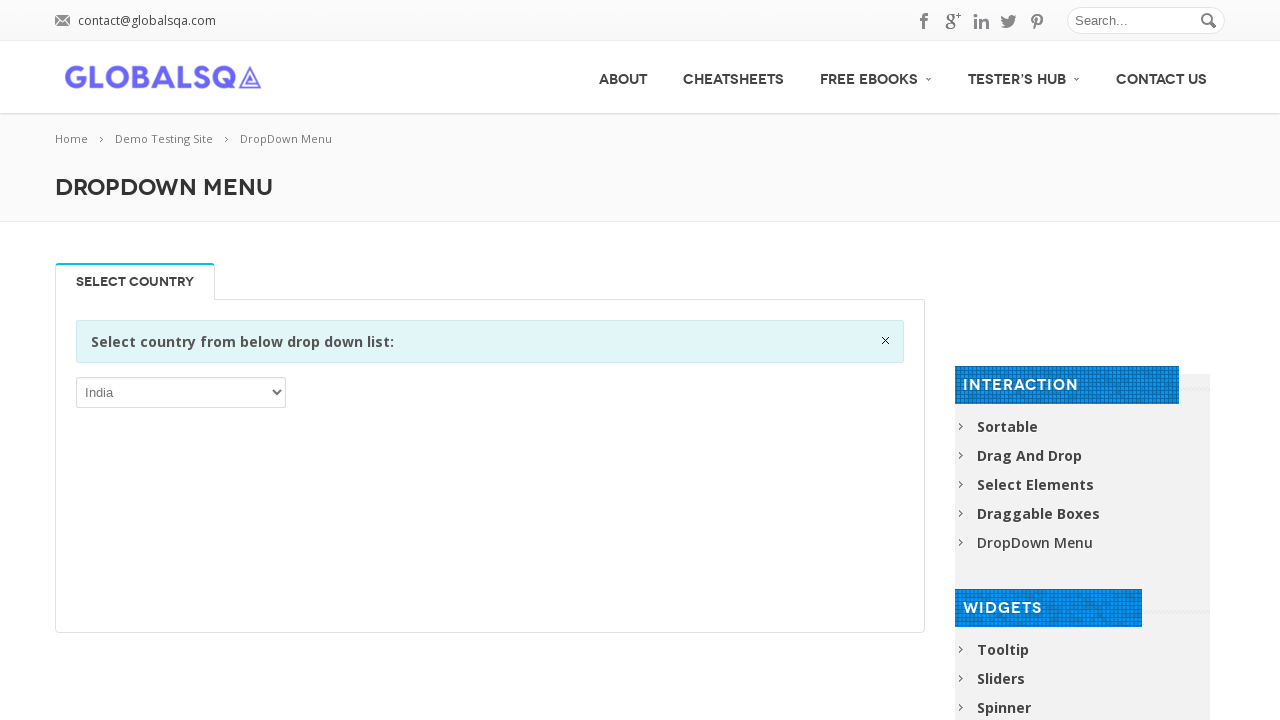

Printed dropdown option: Bhutan
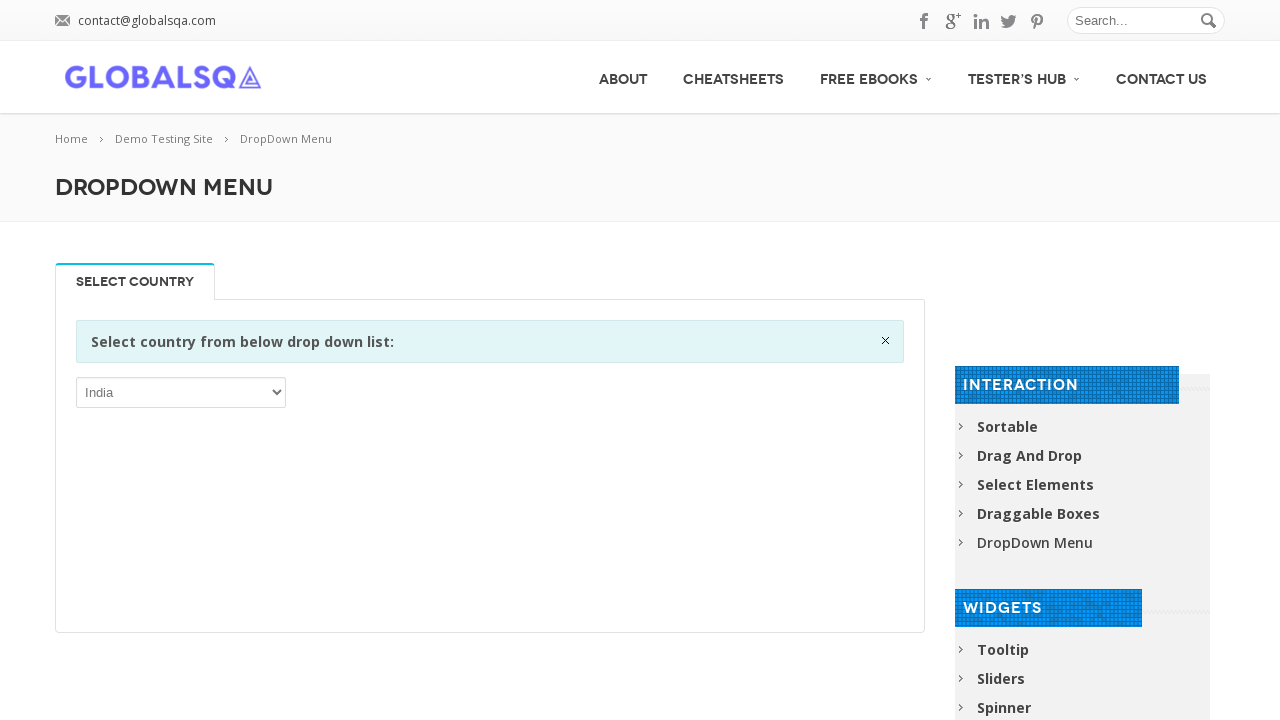

Printed dropdown option: Bolivia, Plurinational State of
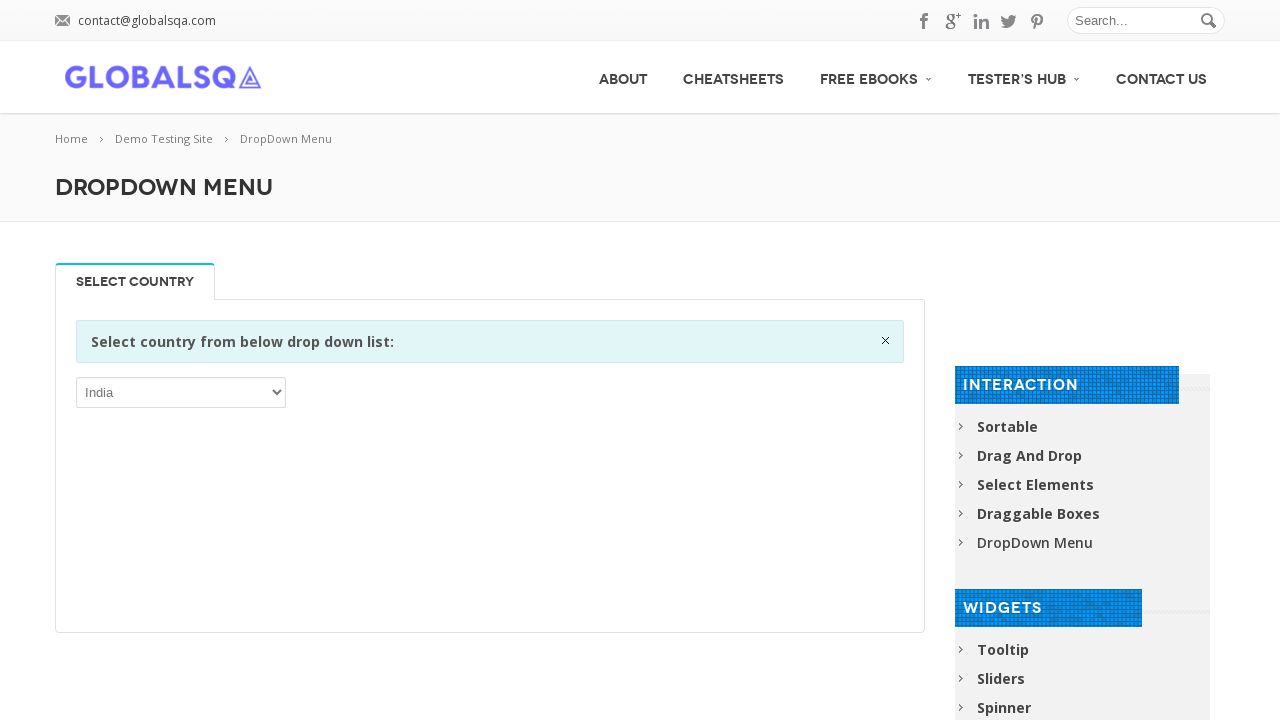

Printed dropdown option: Bonaire, Sint Eustatius and Saba
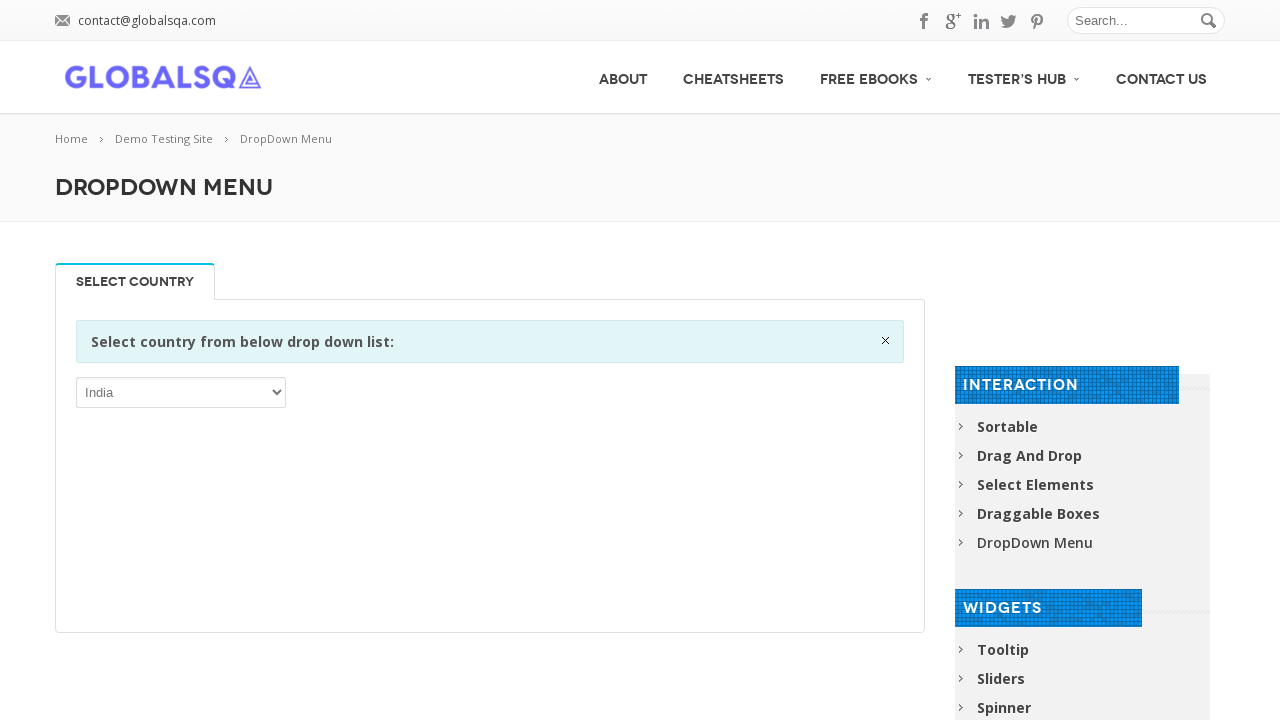

Printed dropdown option: Bosnia and Herzegovina
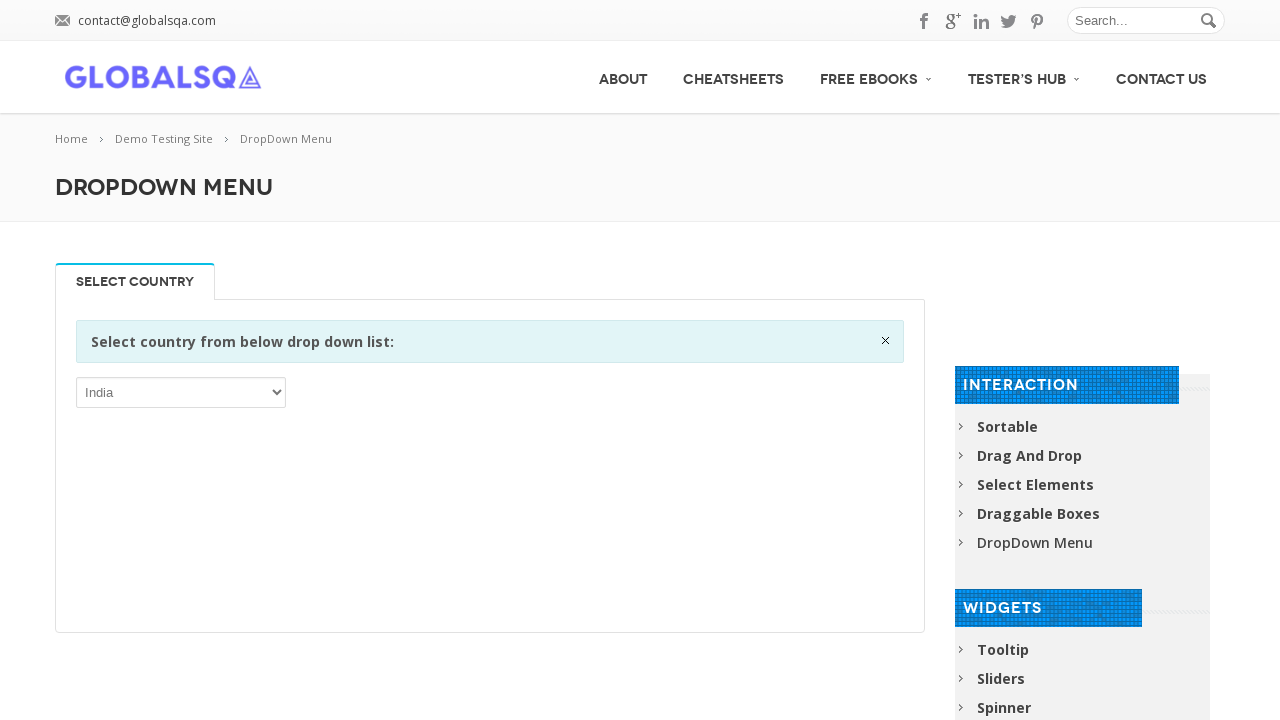

Printed dropdown option: Botswana
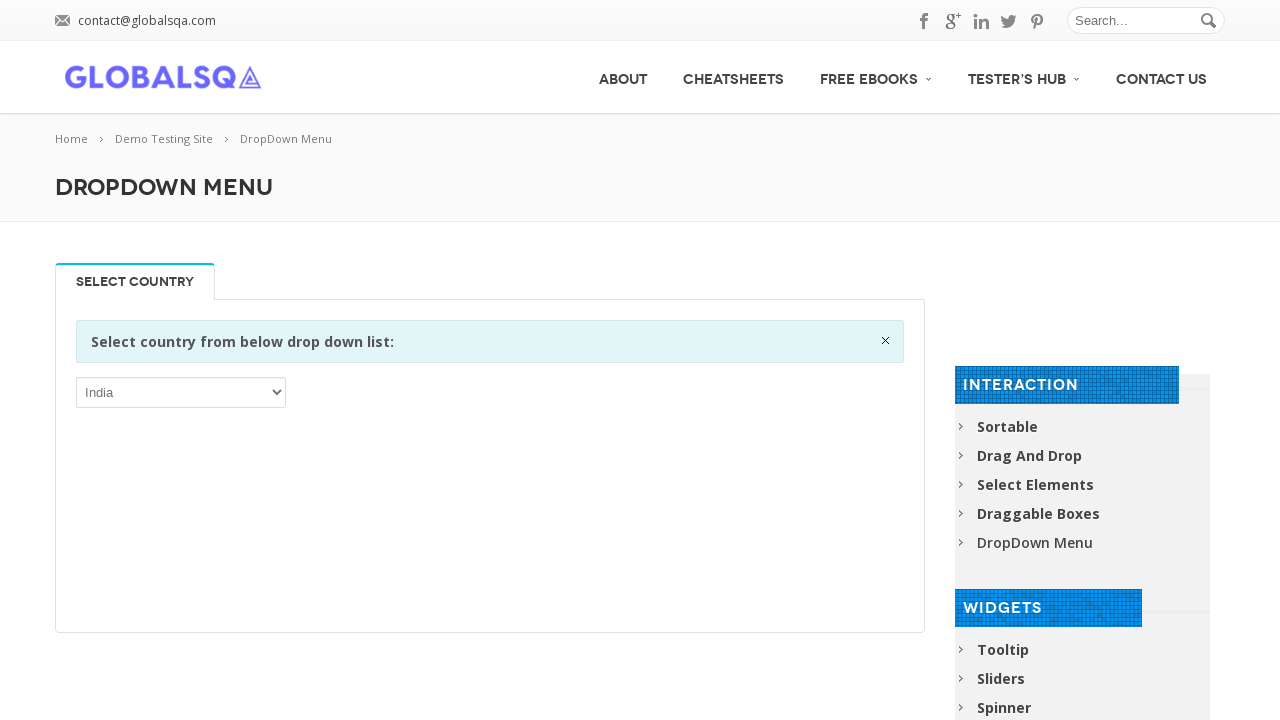

Printed dropdown option: Bouvet Island
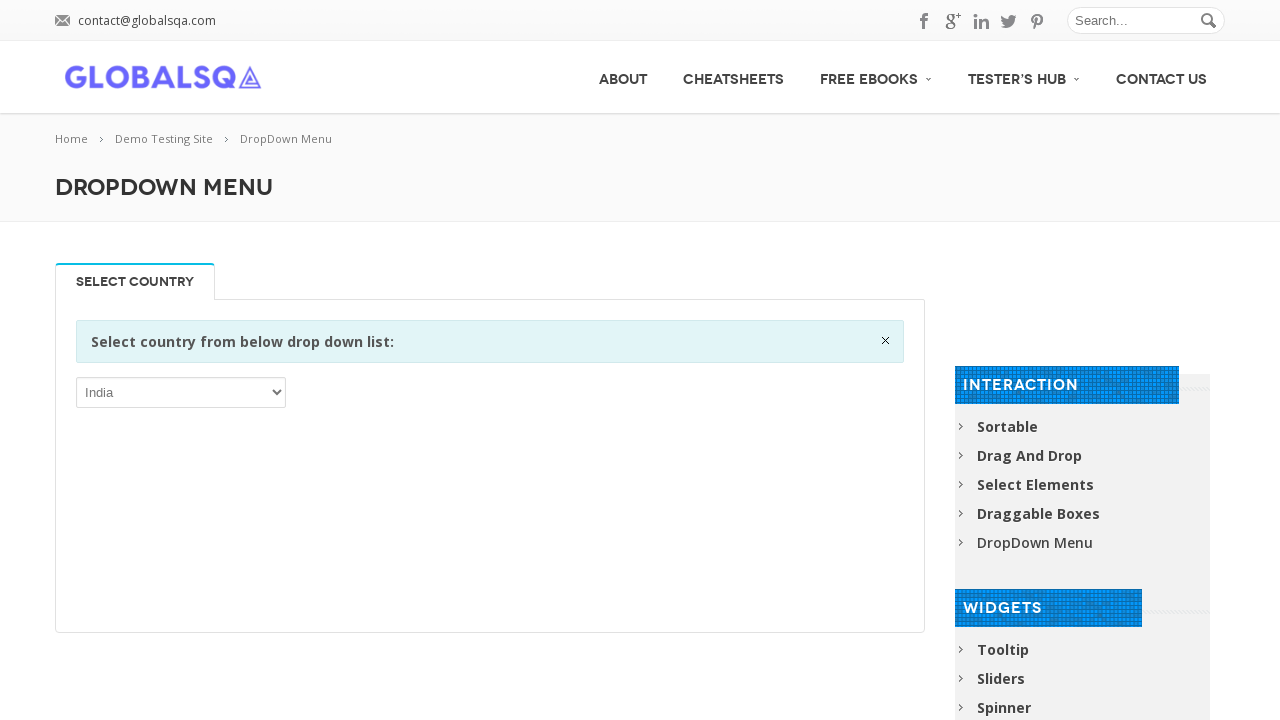

Printed dropdown option: Brazil
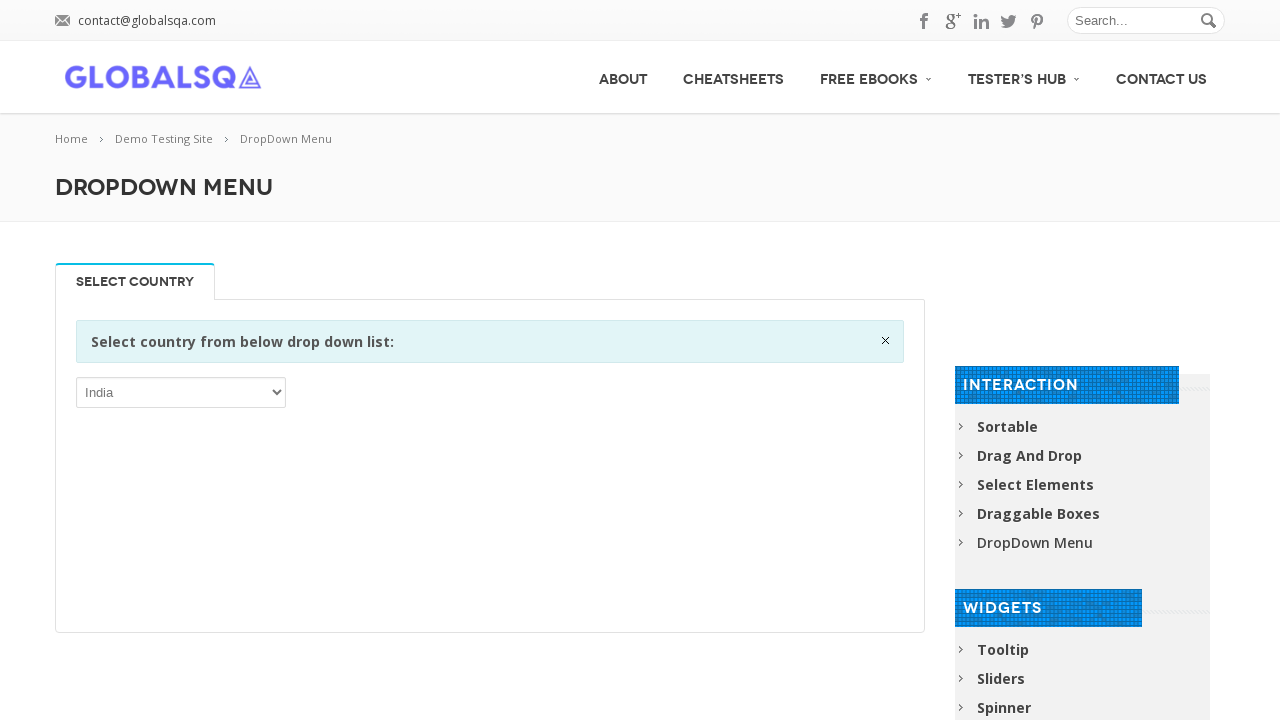

Printed dropdown option: British Indian Ocean Territory
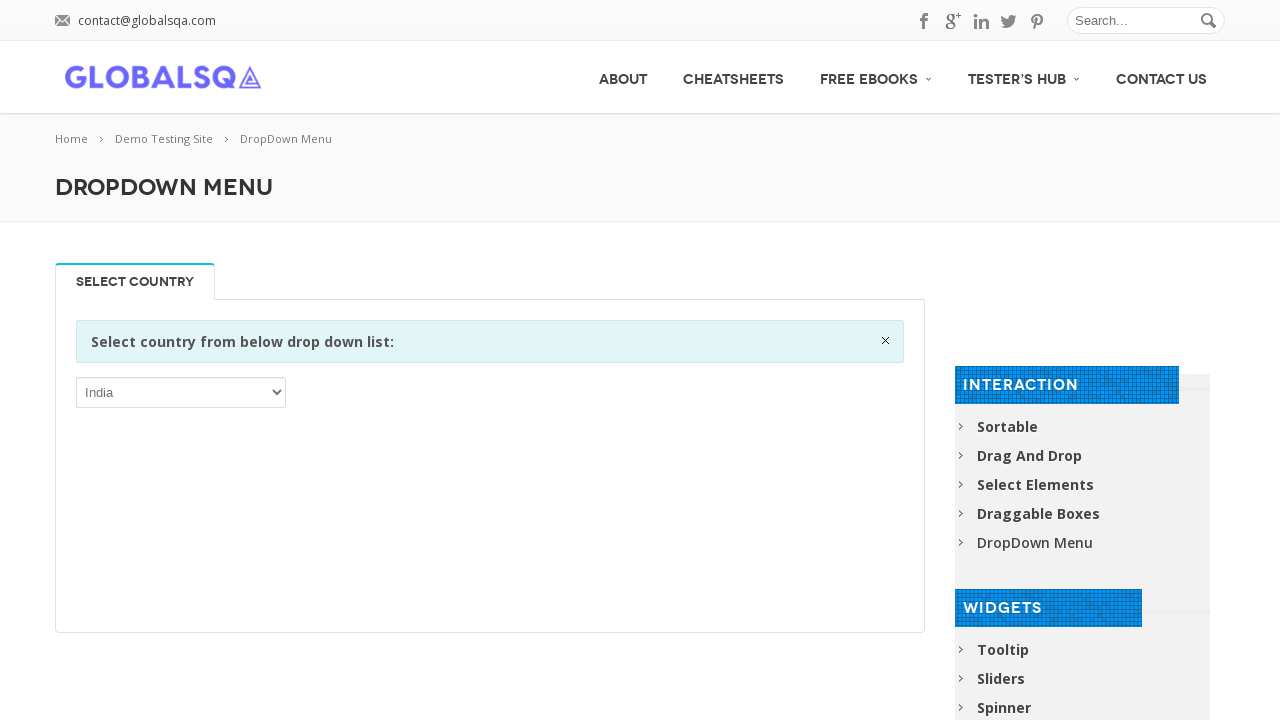

Printed dropdown option: Brunei Darussalam
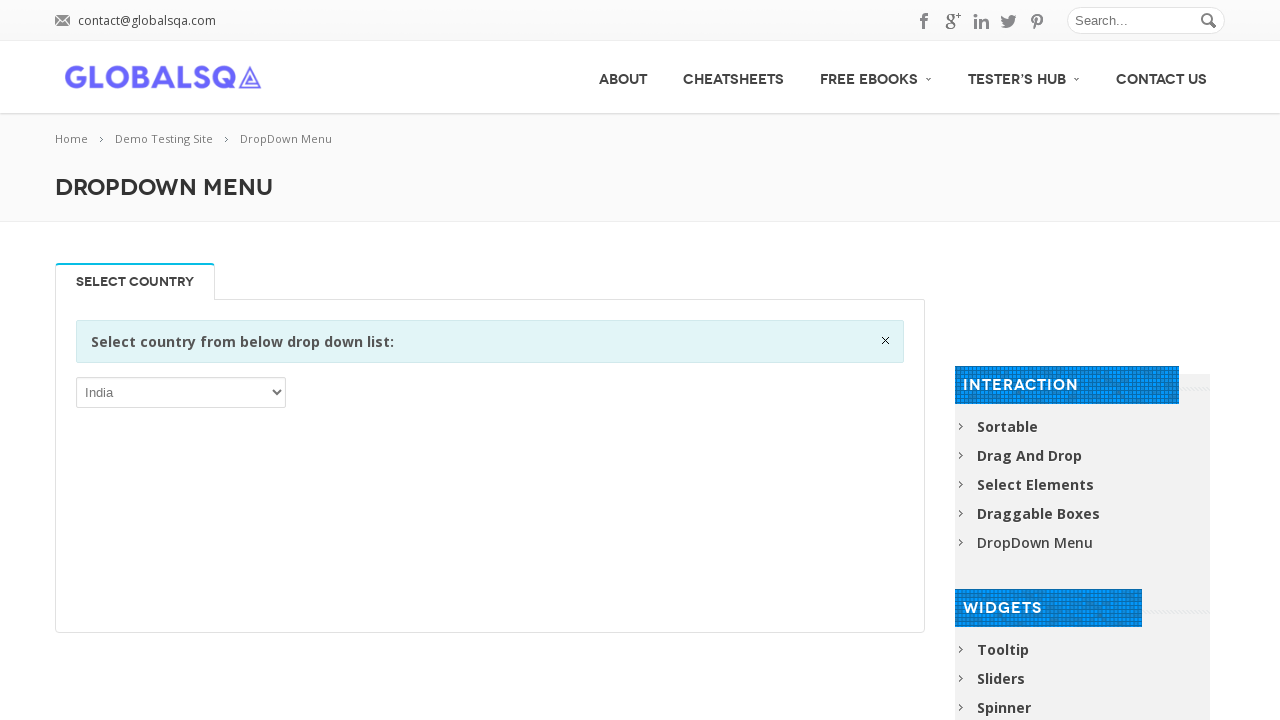

Printed dropdown option: Bulgaria
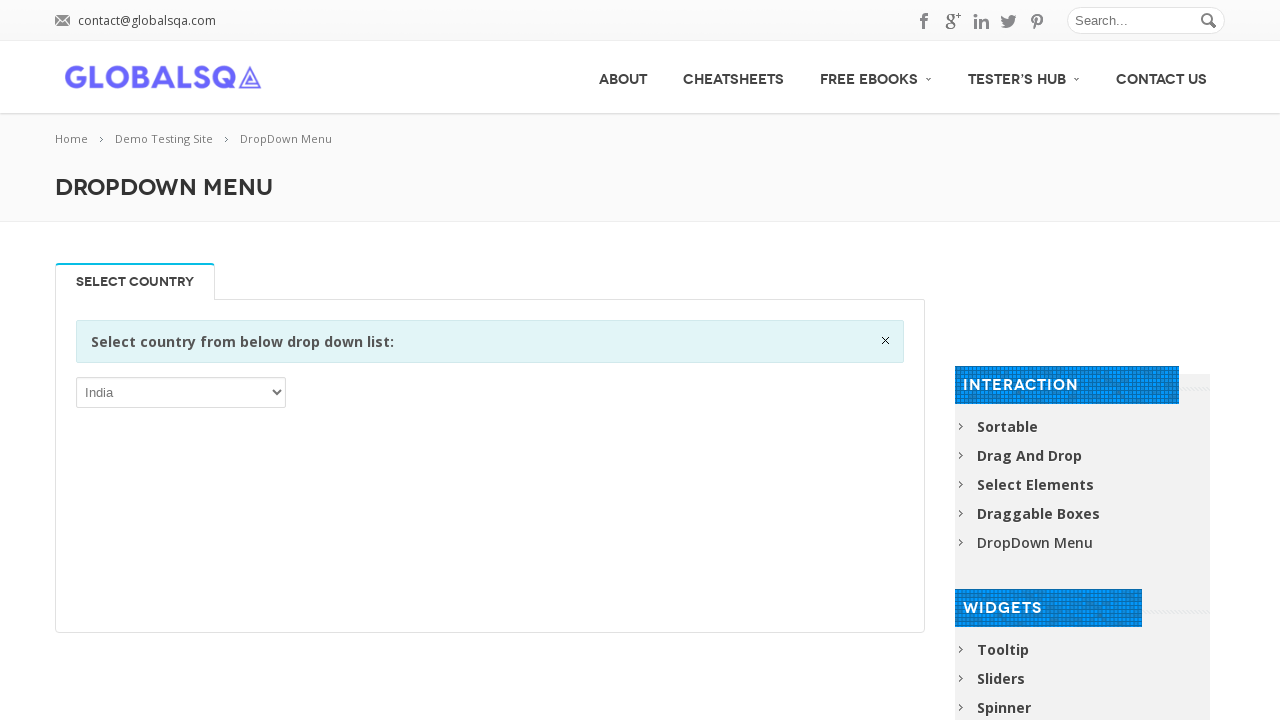

Printed dropdown option: Burkina Faso
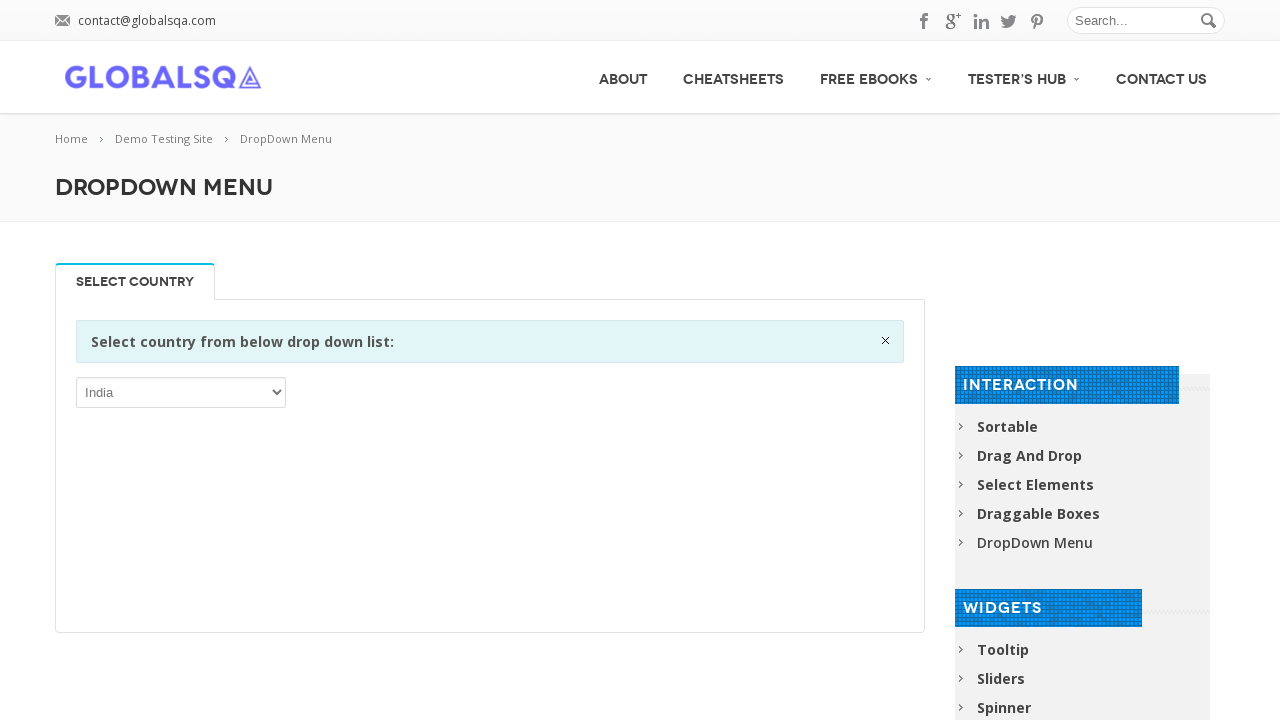

Printed dropdown option: Burundi
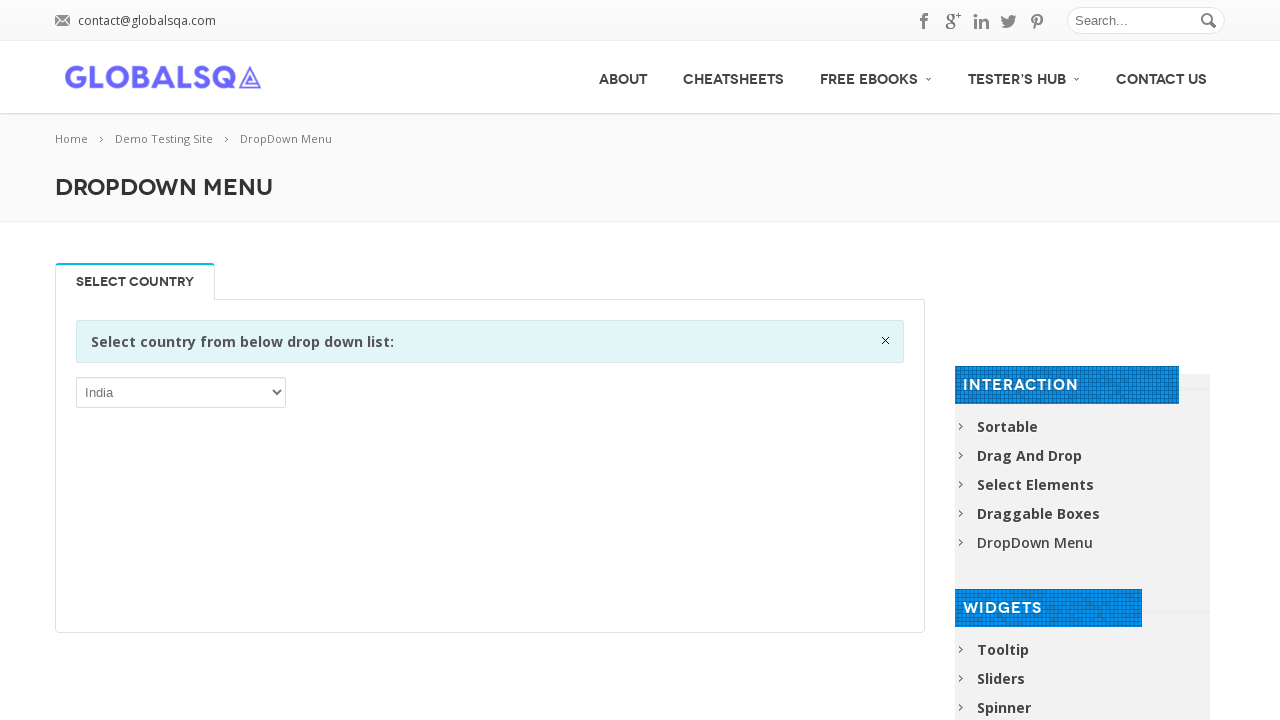

Printed dropdown option: Cambodia
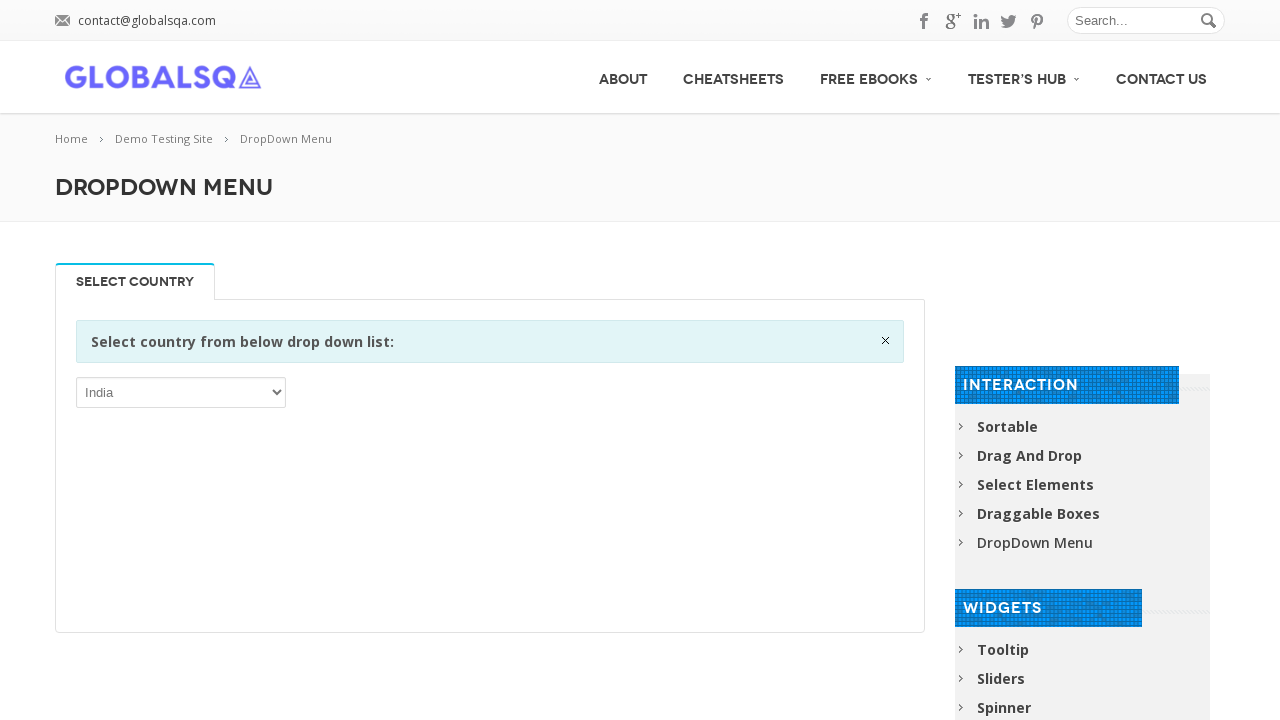

Printed dropdown option: Cameroon
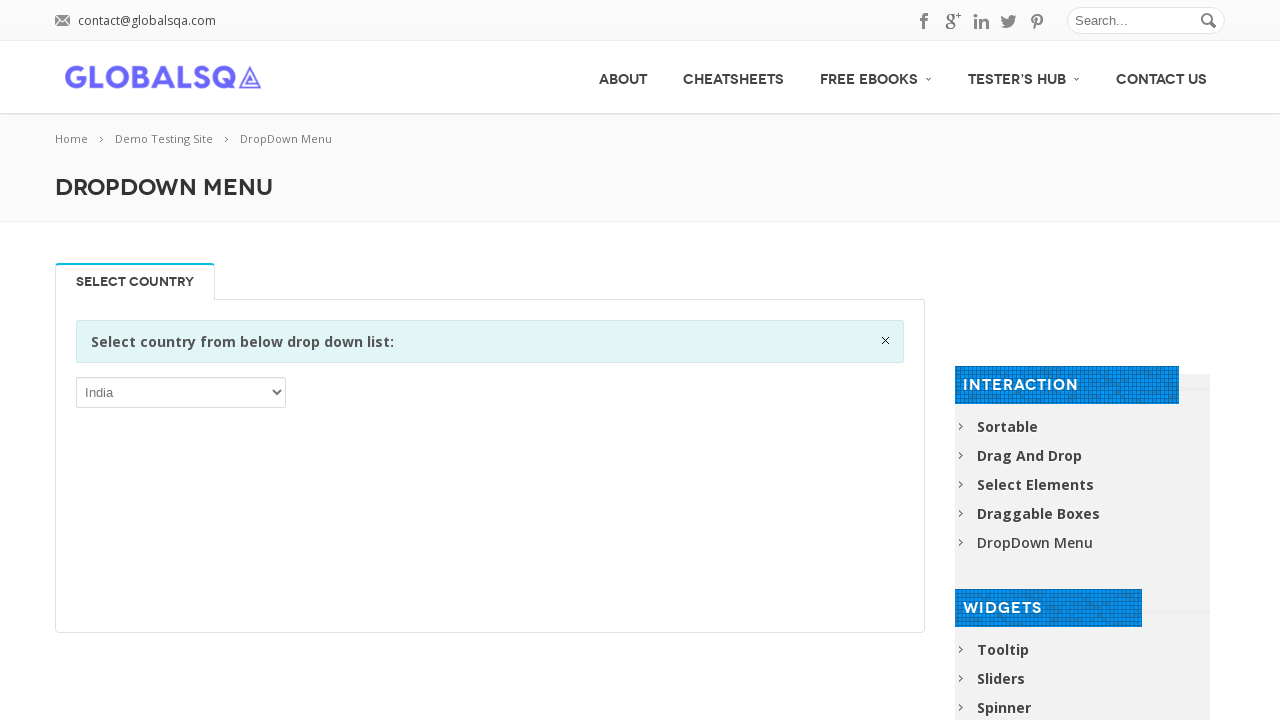

Printed dropdown option: Canada
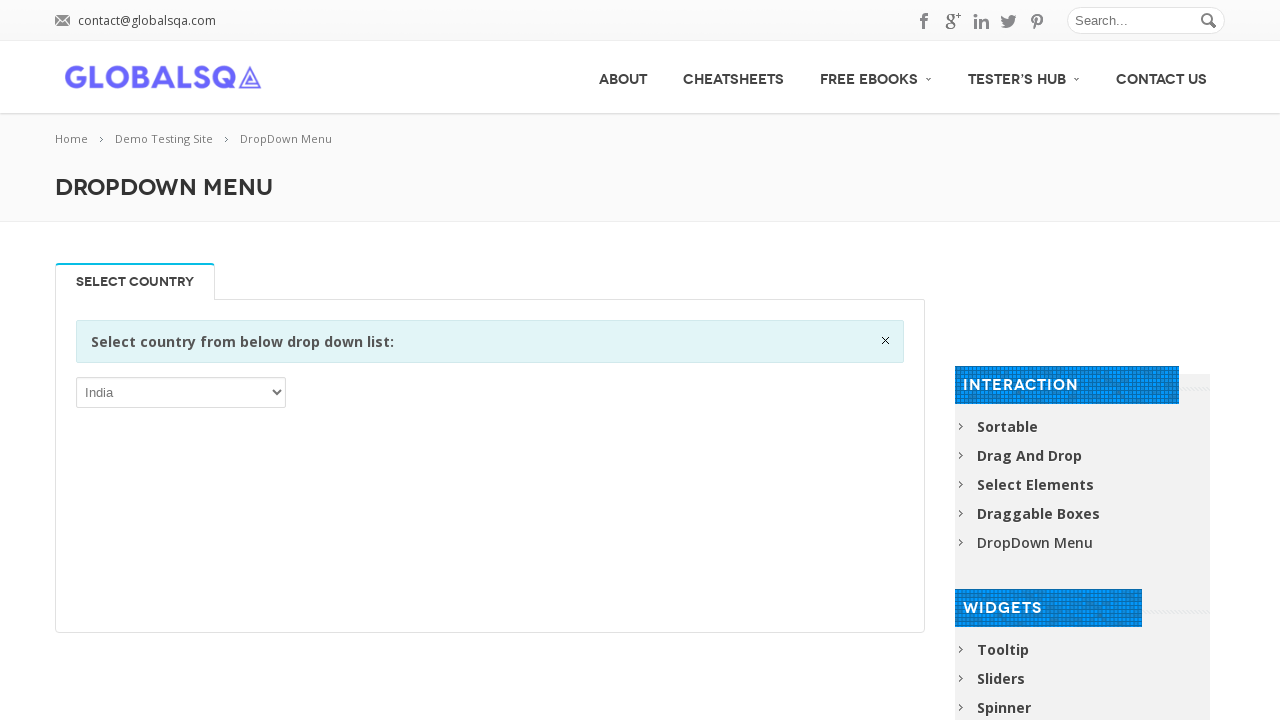

Printed dropdown option: Cape Verde
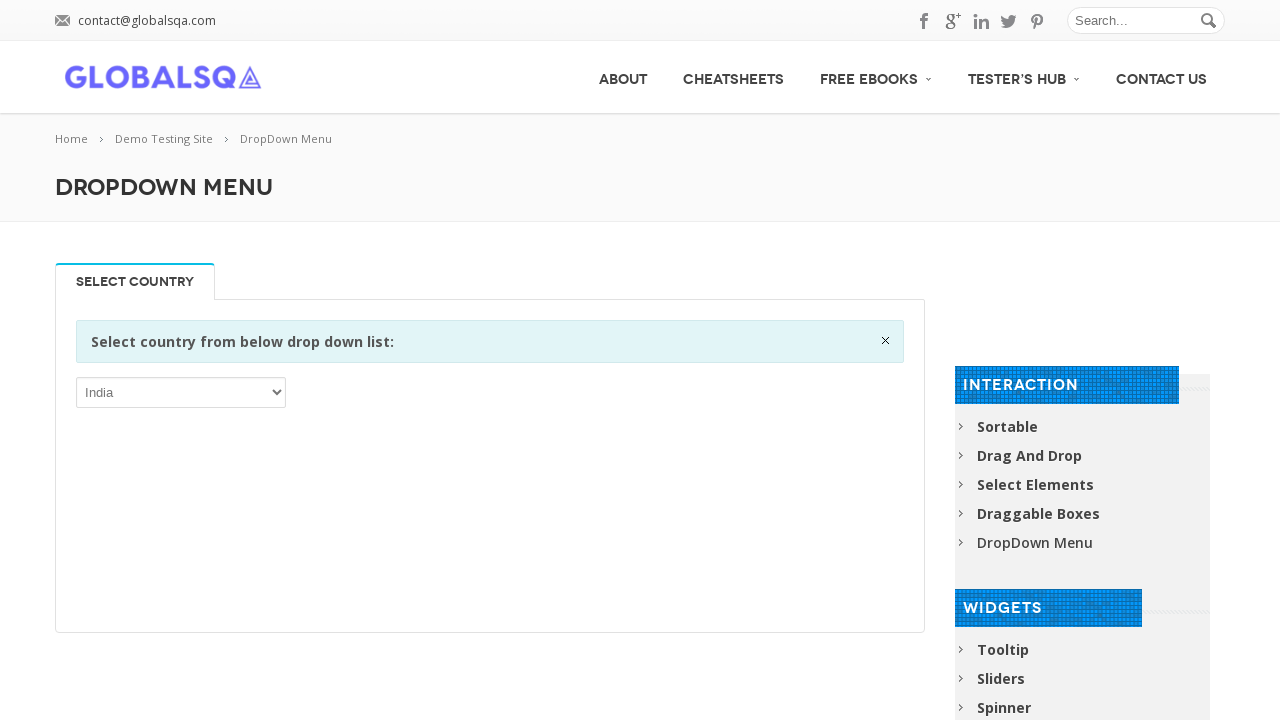

Printed dropdown option: Cayman Islands
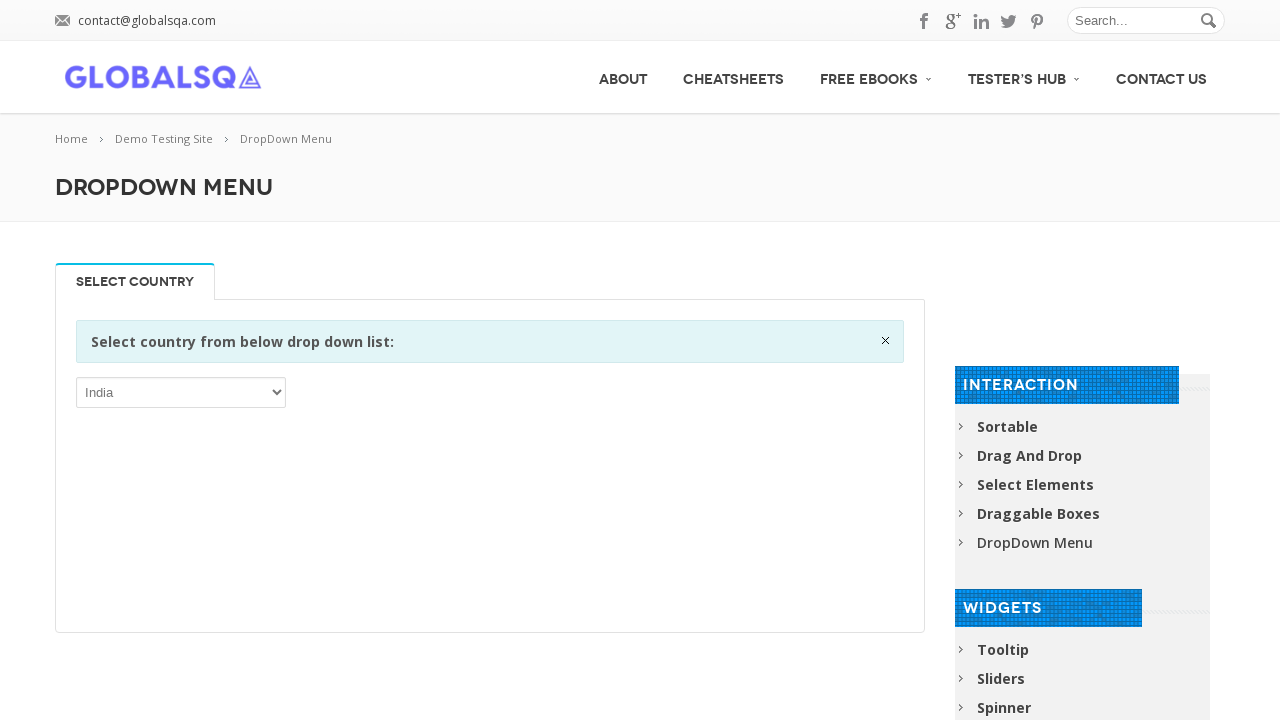

Printed dropdown option: Central African Republic
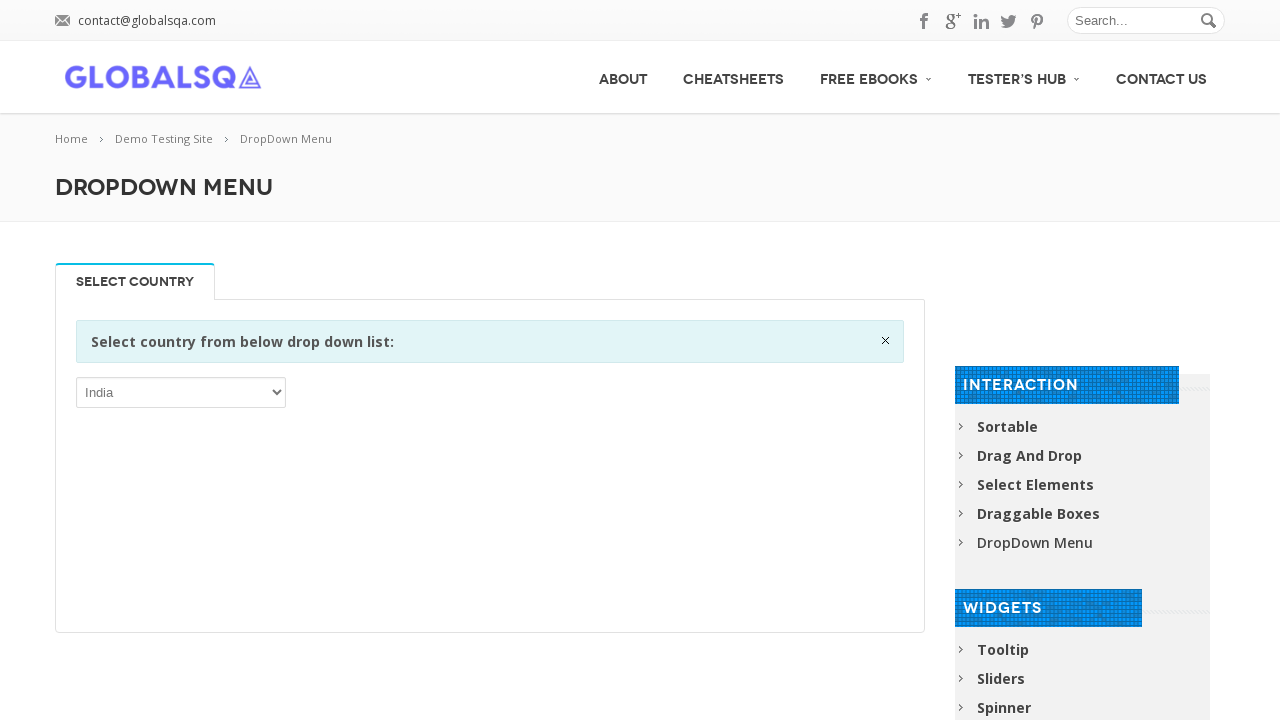

Printed dropdown option: Chad
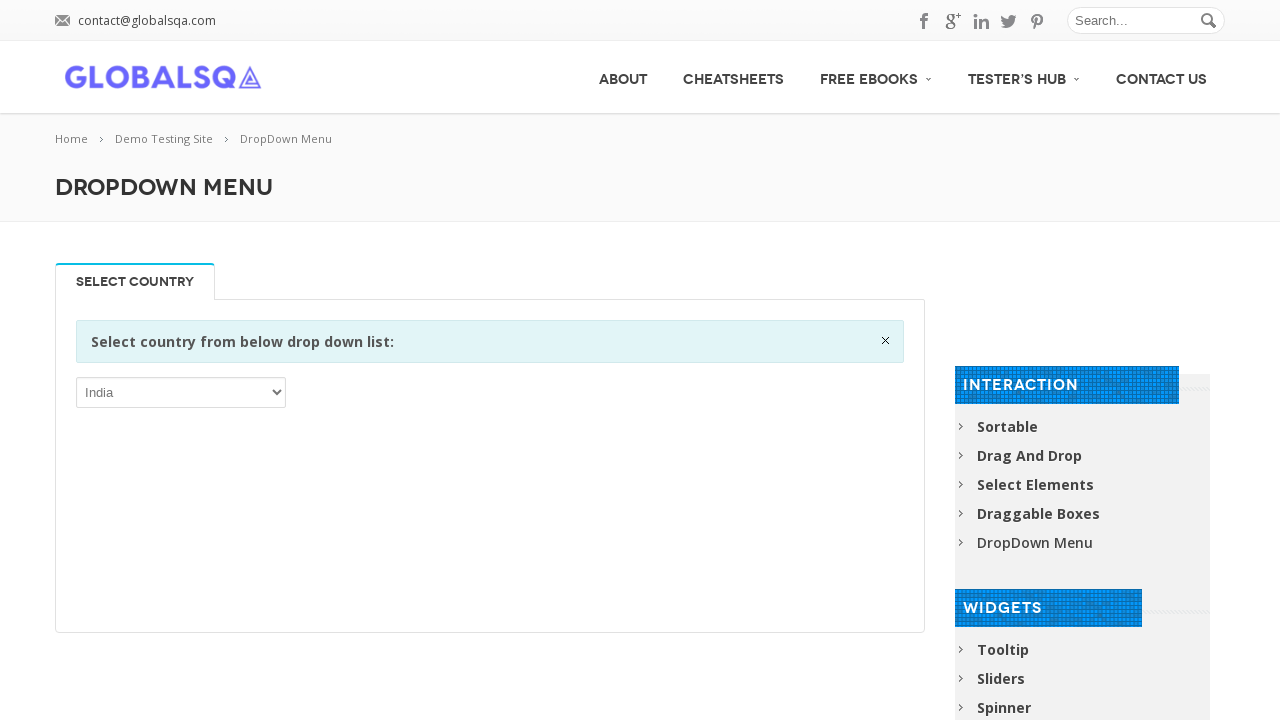

Printed dropdown option: Chile
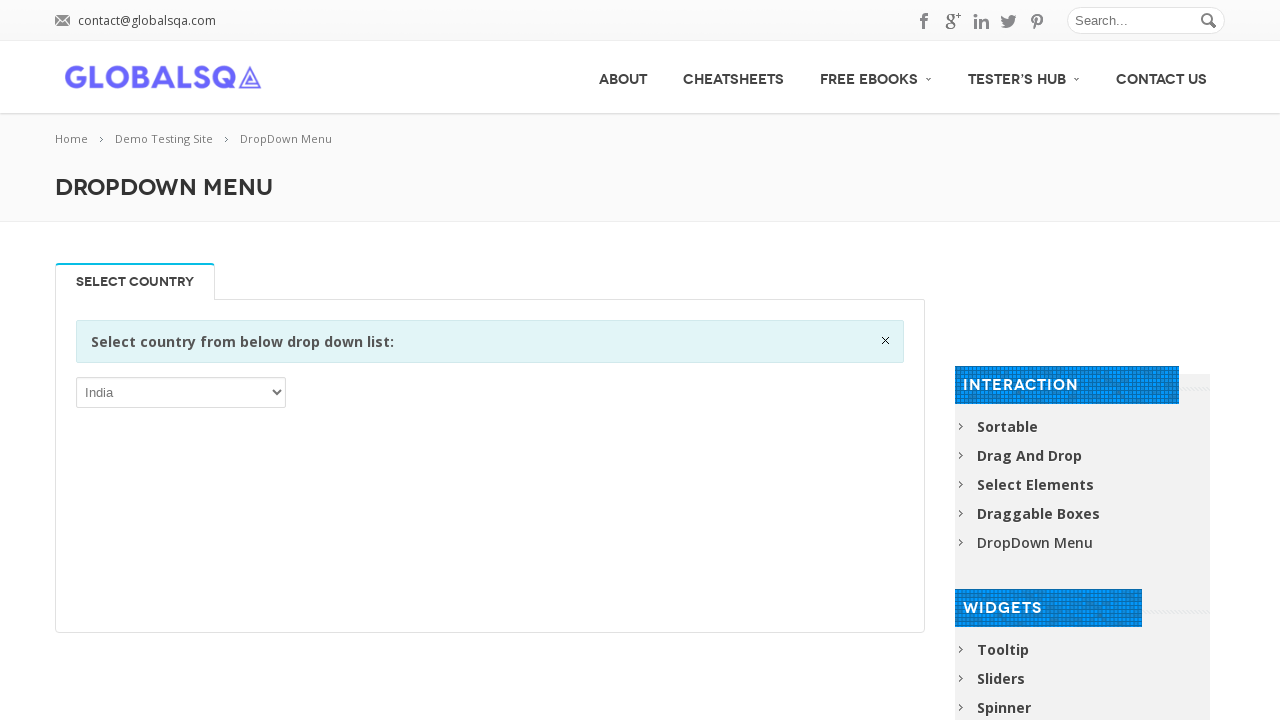

Printed dropdown option: China
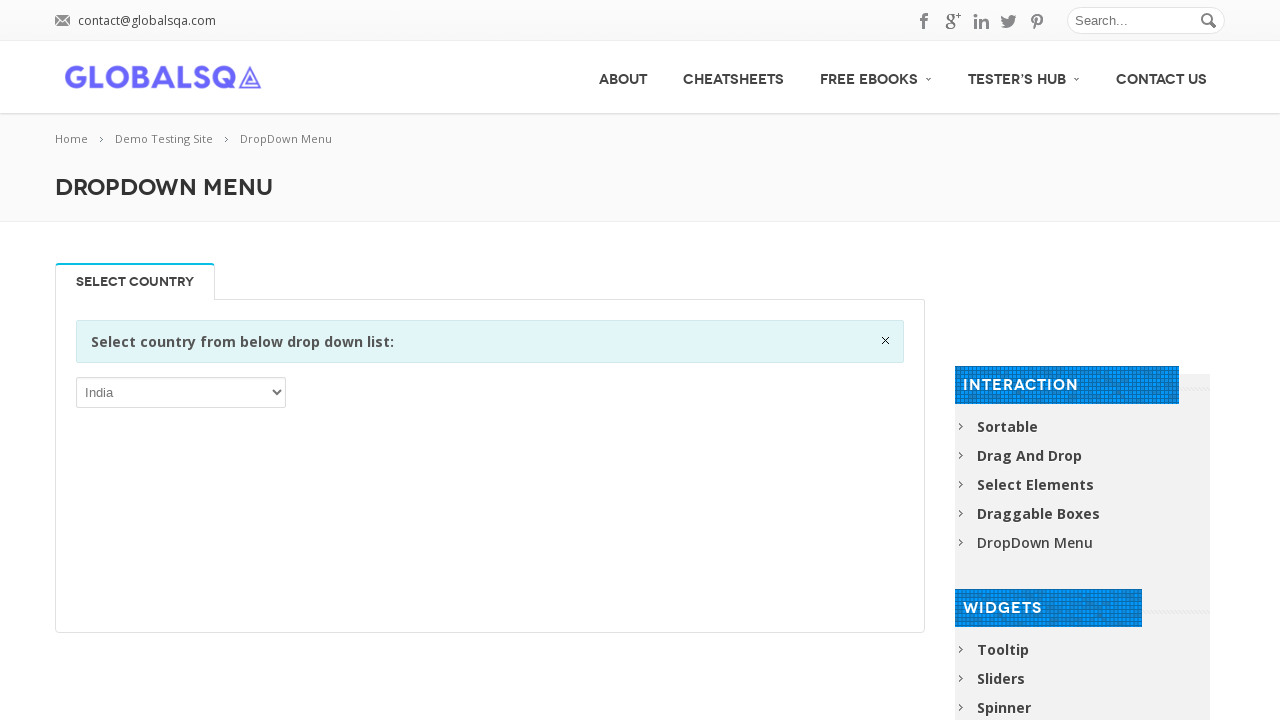

Printed dropdown option: Christmas Island
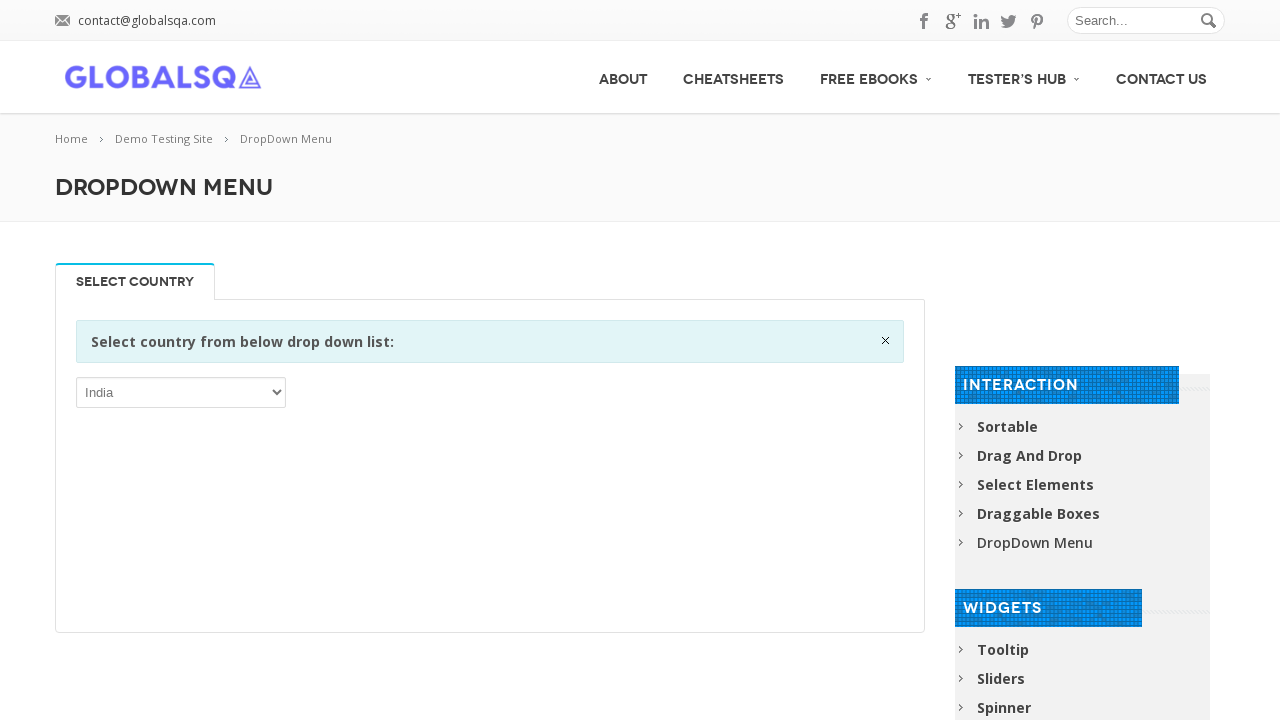

Printed dropdown option: Cocos (Keeling) Islands
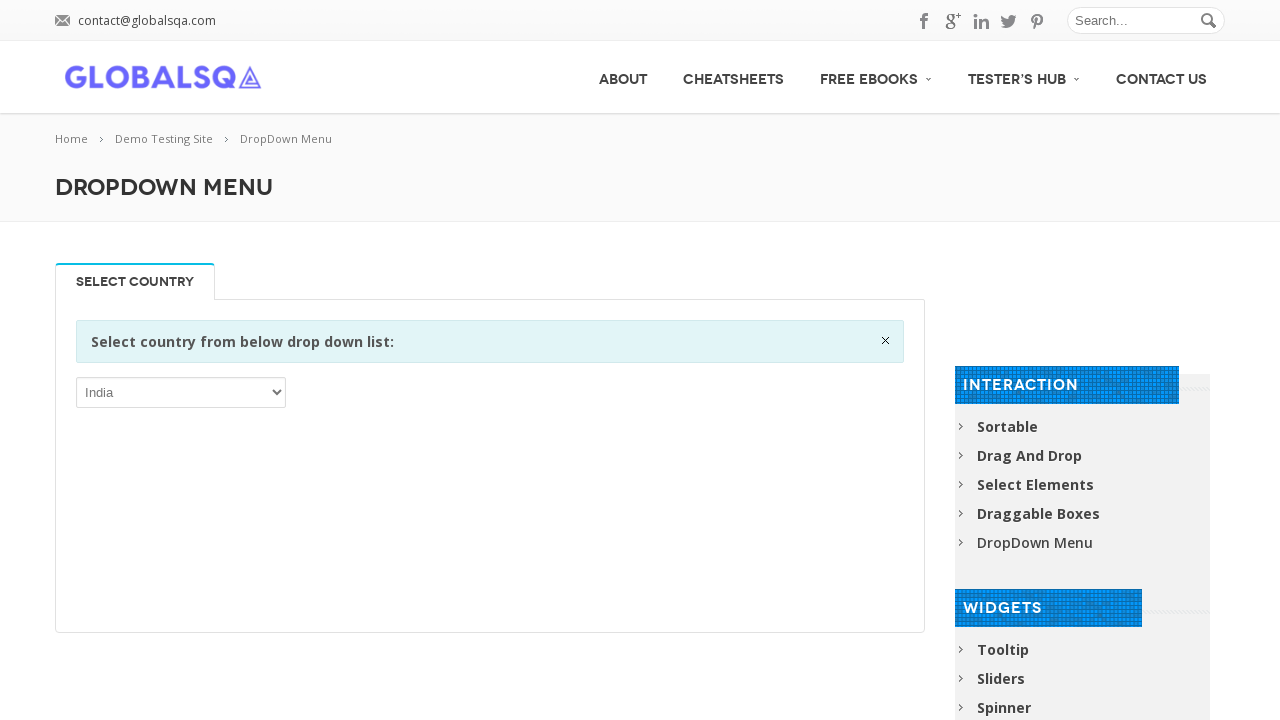

Printed dropdown option: Colombia
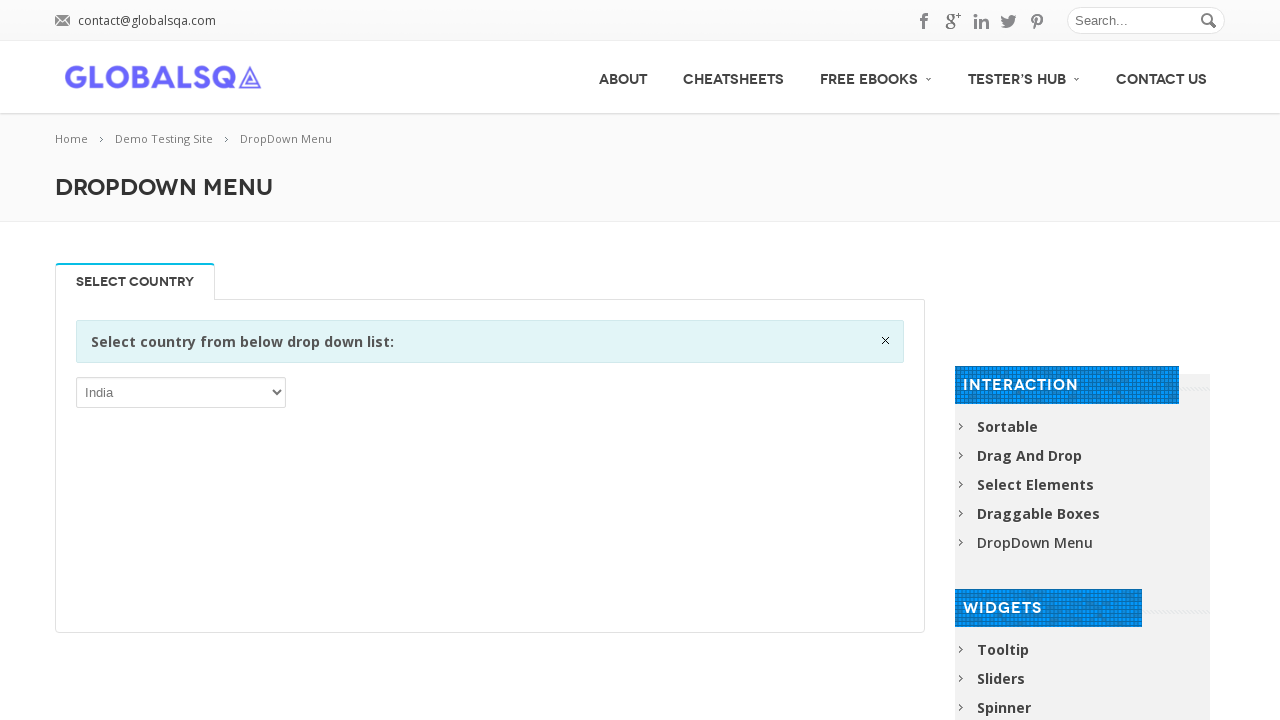

Printed dropdown option: Comoros
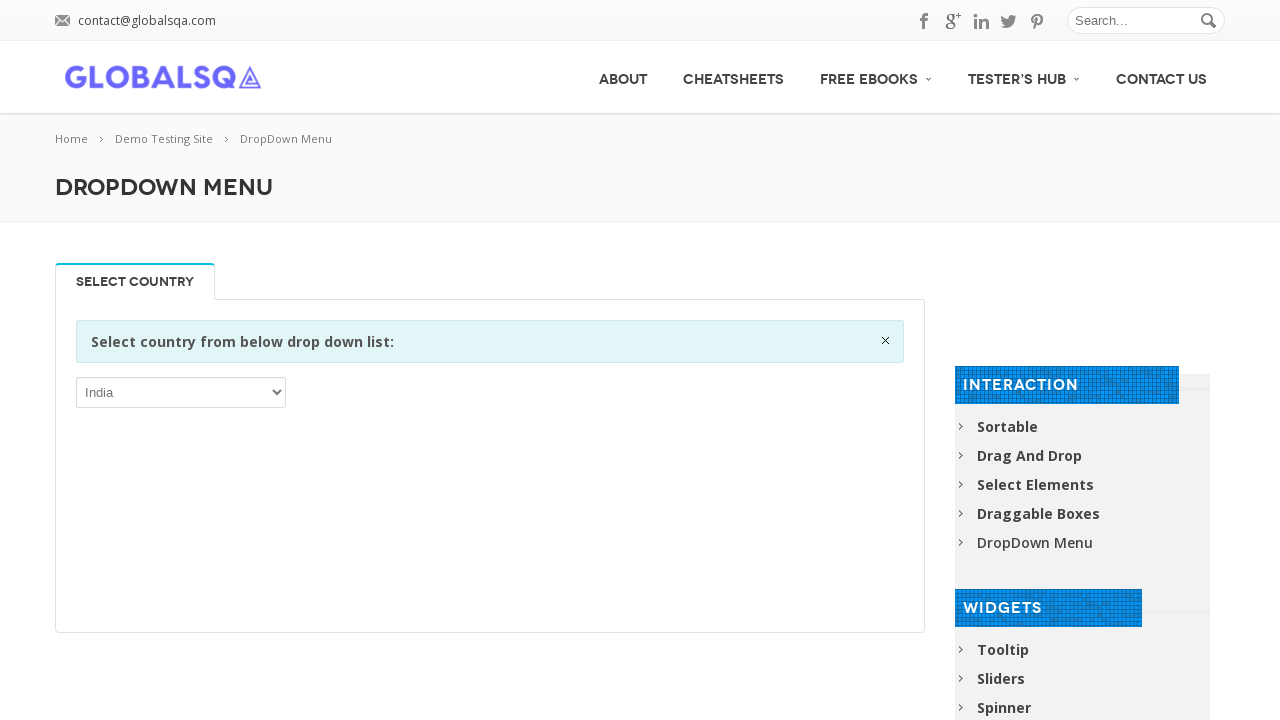

Printed dropdown option: Congo
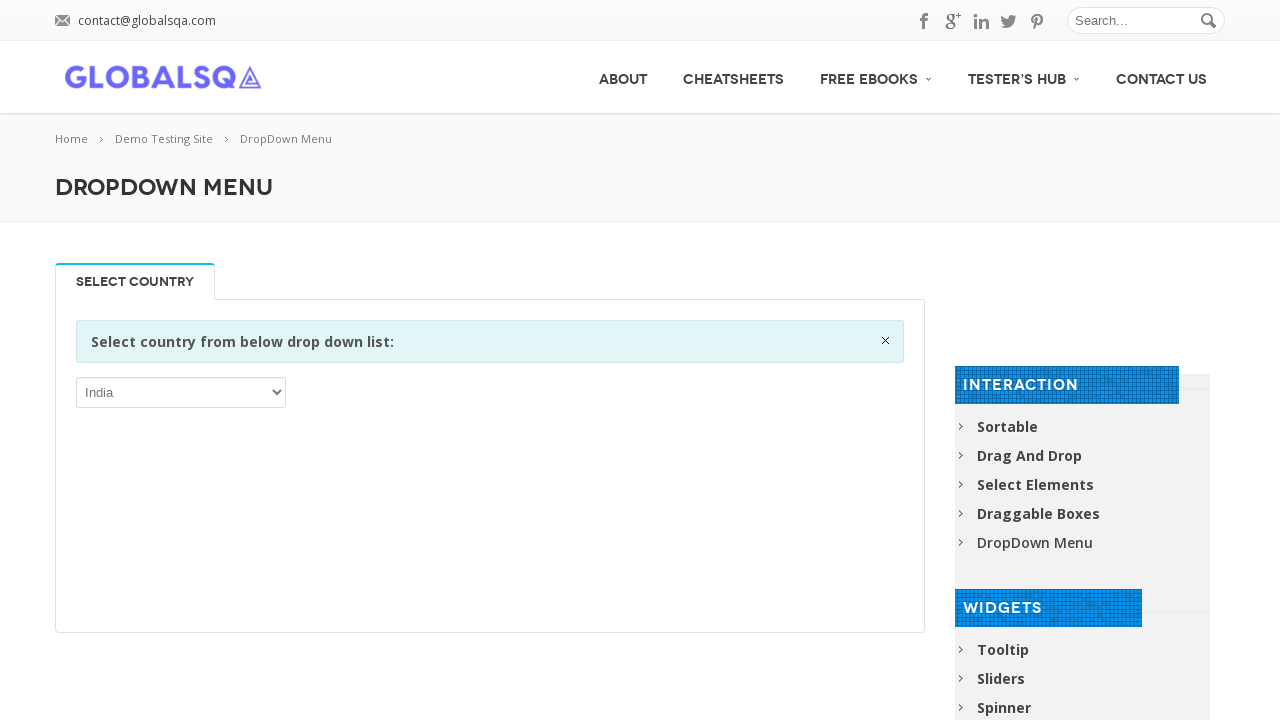

Printed dropdown option: Congo, the Democratic Republic of the
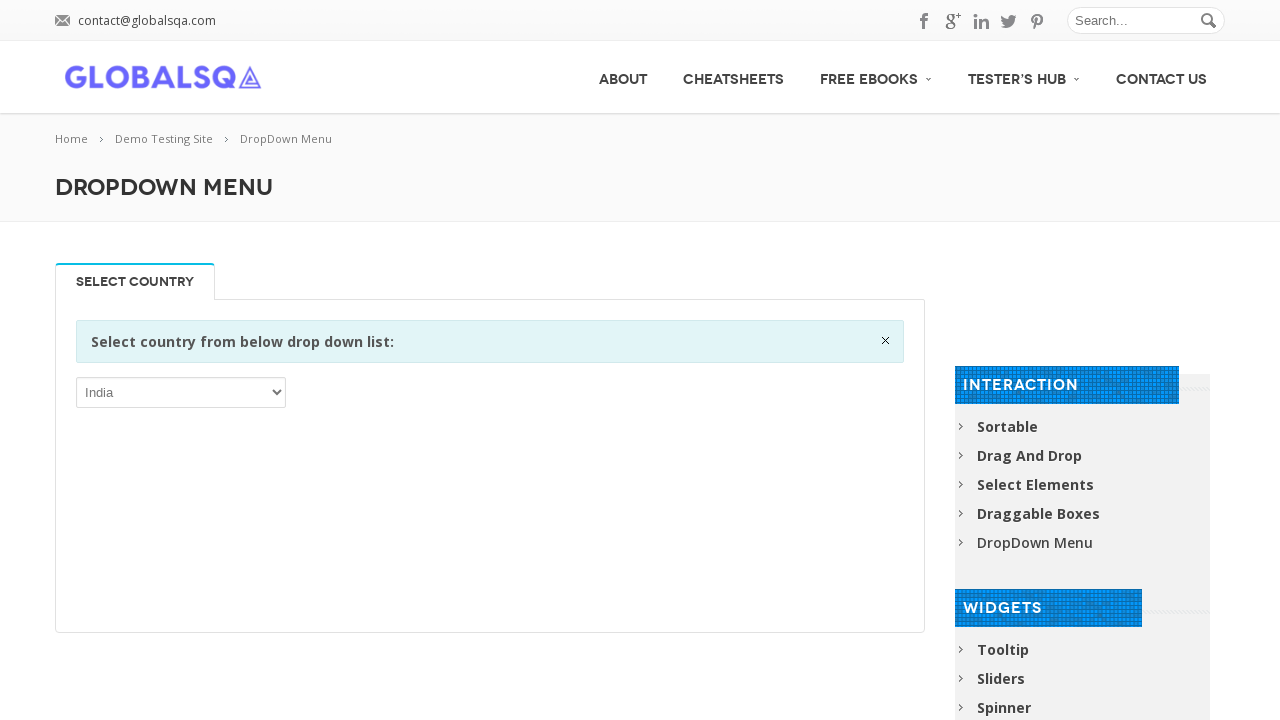

Printed dropdown option: Cook Islands
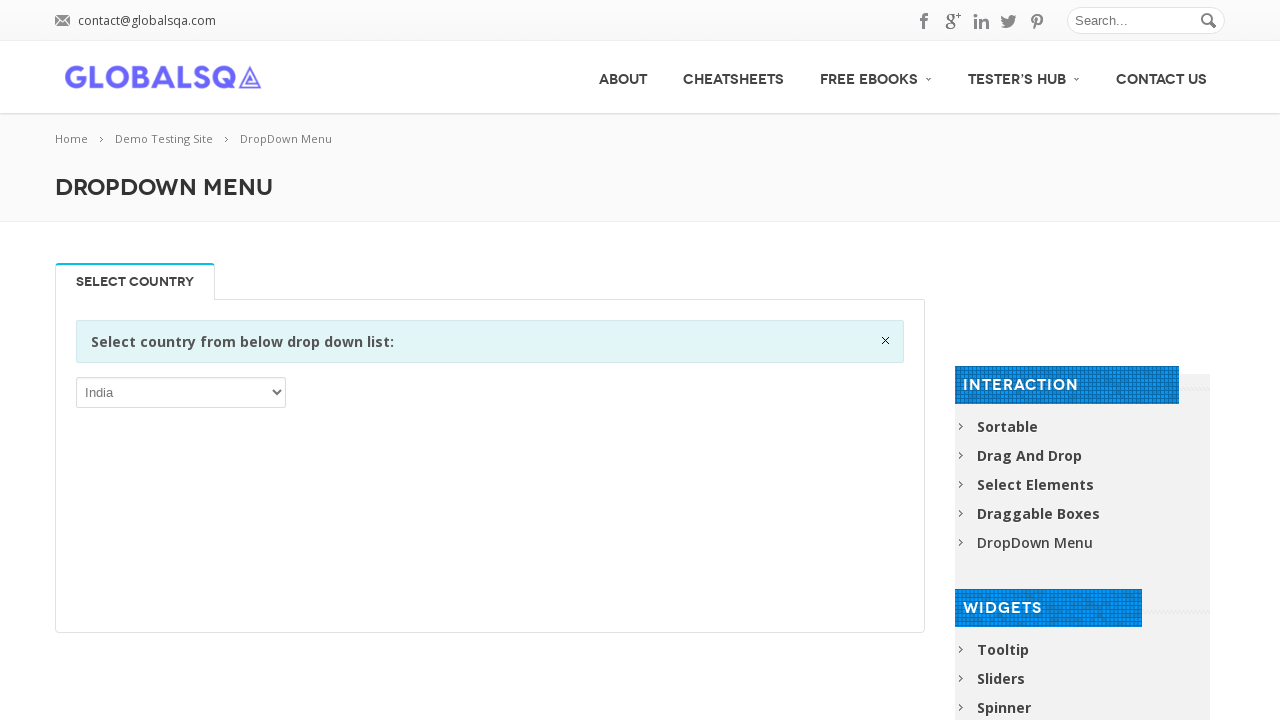

Printed dropdown option: Costa Rica
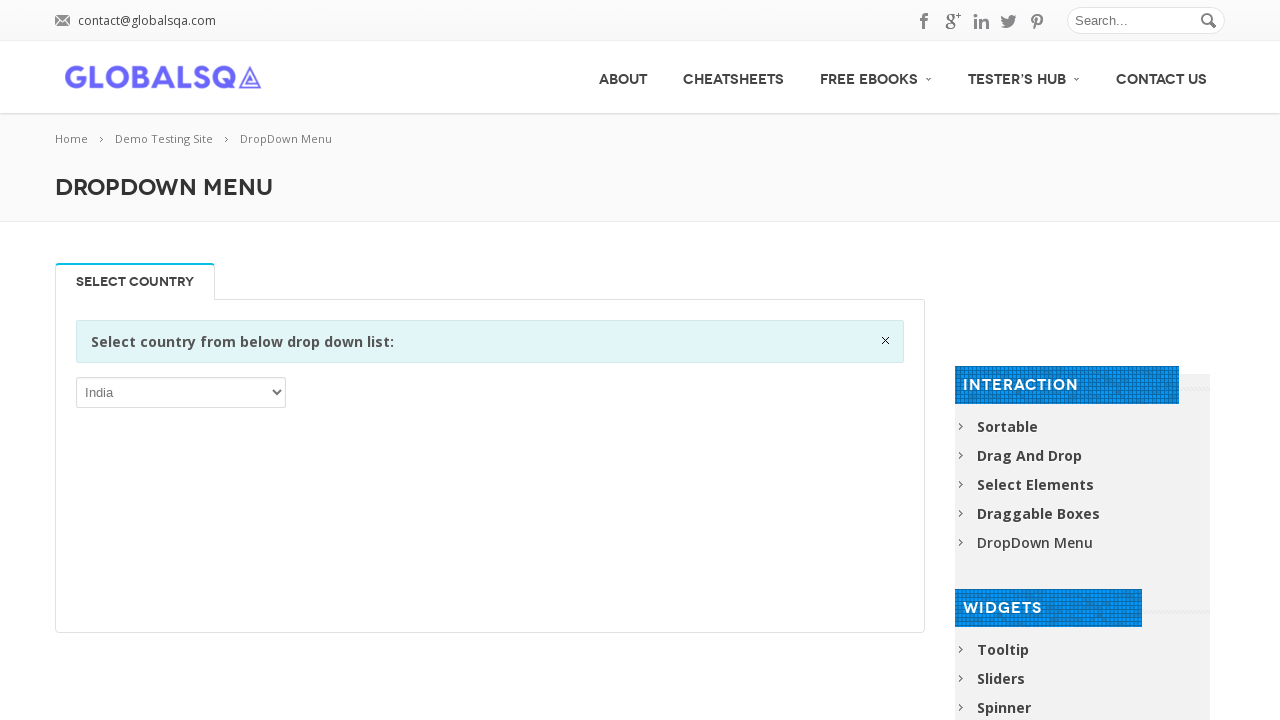

Printed dropdown option: Côte d’Ivoire
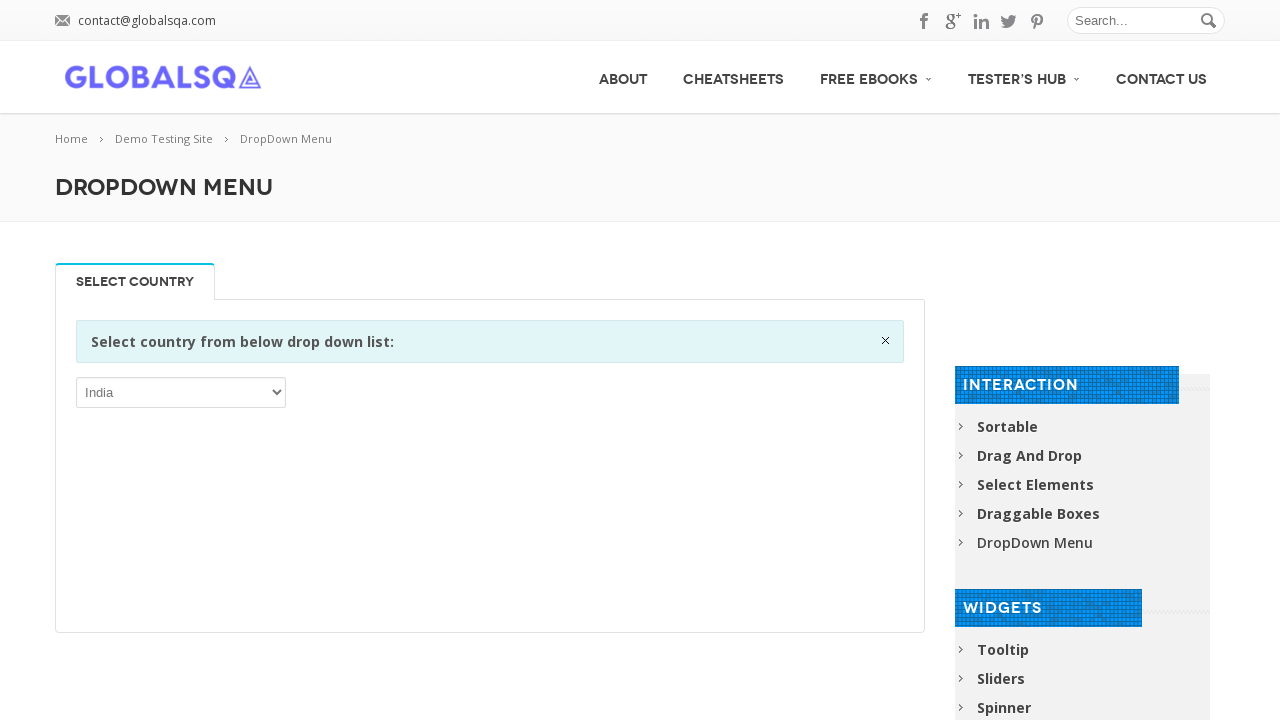

Printed dropdown option: Croatia
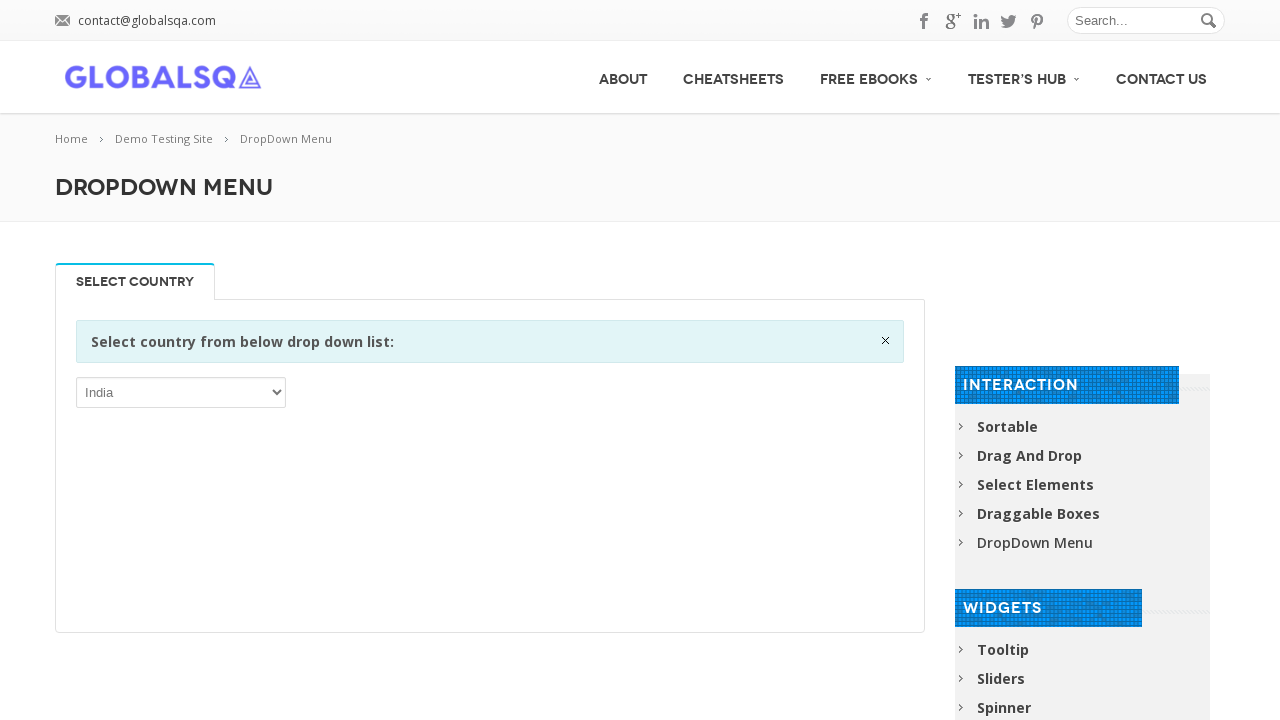

Printed dropdown option: Cuba
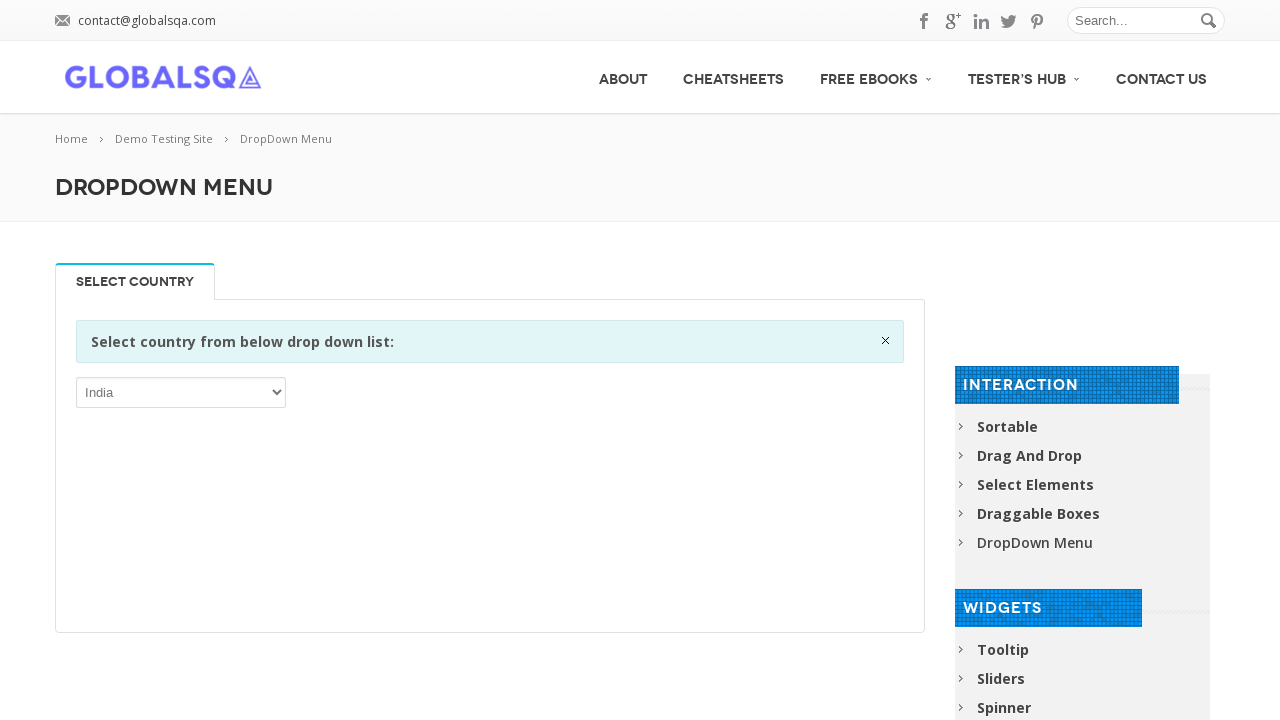

Printed dropdown option: Curaçao
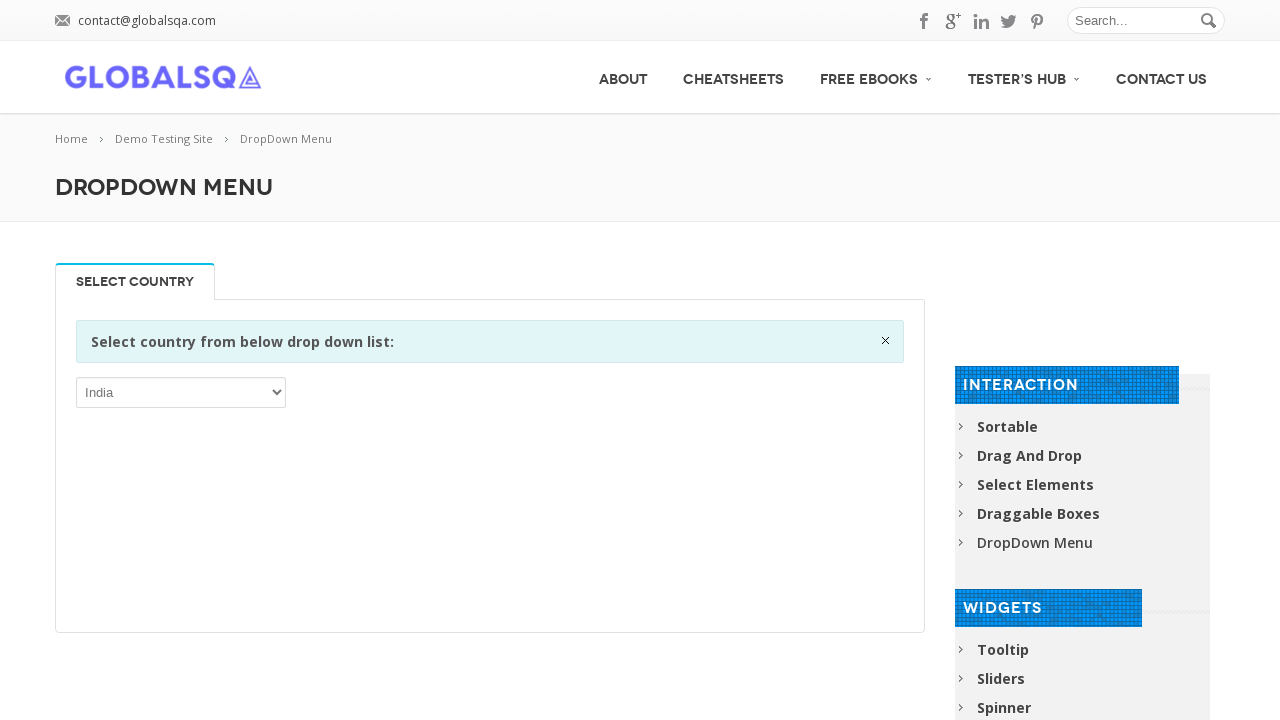

Printed dropdown option: Cyprus
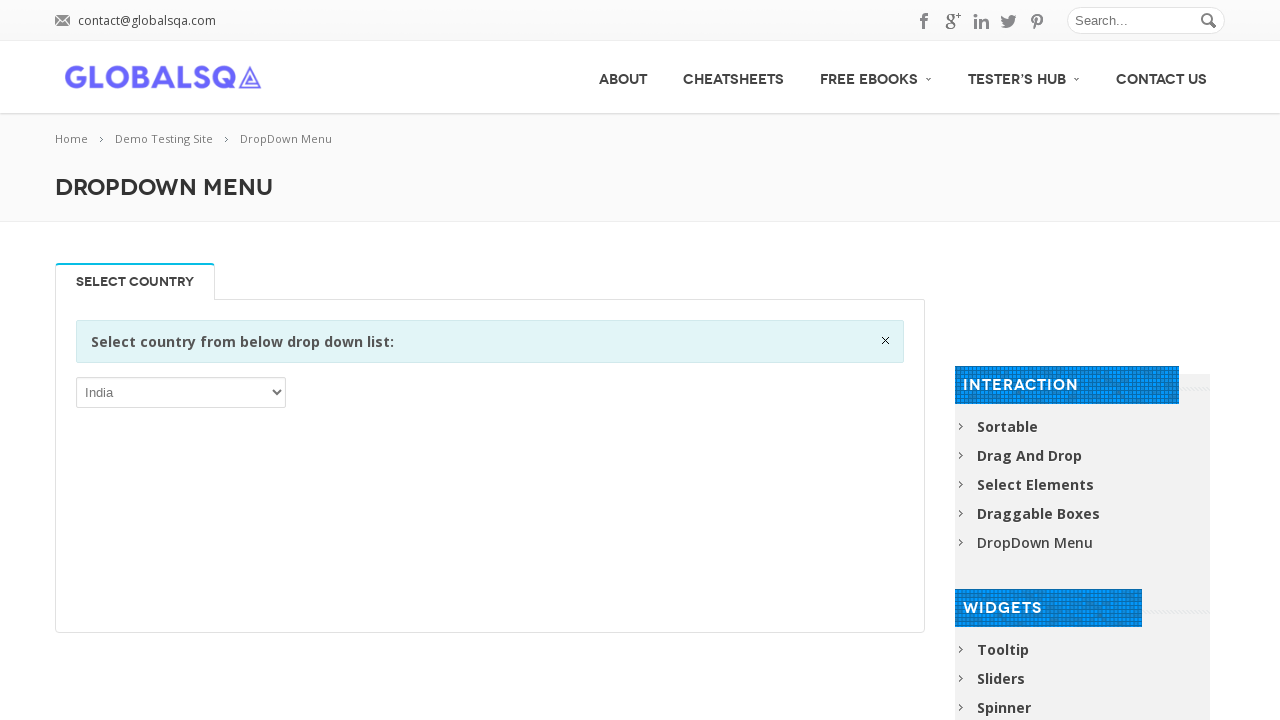

Printed dropdown option: Czech Republic
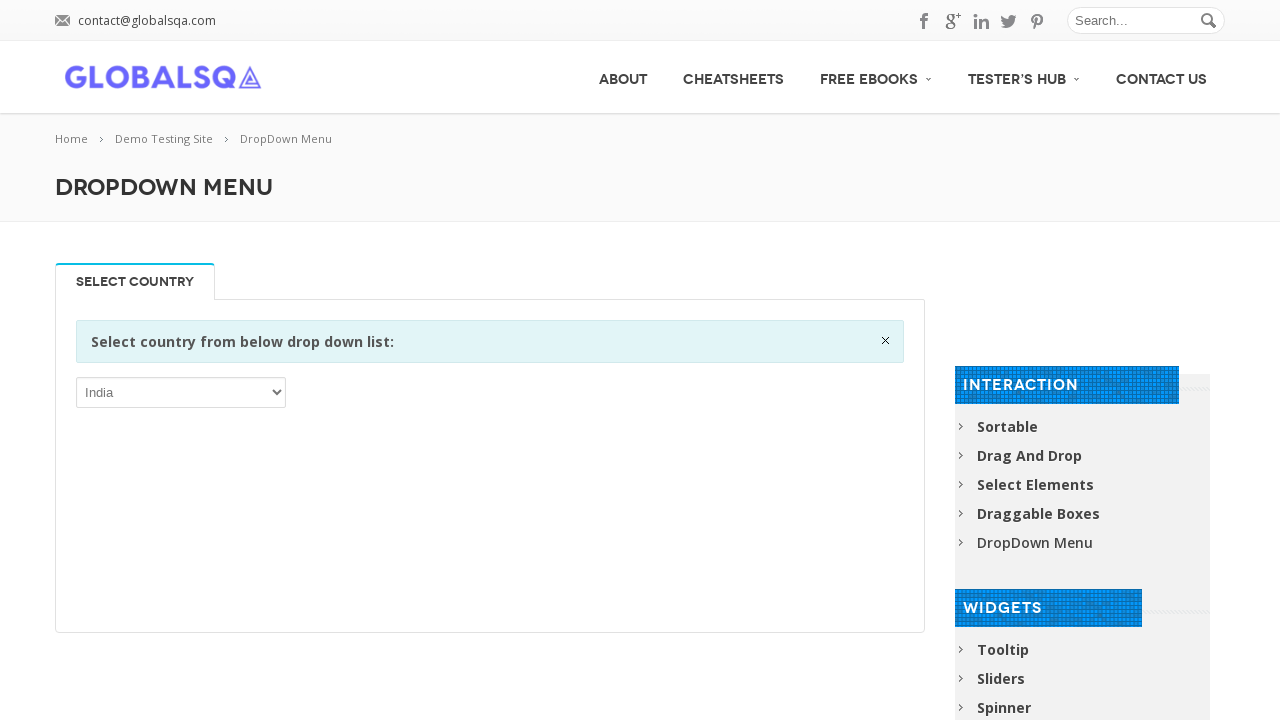

Printed dropdown option: Denmark
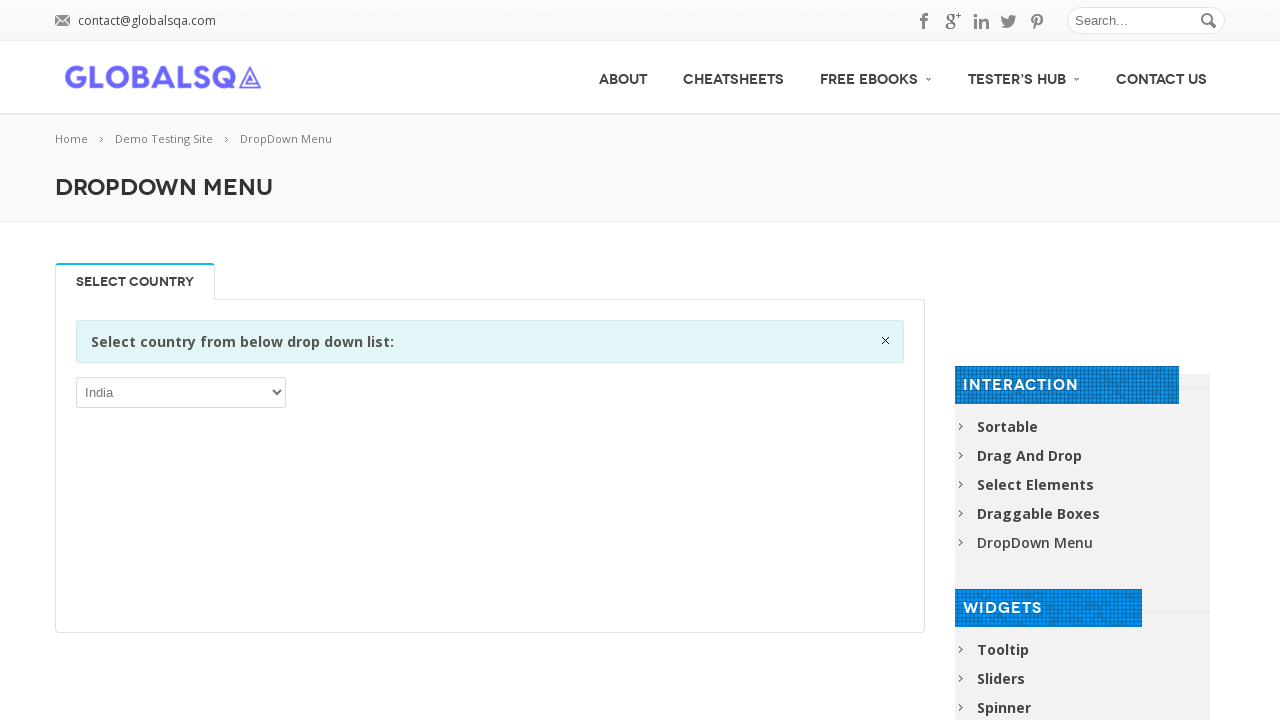

Printed dropdown option: Djibouti
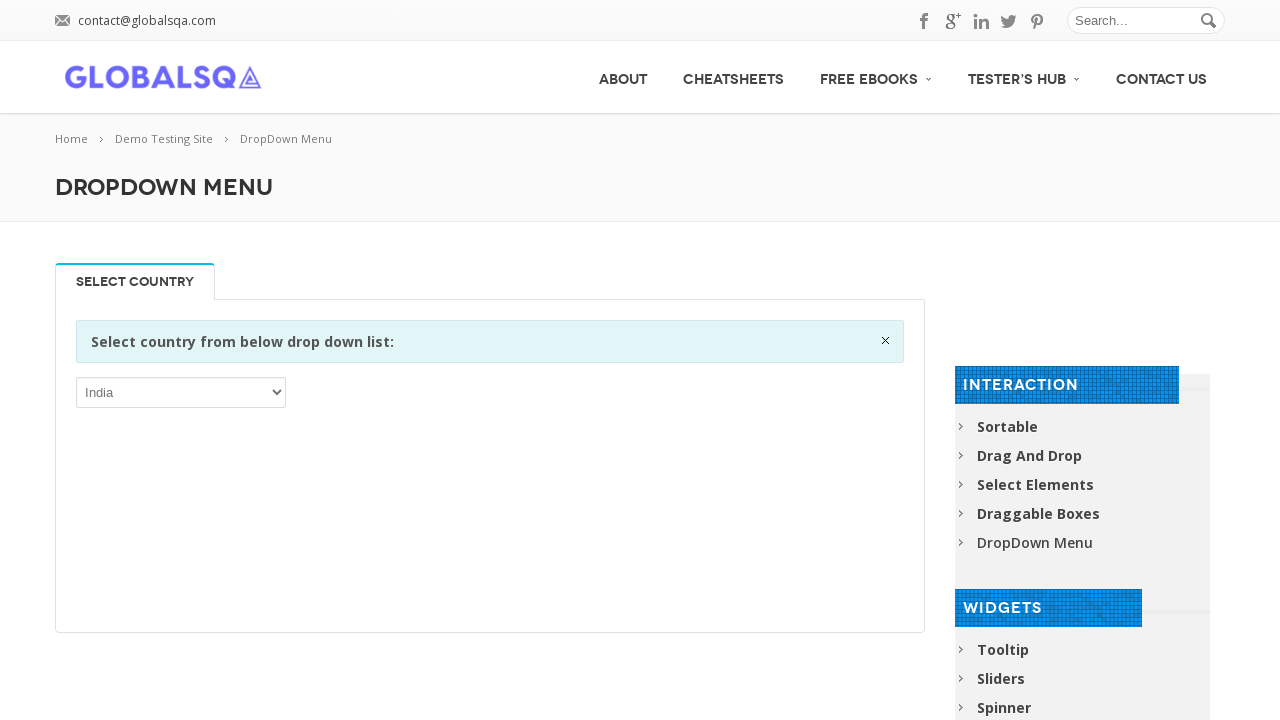

Printed dropdown option: Dominica
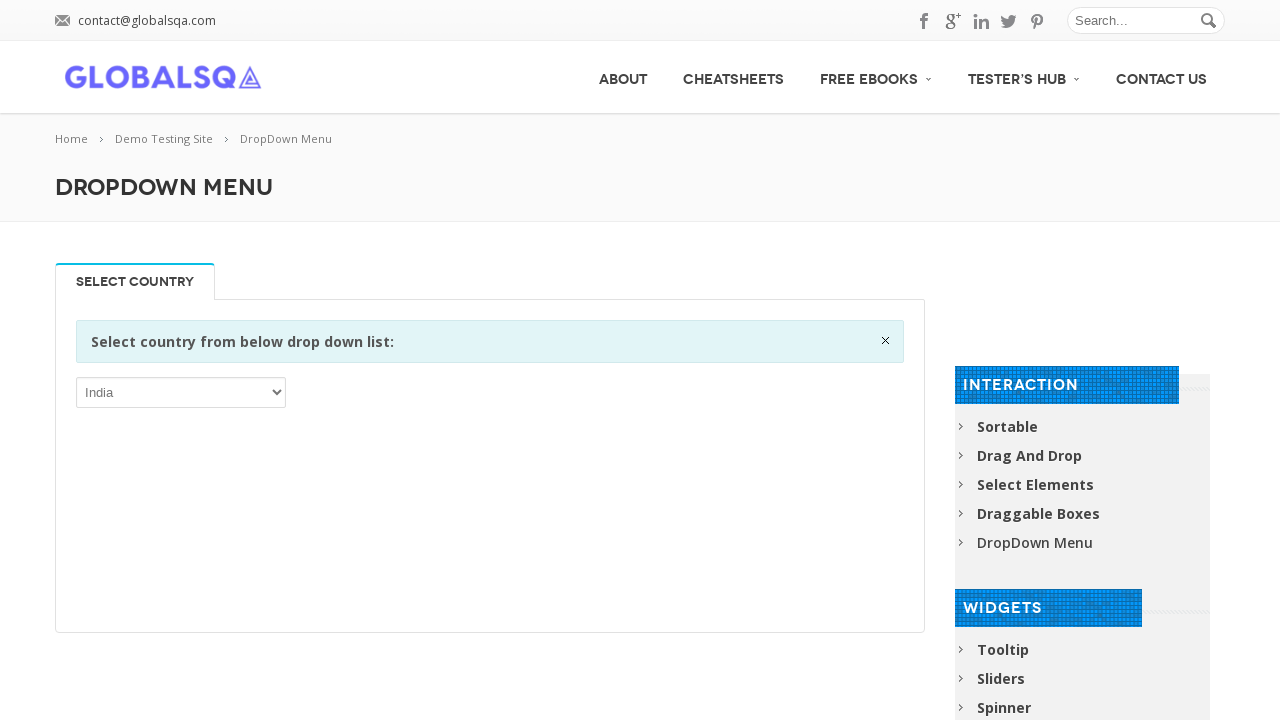

Printed dropdown option: Dominican Republic
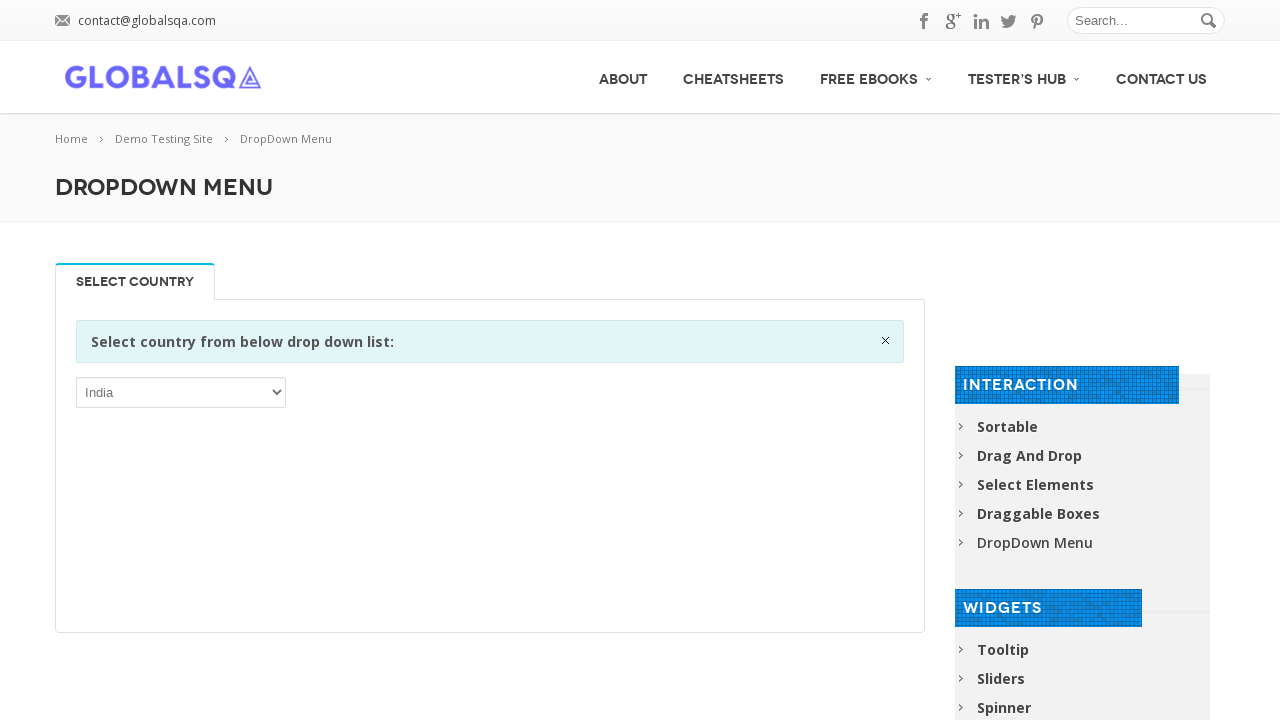

Printed dropdown option: Ecuador
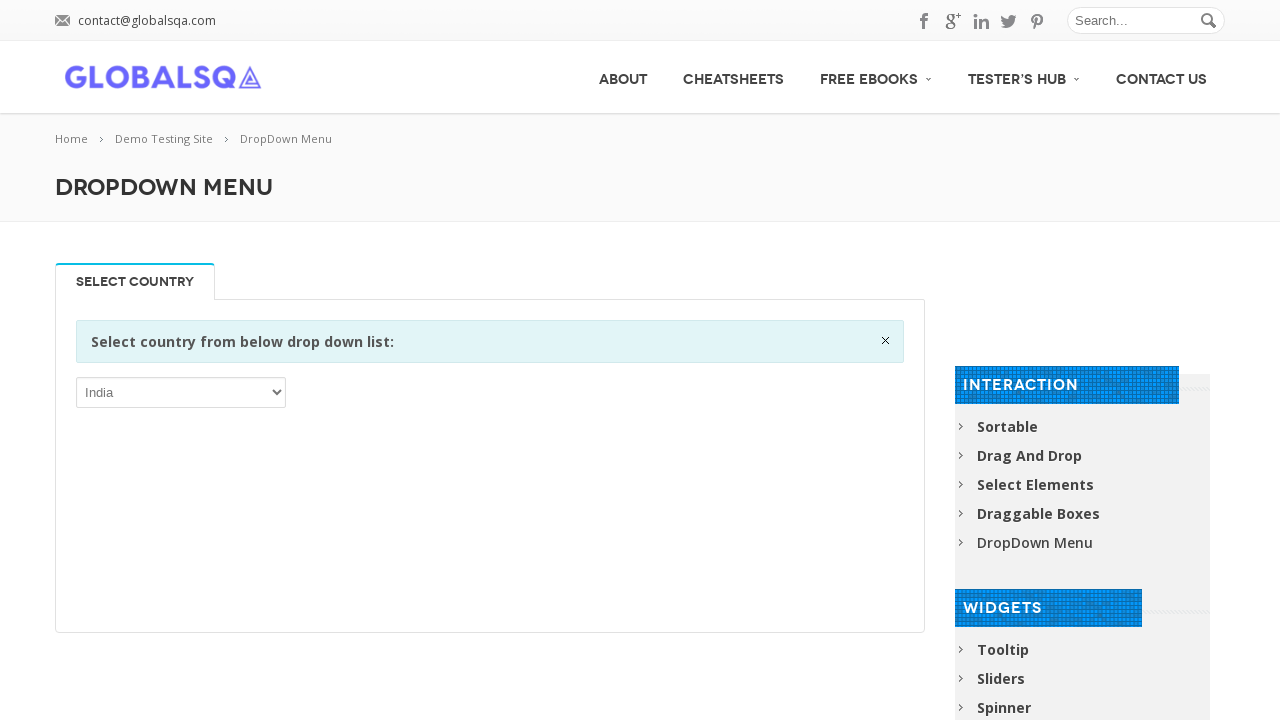

Printed dropdown option: Egypt
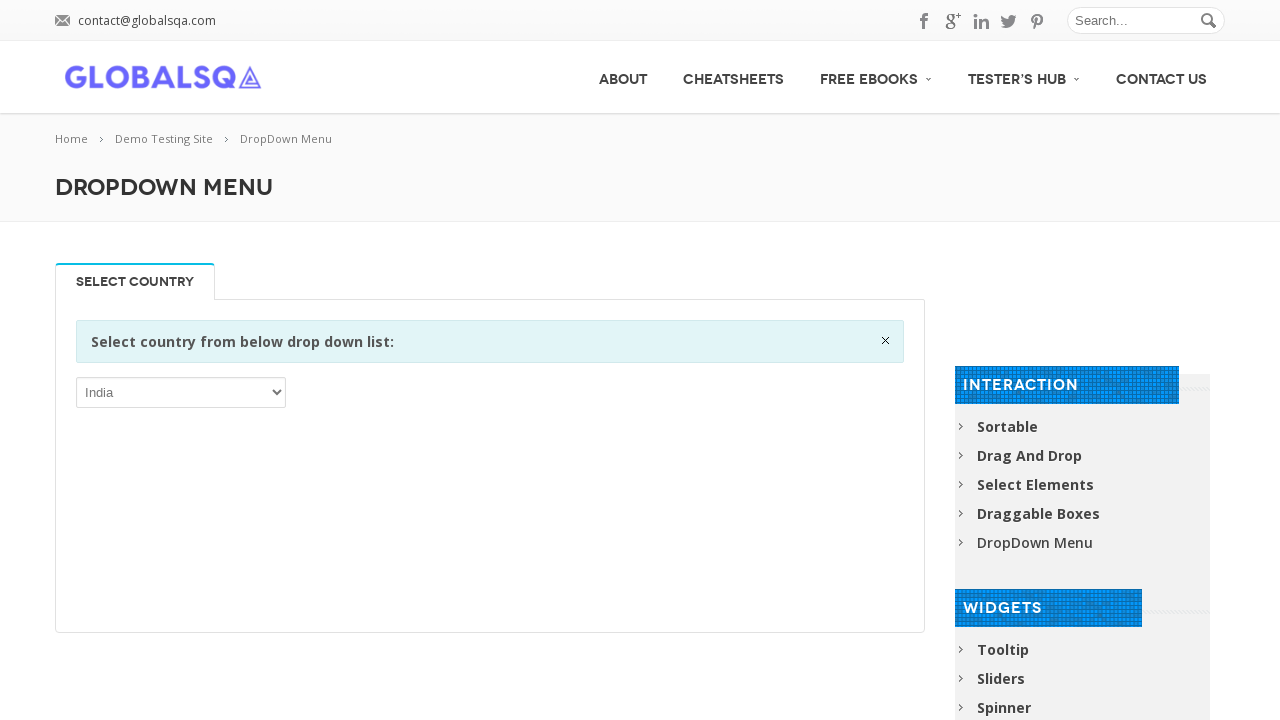

Printed dropdown option: El Salvador
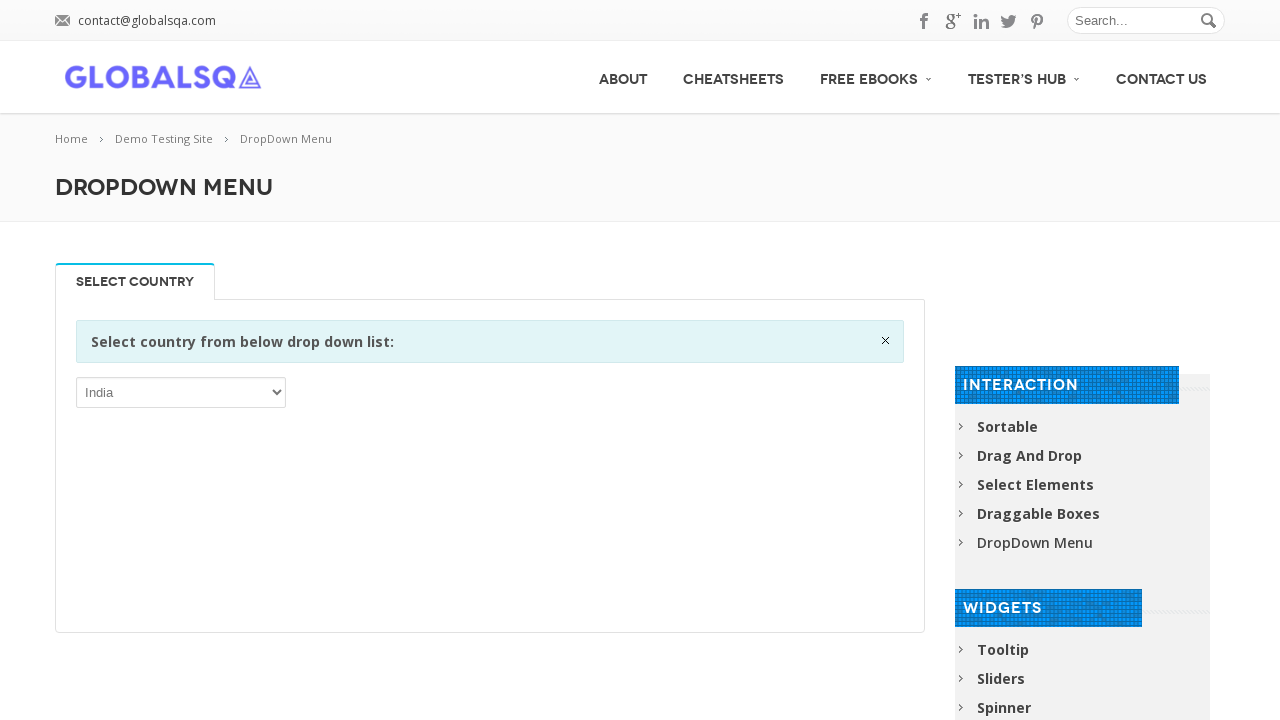

Printed dropdown option: Equatorial Guinea
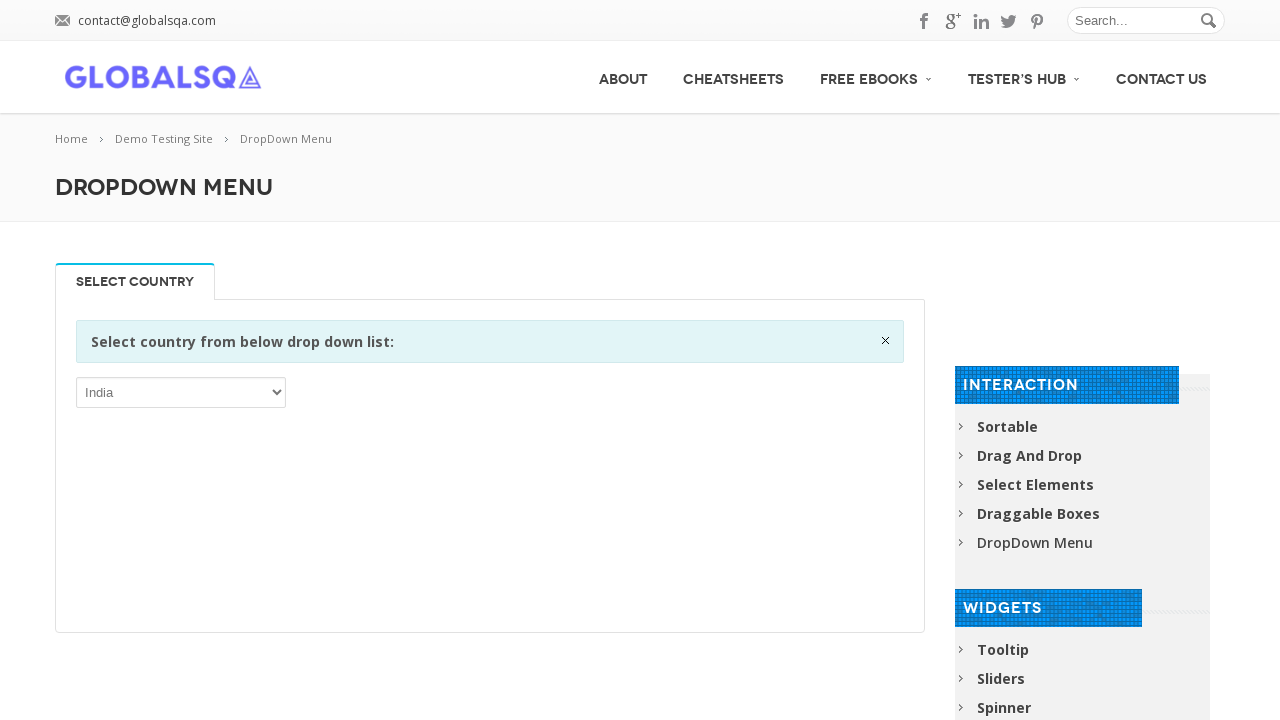

Printed dropdown option: Eritrea
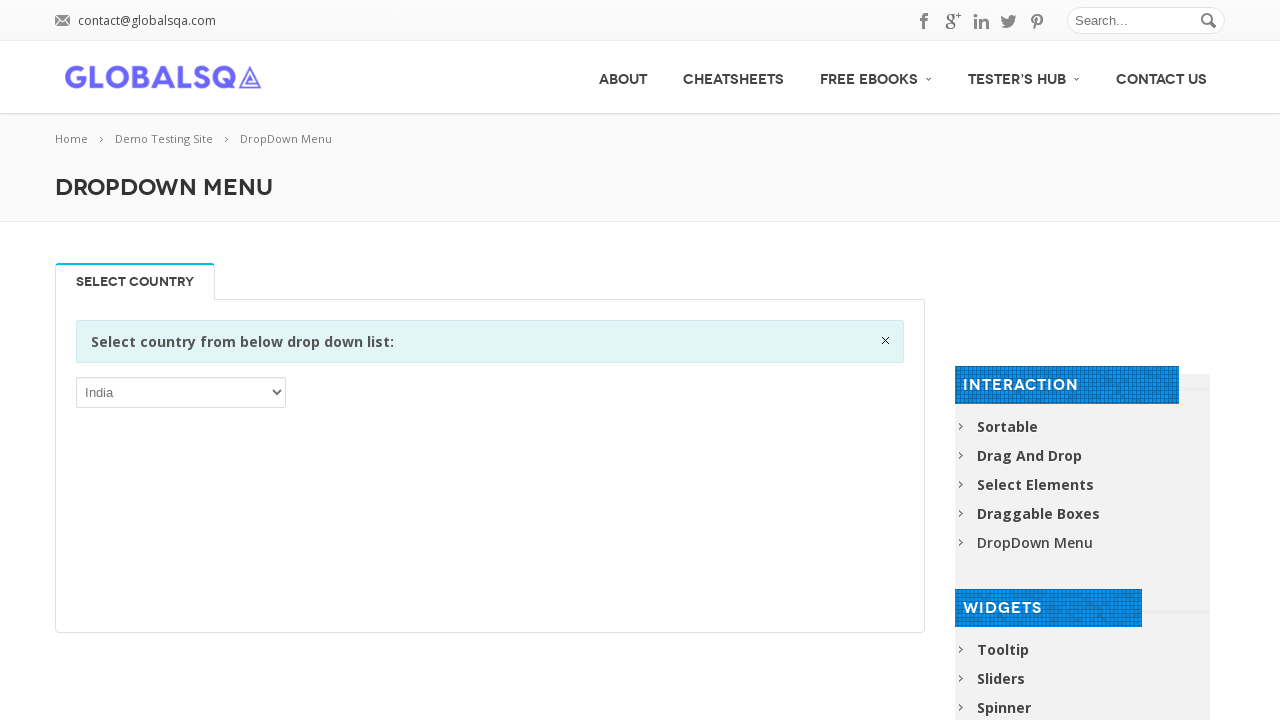

Printed dropdown option: Estonia
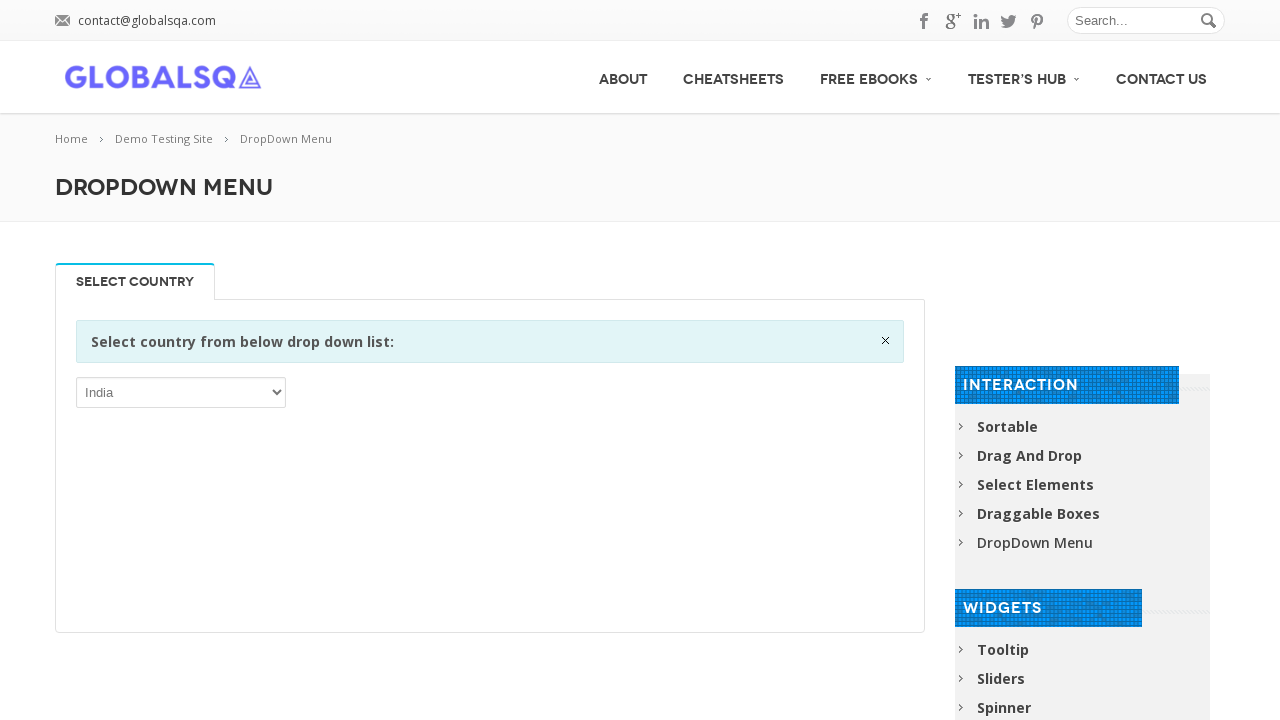

Printed dropdown option: Ethiopia
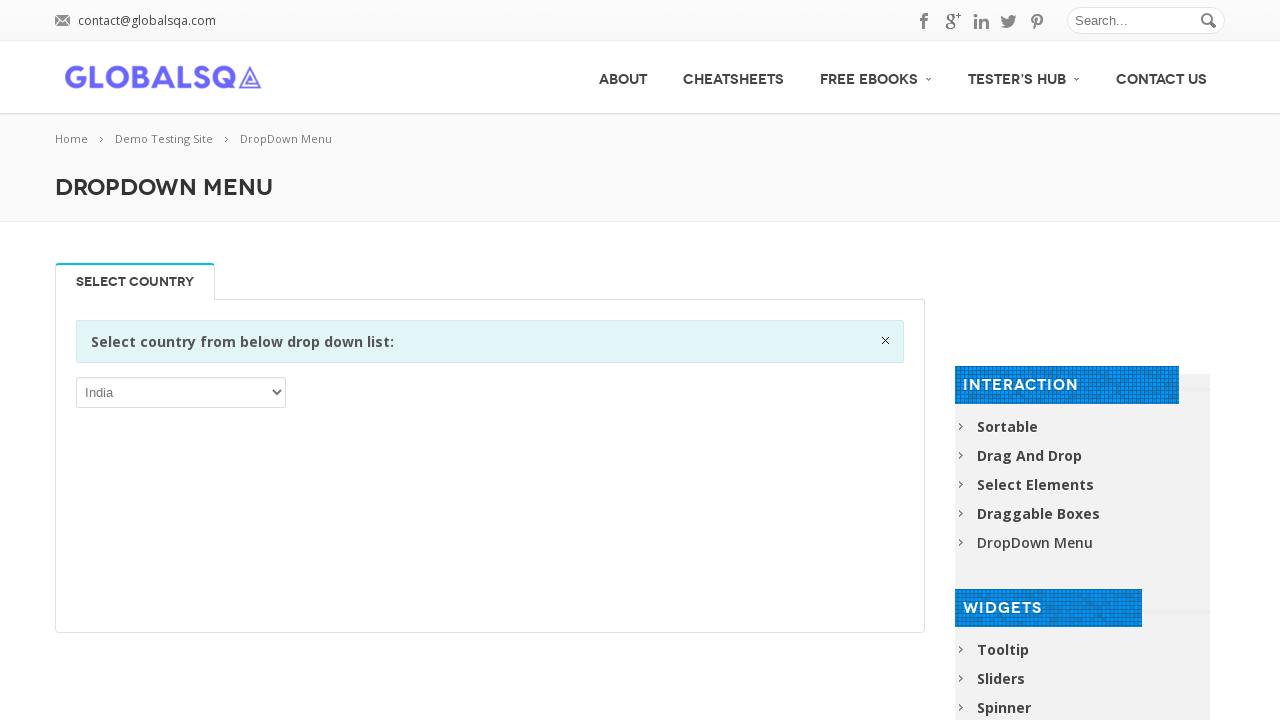

Printed dropdown option: Falkland Islands (Malvinas)
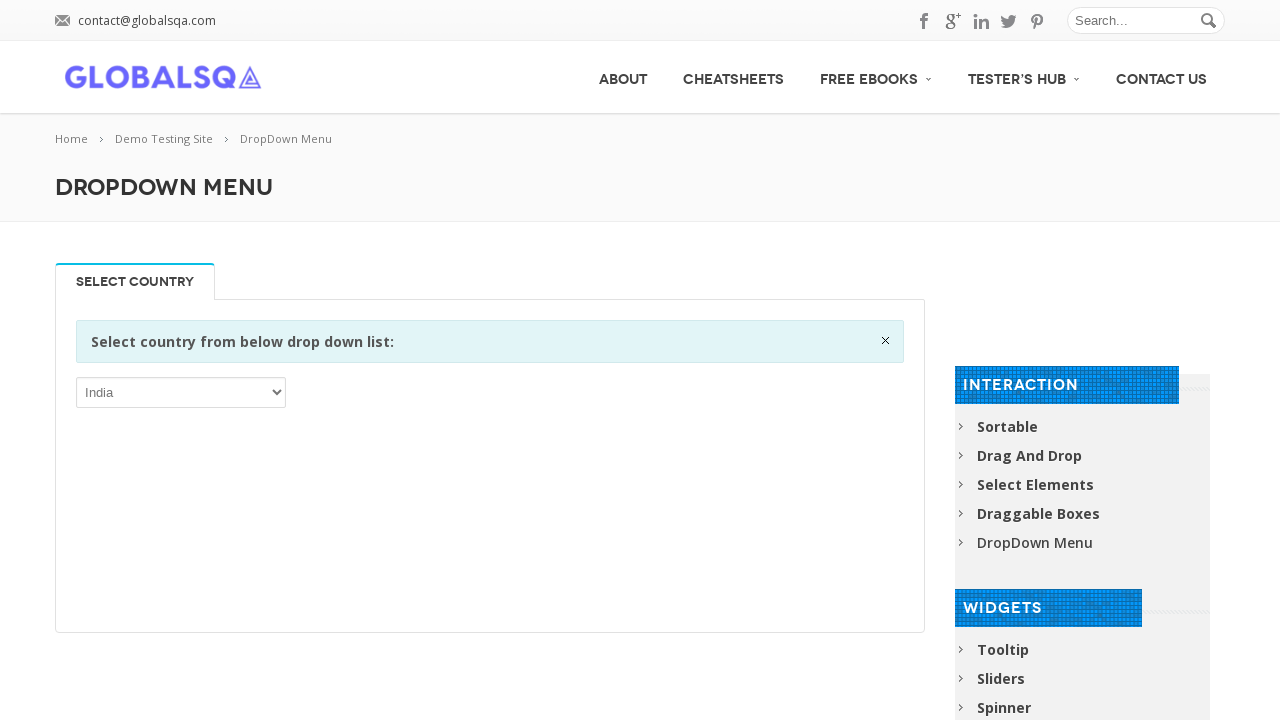

Printed dropdown option: Faroe Islands
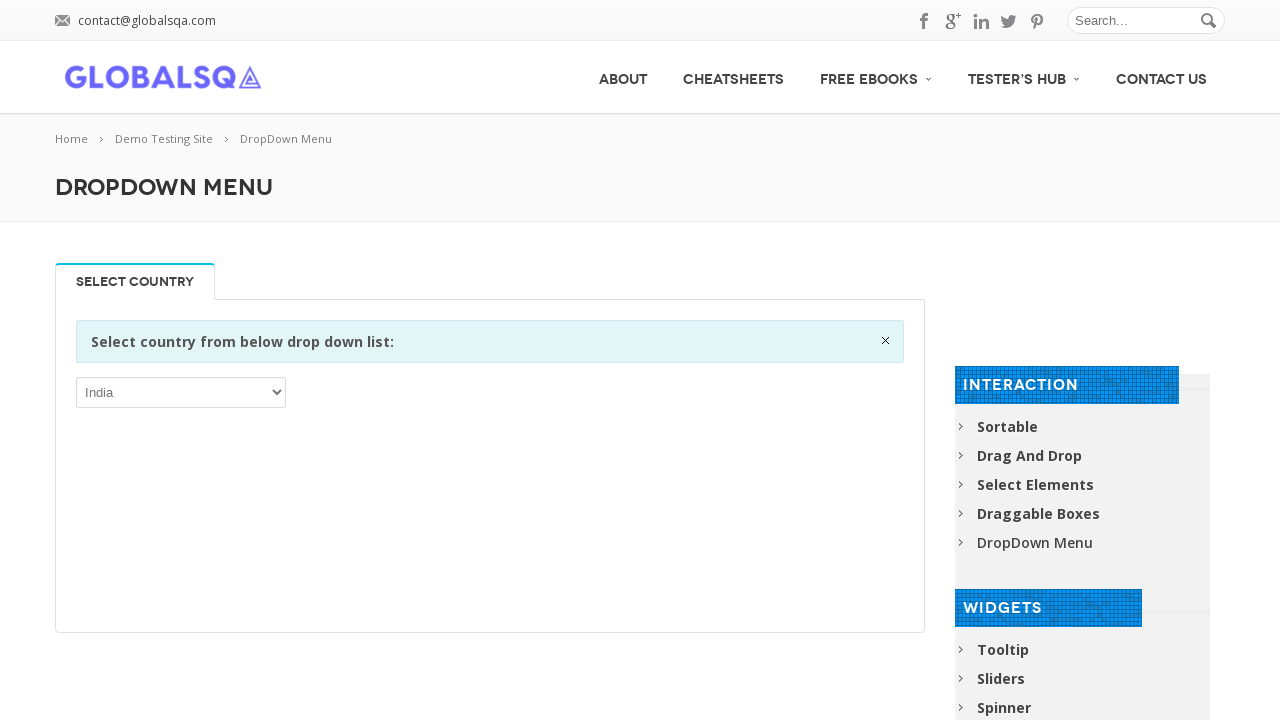

Printed dropdown option: Fiji
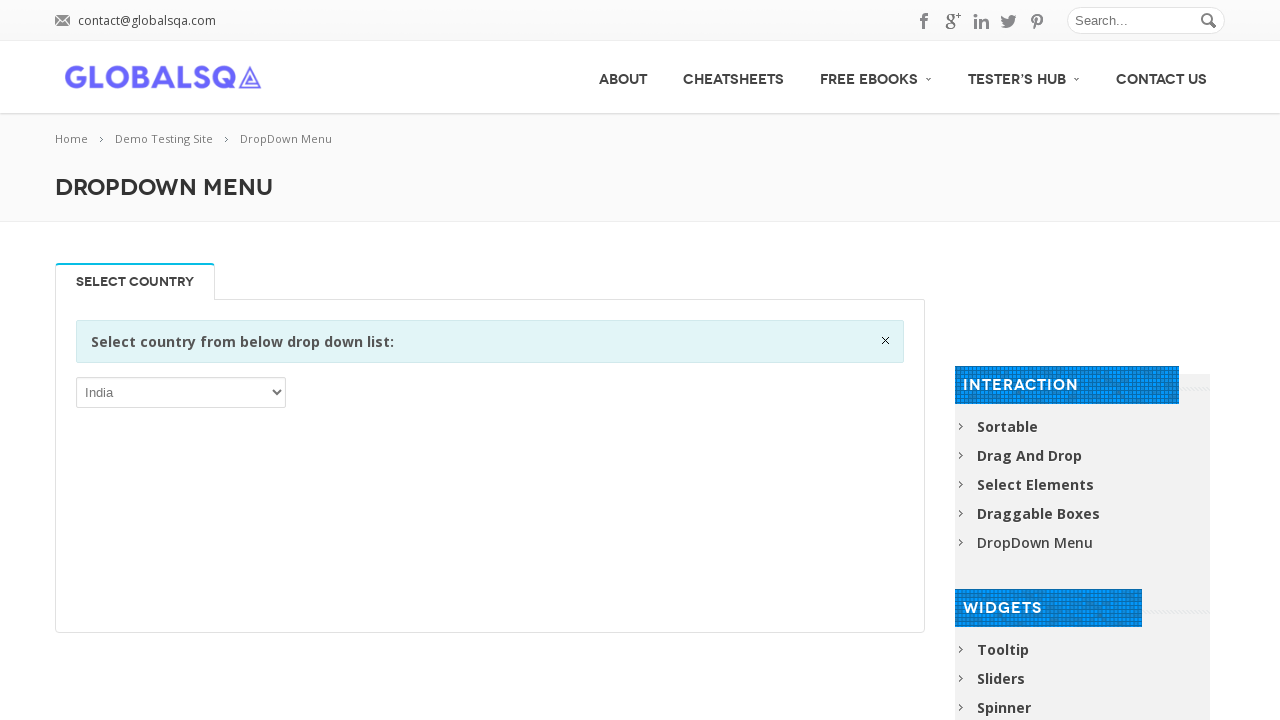

Printed dropdown option: Finland
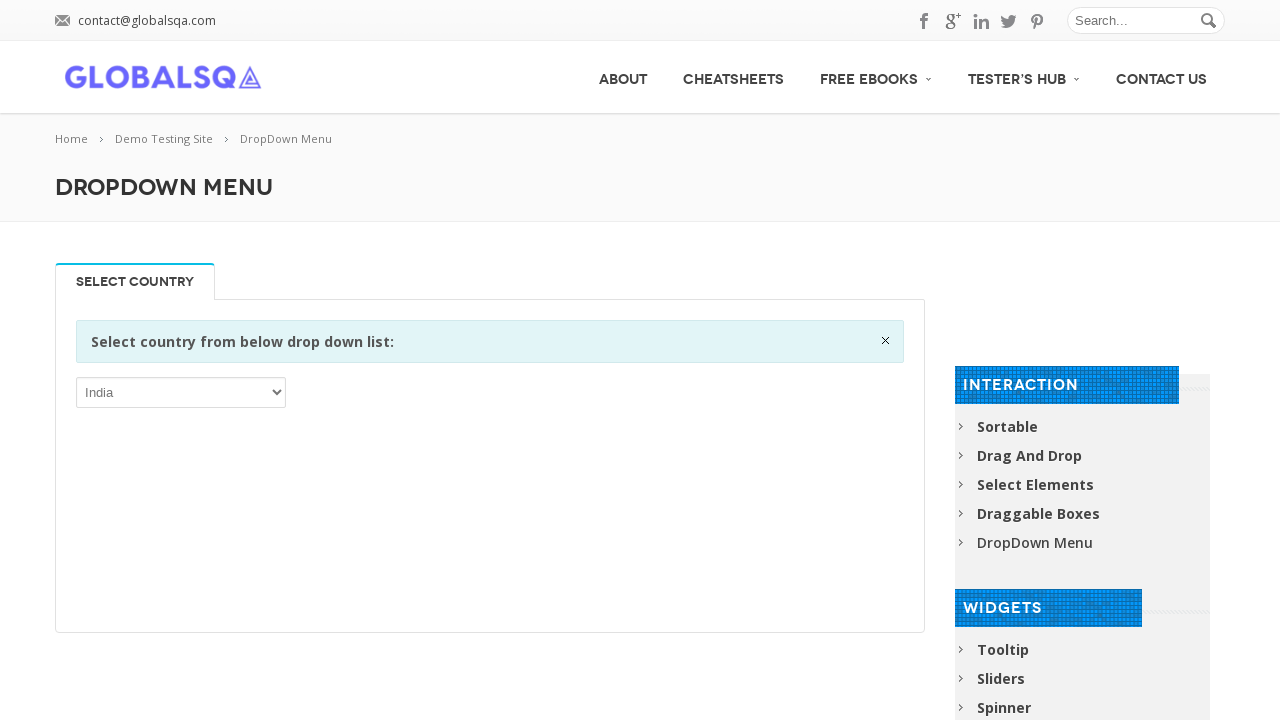

Printed dropdown option: France
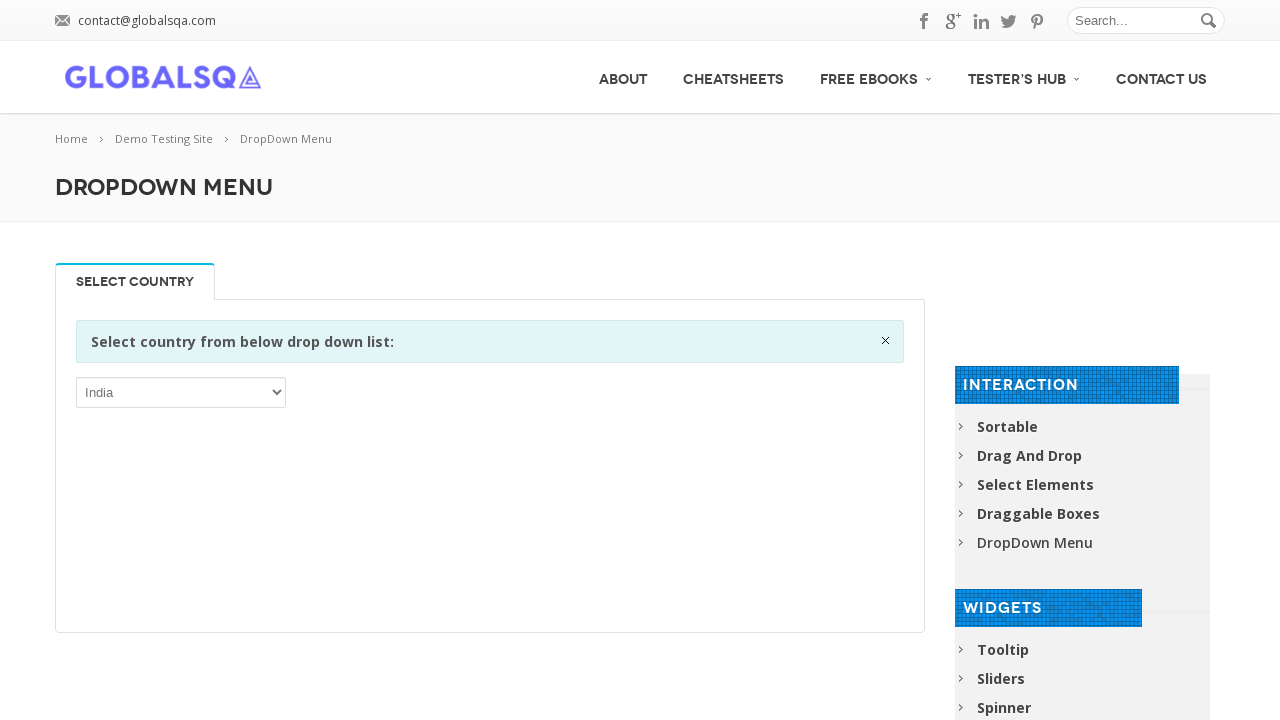

Printed dropdown option: French Guiana
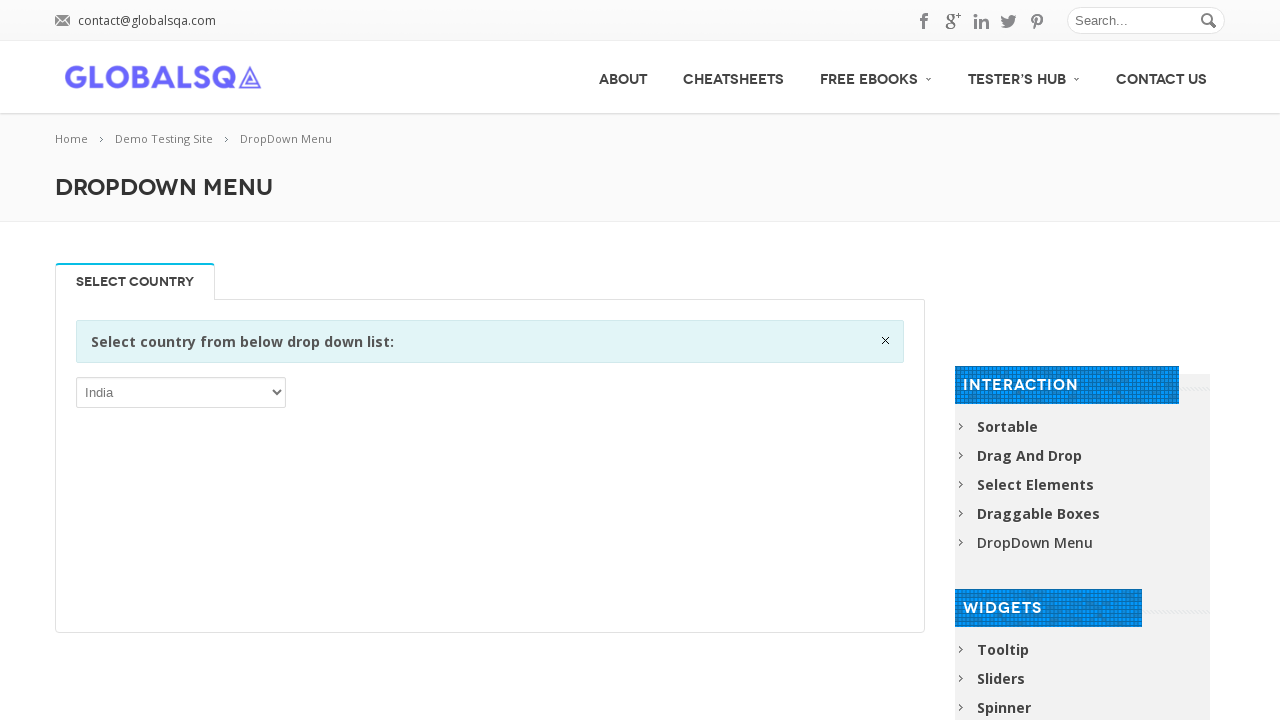

Printed dropdown option: French Polynesia
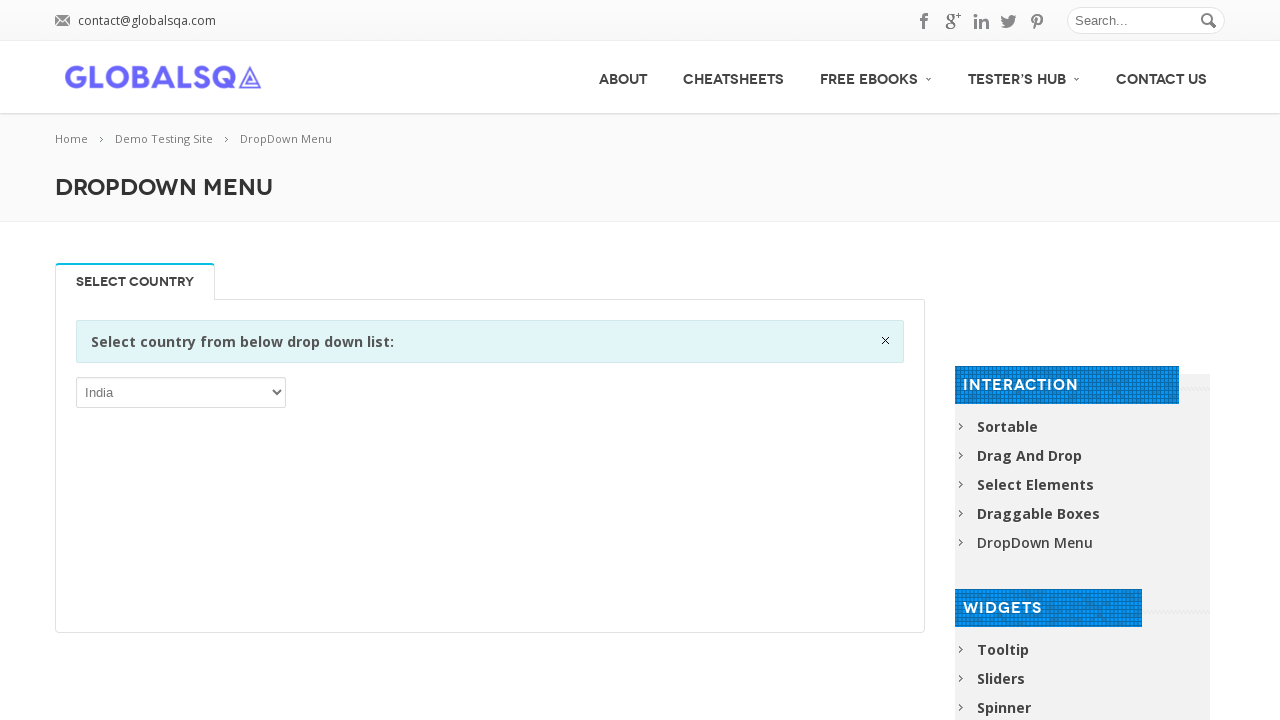

Printed dropdown option: French Southern Territories
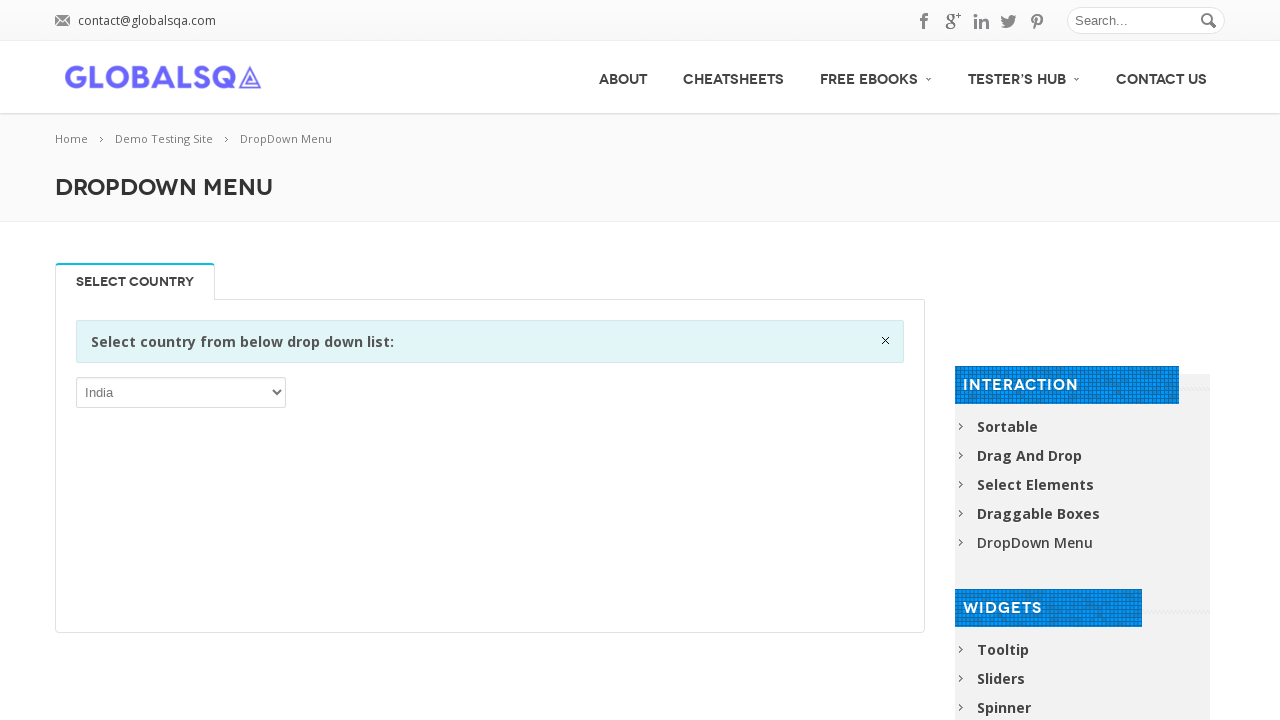

Printed dropdown option: Gabon
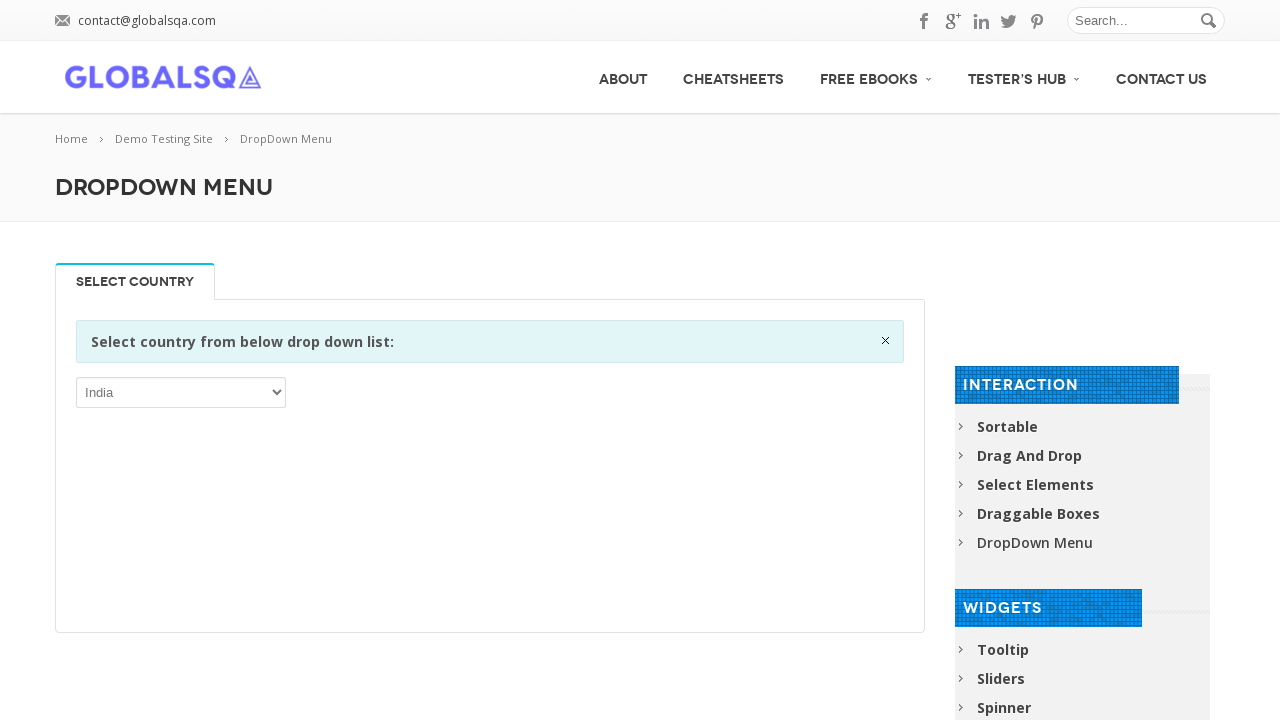

Printed dropdown option: Gambia
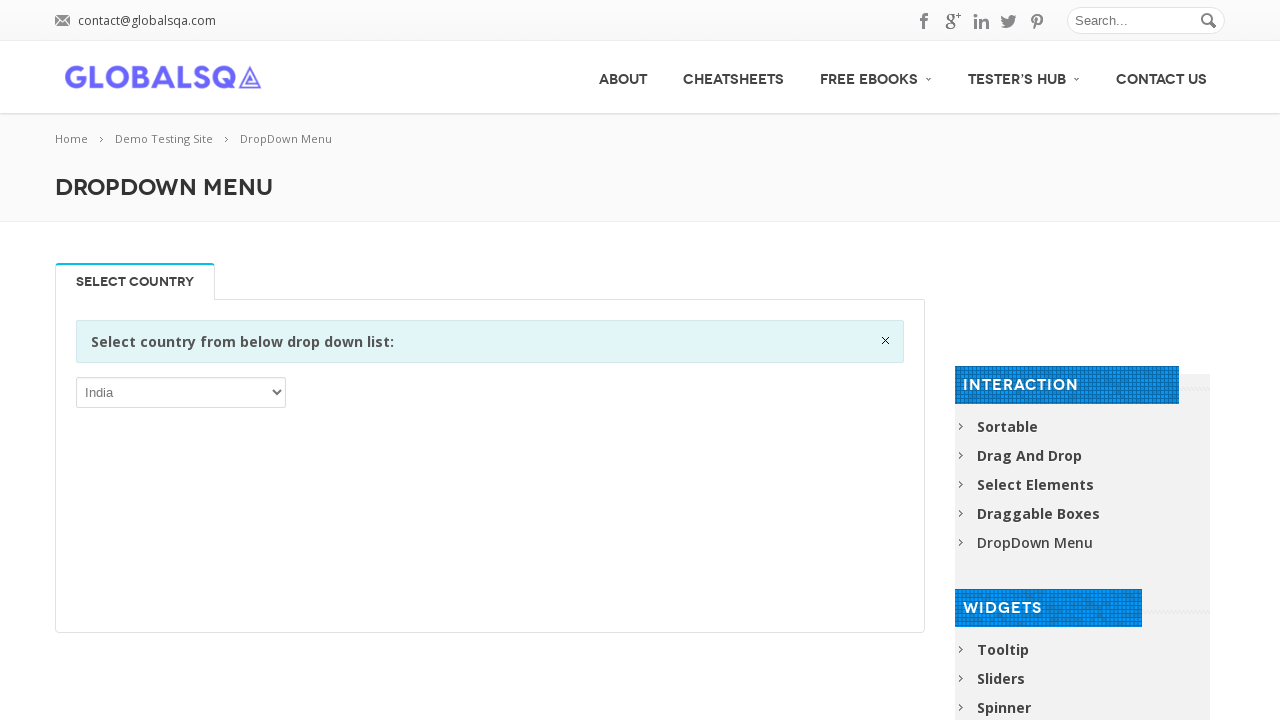

Printed dropdown option: Georgia
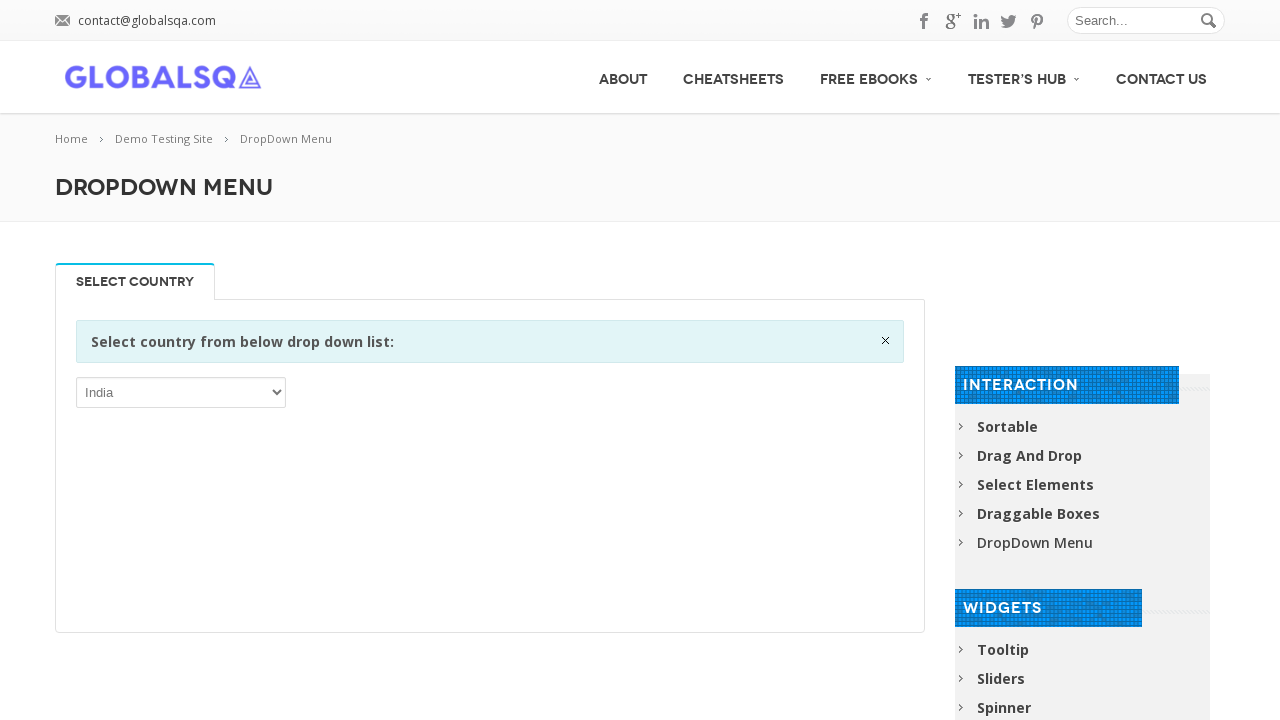

Printed dropdown option: Germany
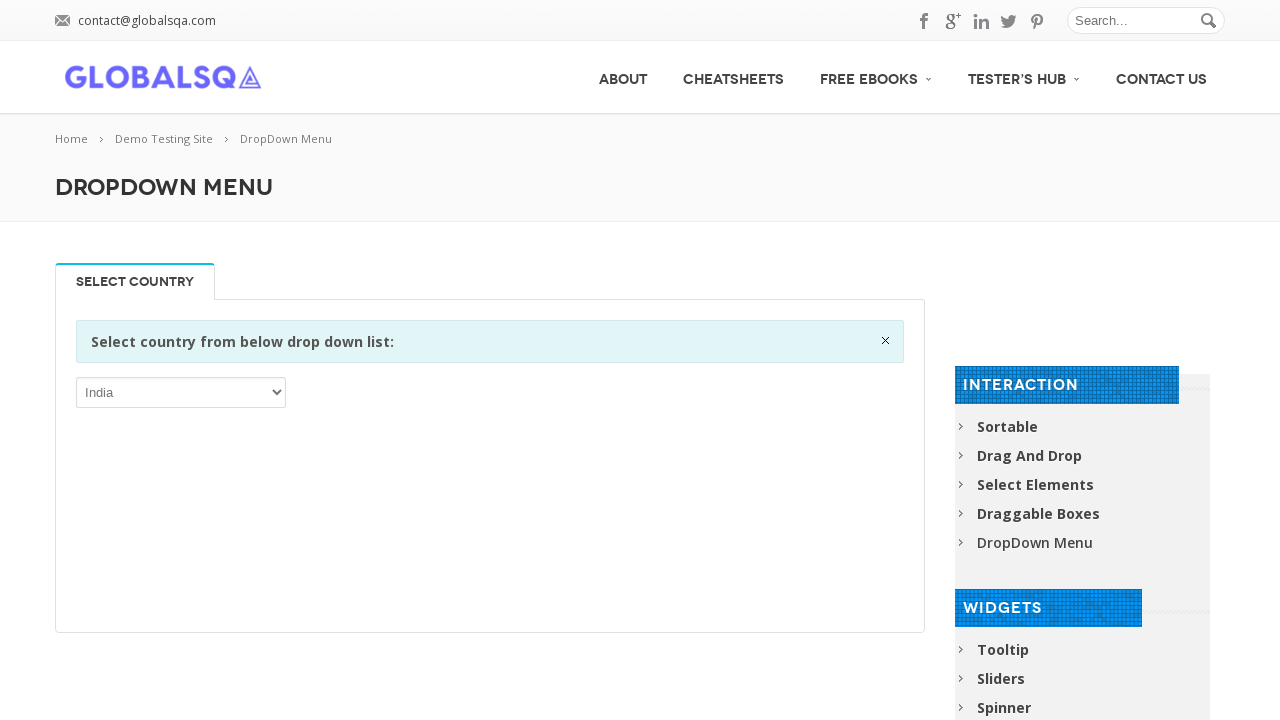

Printed dropdown option: Ghana
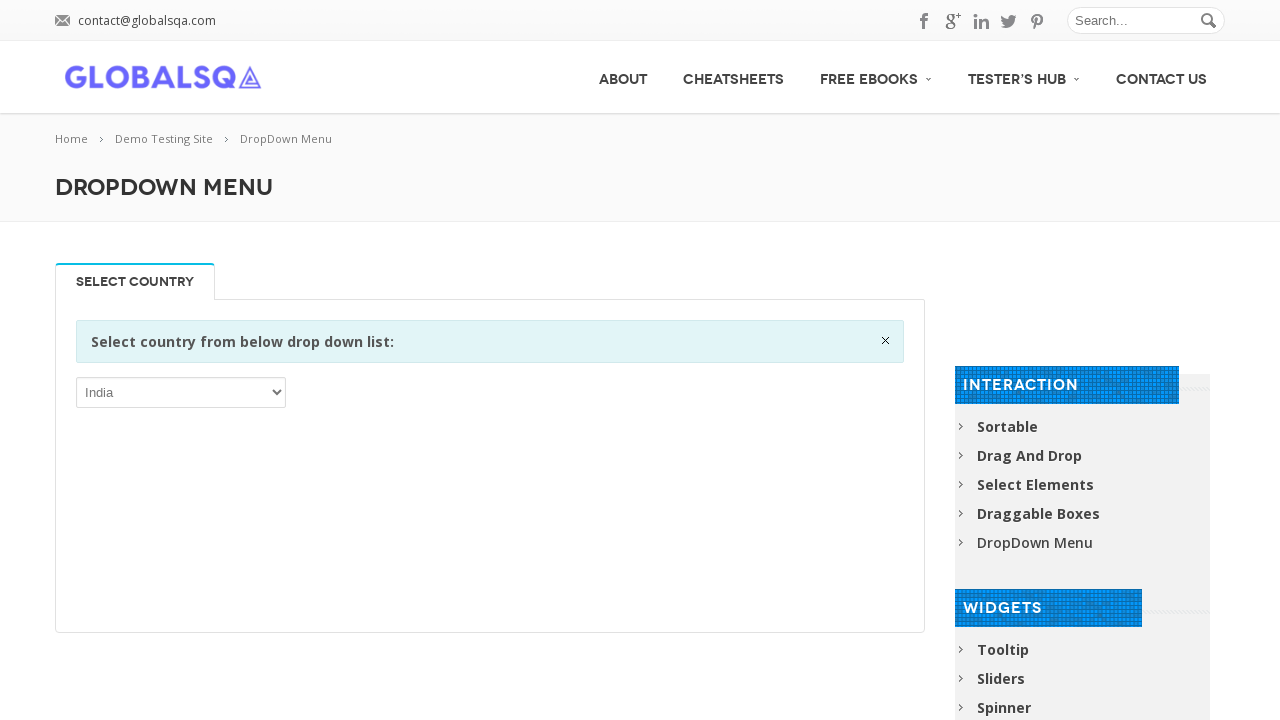

Printed dropdown option: Gibraltar
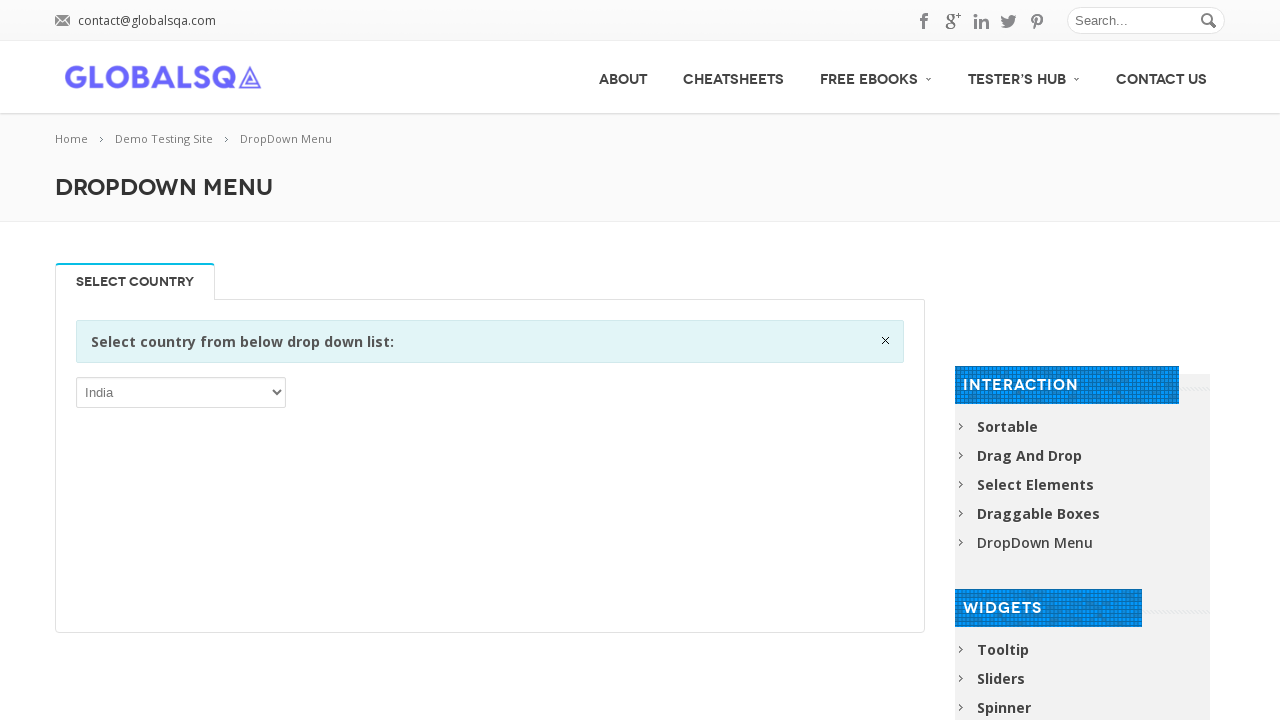

Printed dropdown option: Greece
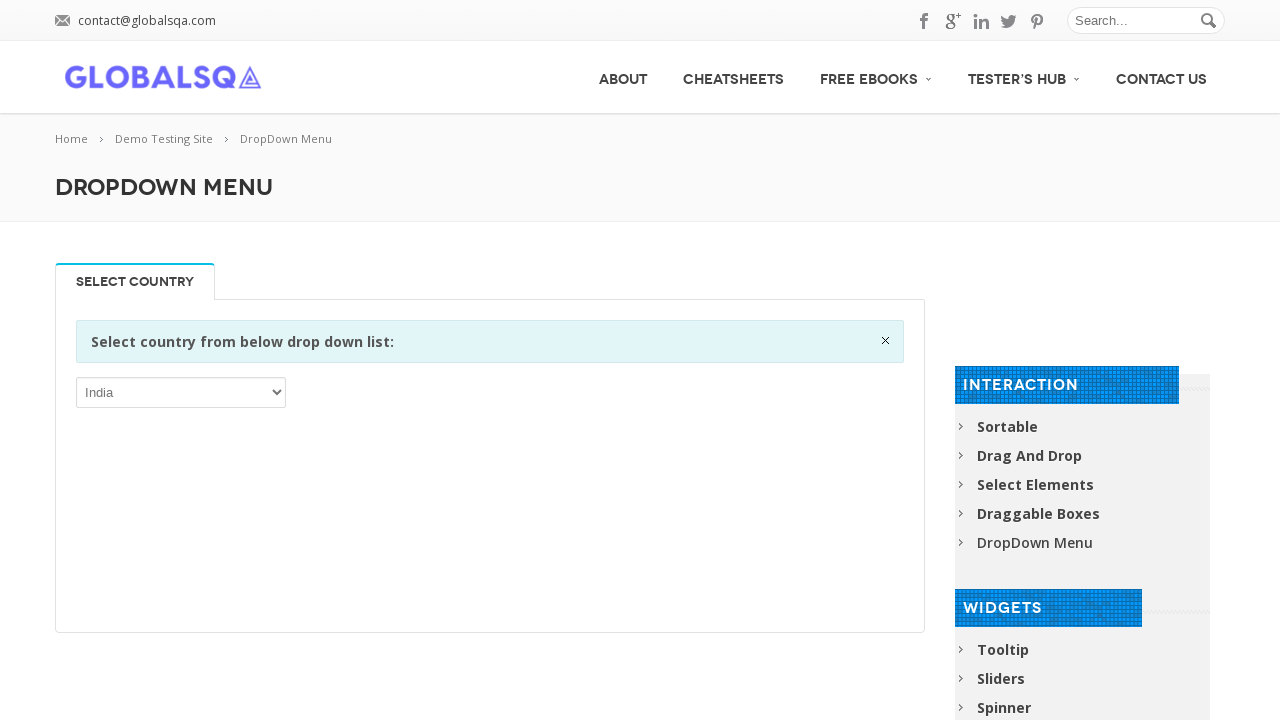

Printed dropdown option: Greenland
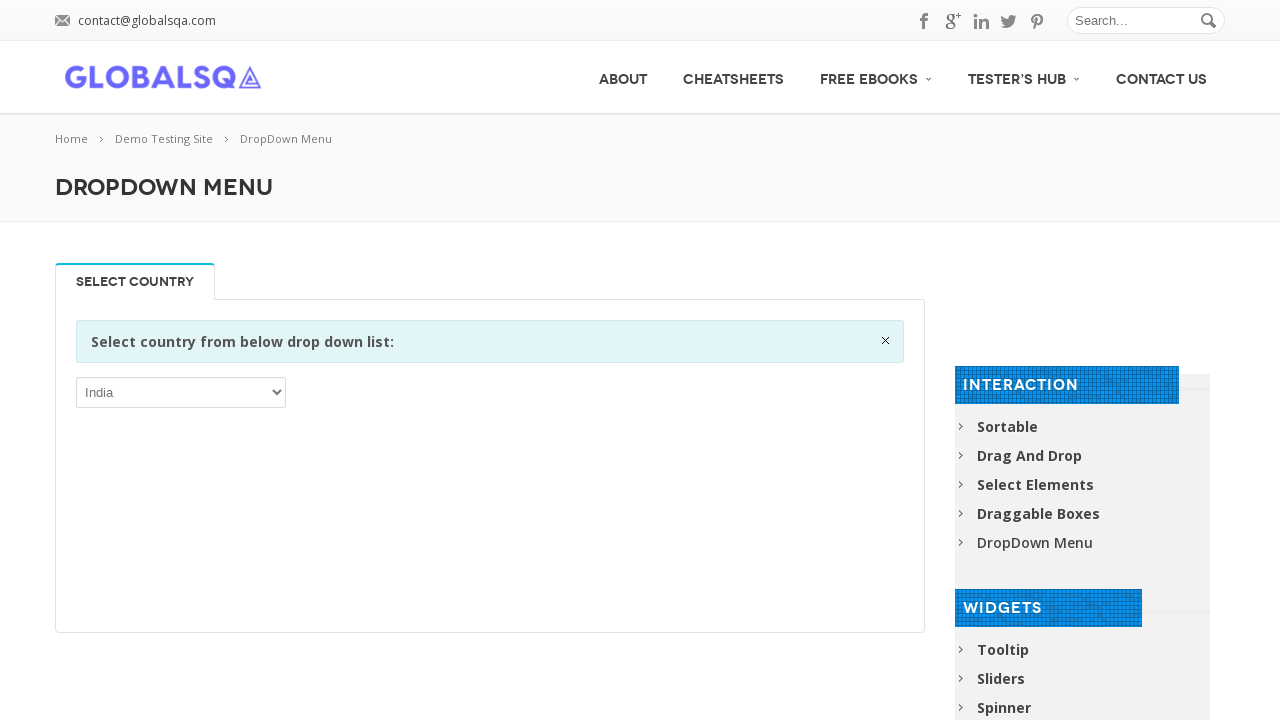

Printed dropdown option: Grenada
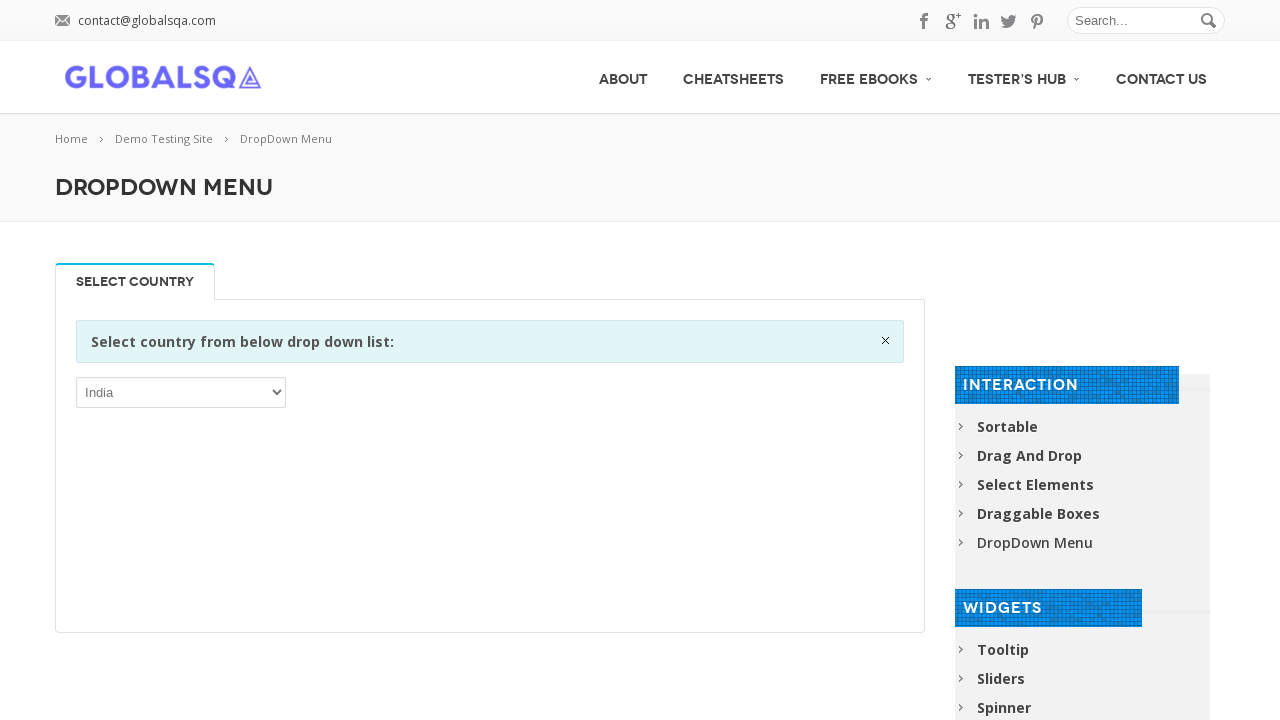

Printed dropdown option: Guadeloupe
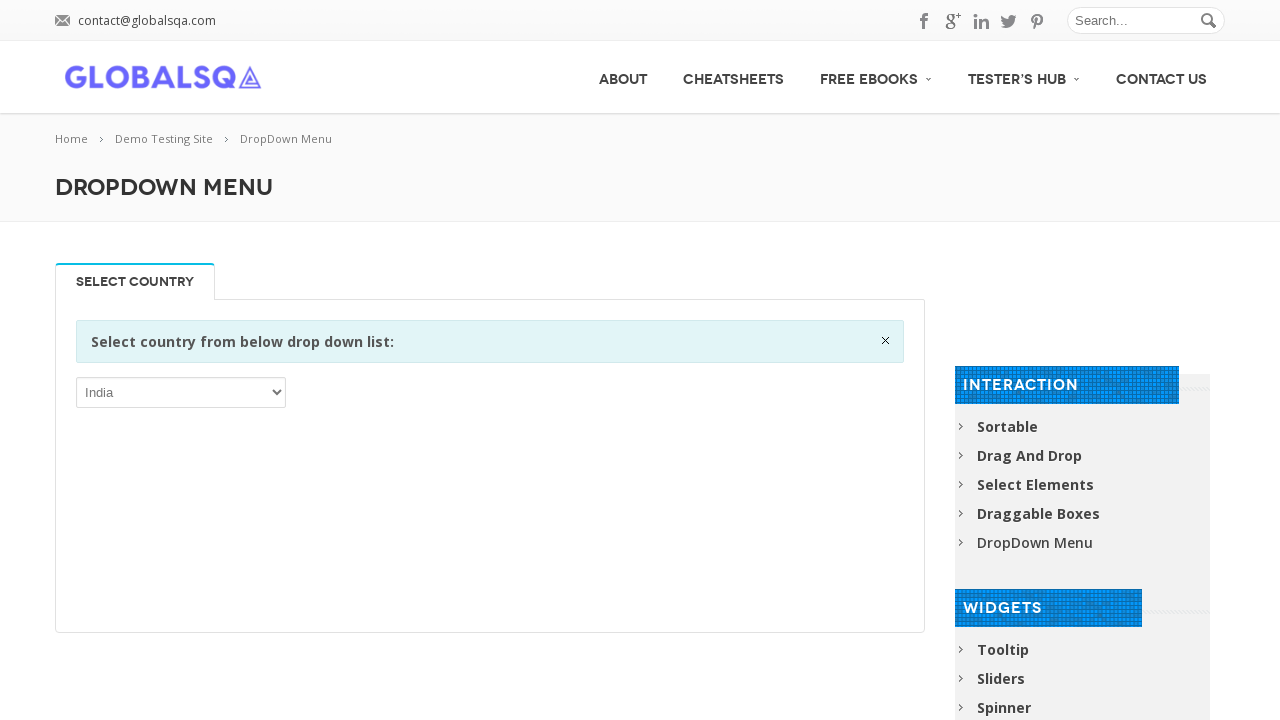

Printed dropdown option: Guam
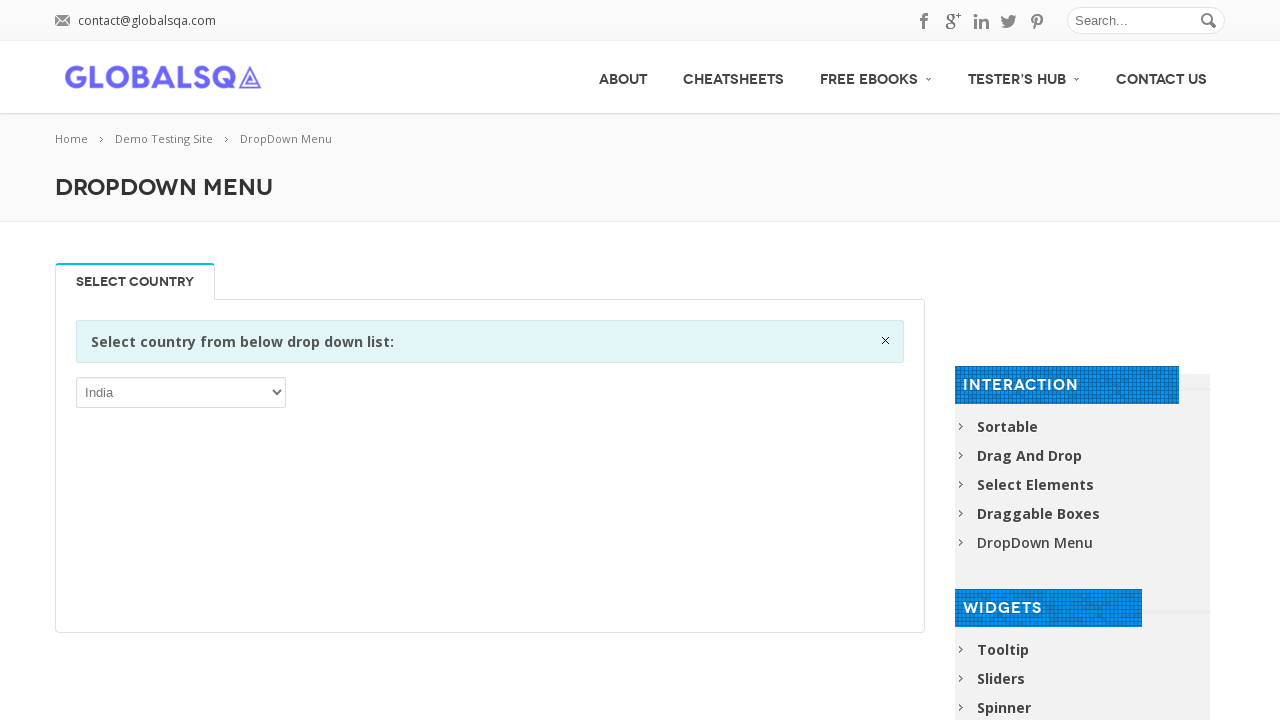

Printed dropdown option: Guatemala
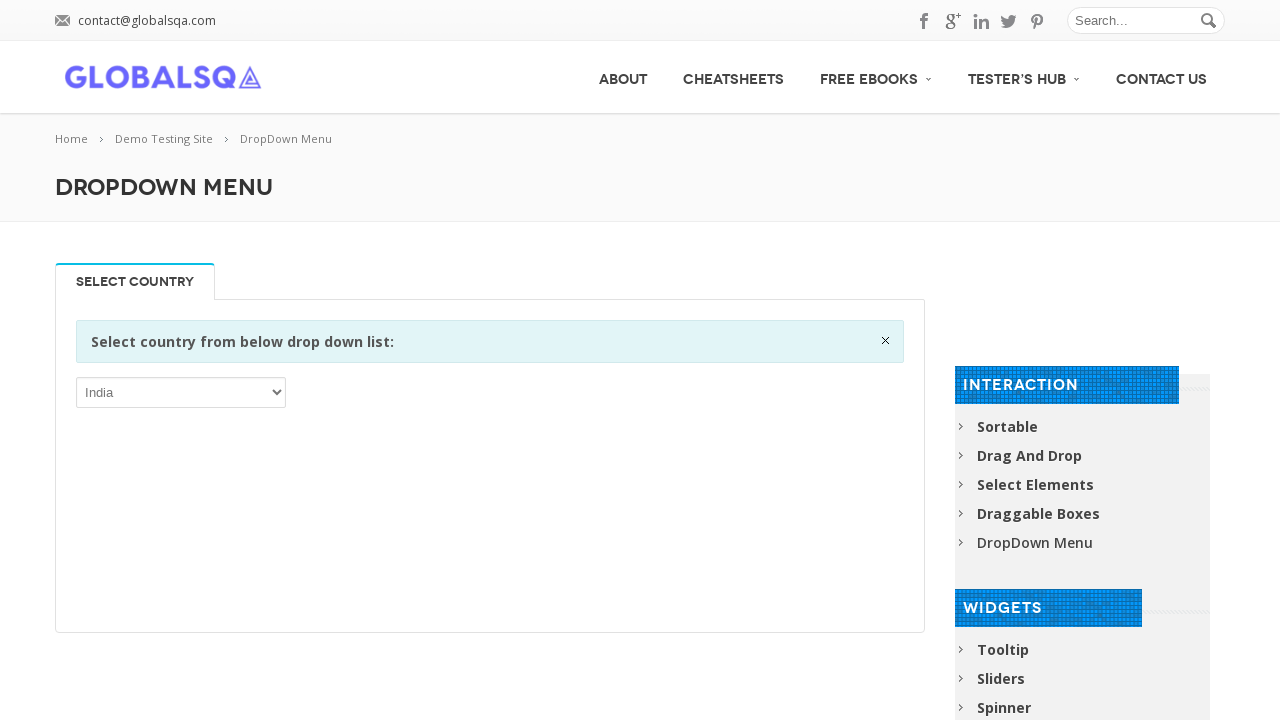

Printed dropdown option: Guernsey
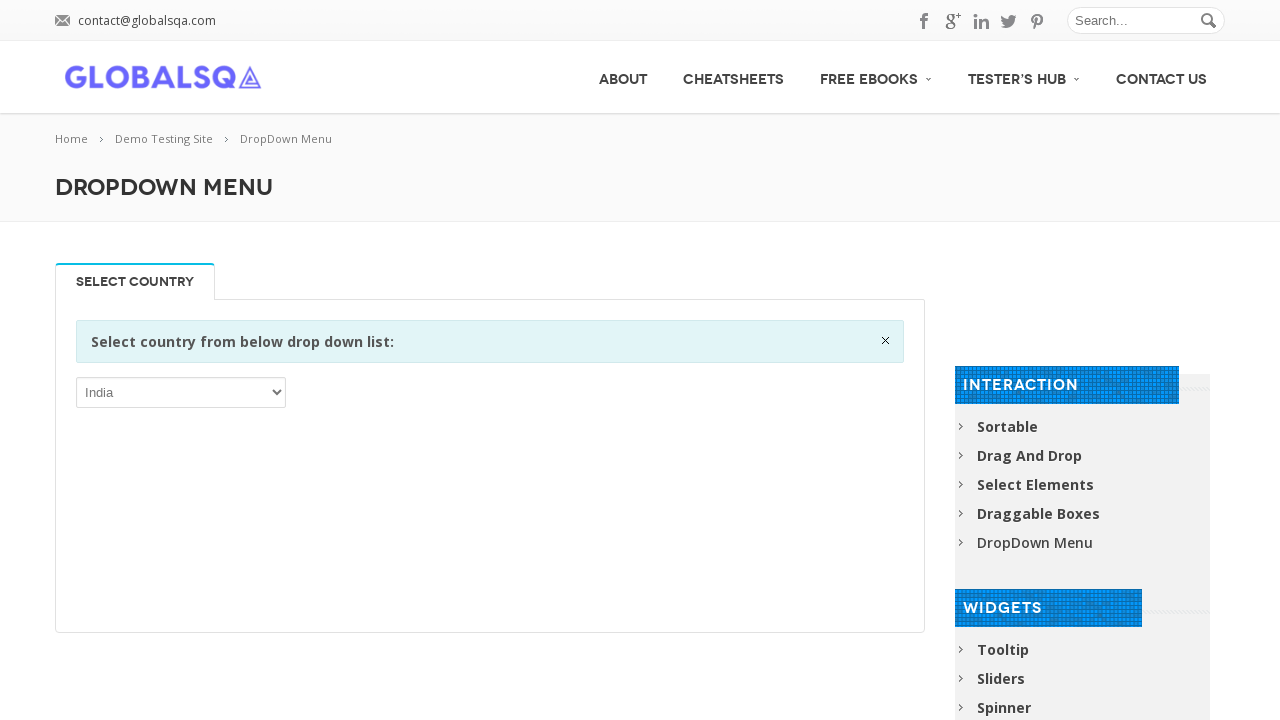

Printed dropdown option: Guinea
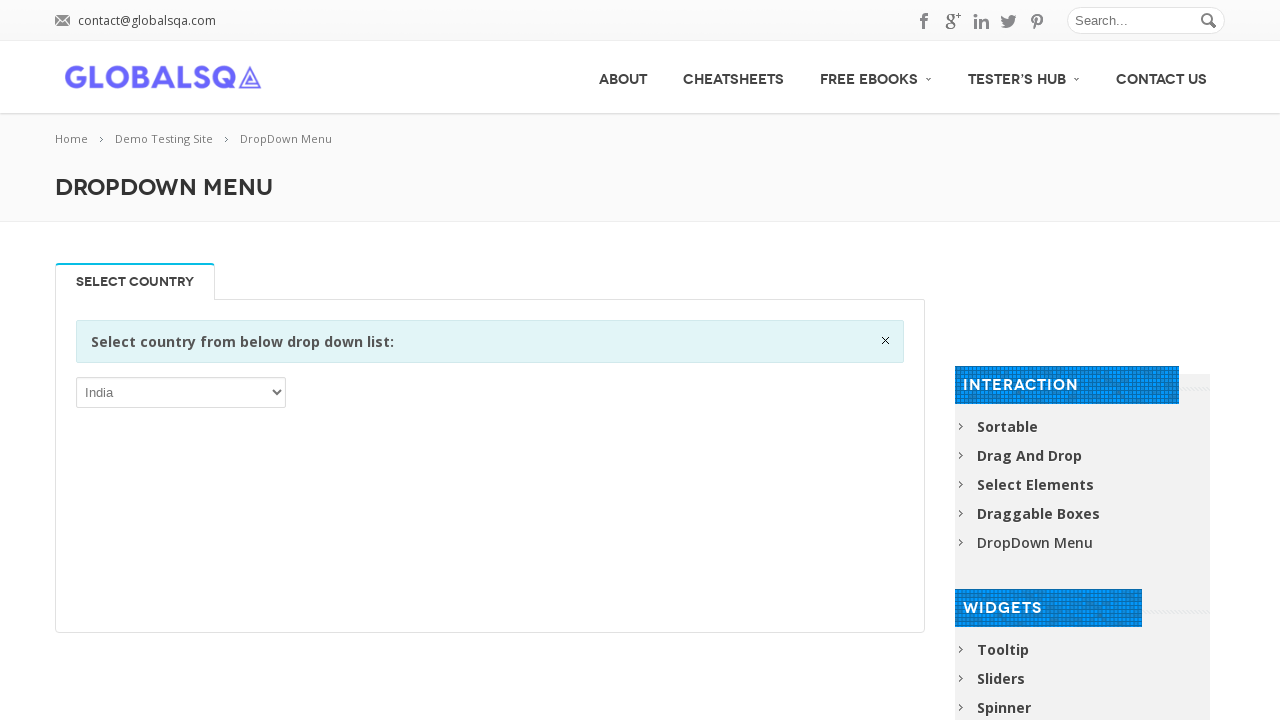

Printed dropdown option: Guinea-Bissau
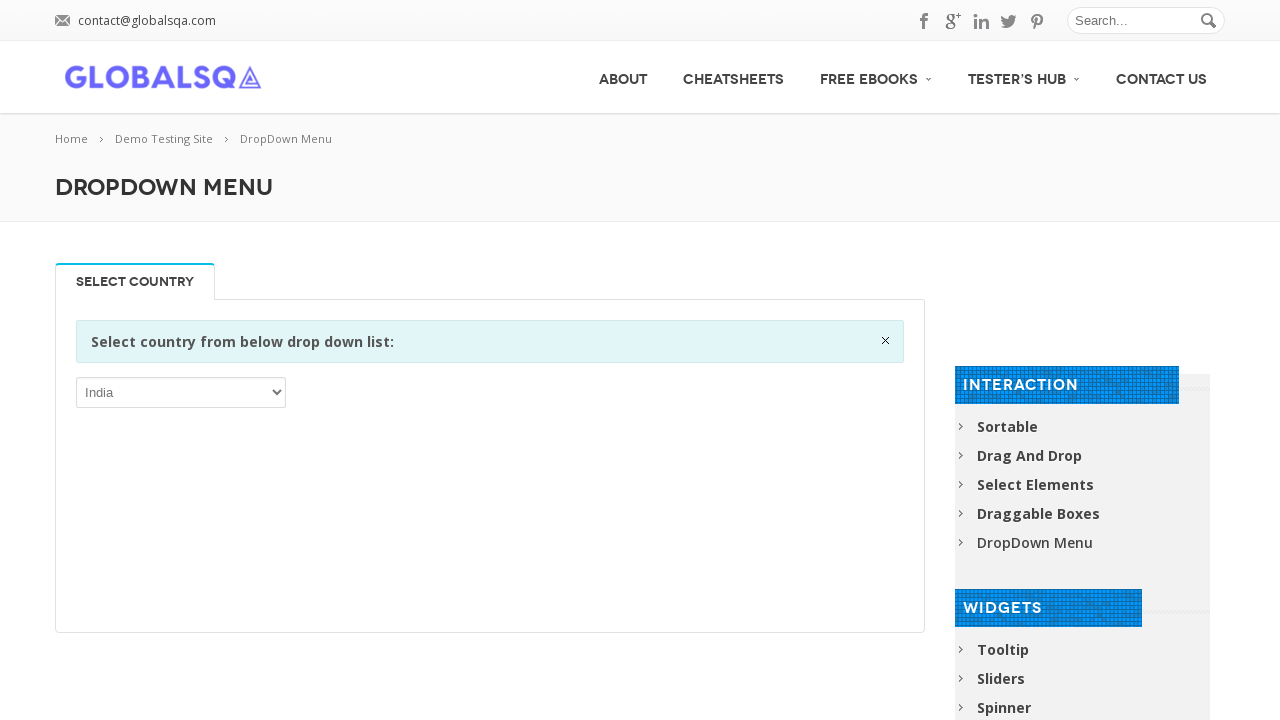

Printed dropdown option: Guyana
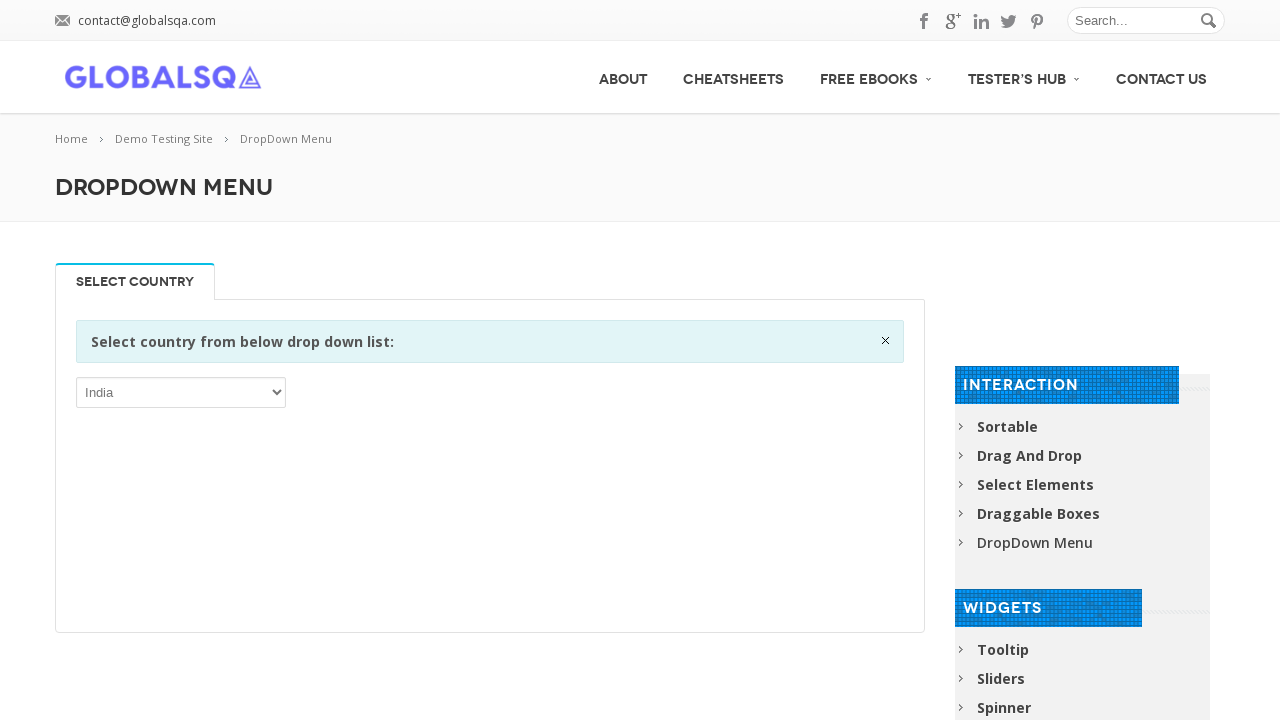

Printed dropdown option: Haiti
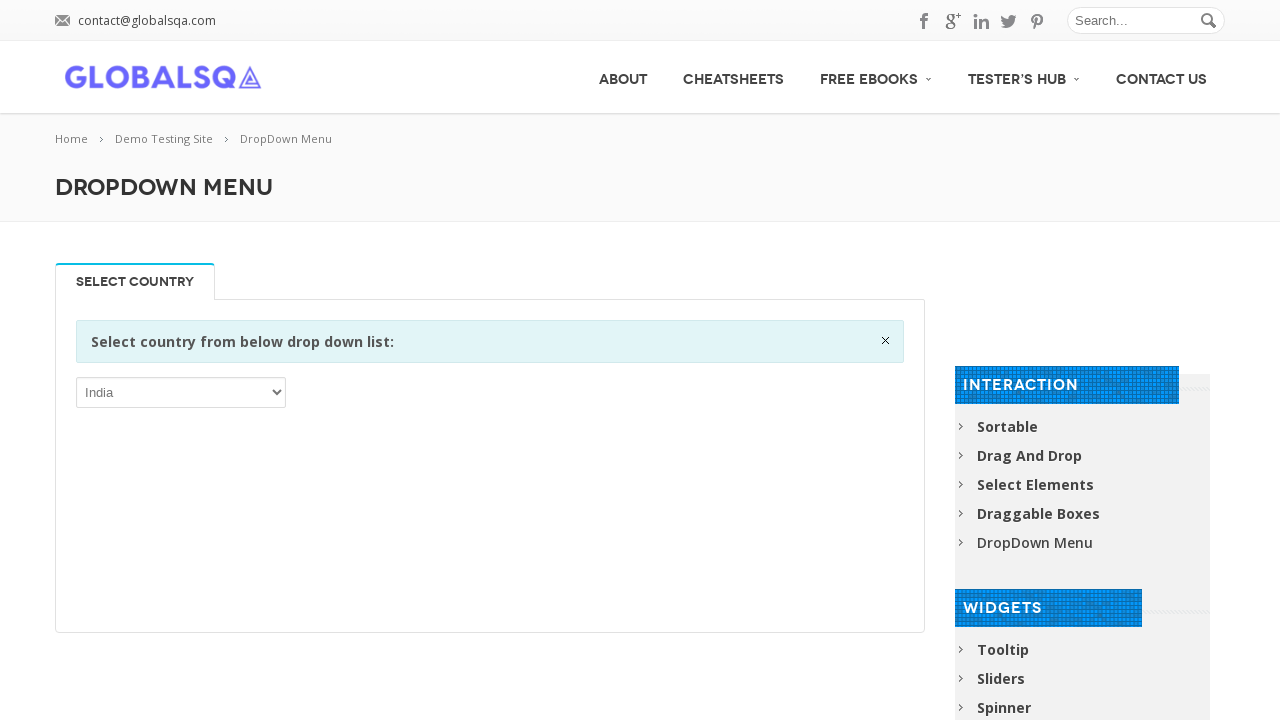

Printed dropdown option: Heard Island and McDonald Islands
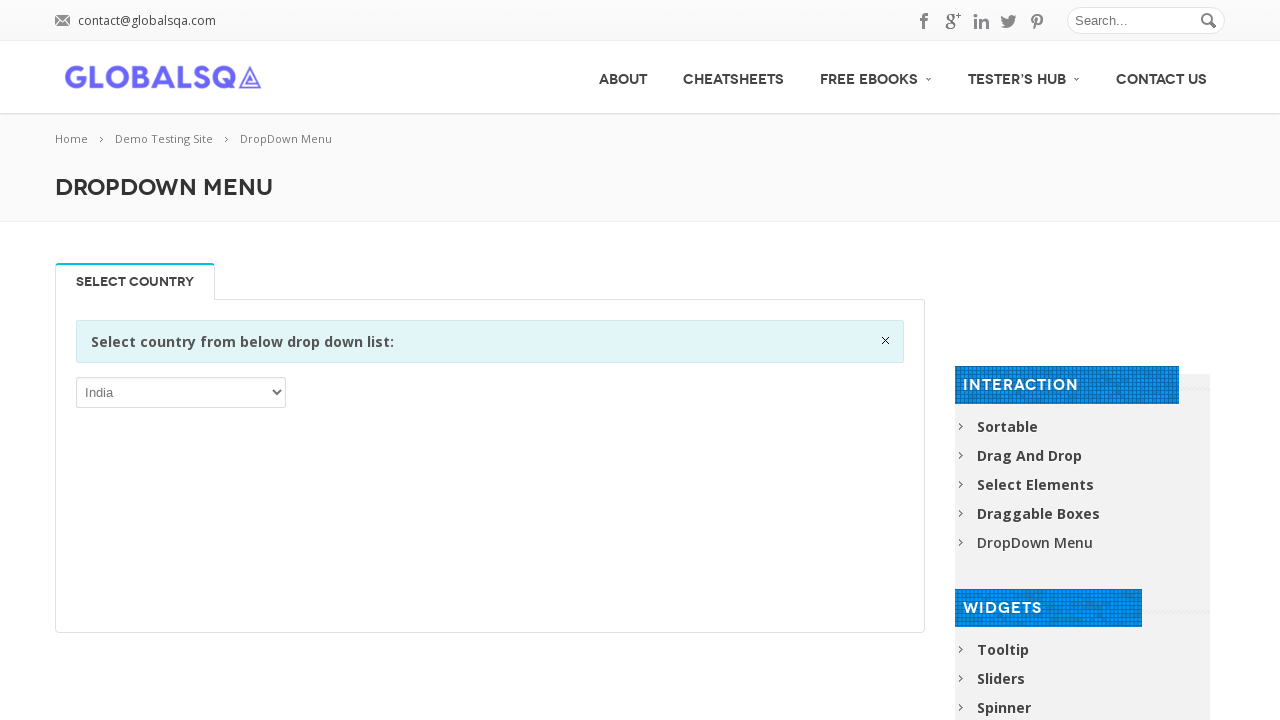

Printed dropdown option: Holy See (Vatican City State)
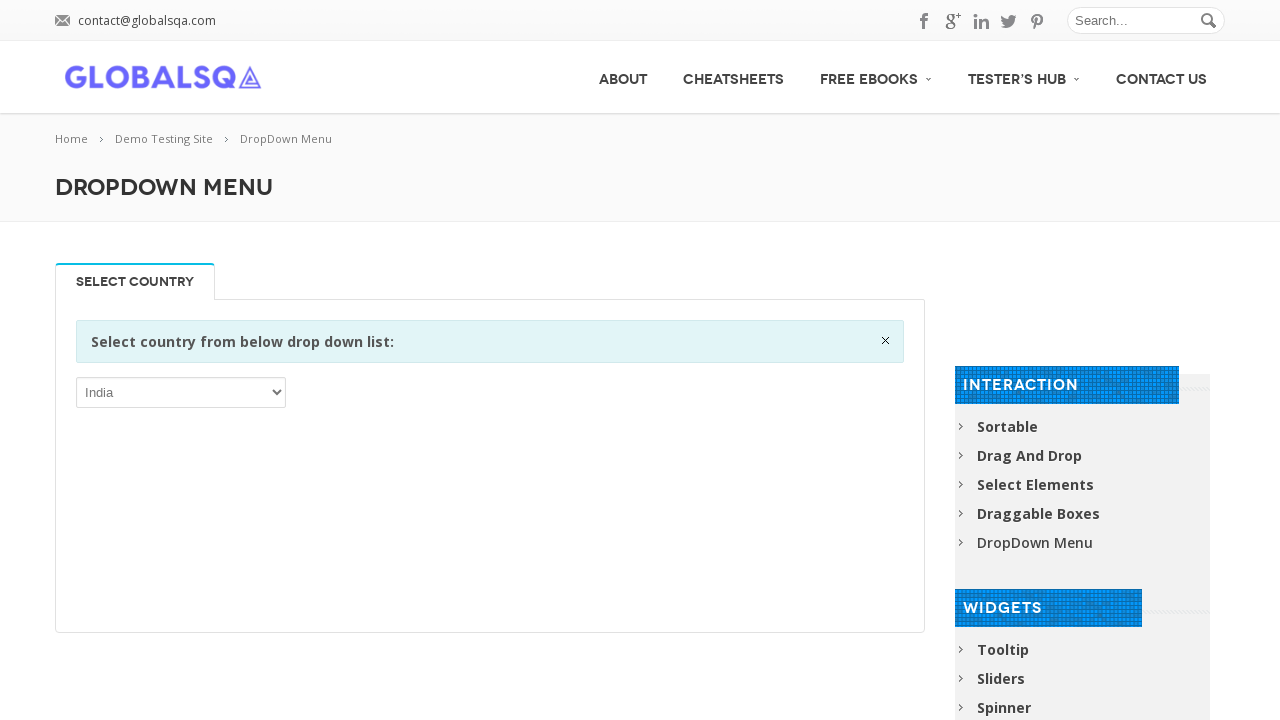

Printed dropdown option: Honduras
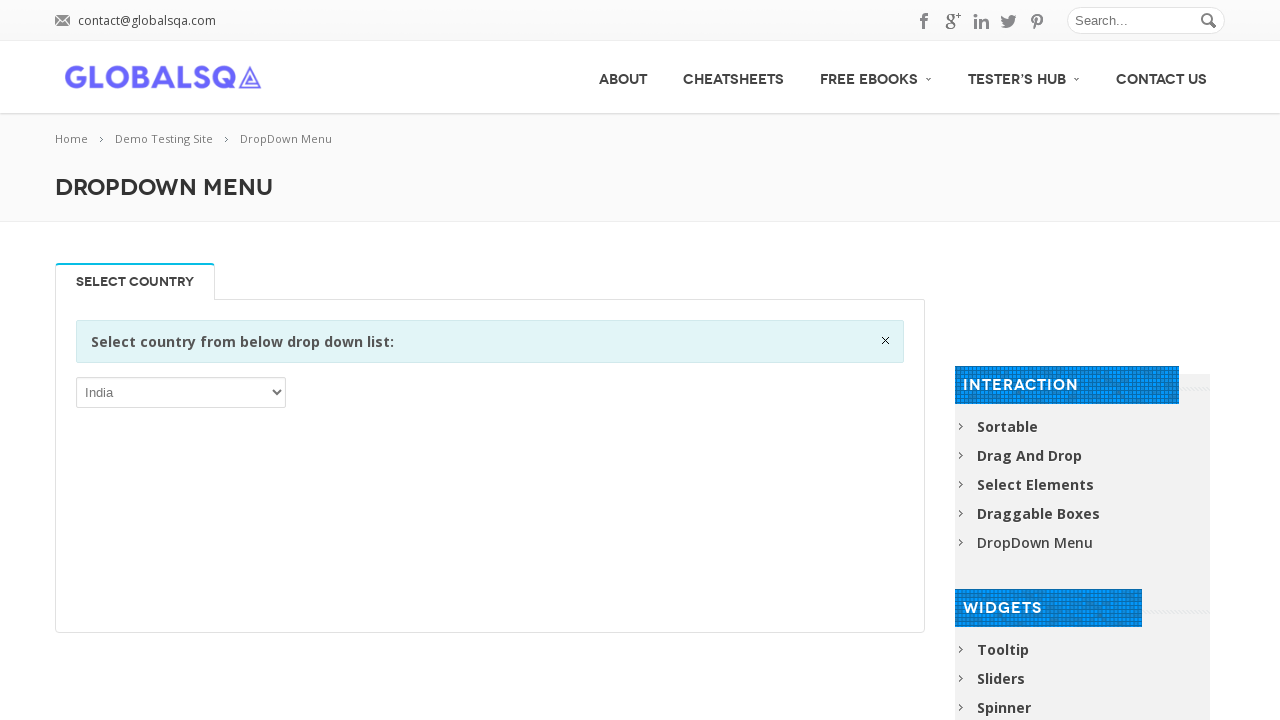

Printed dropdown option: Hong Kong
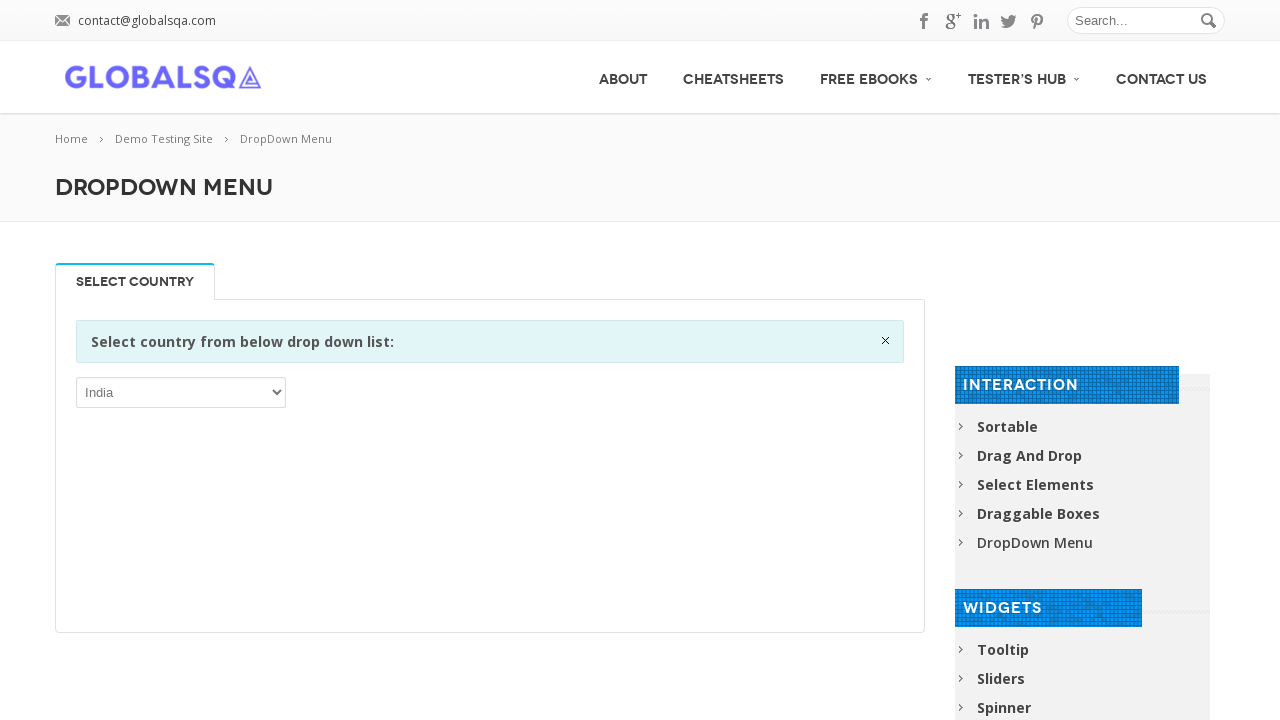

Printed dropdown option: Hungary
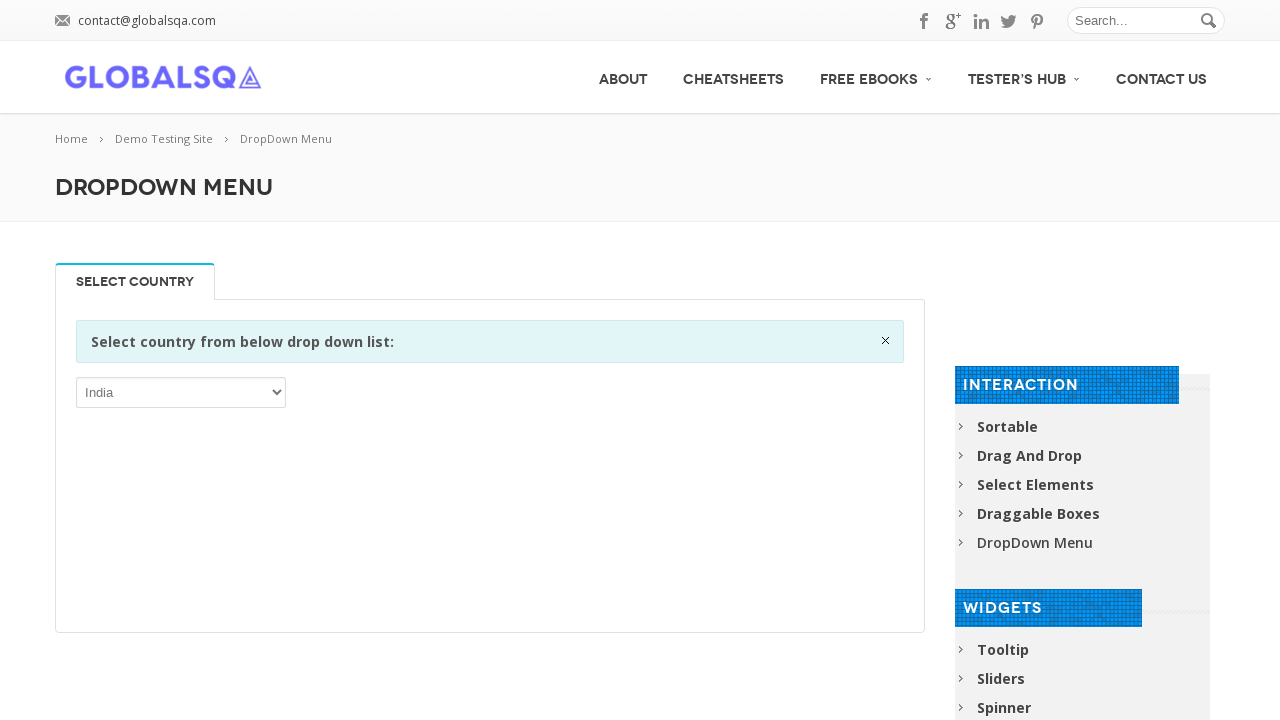

Printed dropdown option: Iceland
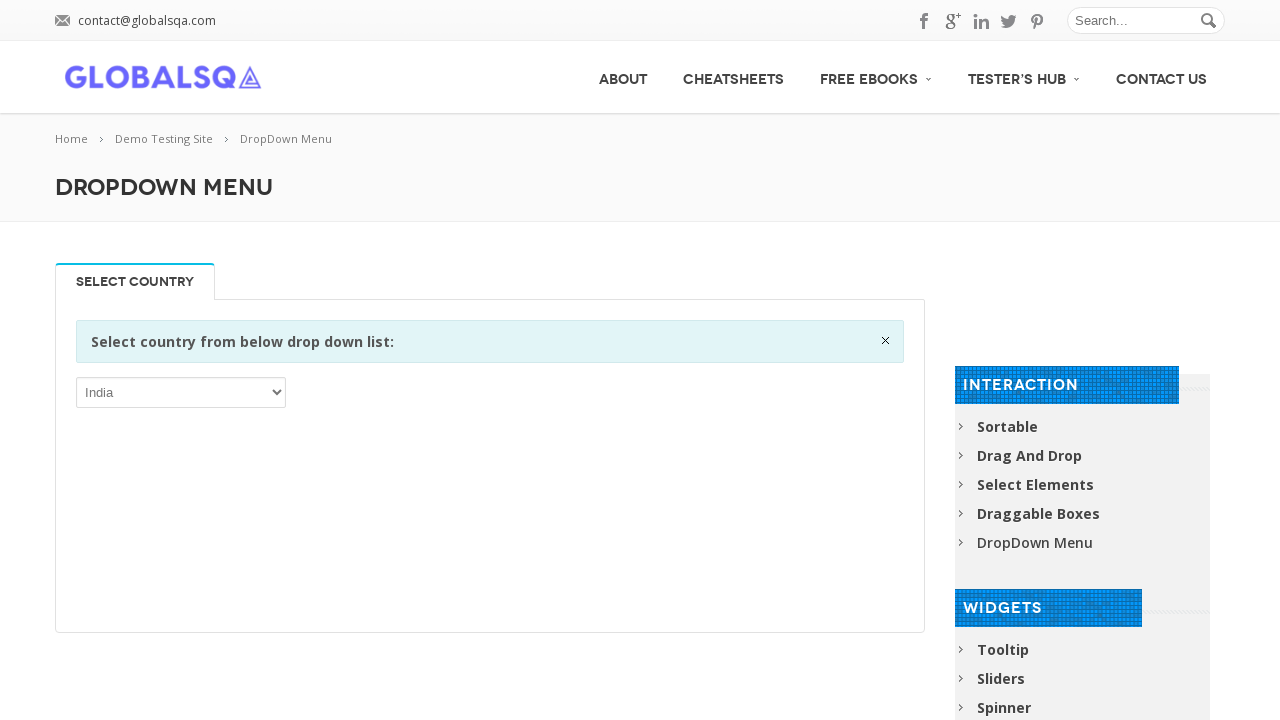

Printed dropdown option: India
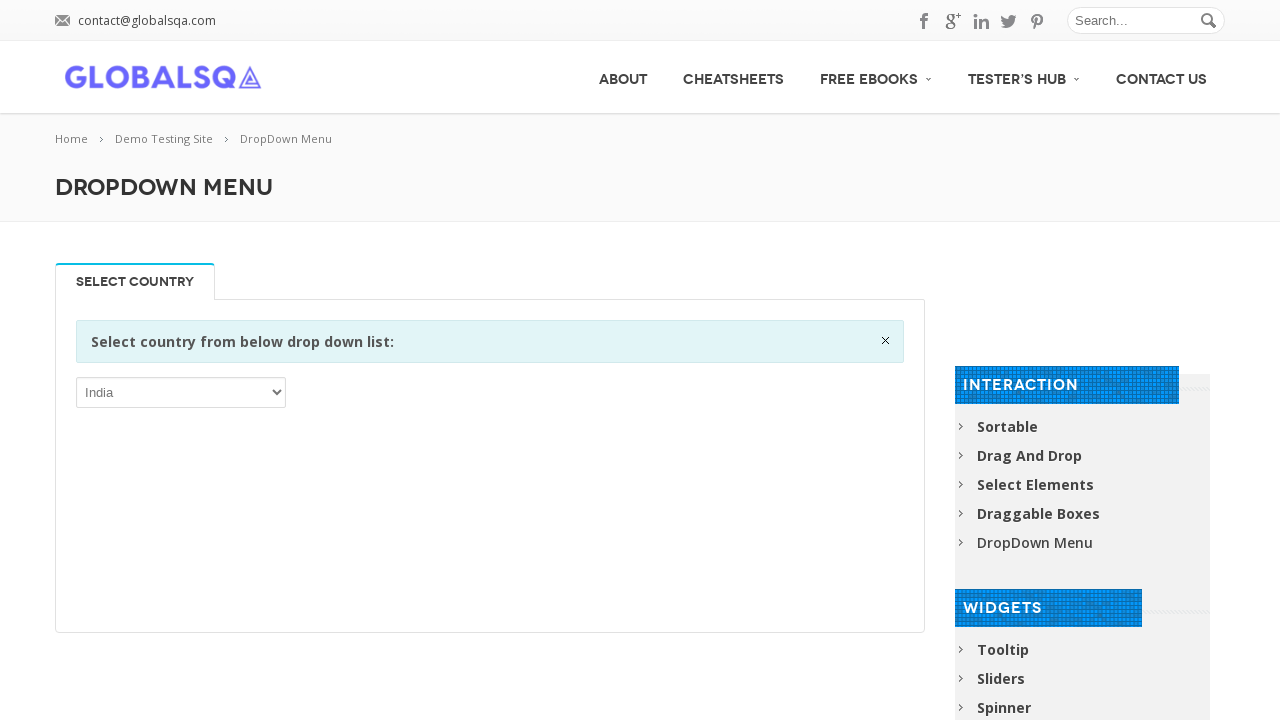

Printed dropdown option: Indonesia
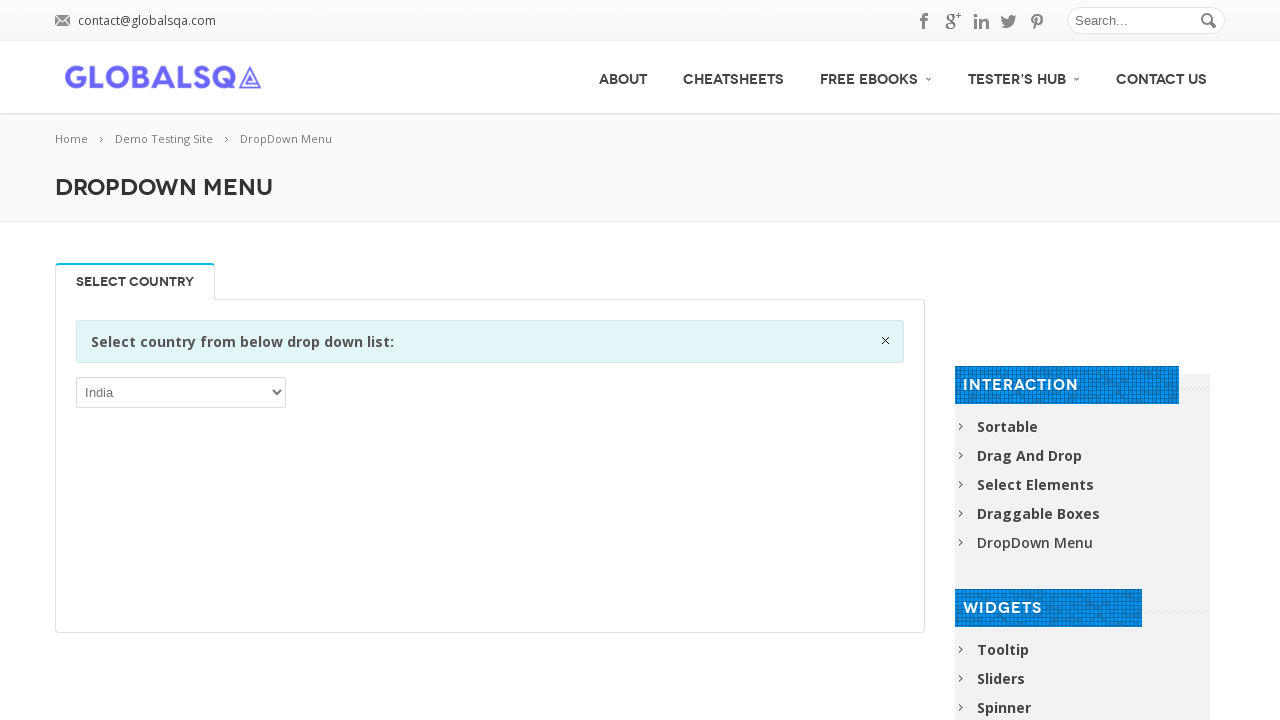

Printed dropdown option: Iran, Islamic Republic of
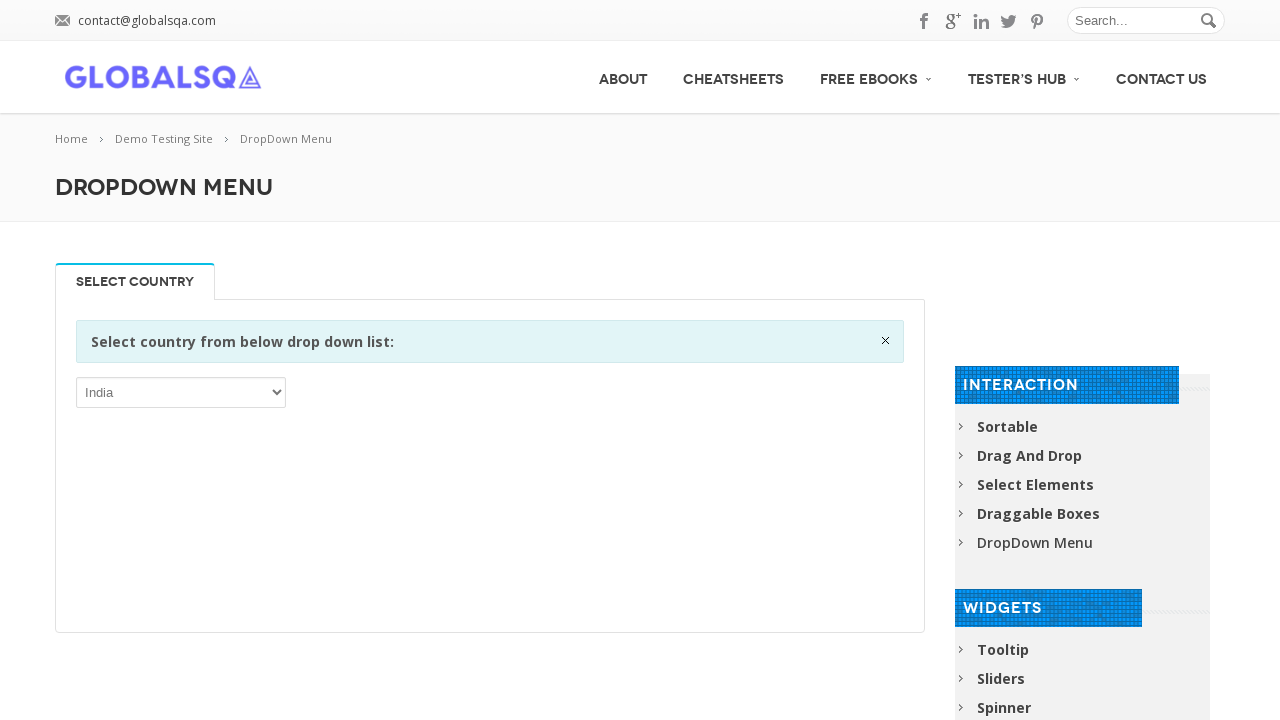

Printed dropdown option: Iraq
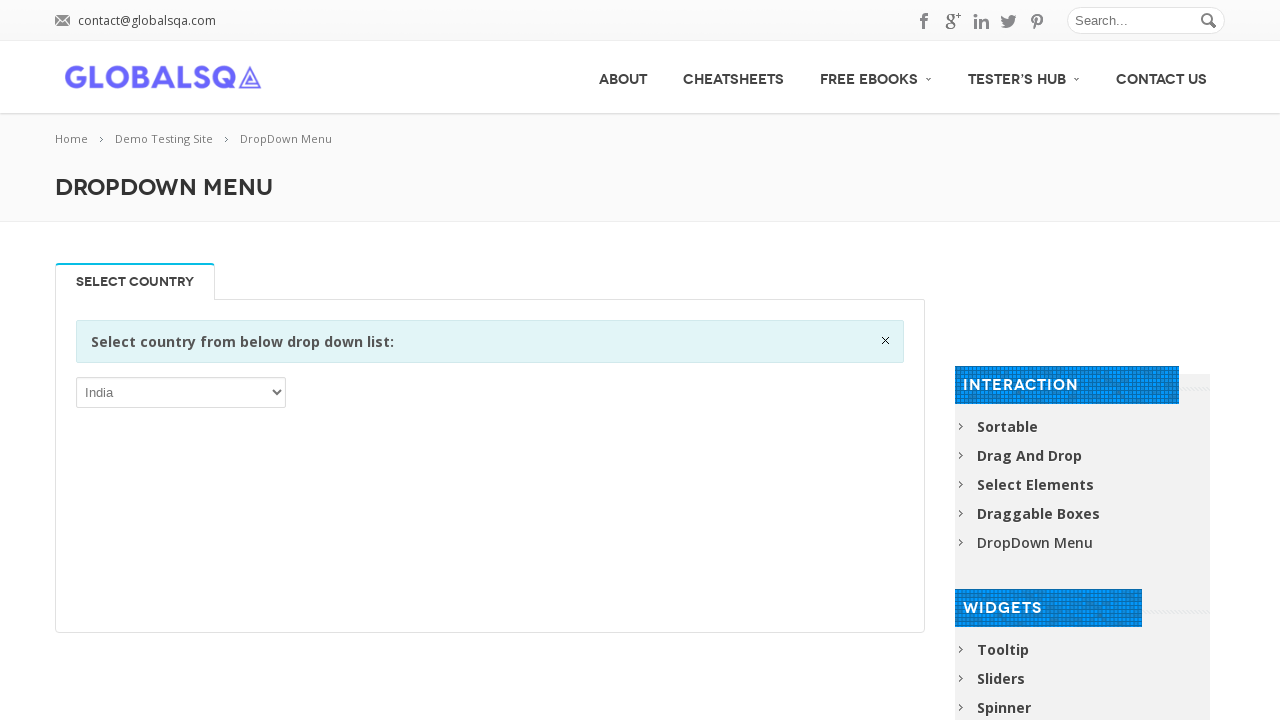

Printed dropdown option: Ireland
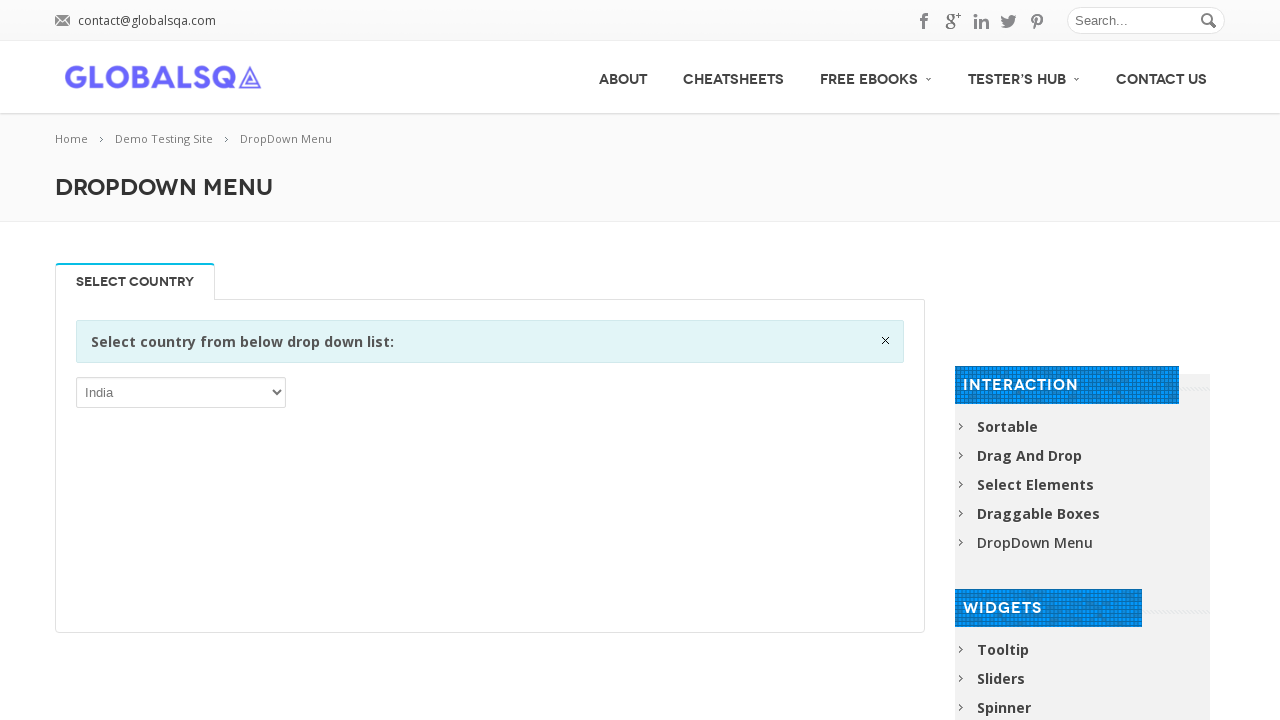

Printed dropdown option: Isle of Man
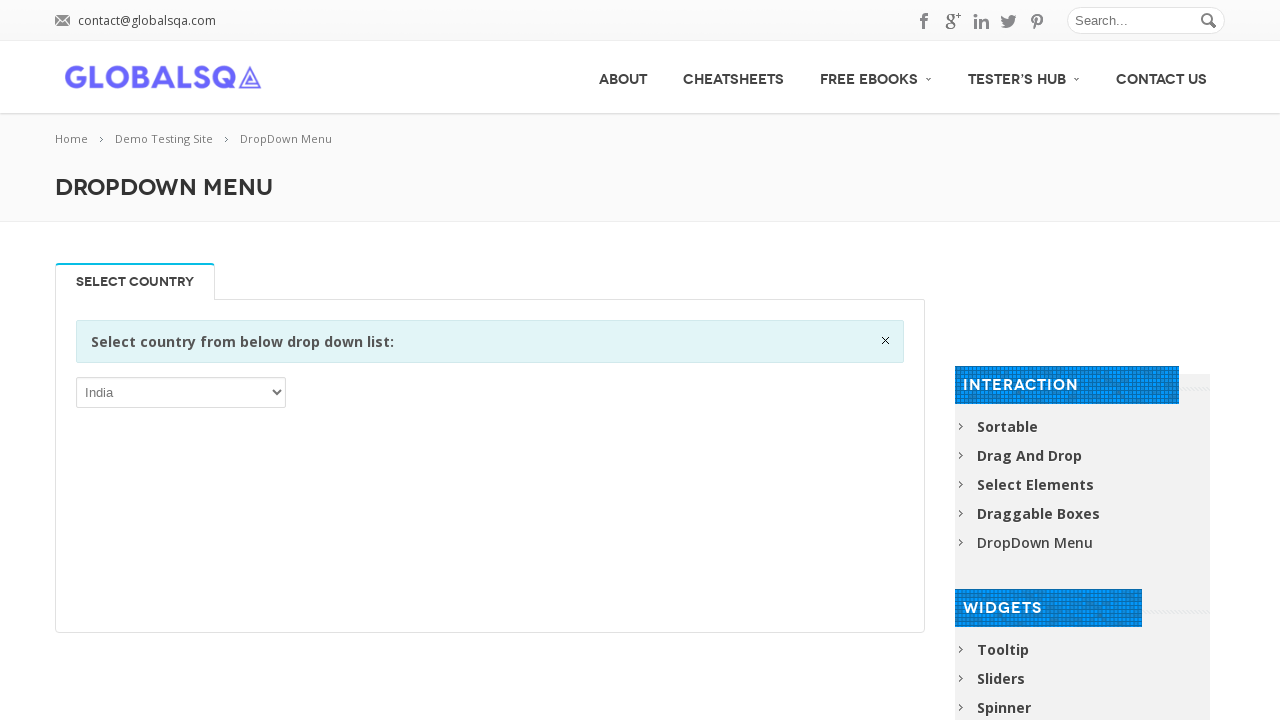

Printed dropdown option: Israel
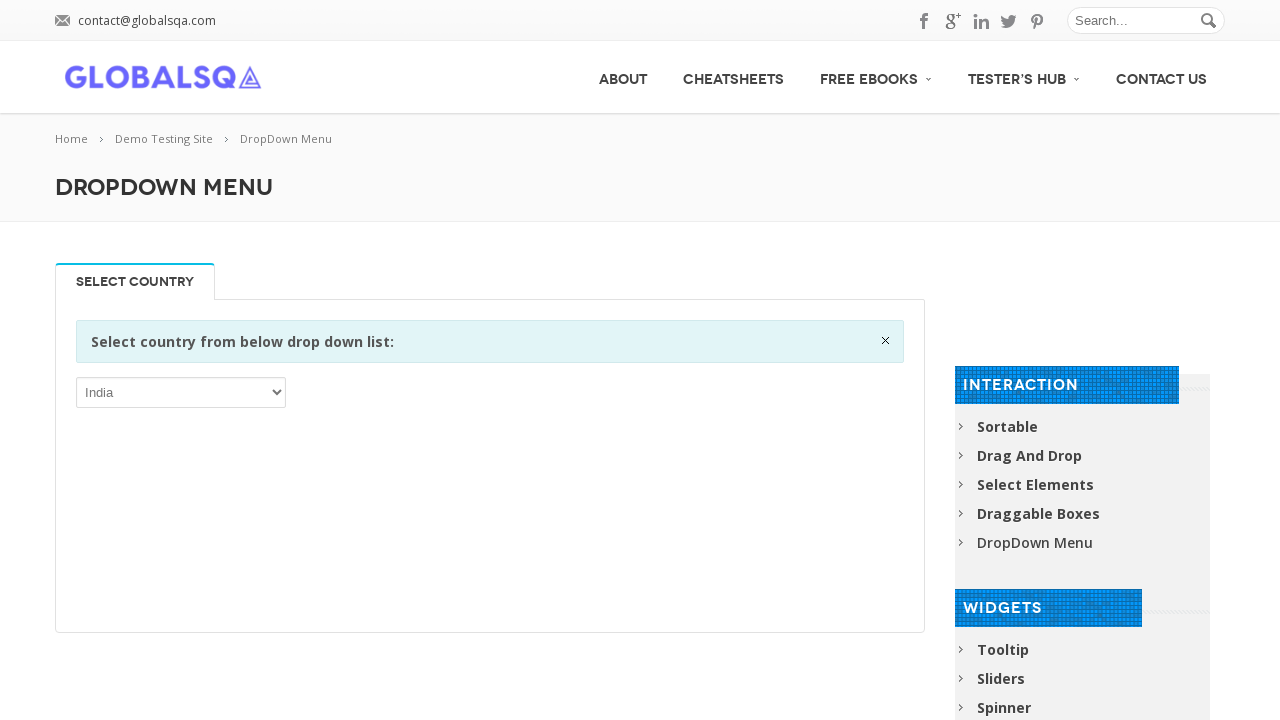

Printed dropdown option: Italy
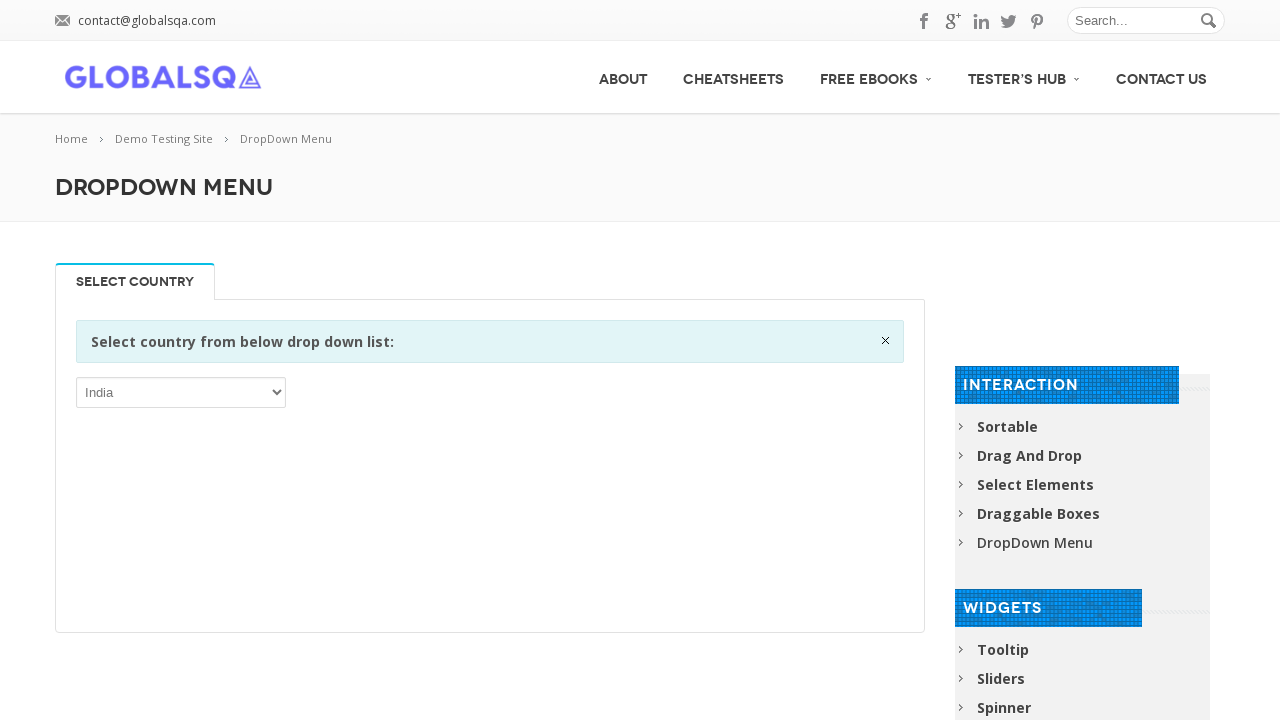

Printed dropdown option: Jamaica
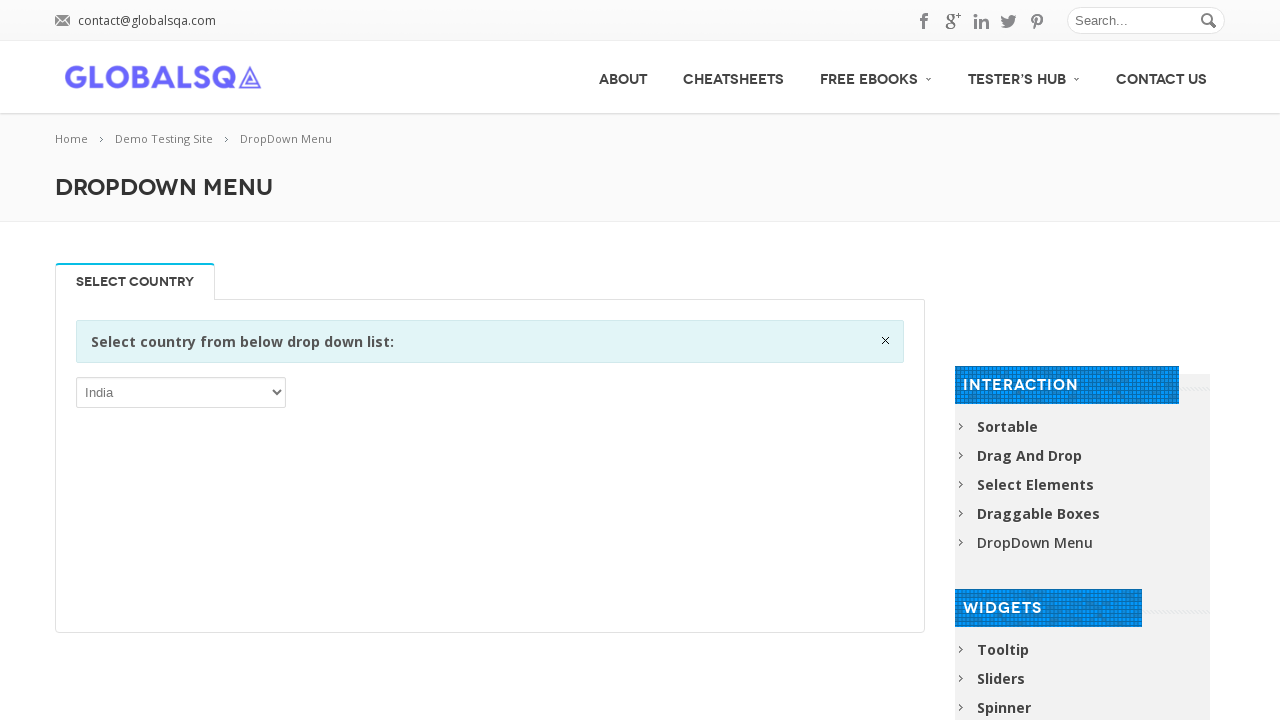

Printed dropdown option: Japan
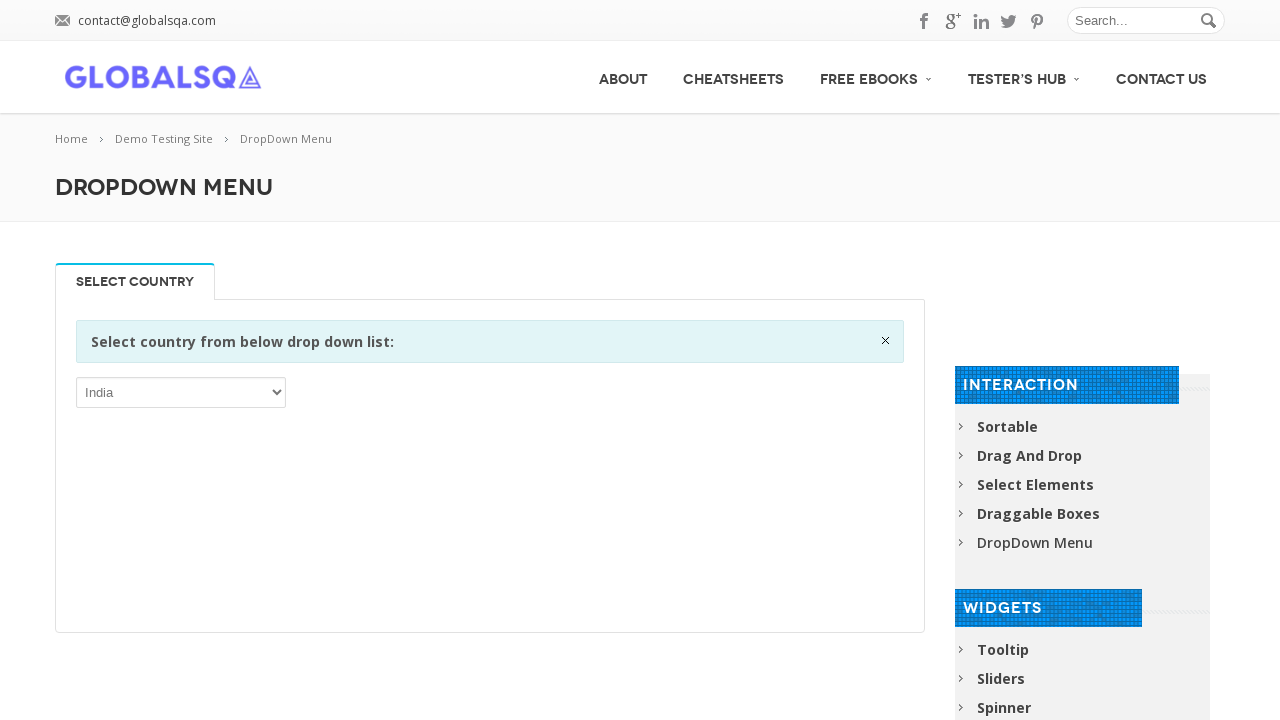

Printed dropdown option: Jersey
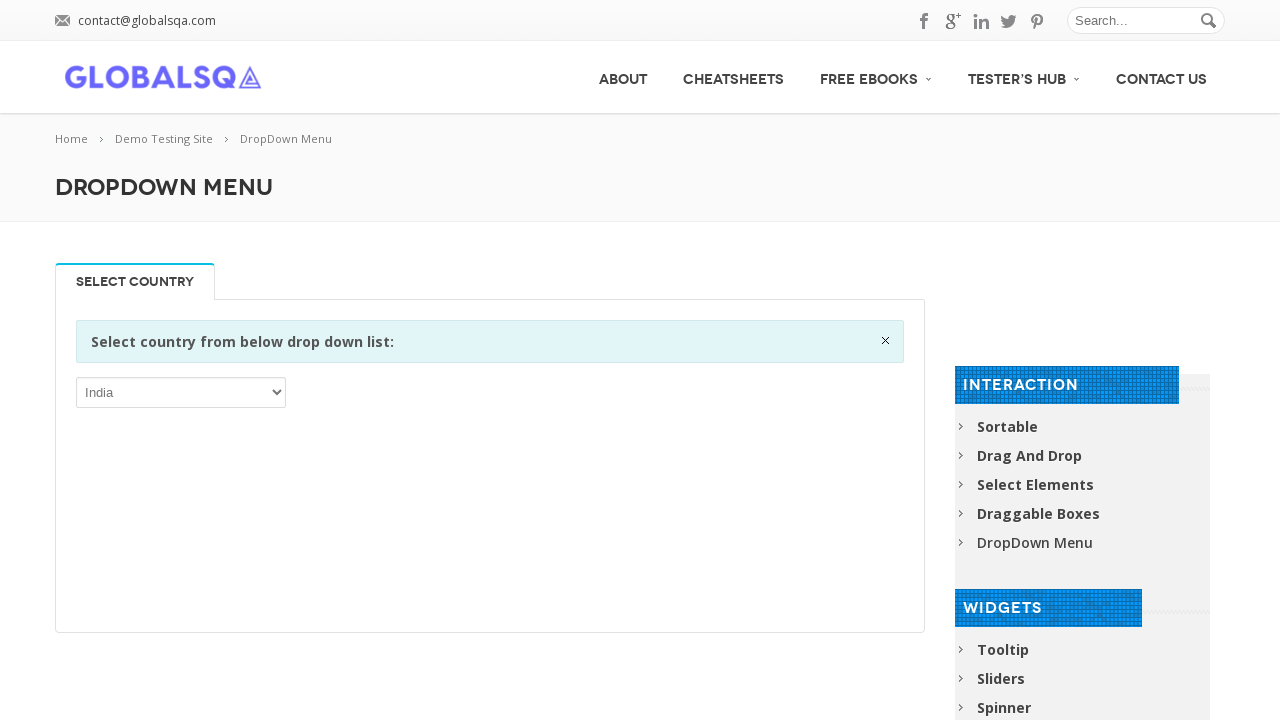

Printed dropdown option: Jordan
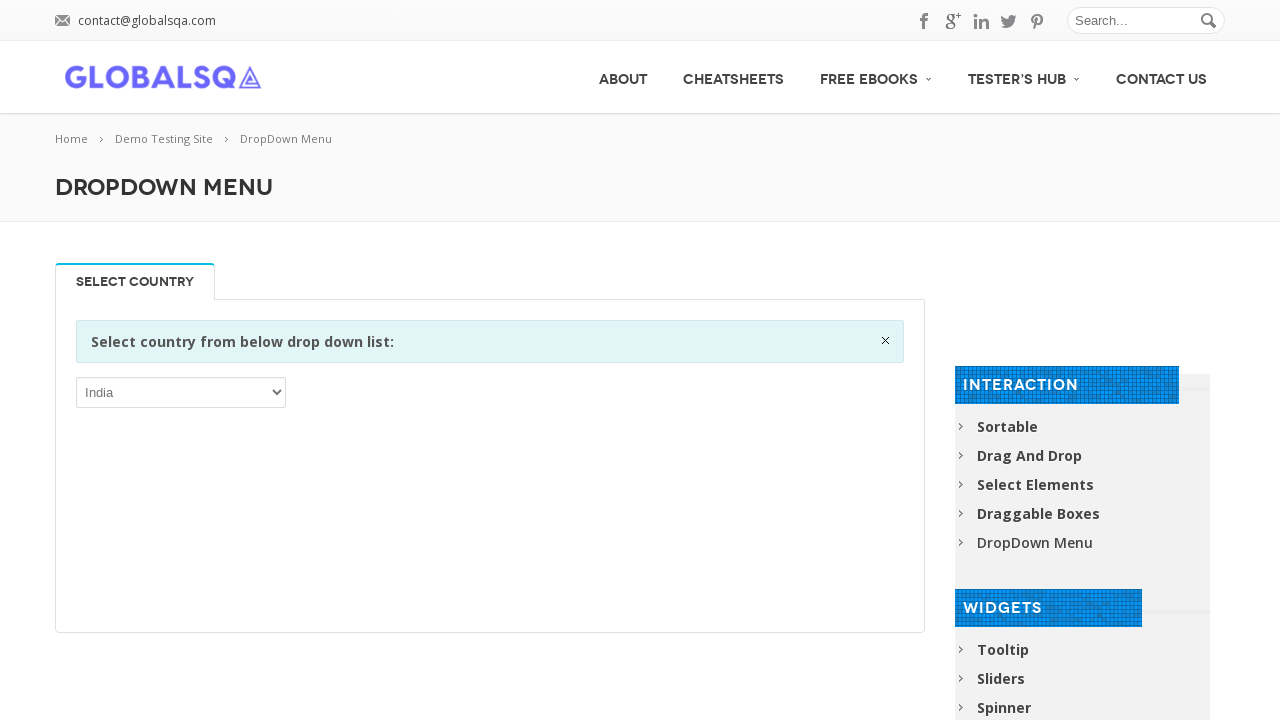

Printed dropdown option: Kazakhstan
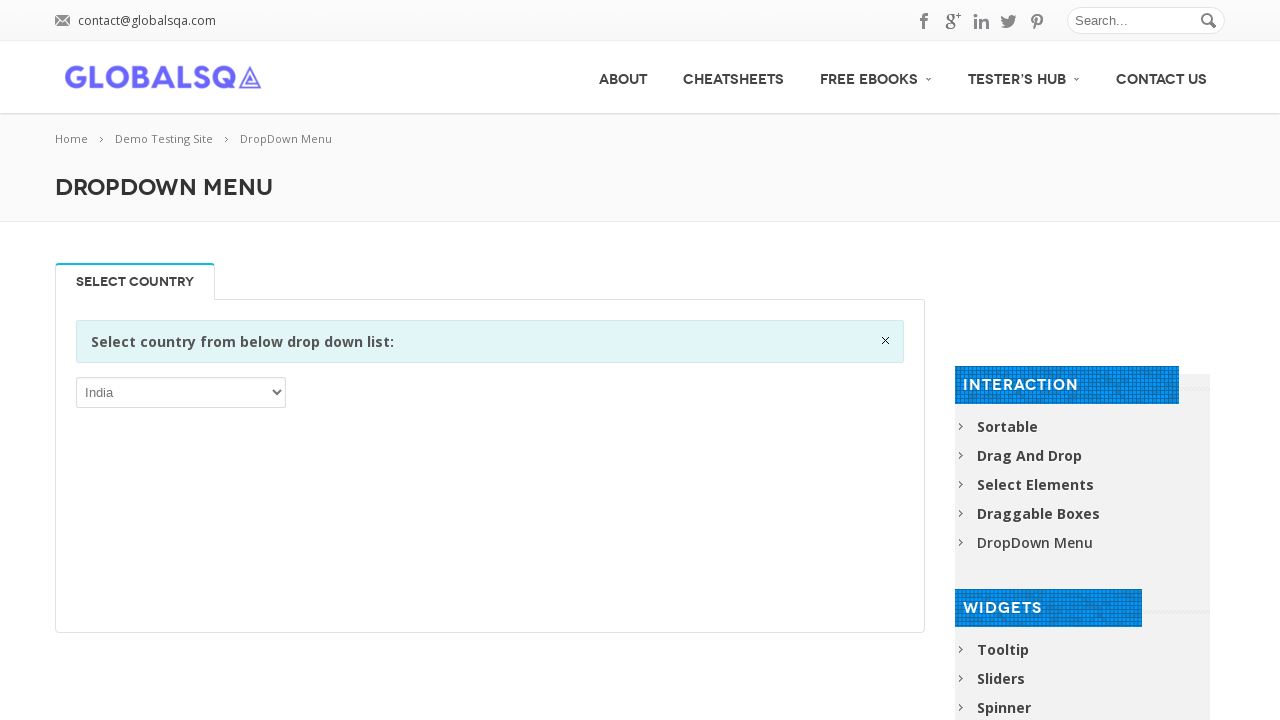

Printed dropdown option: Kenya
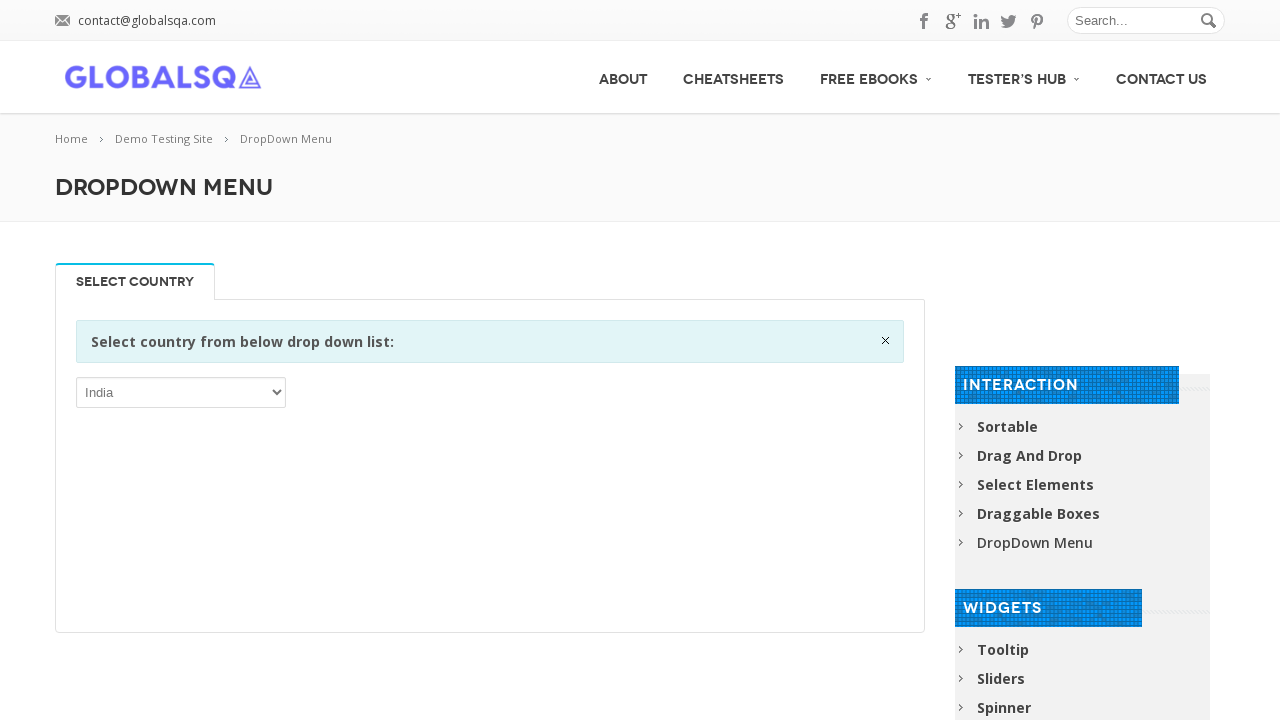

Printed dropdown option: Kiribati
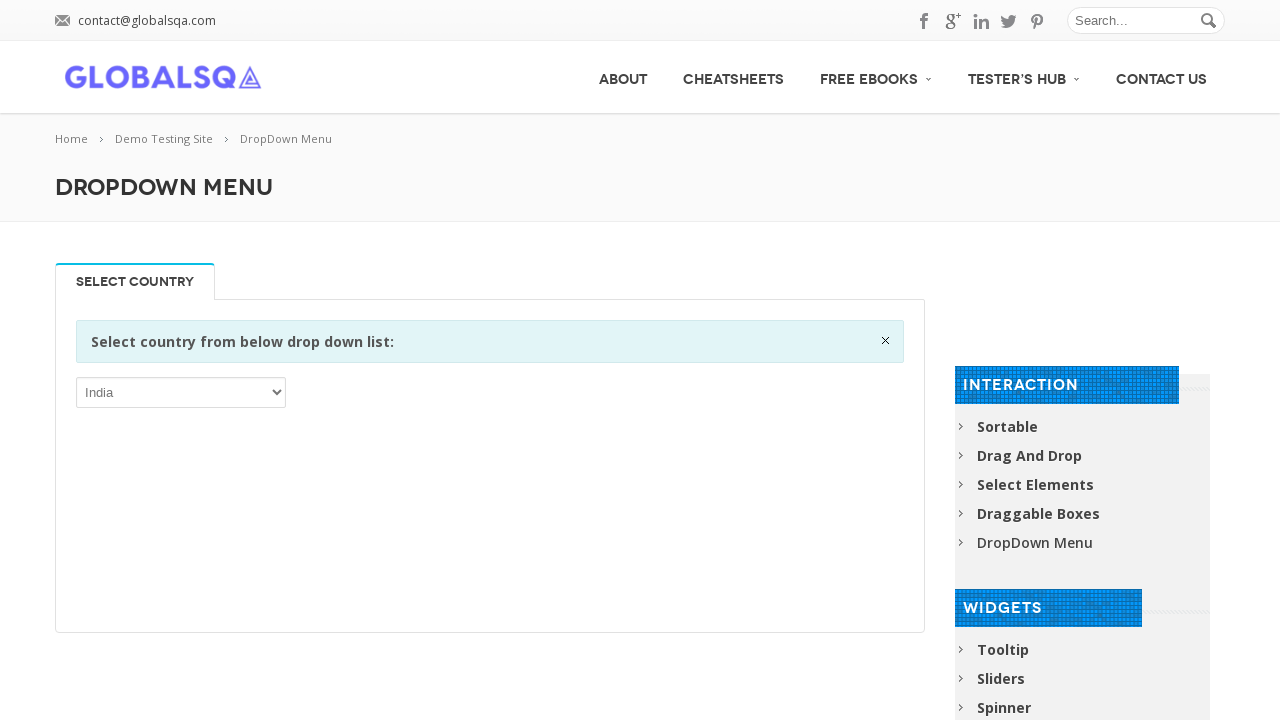

Printed dropdown option: Korea, Democratic People’s Republic of
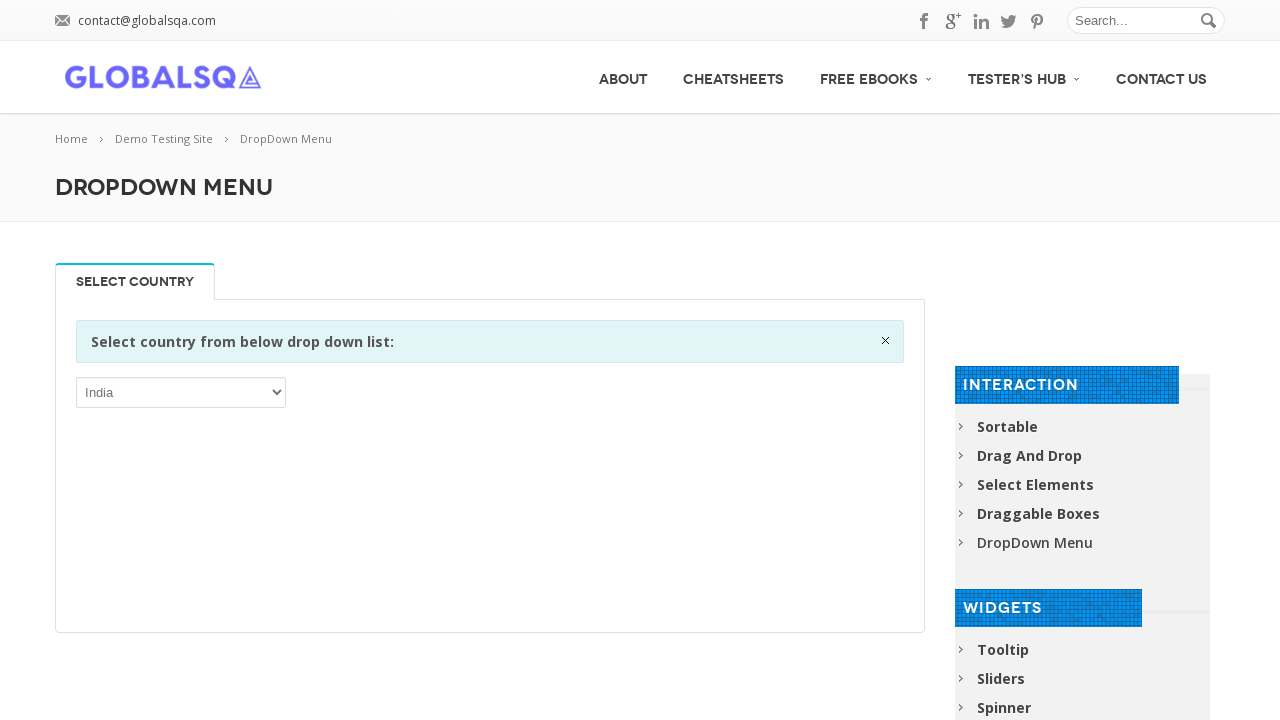

Printed dropdown option: Korea, Republic of
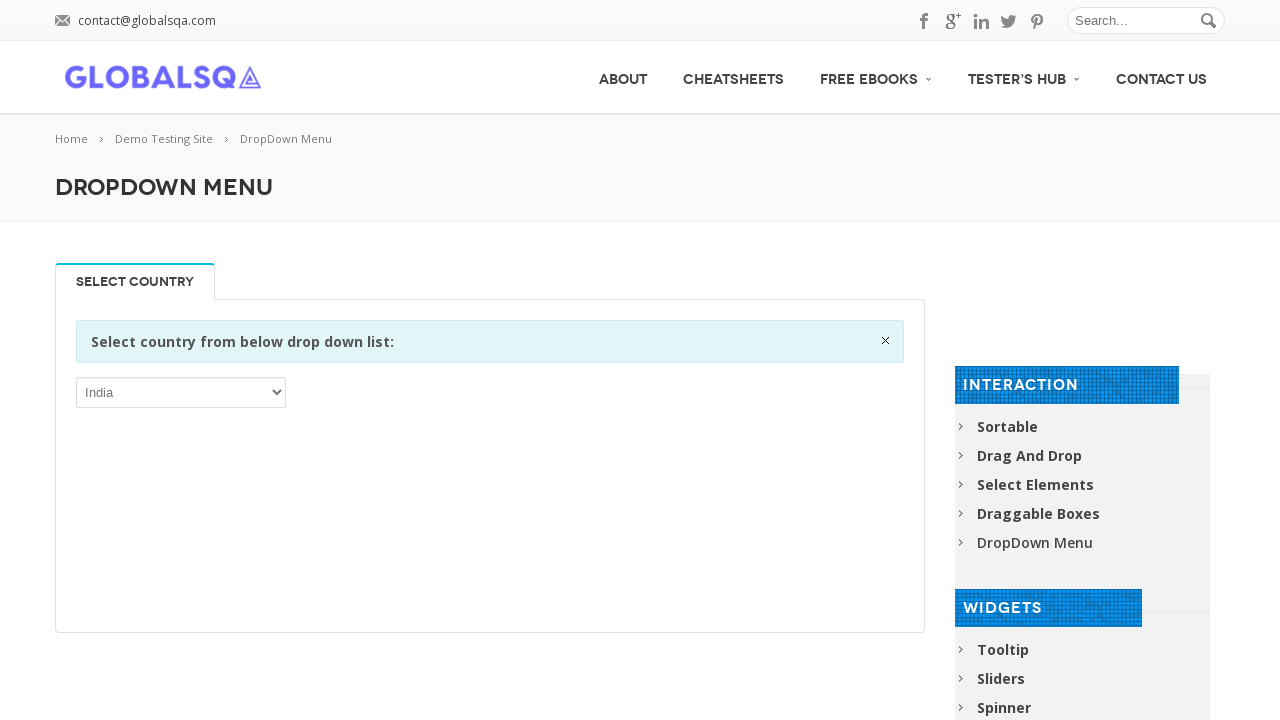

Printed dropdown option: Kuwait
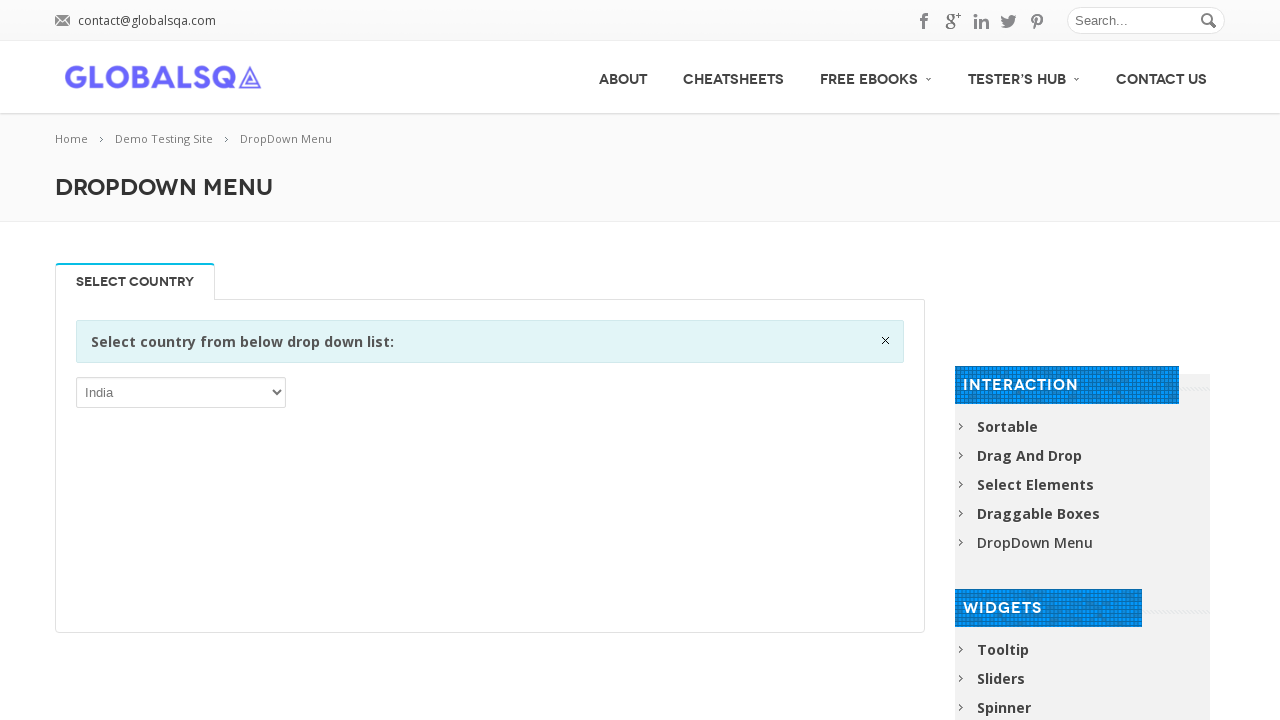

Printed dropdown option: Kyrgyzstan
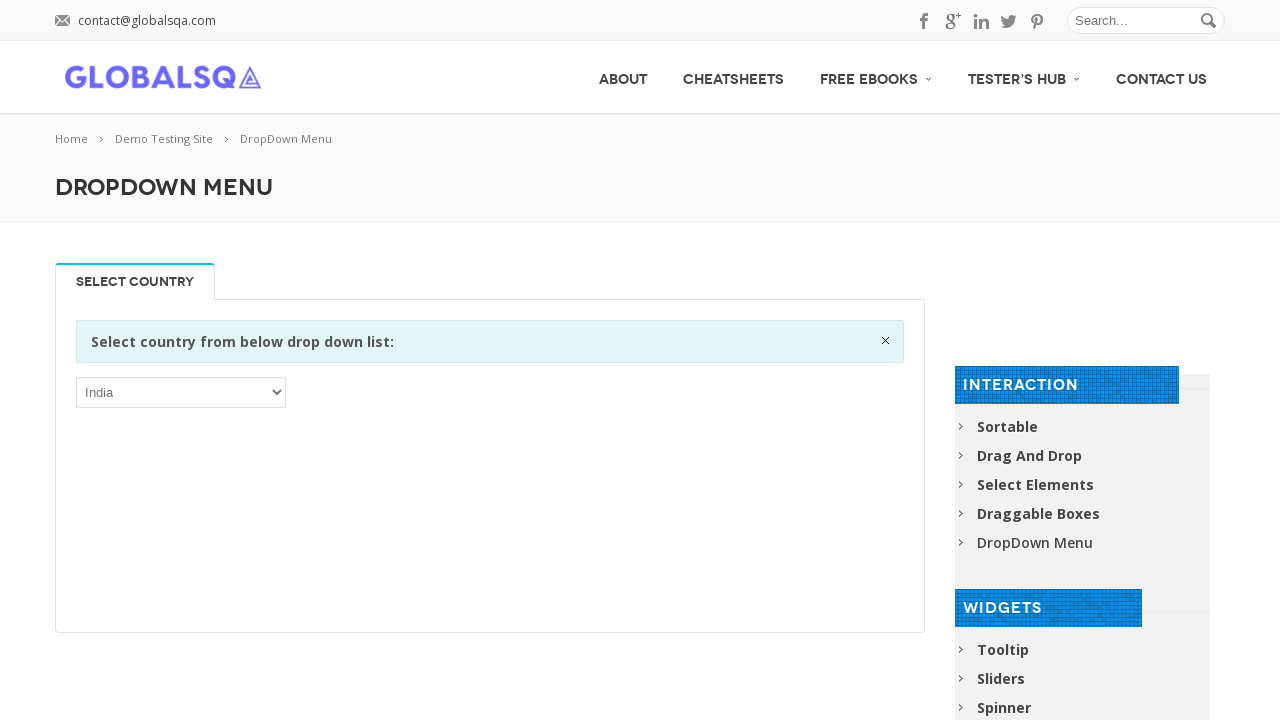

Printed dropdown option: Lao People’s Democratic Republic
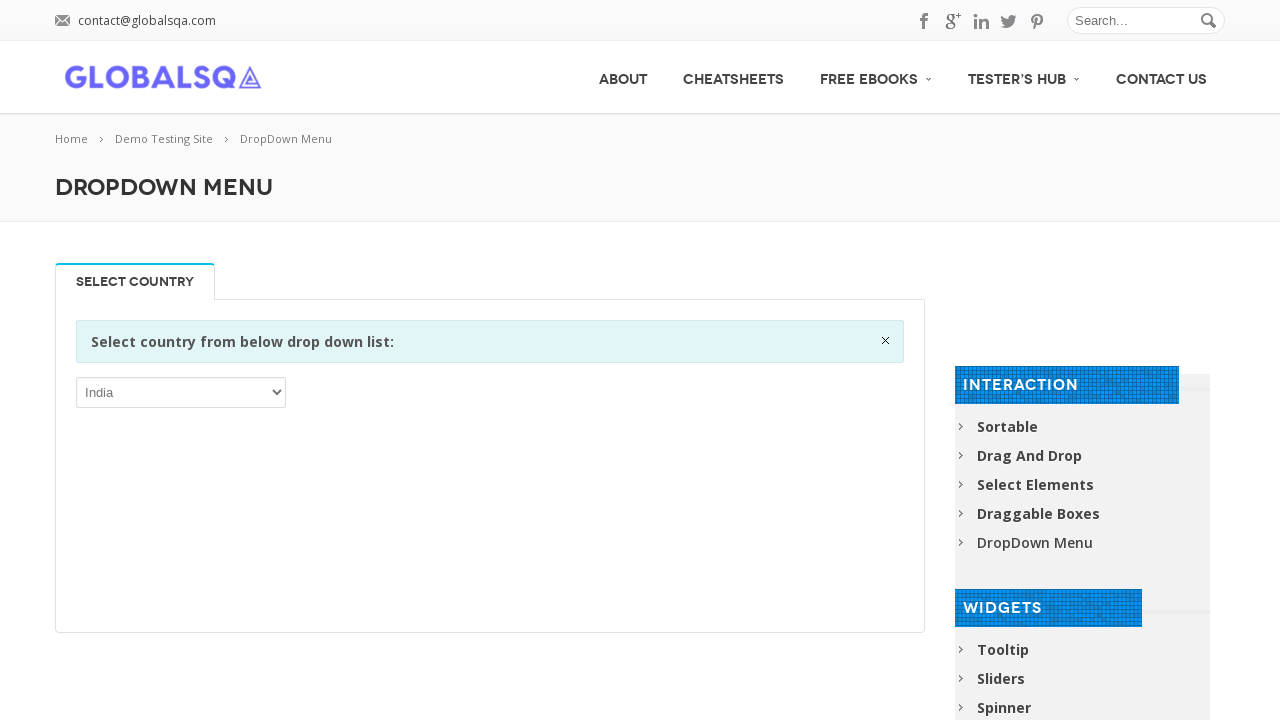

Printed dropdown option: Latvia
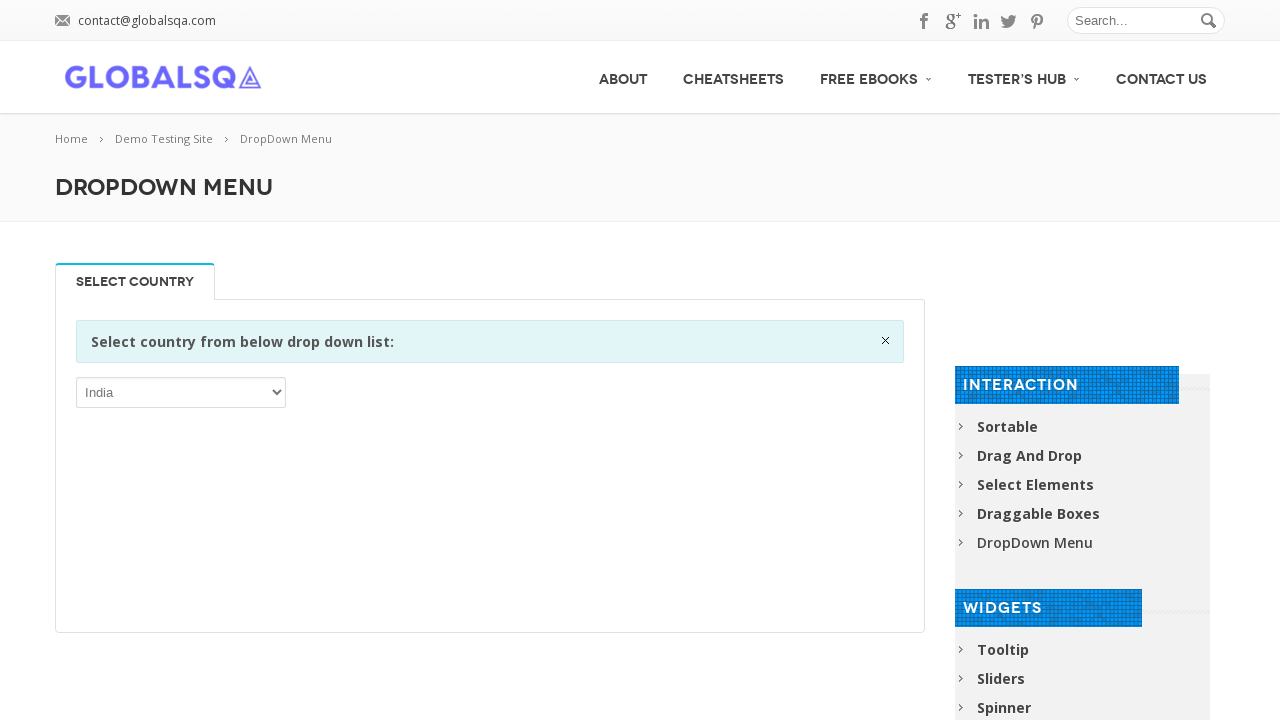

Printed dropdown option: Lebanon
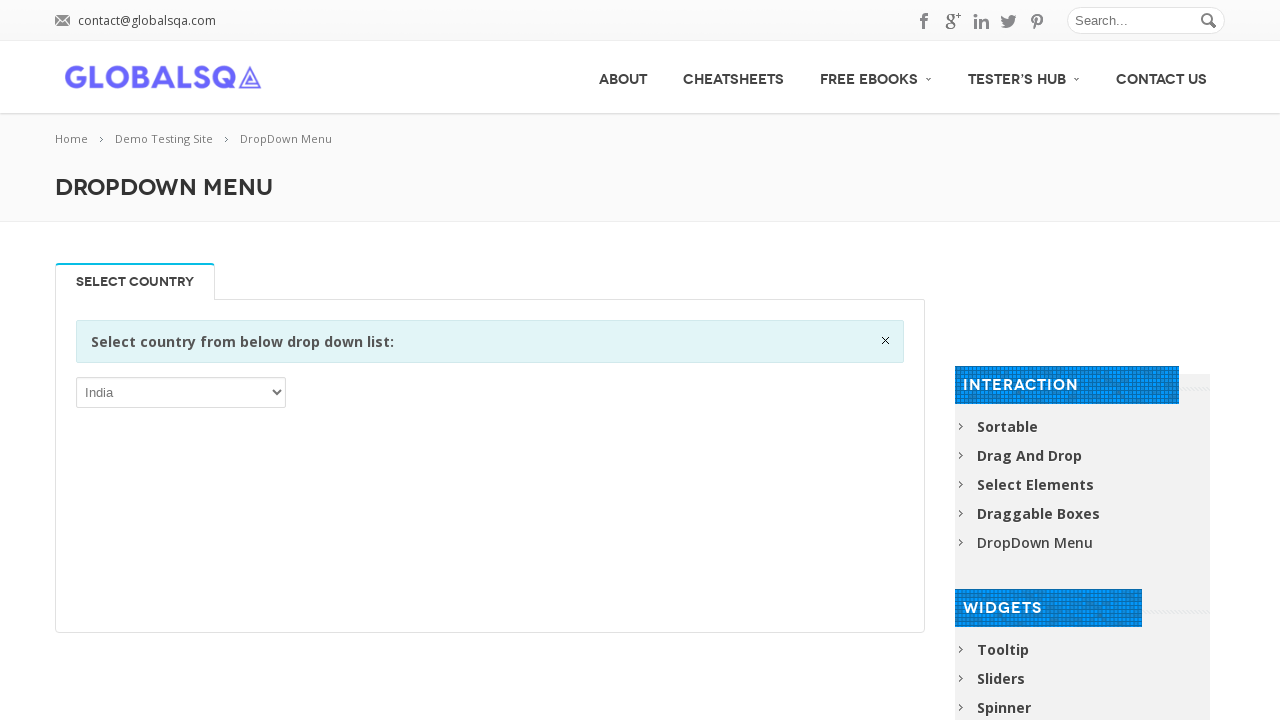

Printed dropdown option: Lesotho
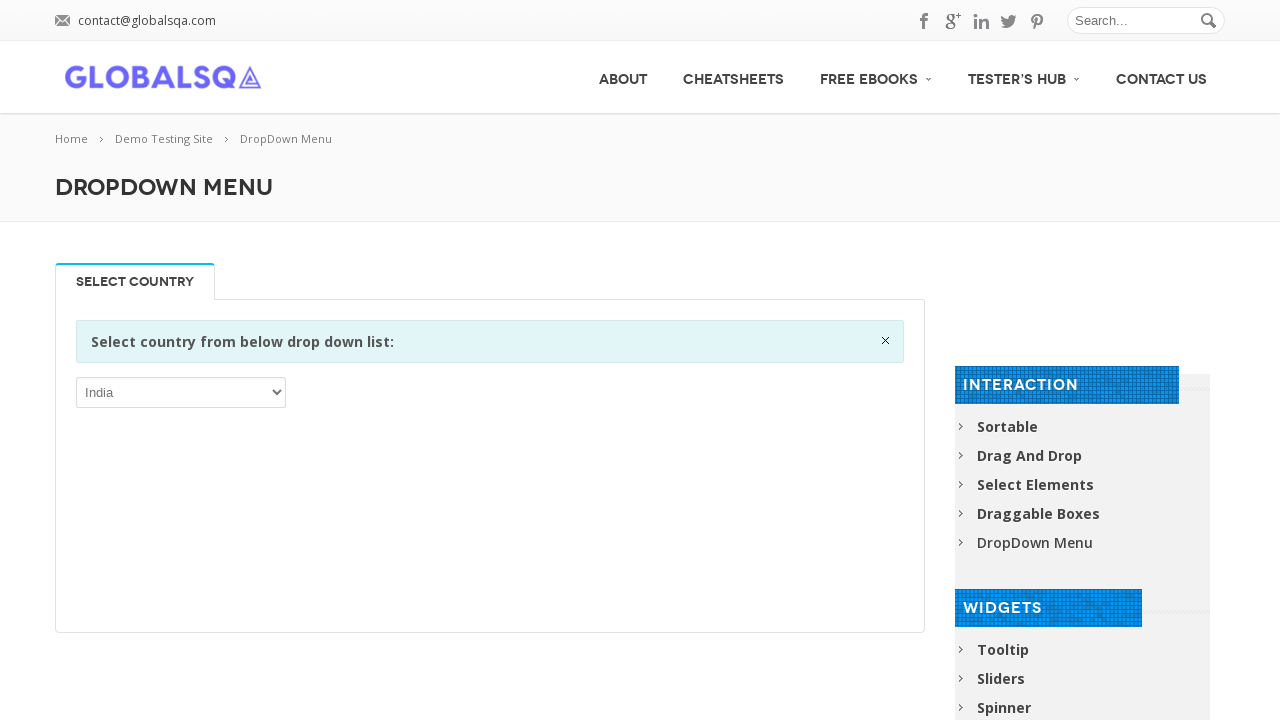

Printed dropdown option: Liberia
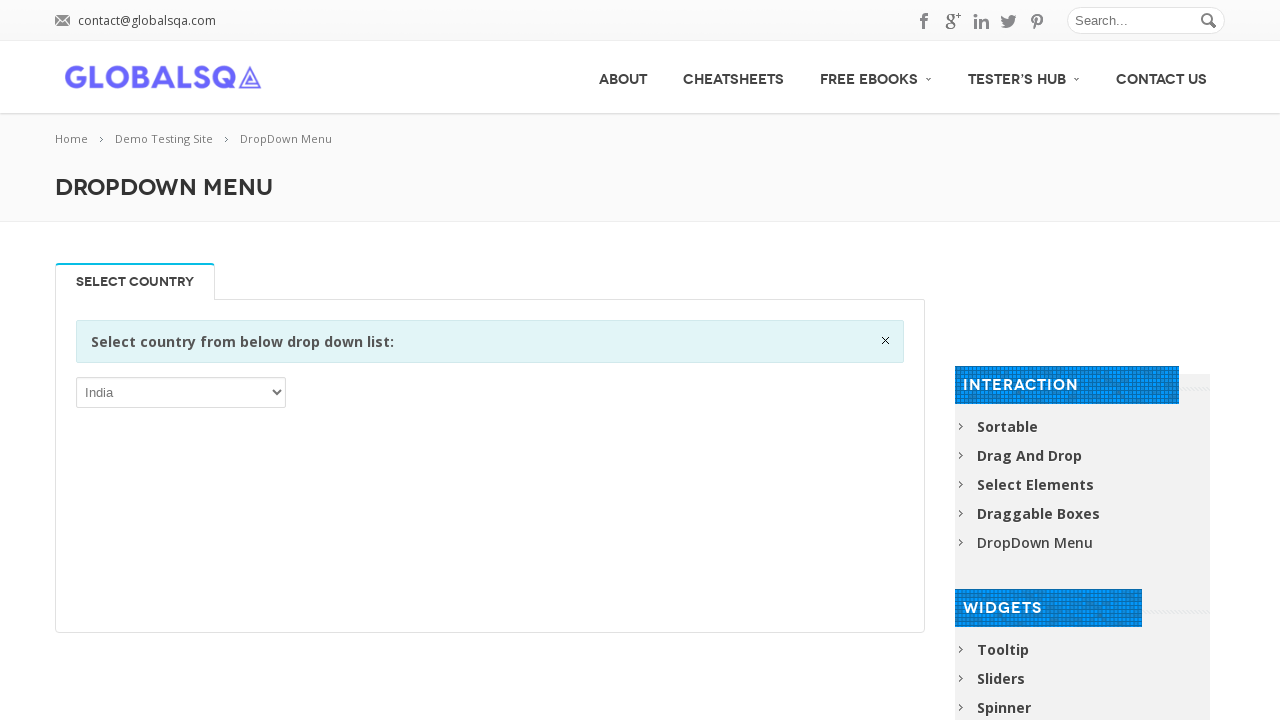

Printed dropdown option: Libya
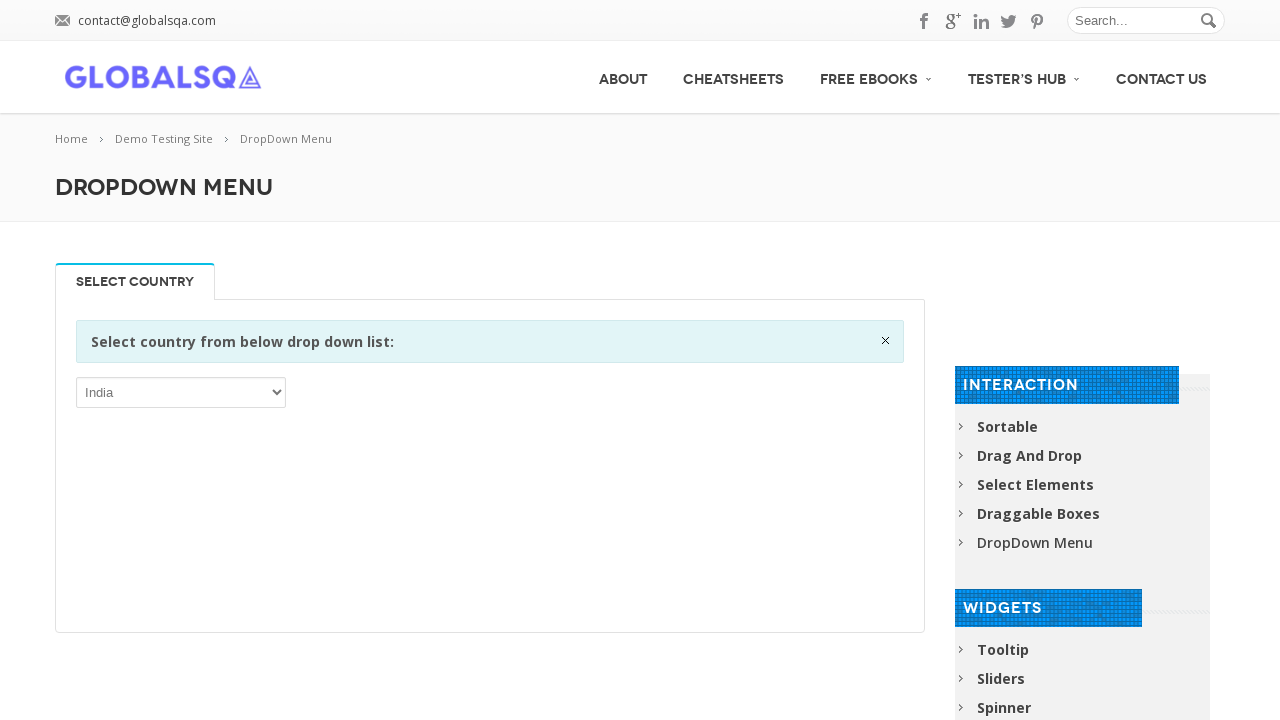

Printed dropdown option: Liechtenstein
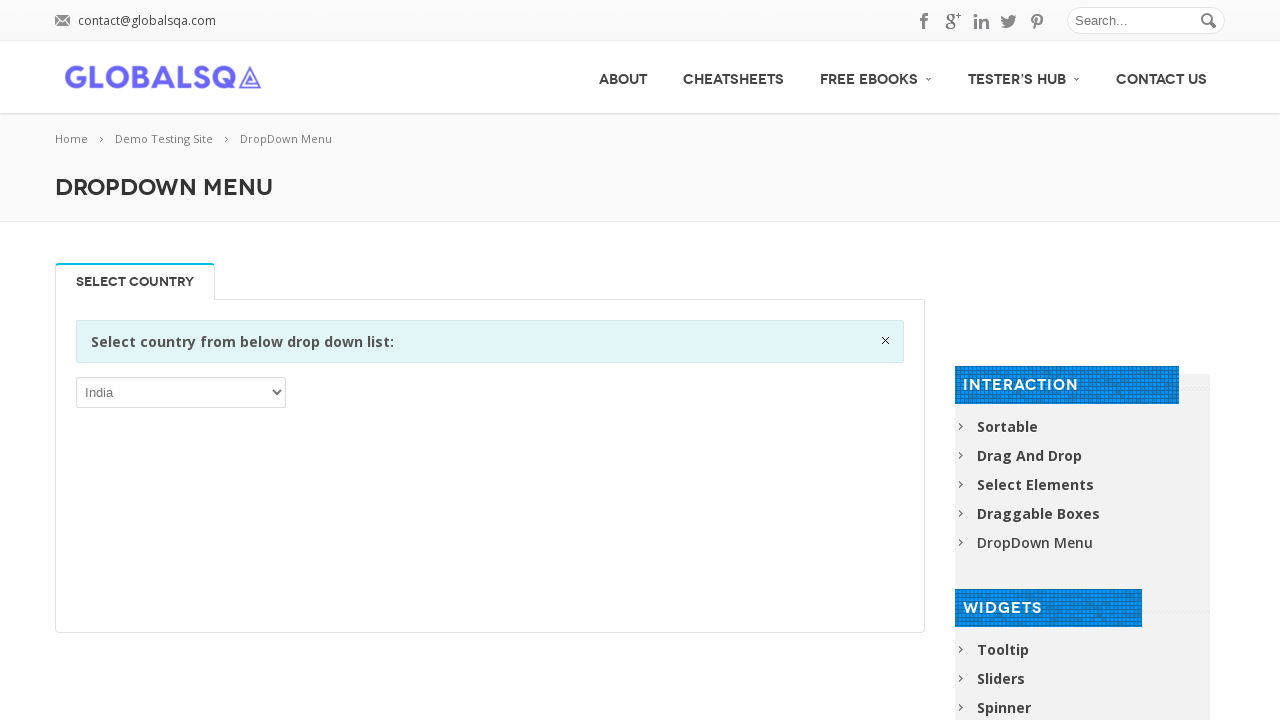

Printed dropdown option: Lithuania
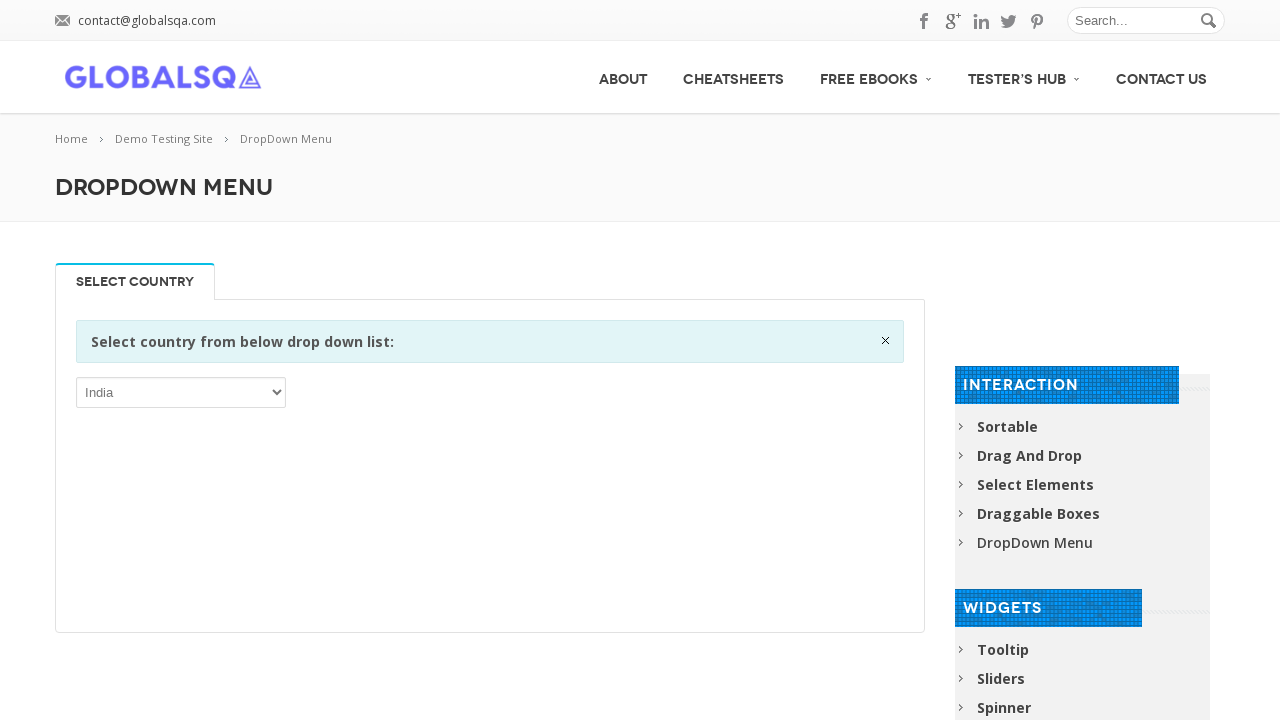

Printed dropdown option: Luxembourg
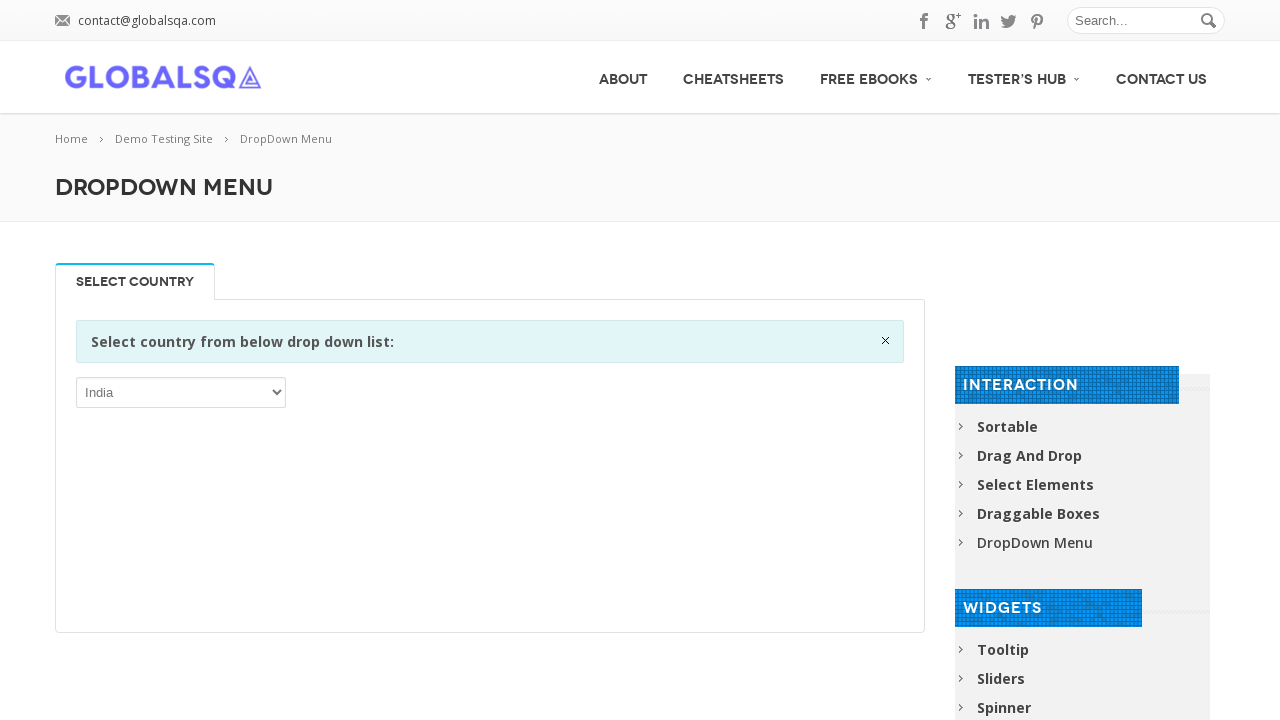

Printed dropdown option: Macao
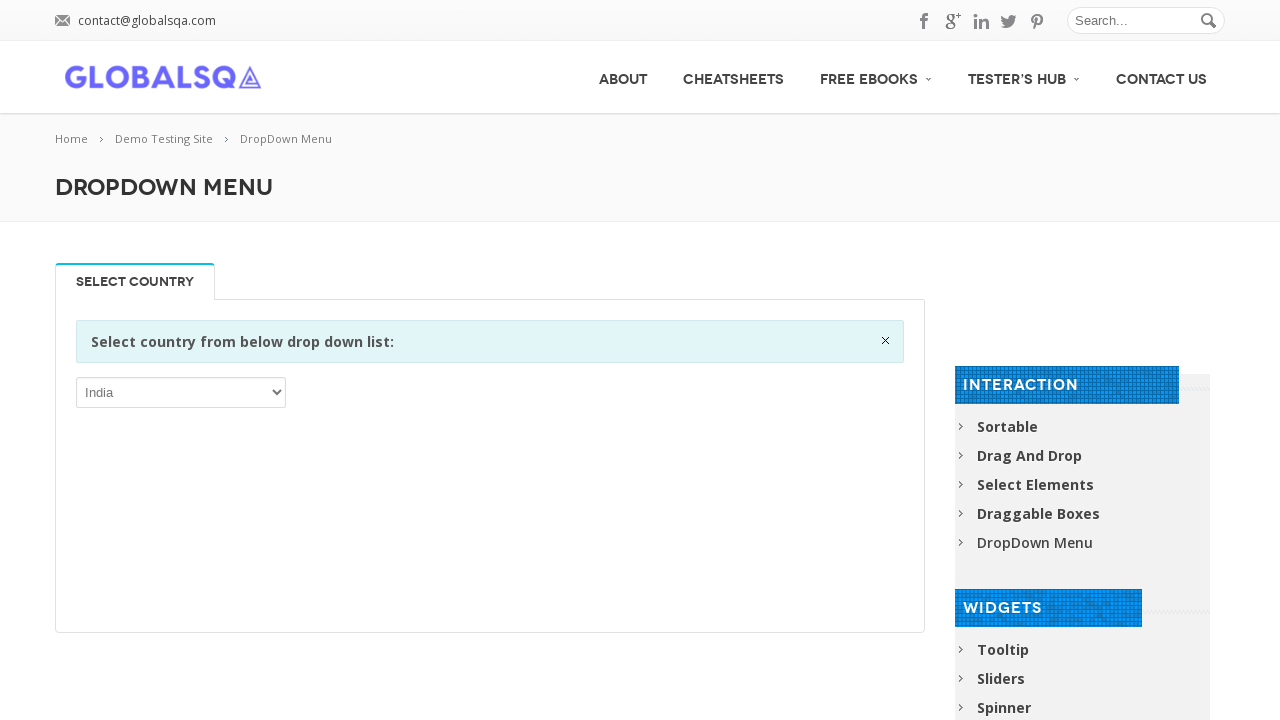

Printed dropdown option: Macedonia, the former Yugoslav Republic of
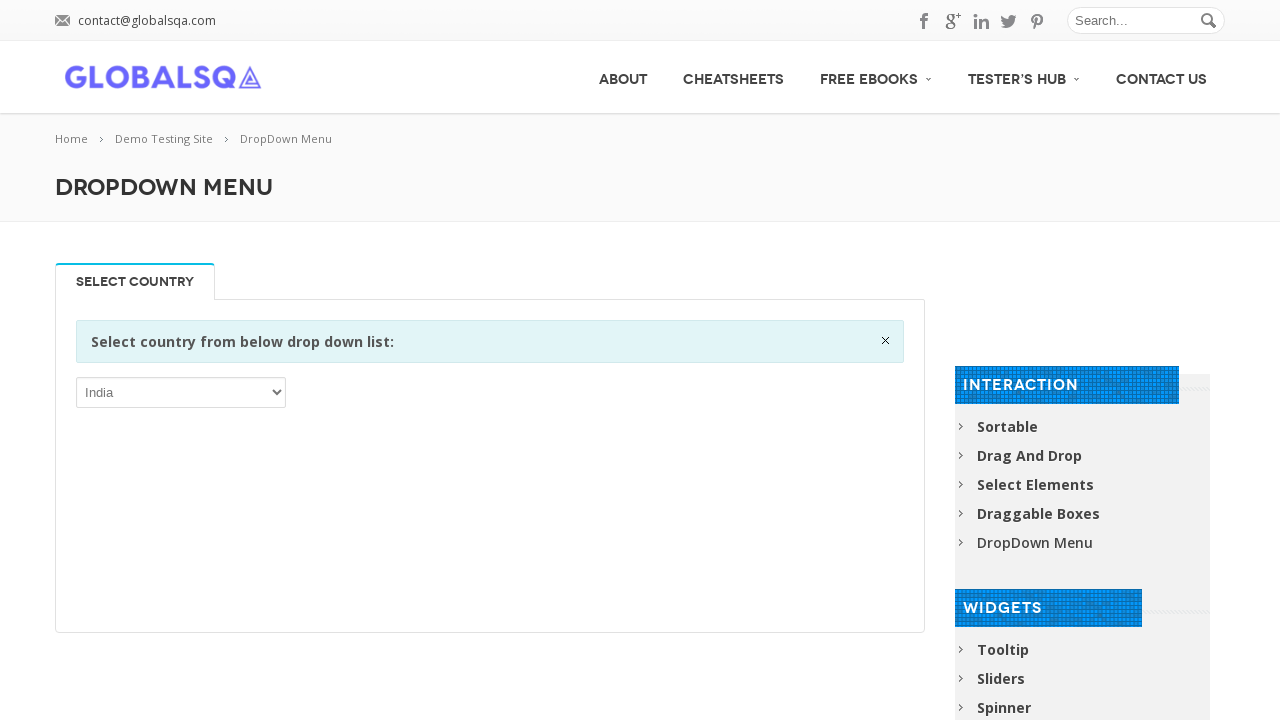

Printed dropdown option: Madagascar
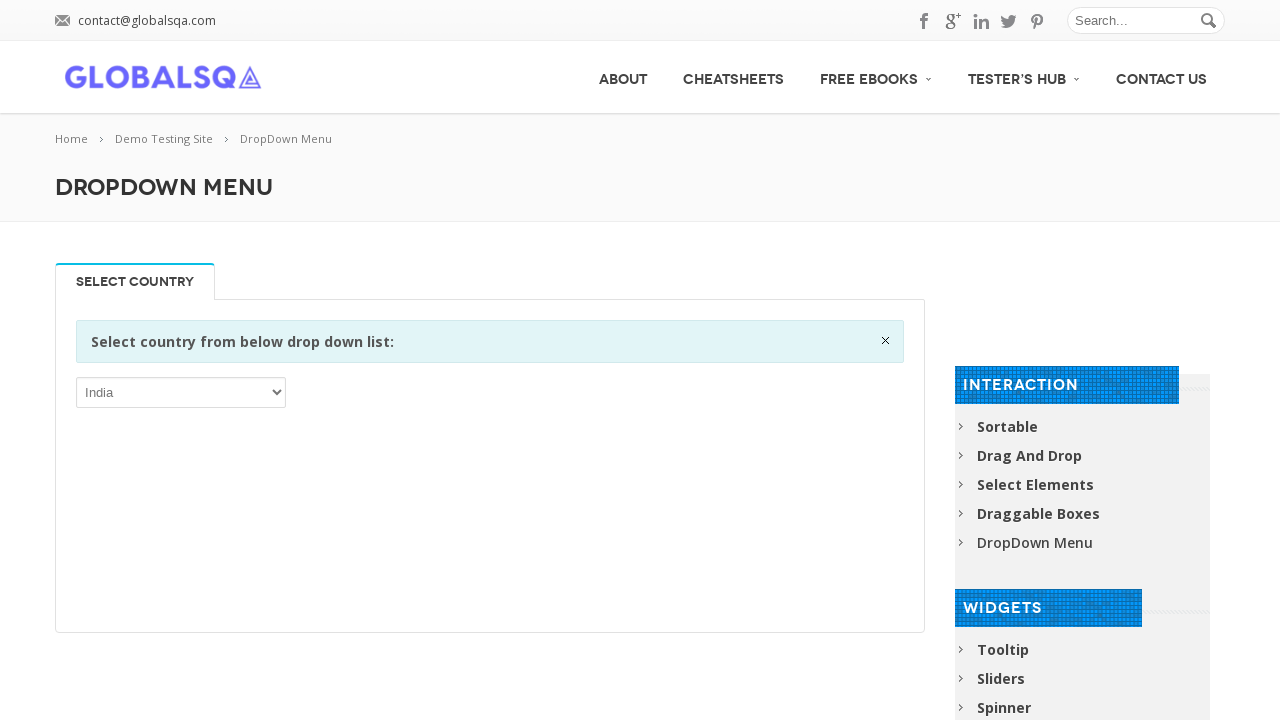

Printed dropdown option: Malawi
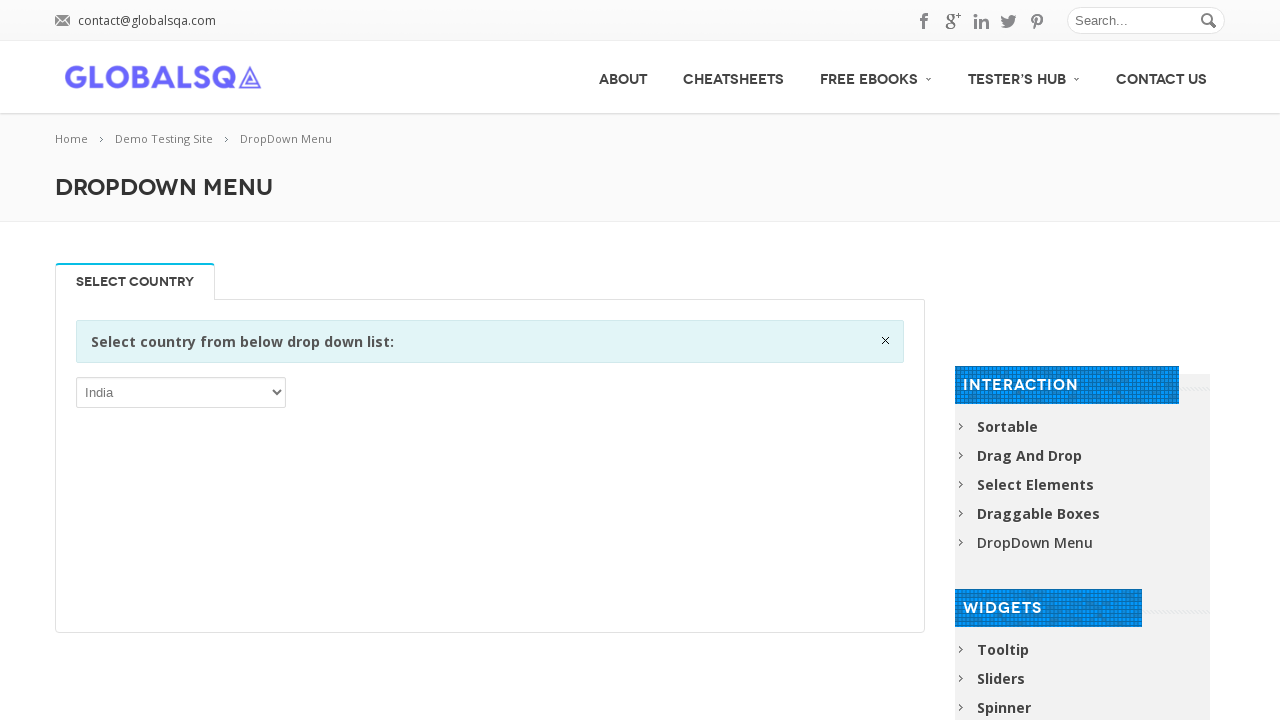

Printed dropdown option: Malaysia
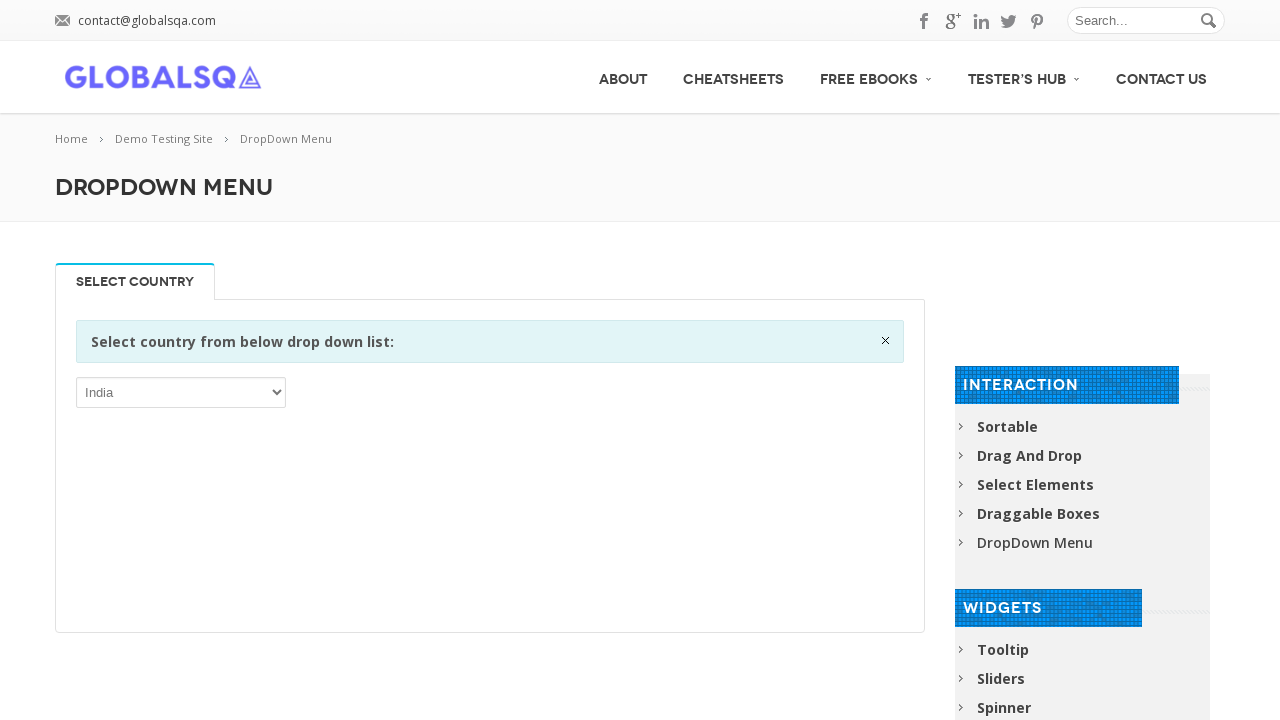

Printed dropdown option: Maldives
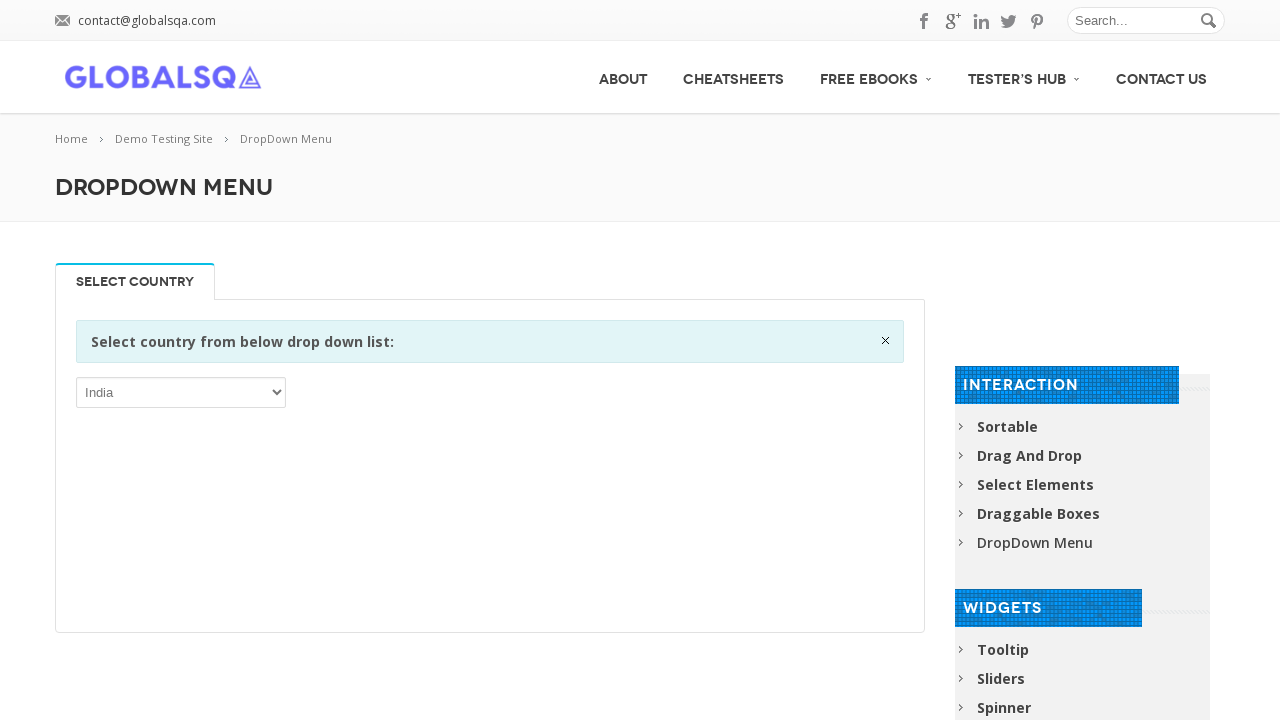

Printed dropdown option: Mali
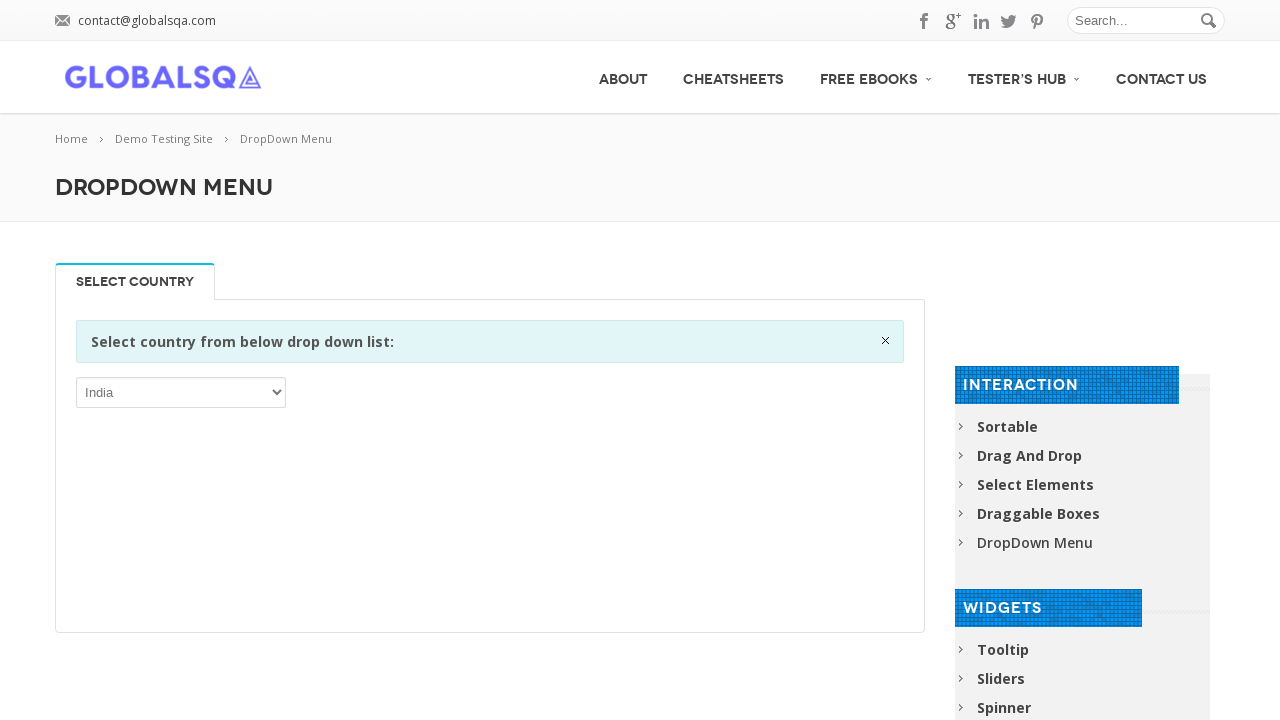

Printed dropdown option: Malta
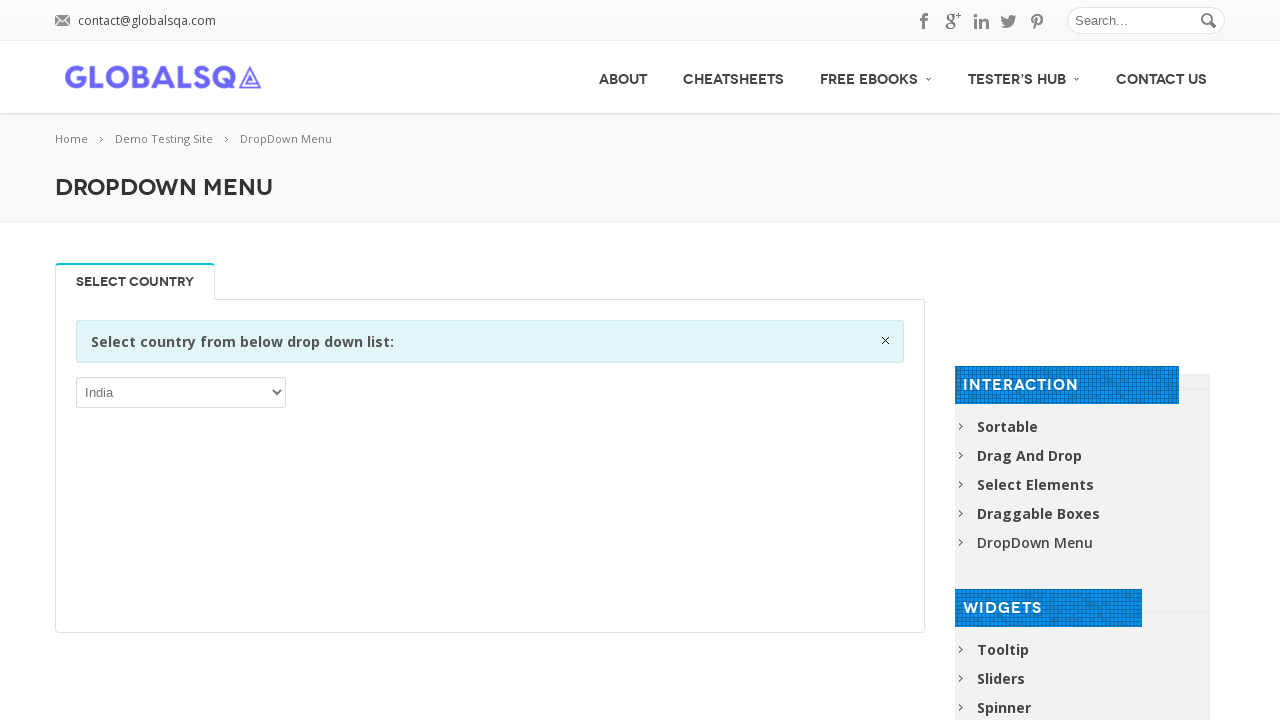

Printed dropdown option: Marshall Islands
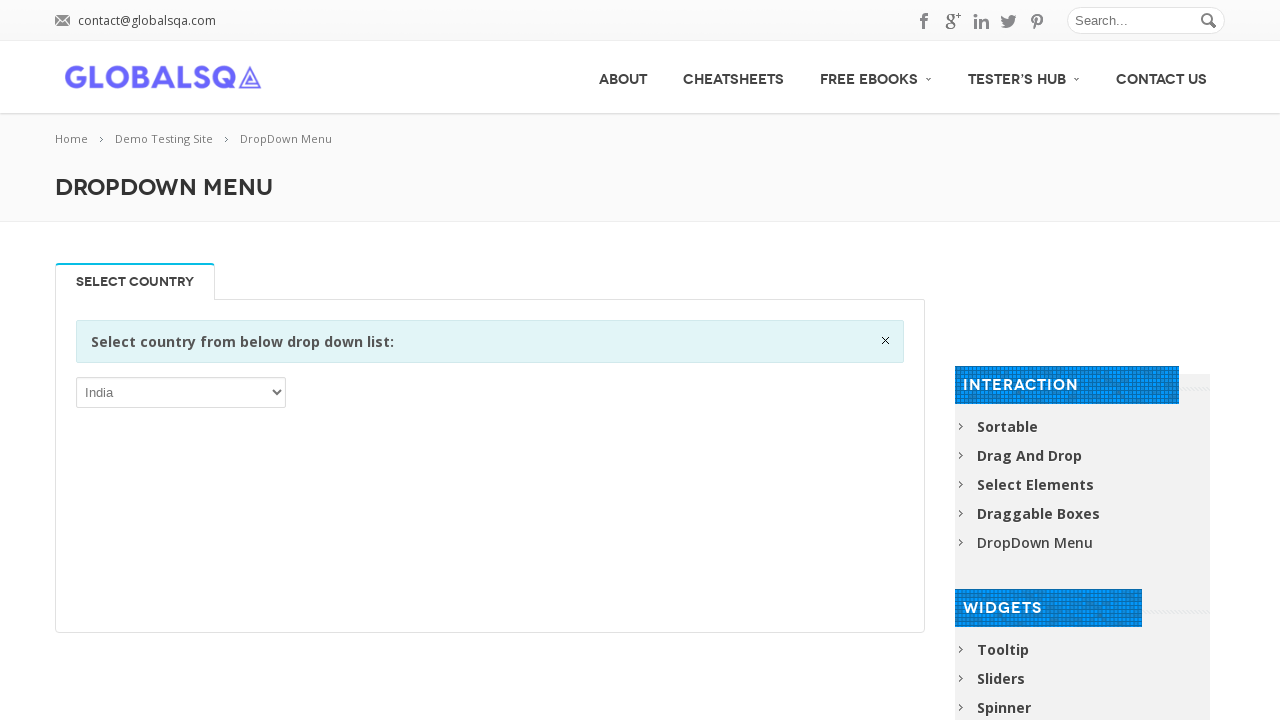

Printed dropdown option: Martinique
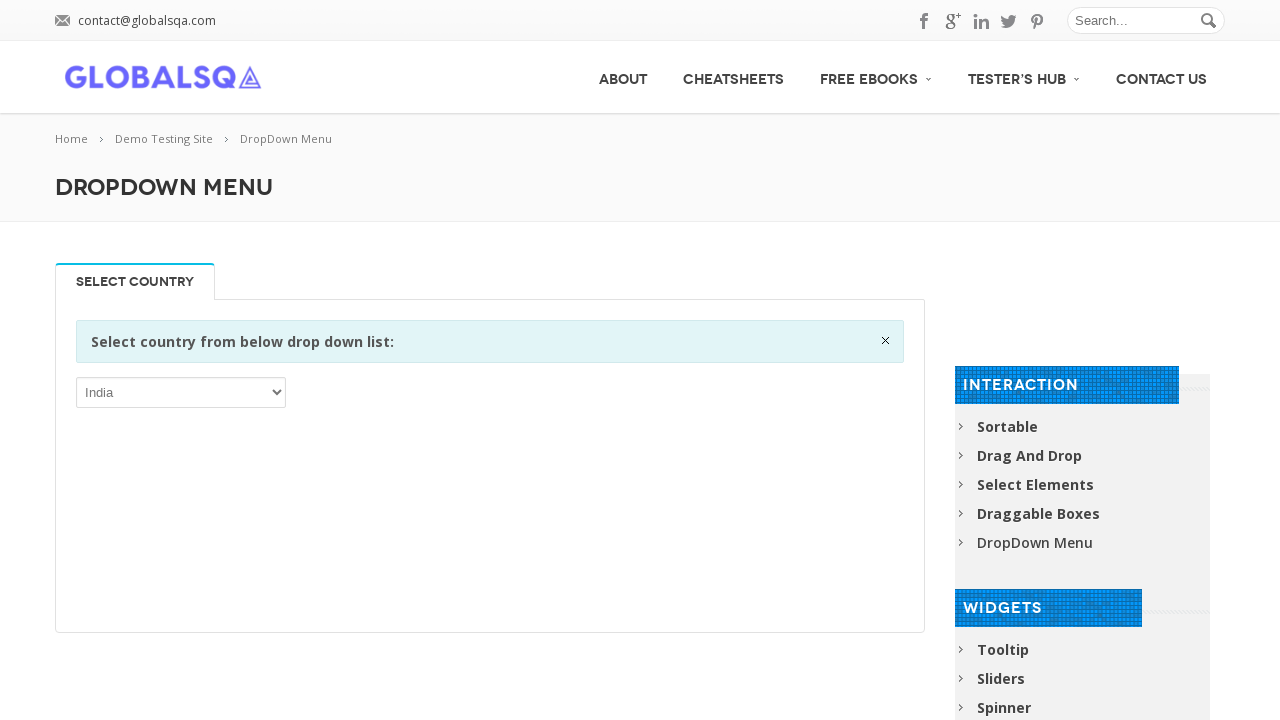

Printed dropdown option: Mauritania
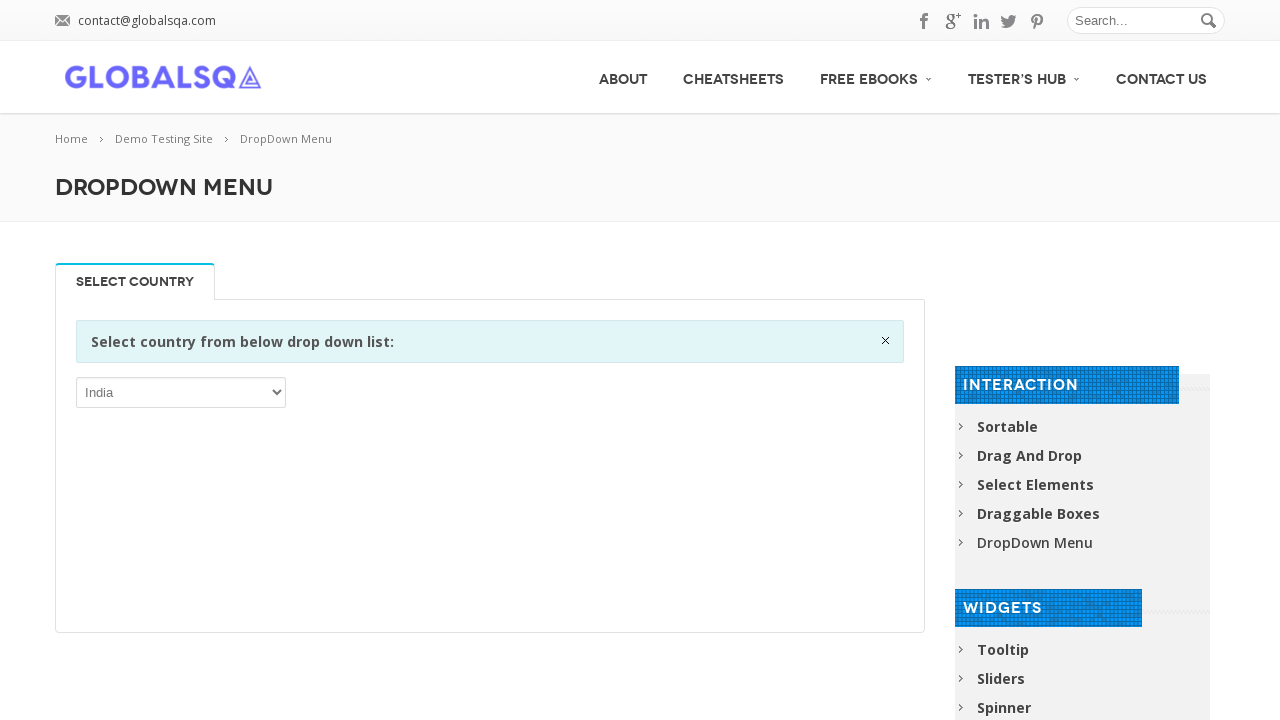

Printed dropdown option: Mauritius
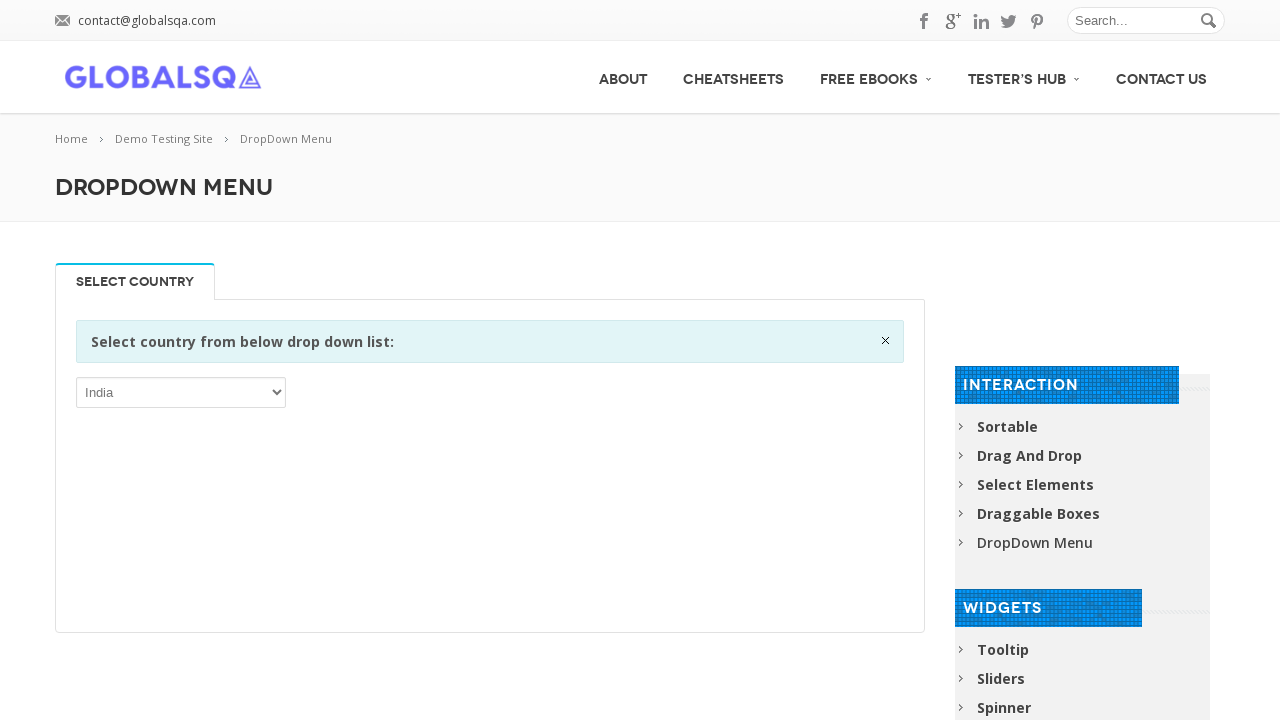

Printed dropdown option: Mayotte
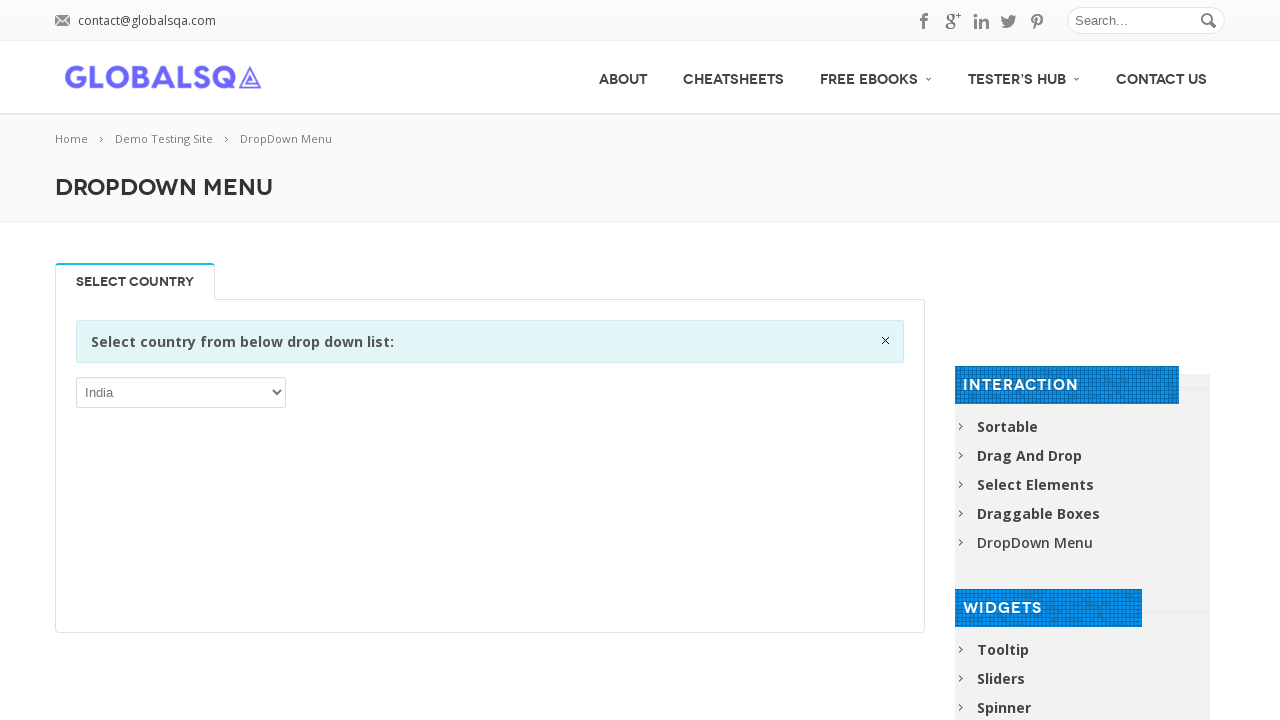

Printed dropdown option: Mexico
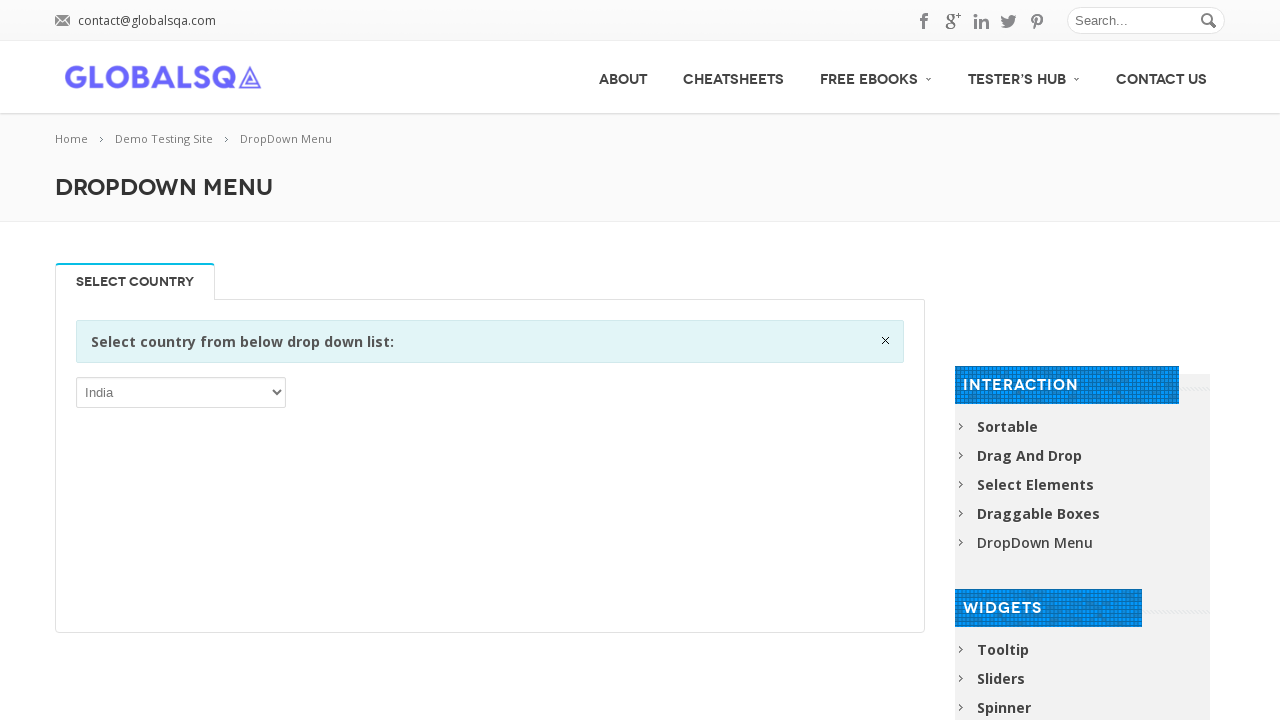

Printed dropdown option: Micronesia, Federated States of
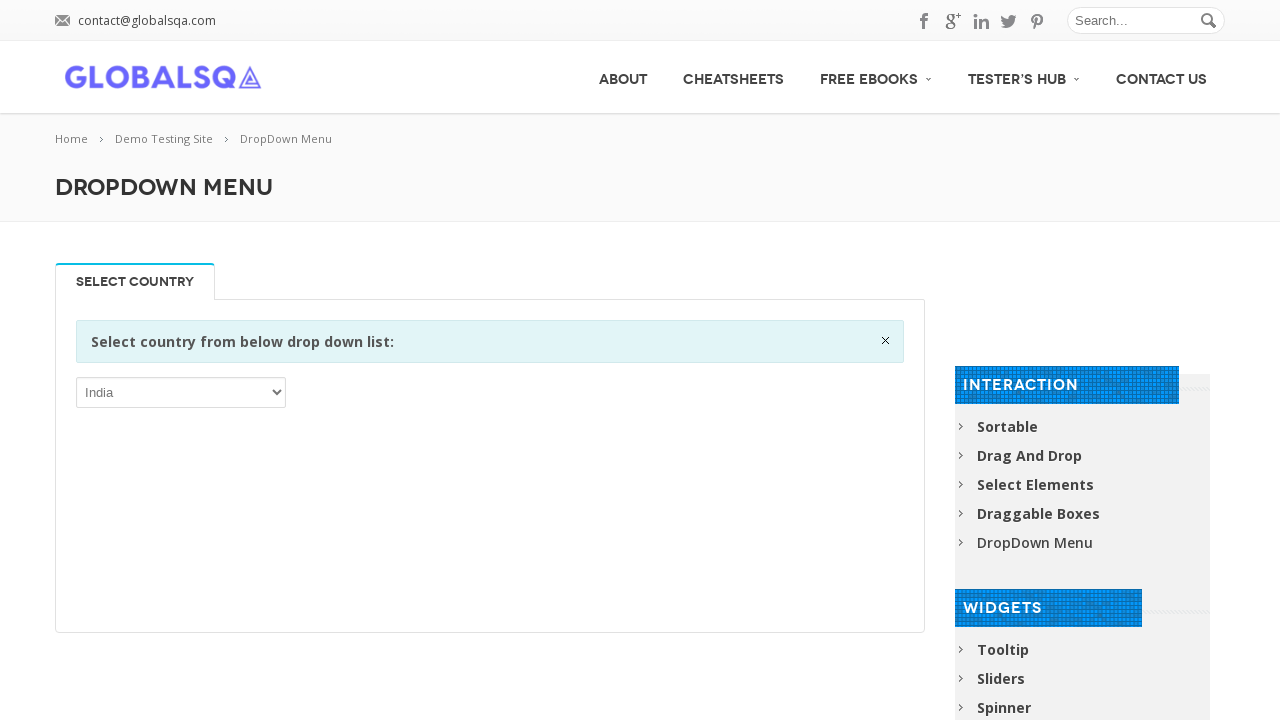

Printed dropdown option: Moldova, Republic of
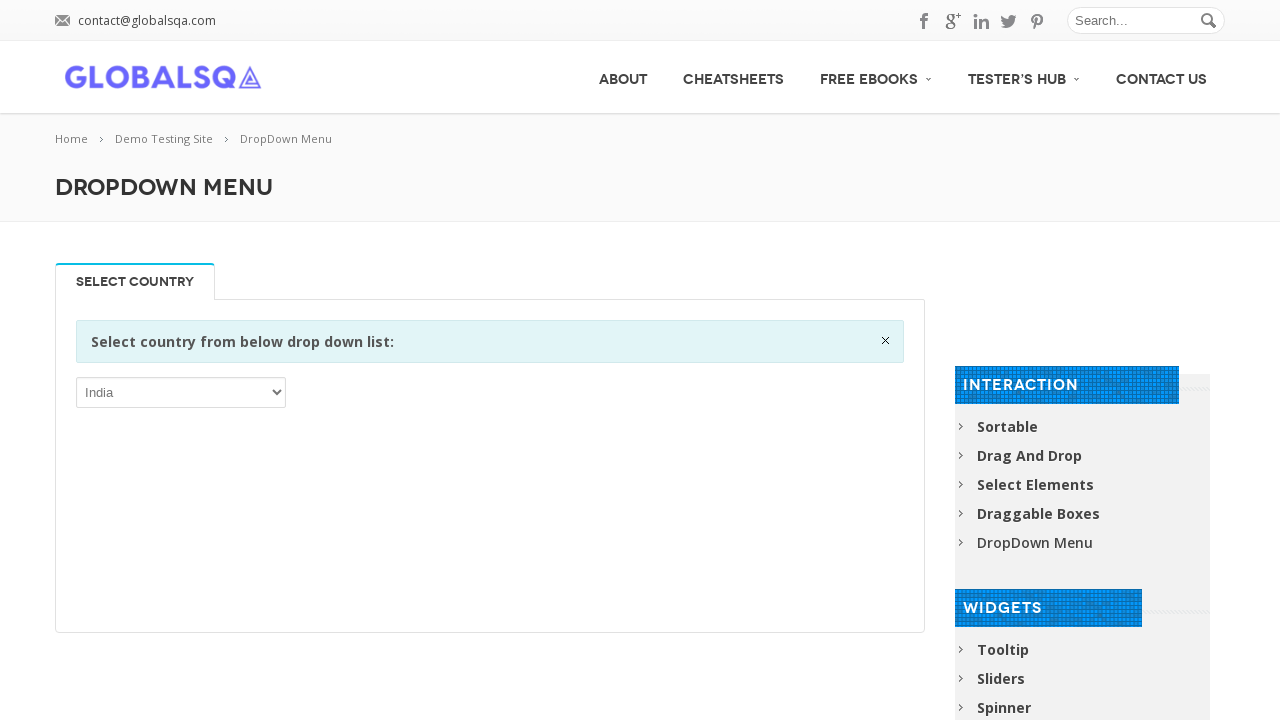

Printed dropdown option: Monaco
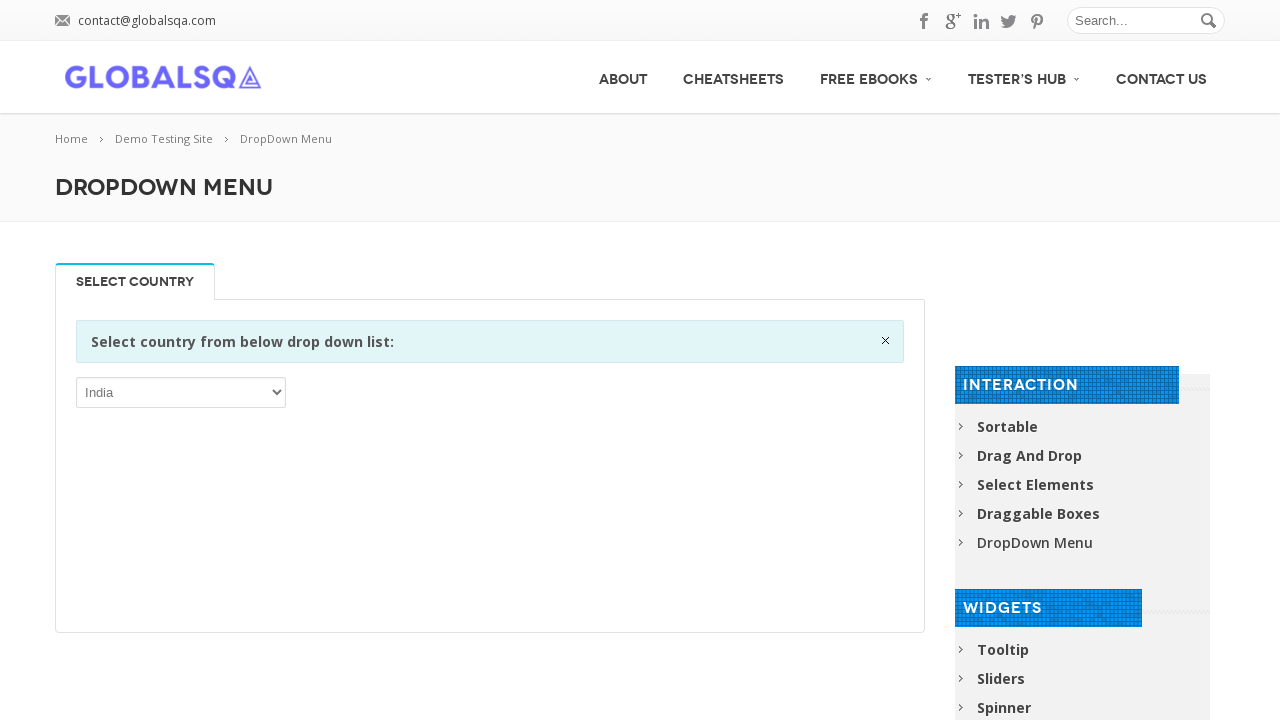

Printed dropdown option: Mongolia
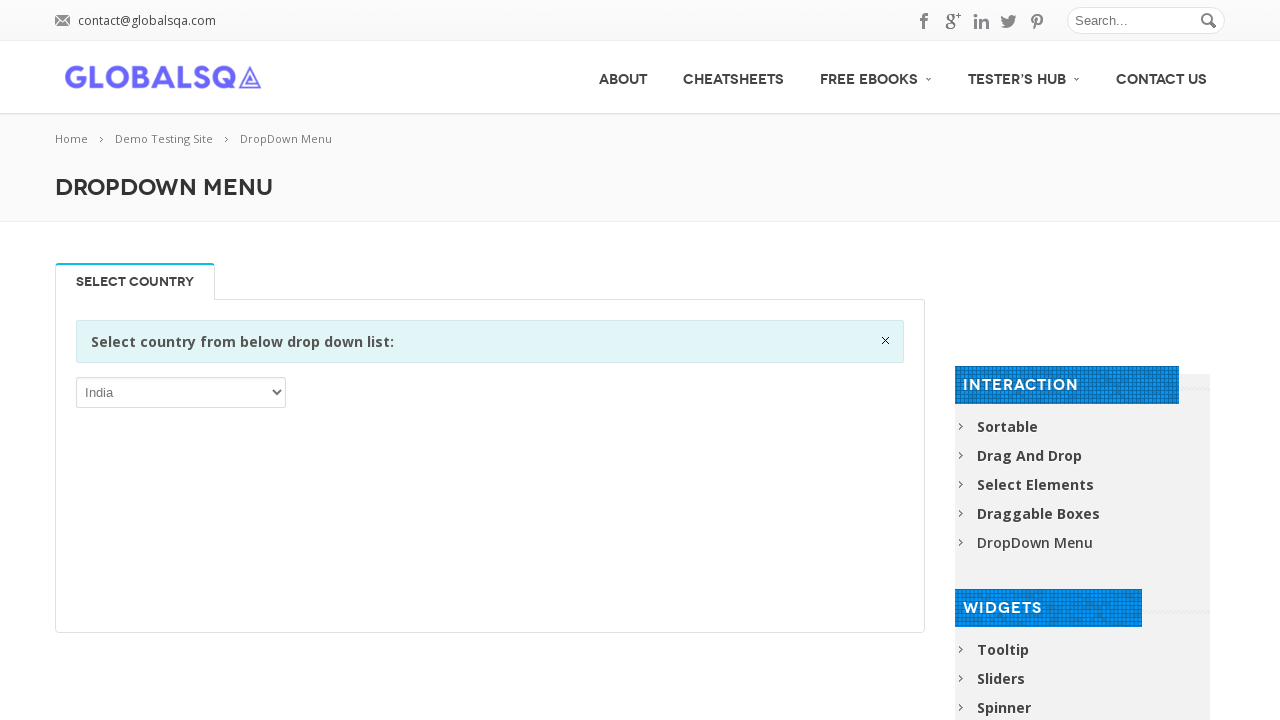

Printed dropdown option: Montenegro
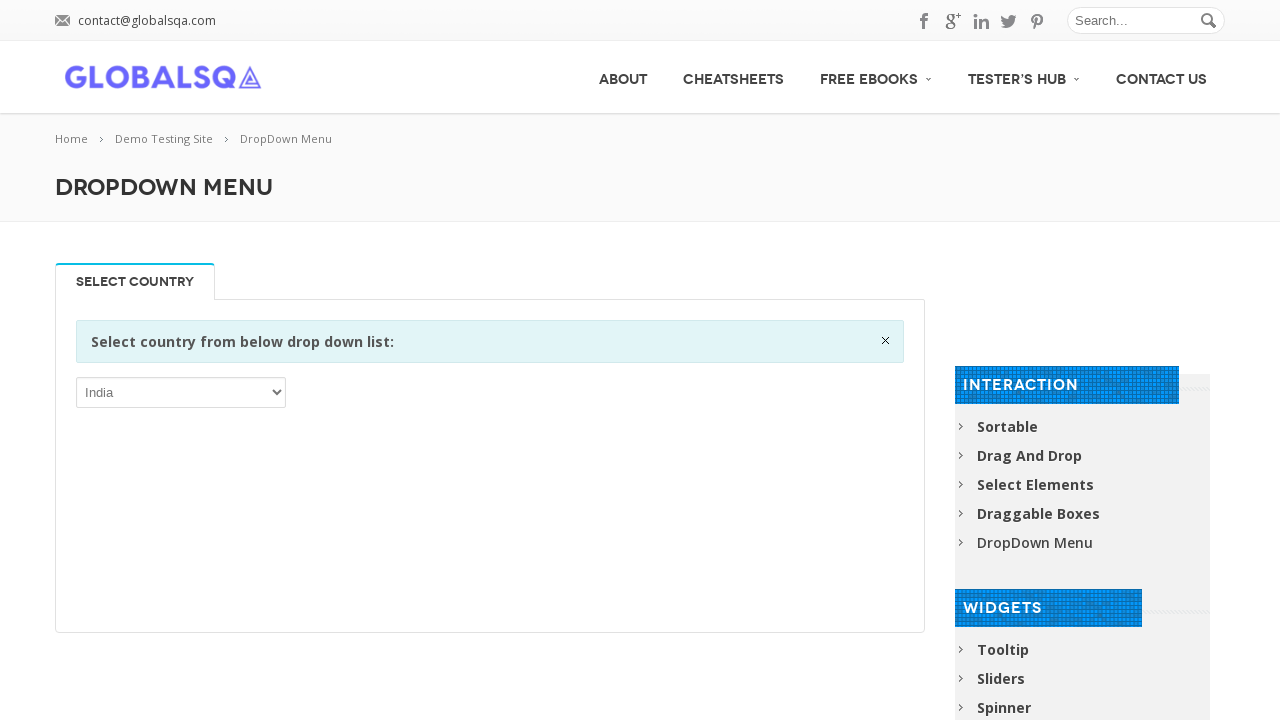

Printed dropdown option: Montserrat
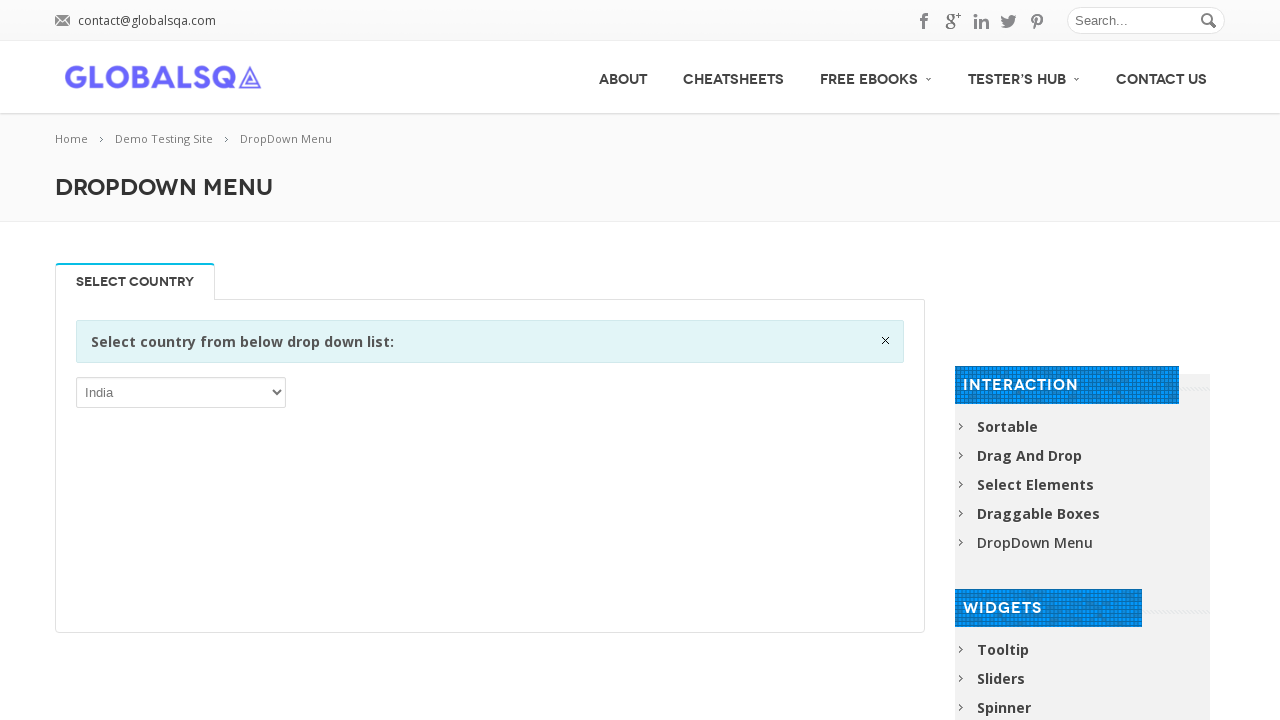

Printed dropdown option: Morocco
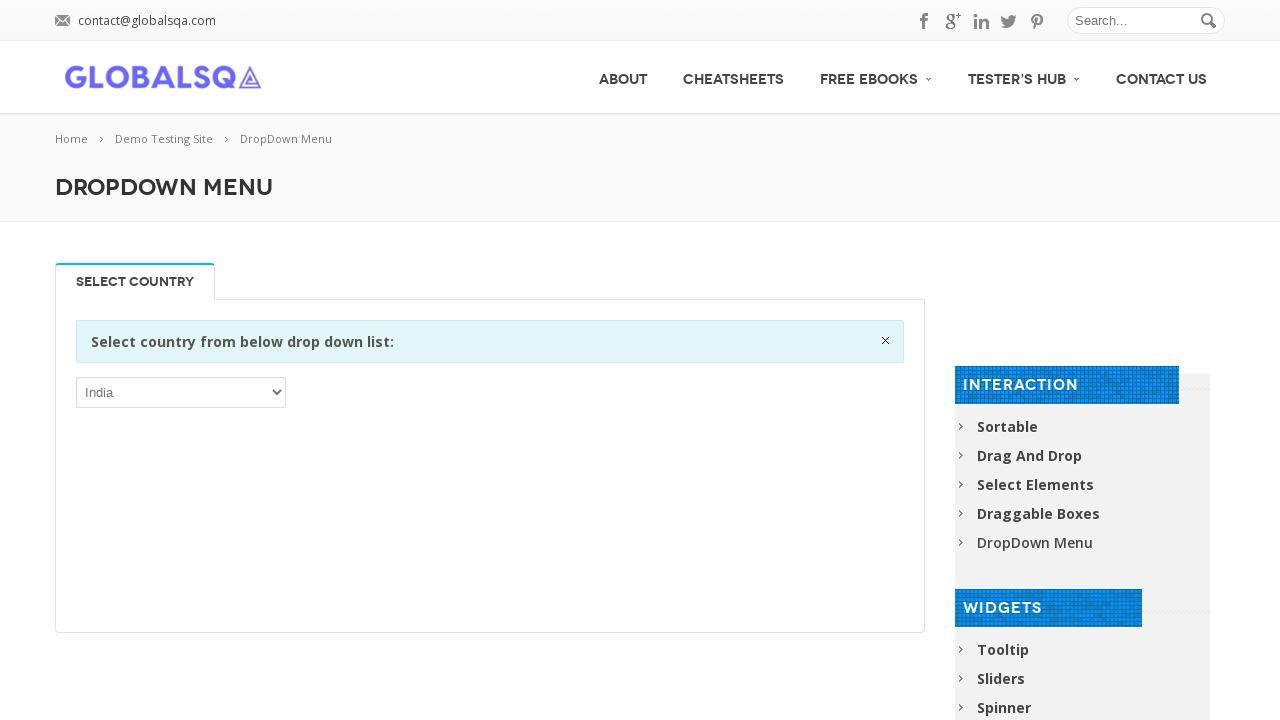

Printed dropdown option: Mozambique
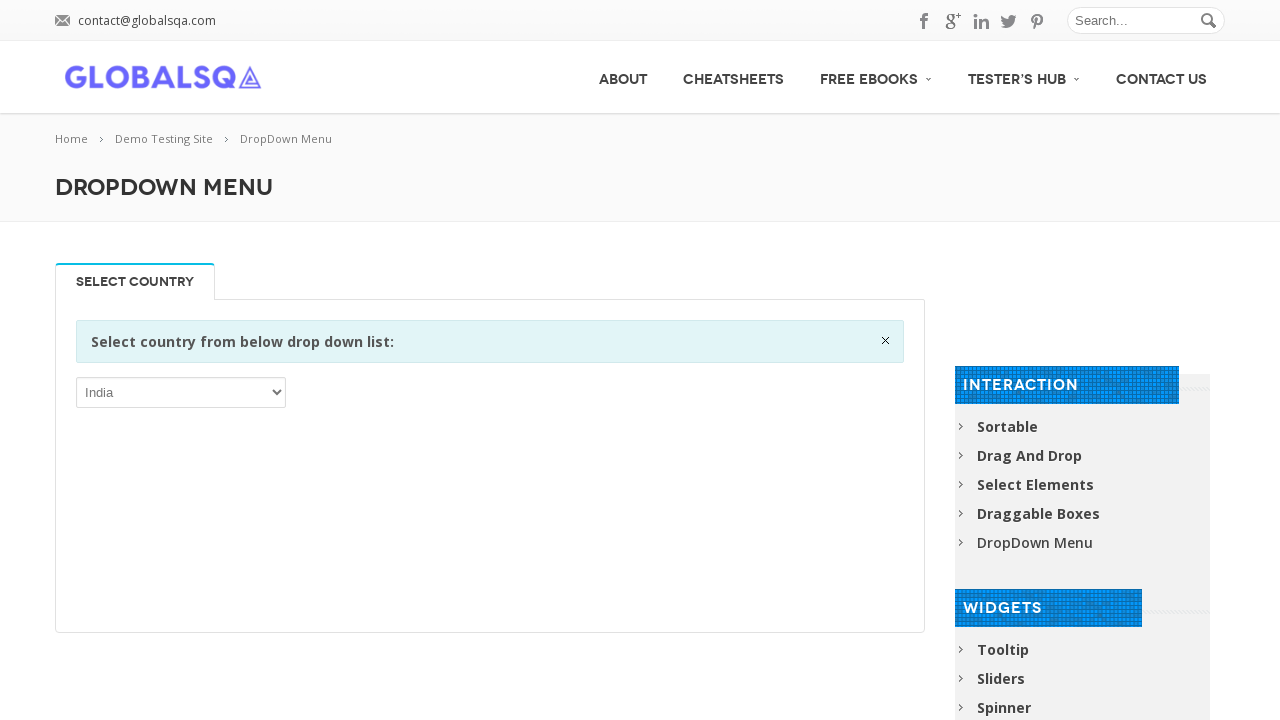

Printed dropdown option: Myanmar
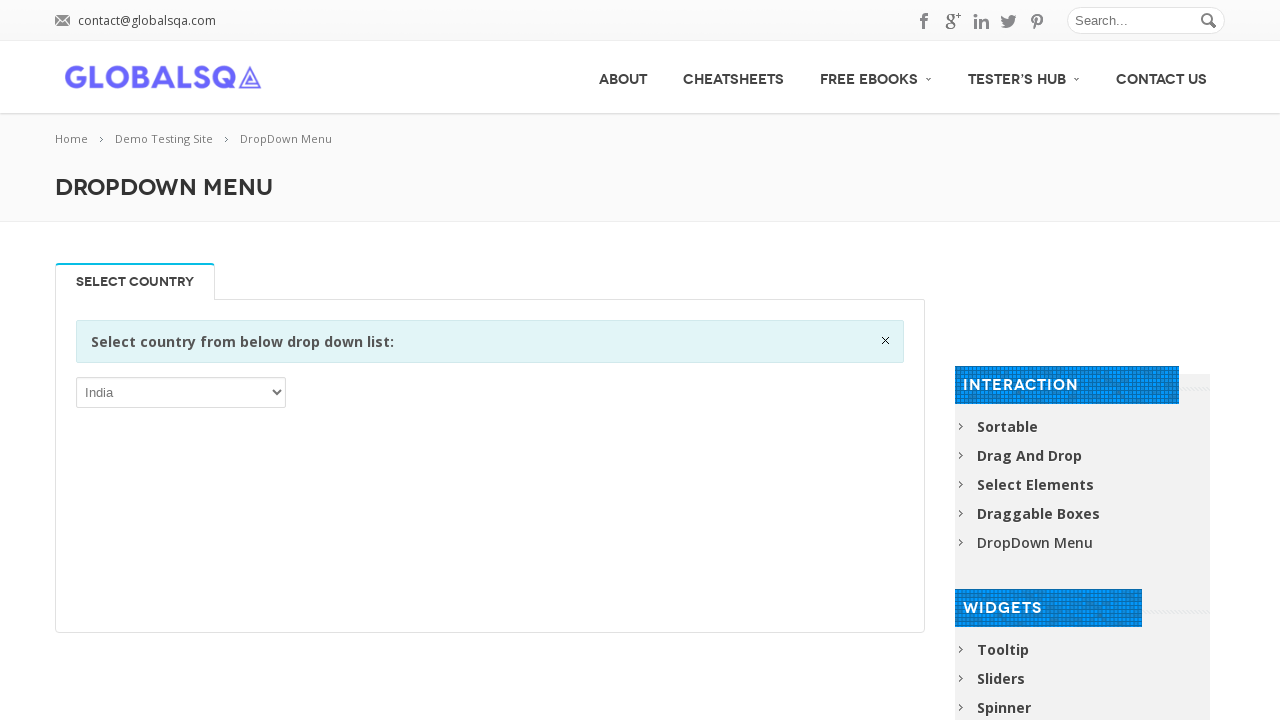

Printed dropdown option: Namibia
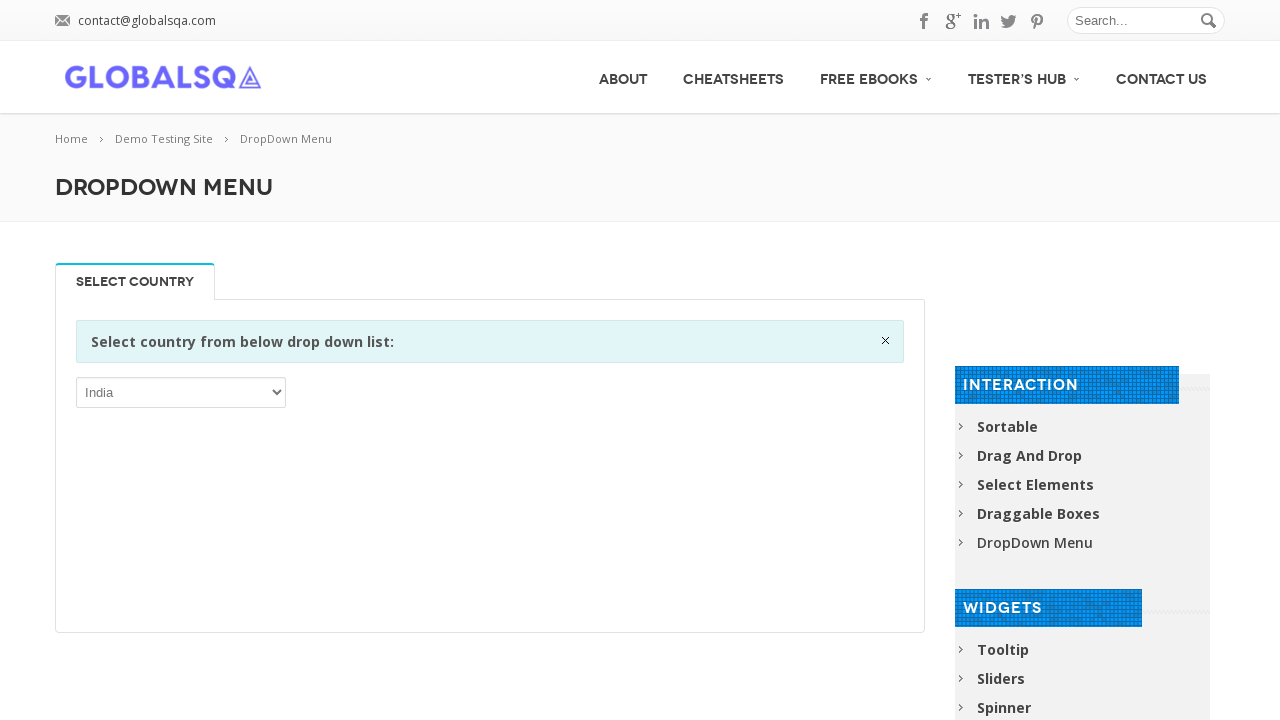

Printed dropdown option: Nauru
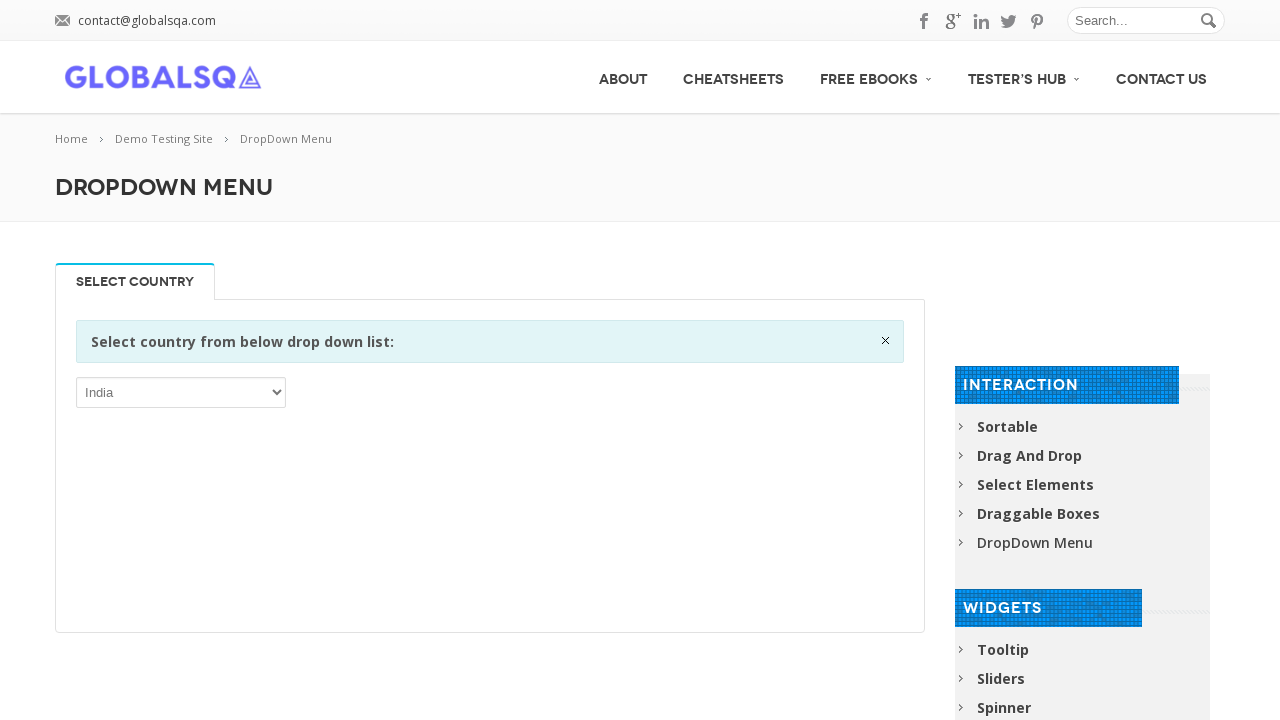

Printed dropdown option: Nepal
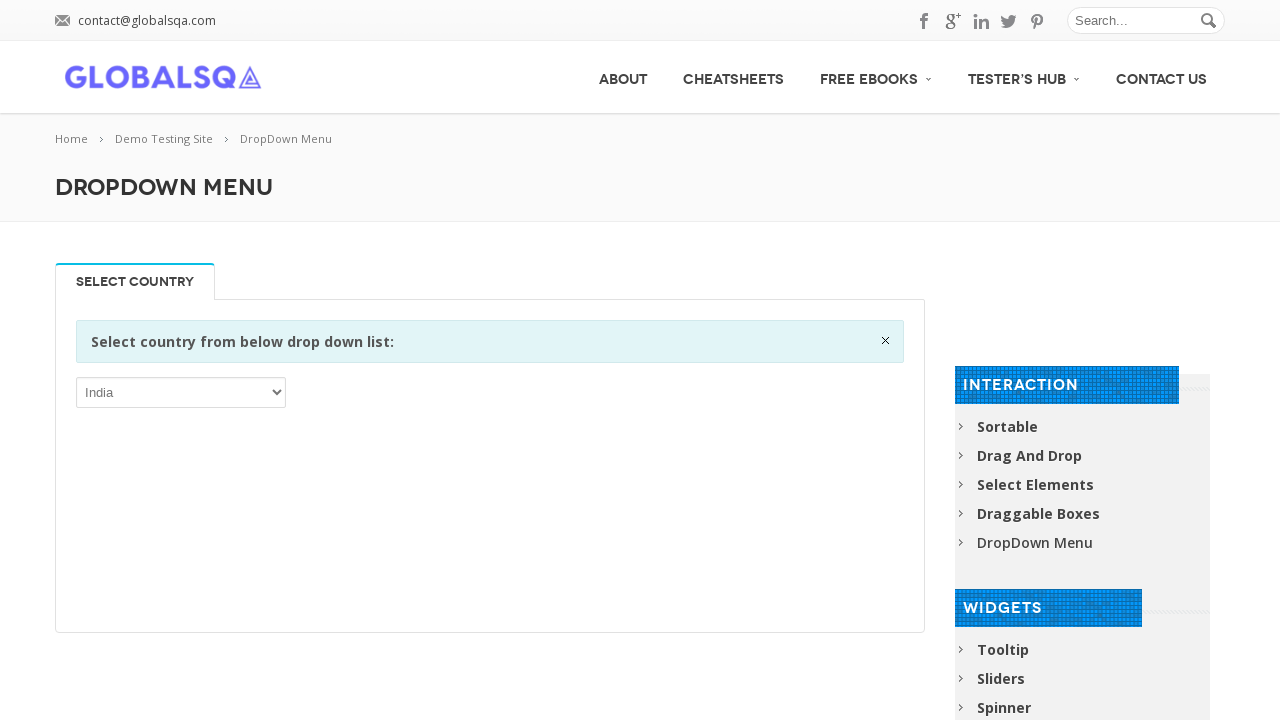

Printed dropdown option: Netherlands
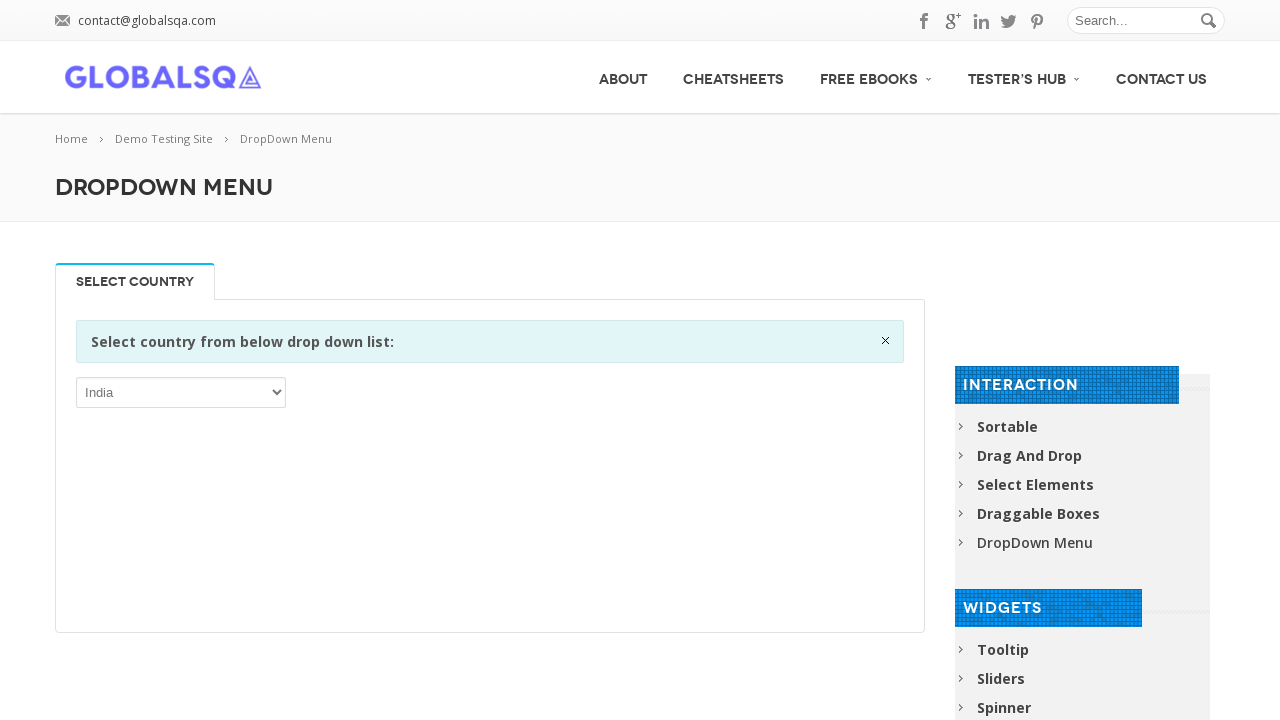

Printed dropdown option: New Caledonia
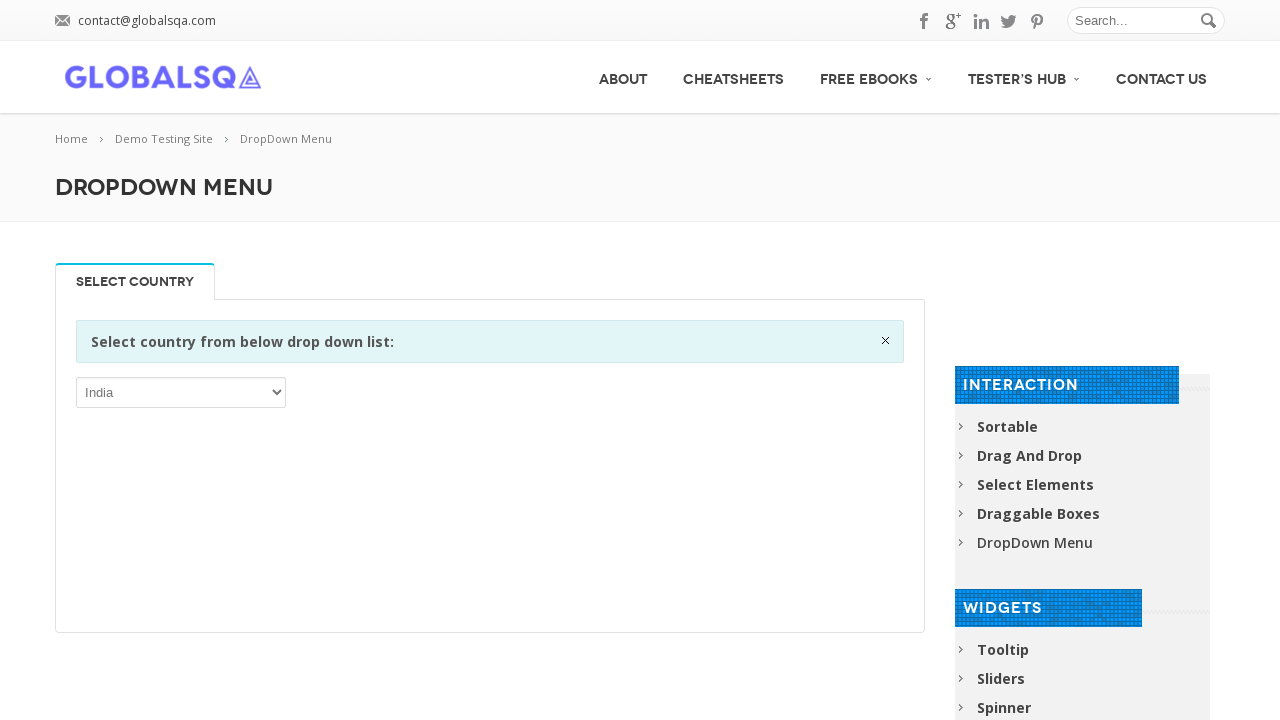

Printed dropdown option: New Zealand
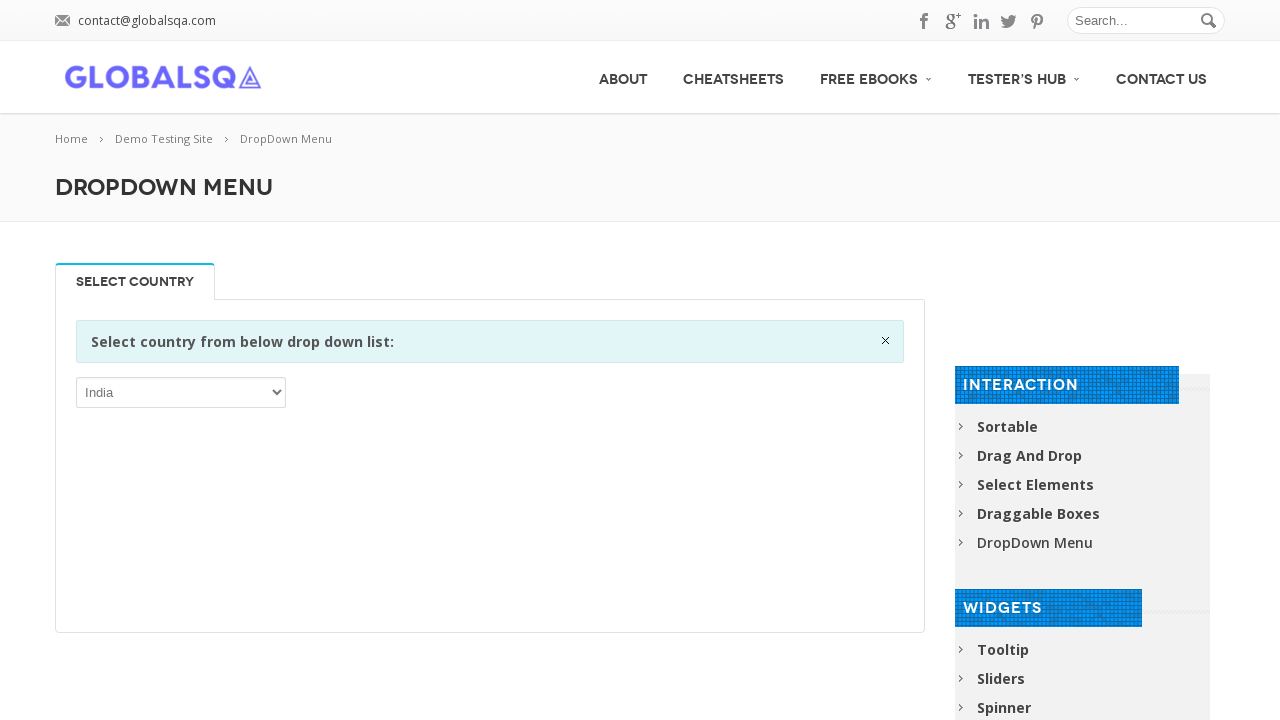

Printed dropdown option: Nicaragua
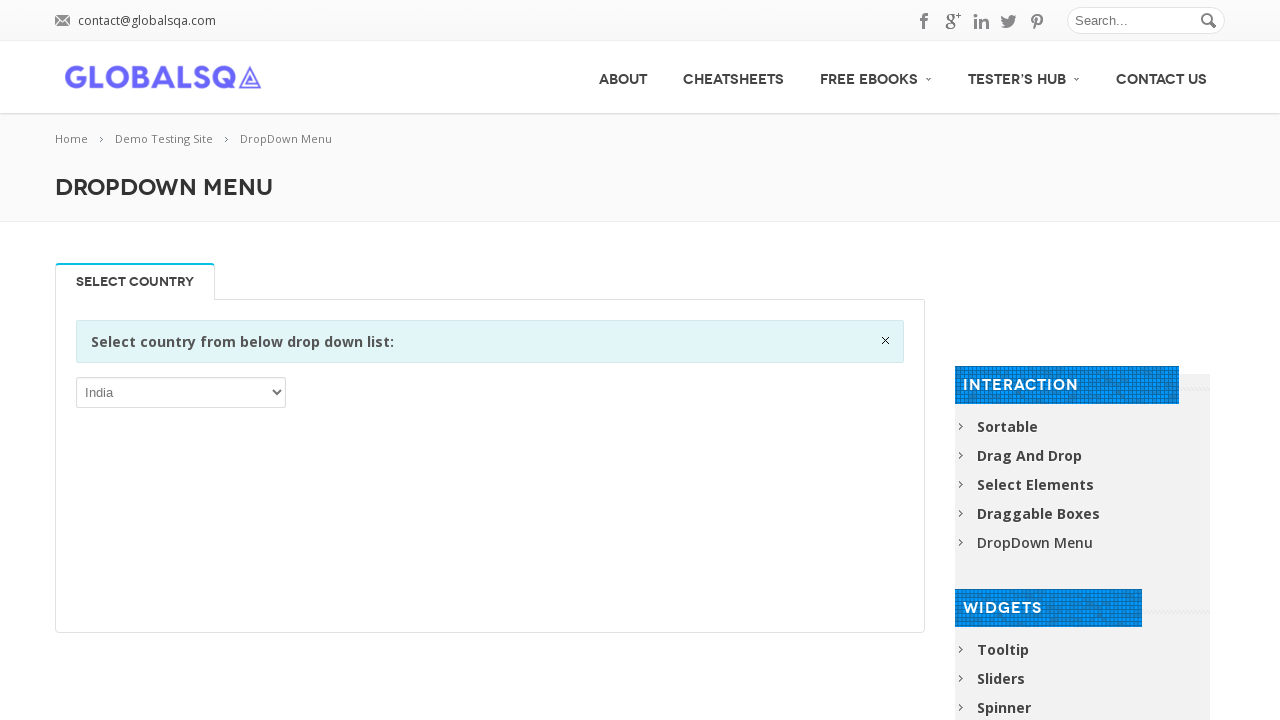

Printed dropdown option: Niger
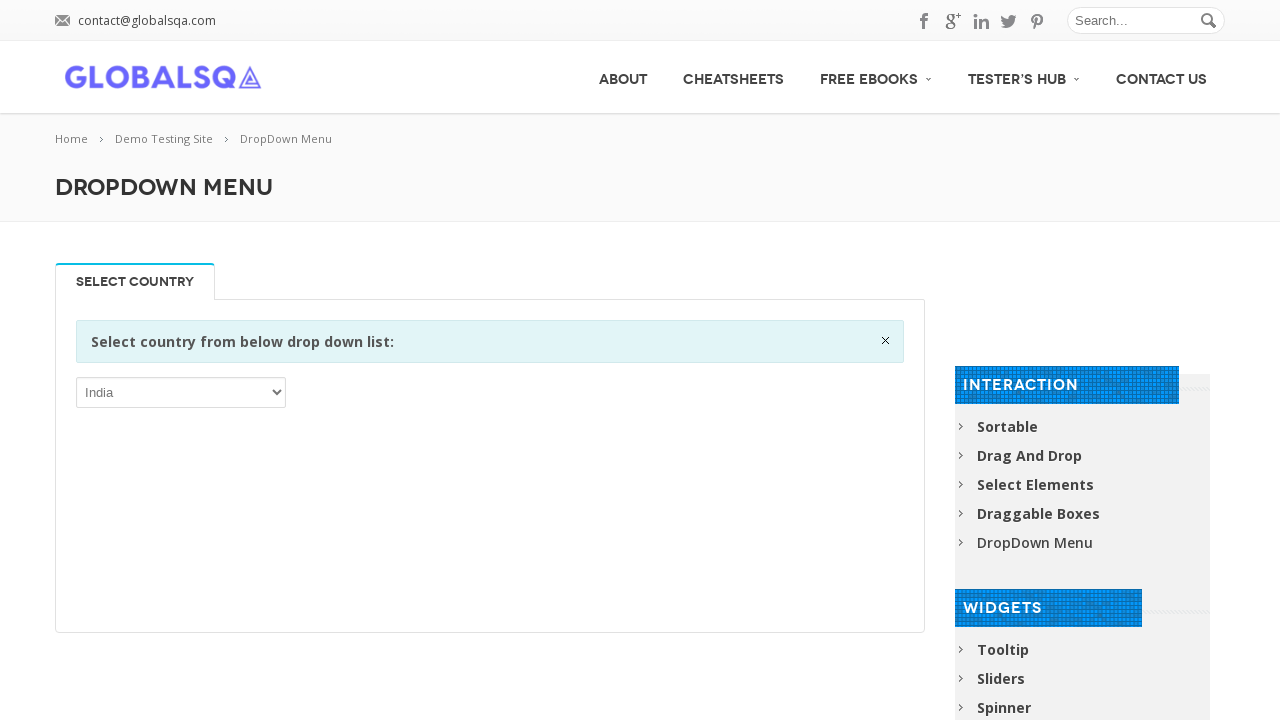

Printed dropdown option: Nigeria
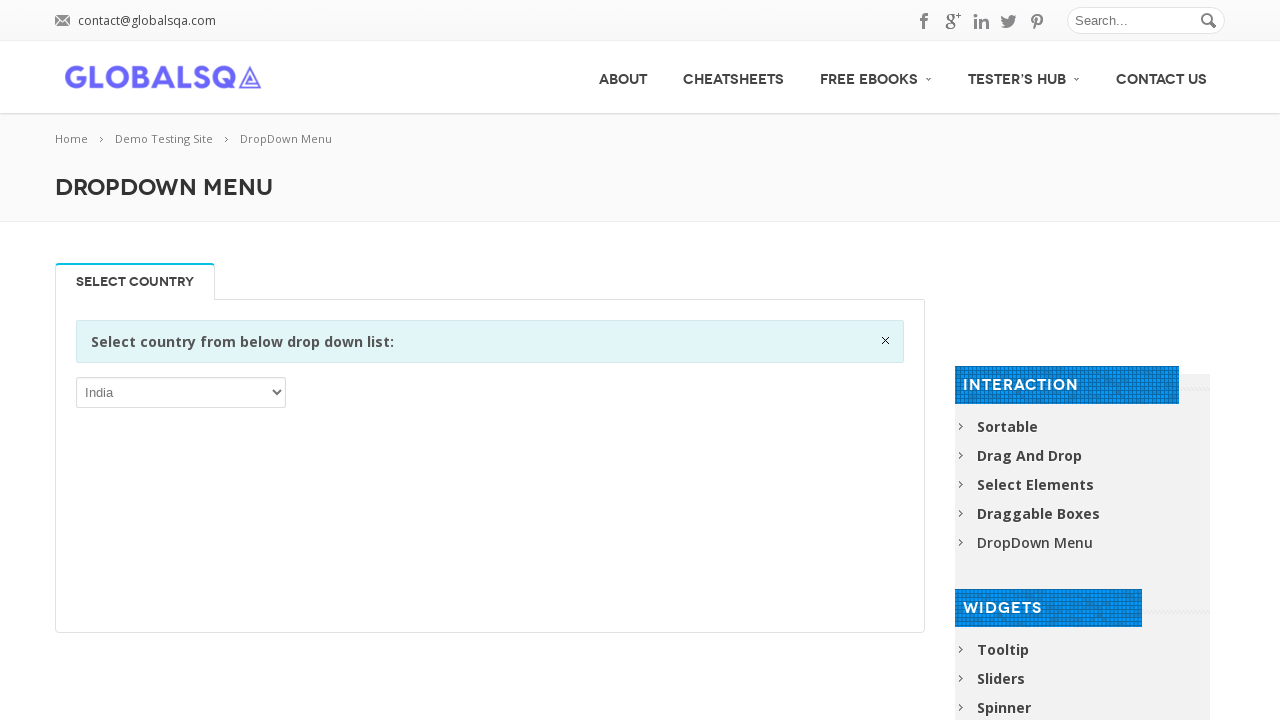

Printed dropdown option: Niue
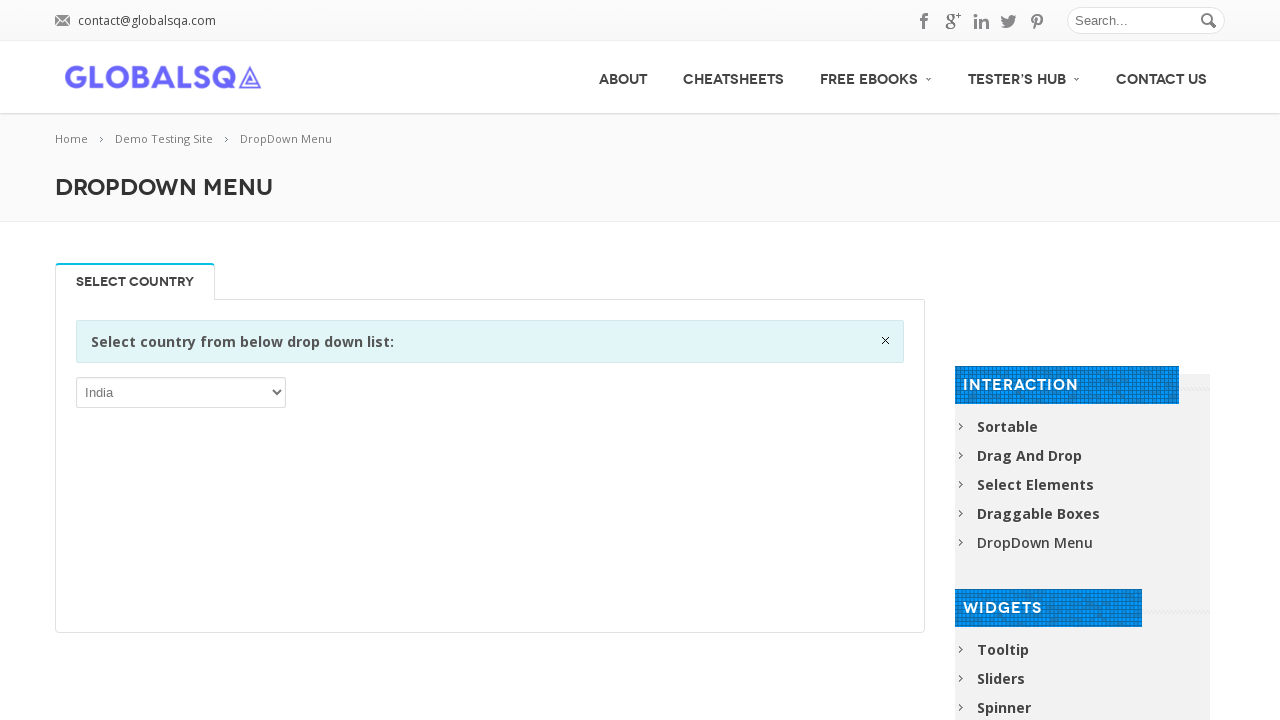

Printed dropdown option: Norfolk Island
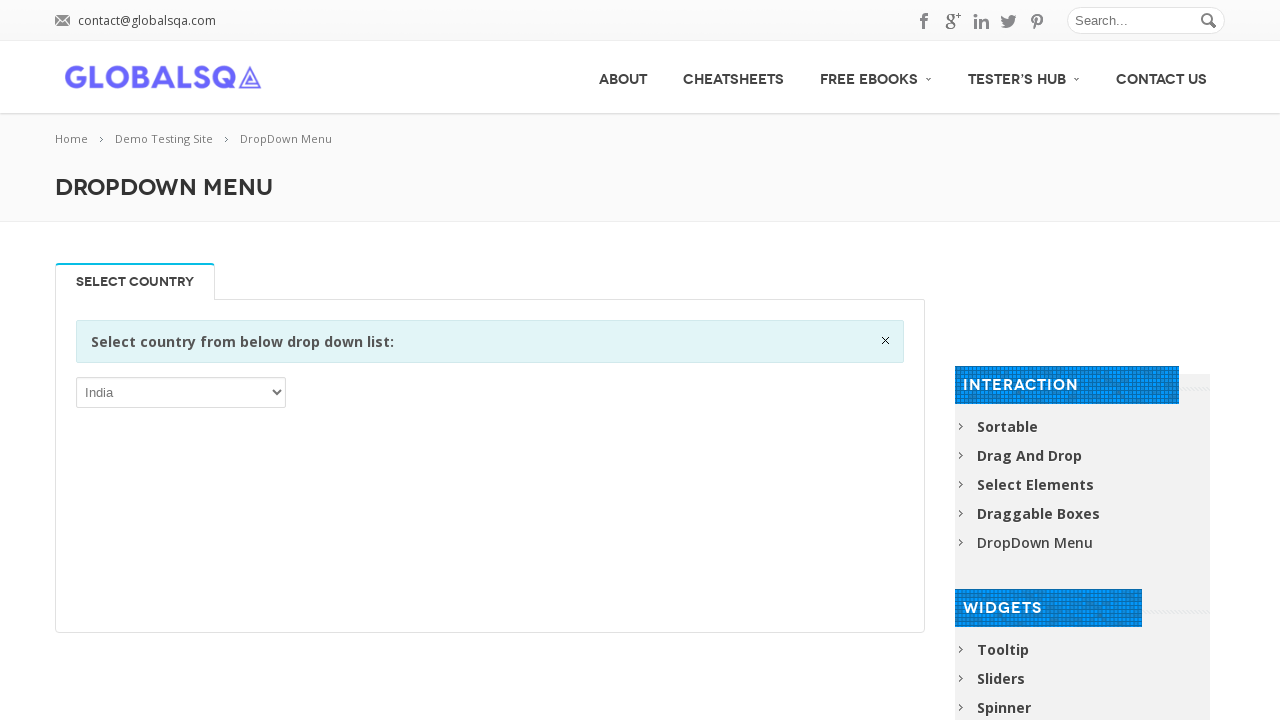

Printed dropdown option: Northern Mariana Islands
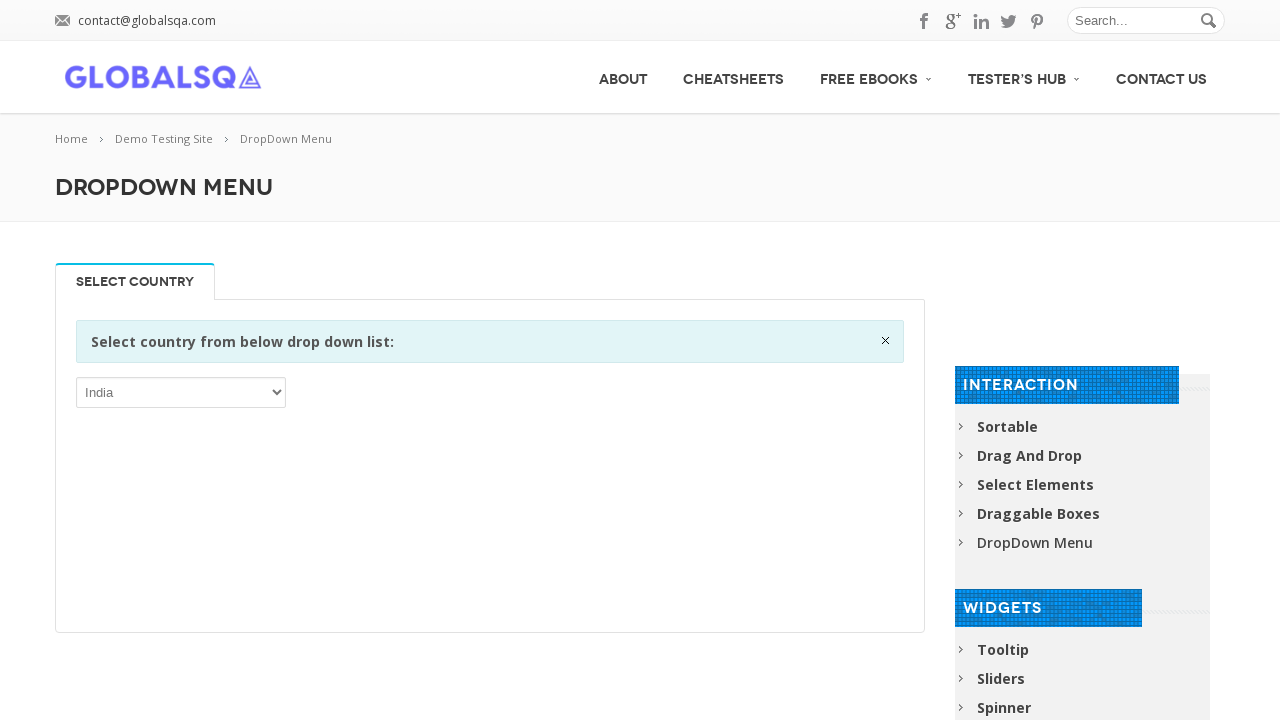

Printed dropdown option: Norway
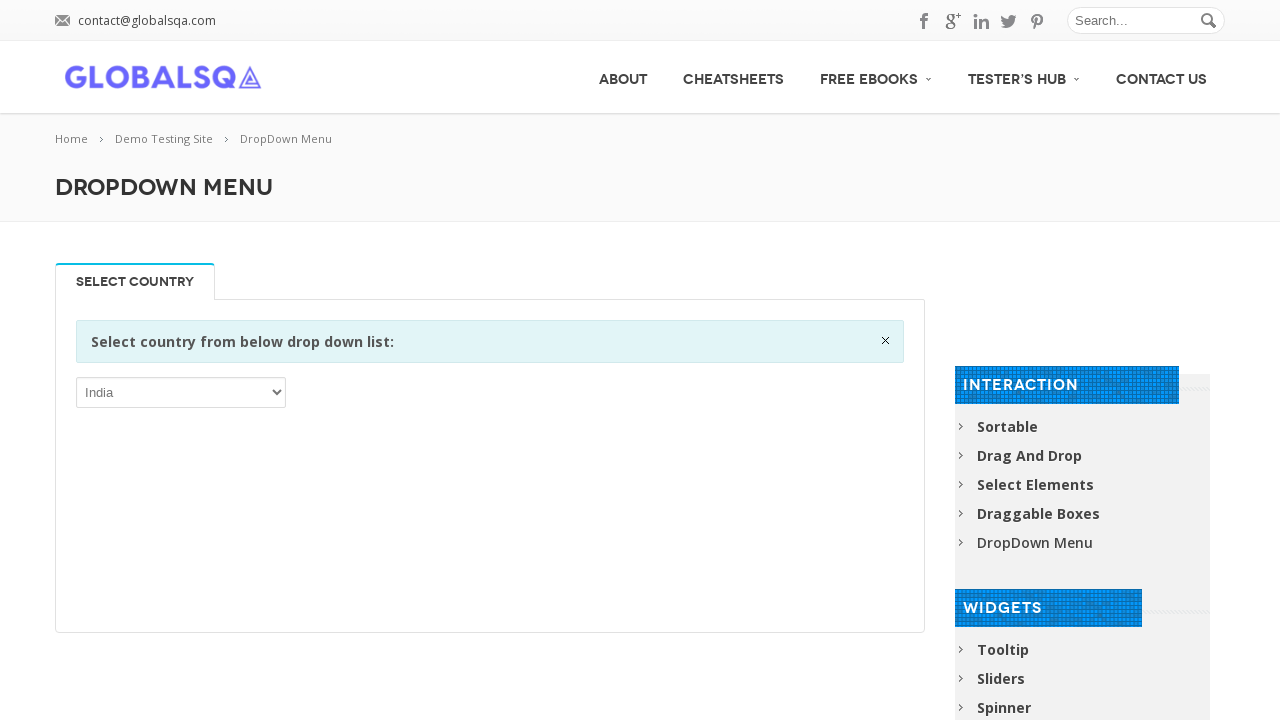

Printed dropdown option: Oman
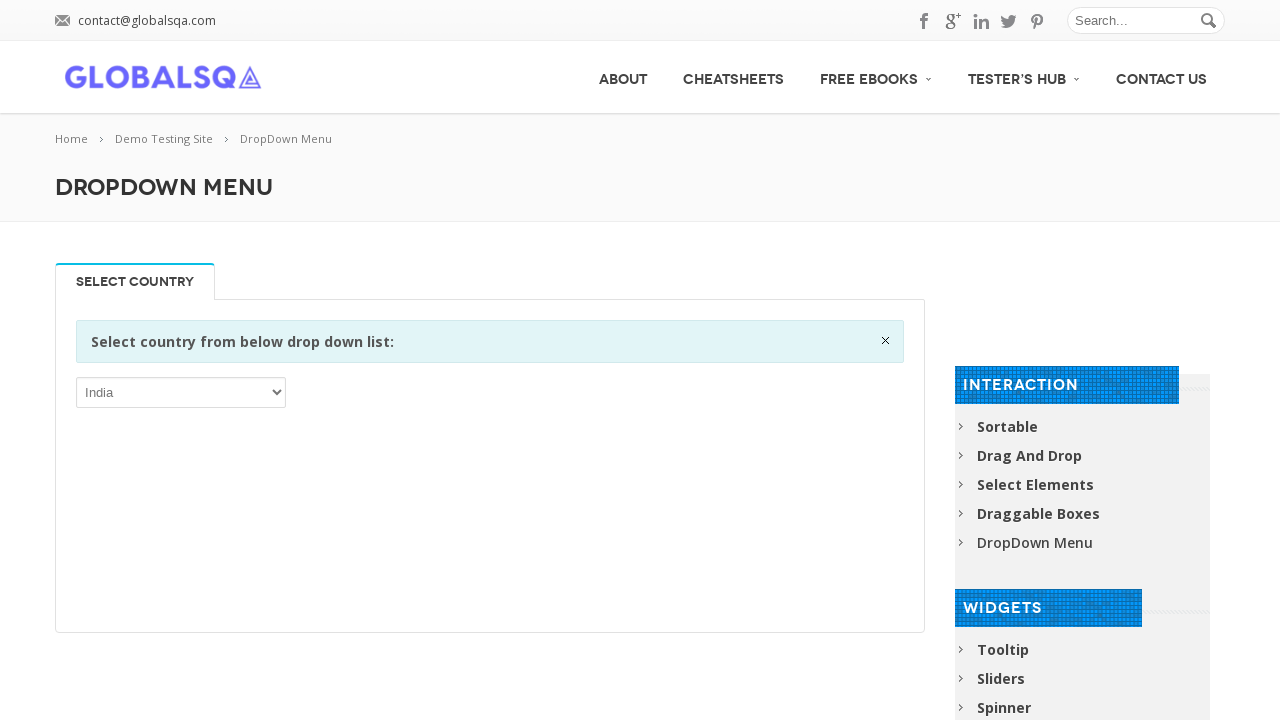

Printed dropdown option: Pakistan
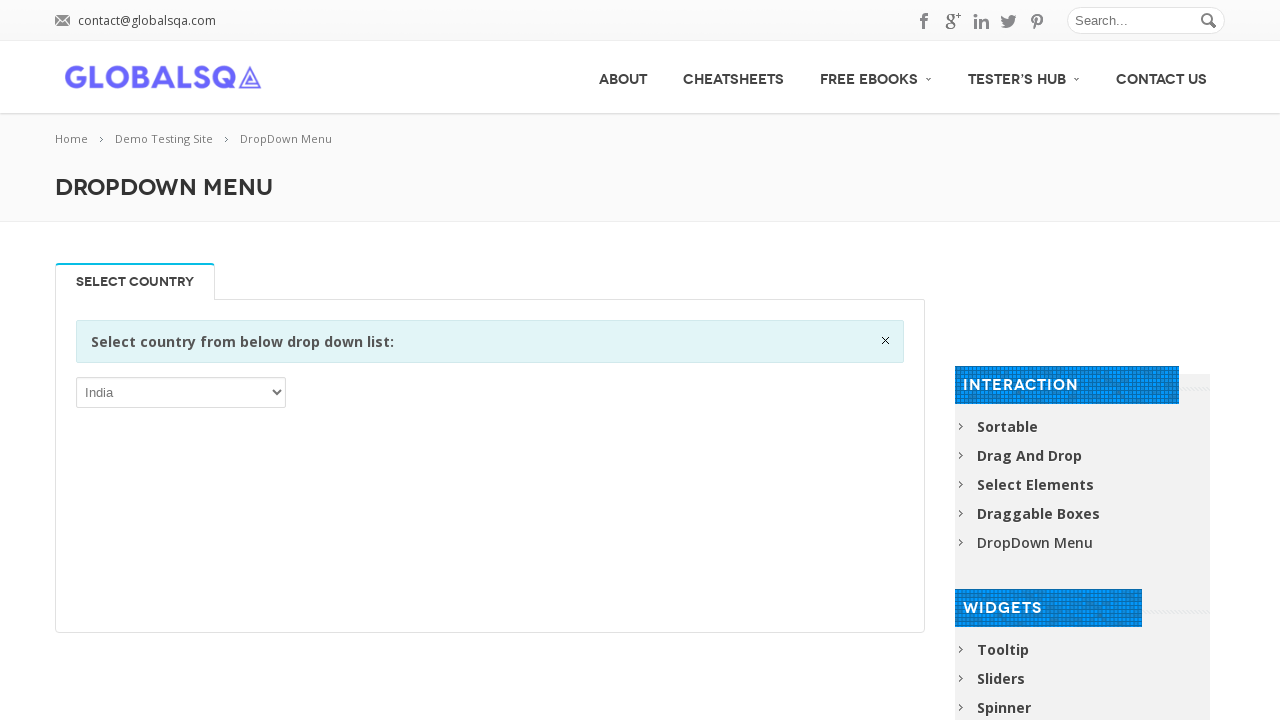

Printed dropdown option: Palau
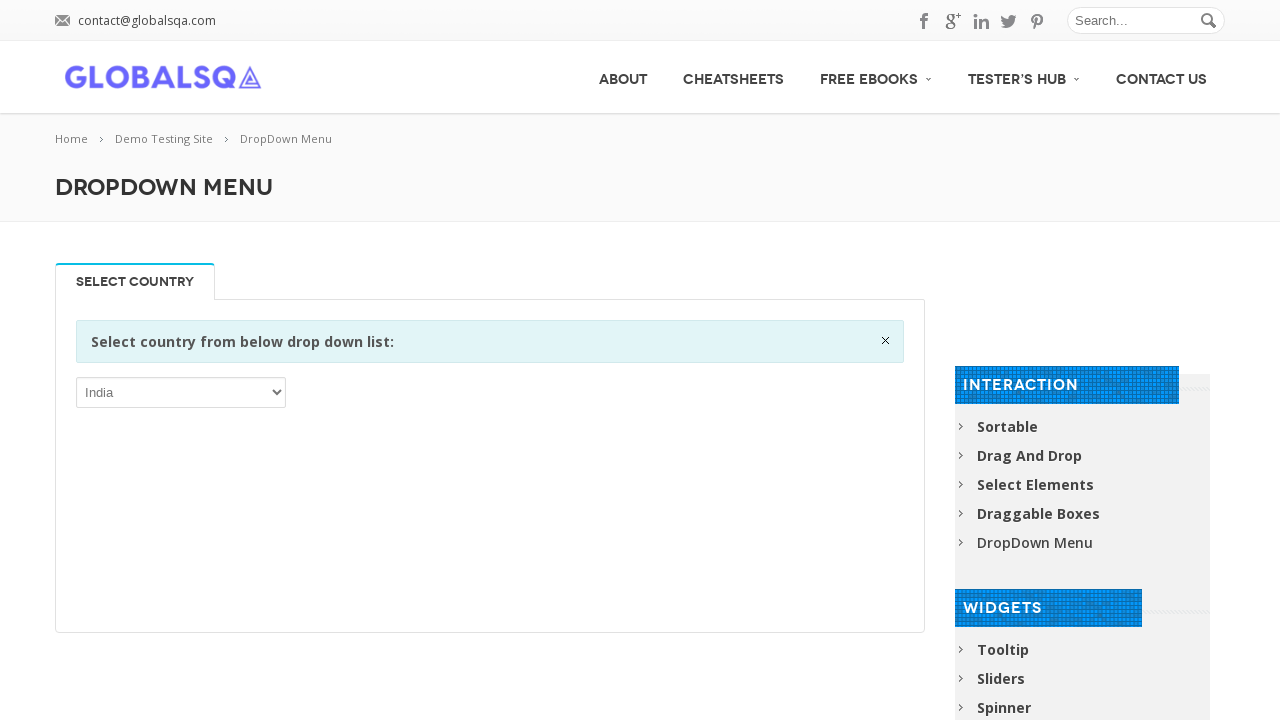

Printed dropdown option: Palestinian Territory, Occupied
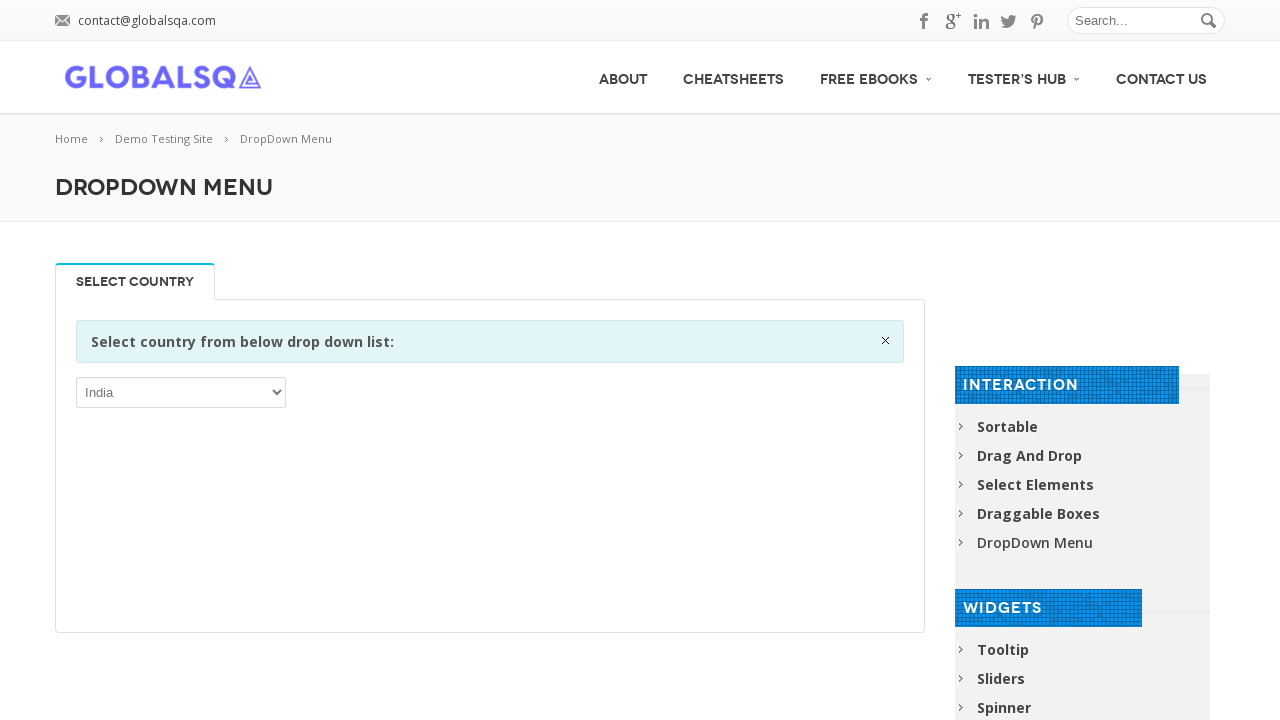

Printed dropdown option: Panama
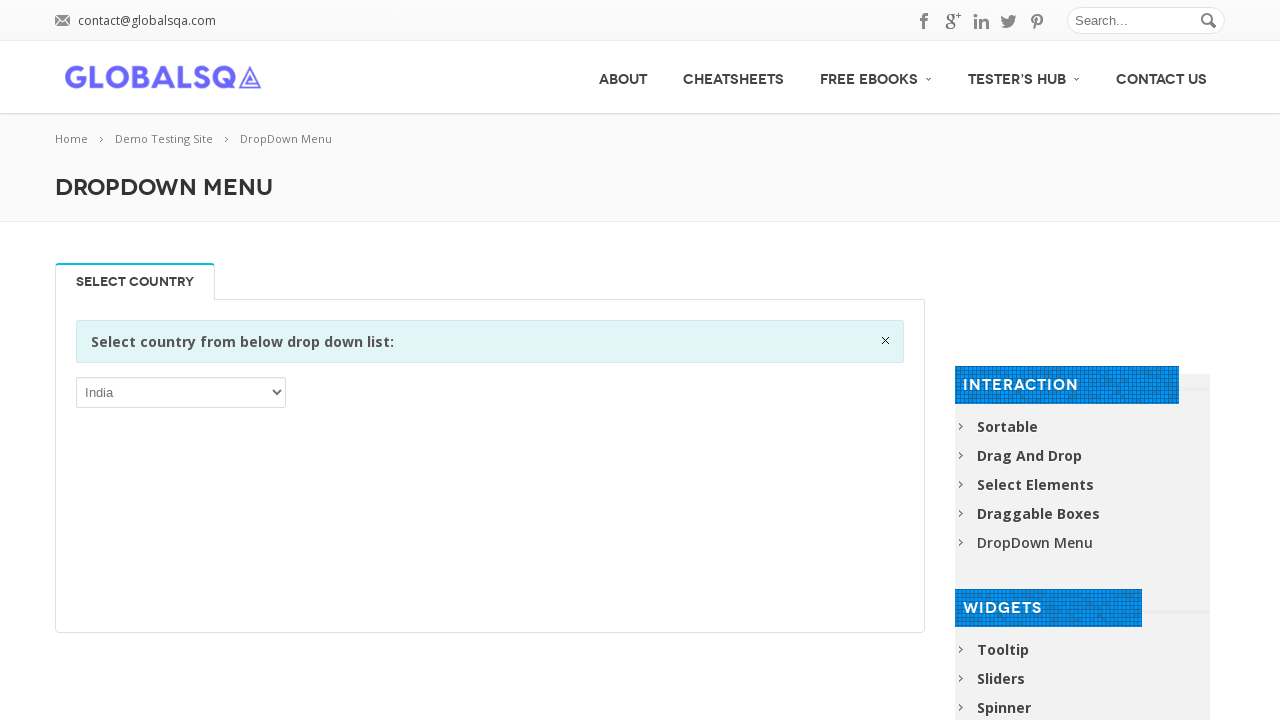

Printed dropdown option: Papua New Guinea
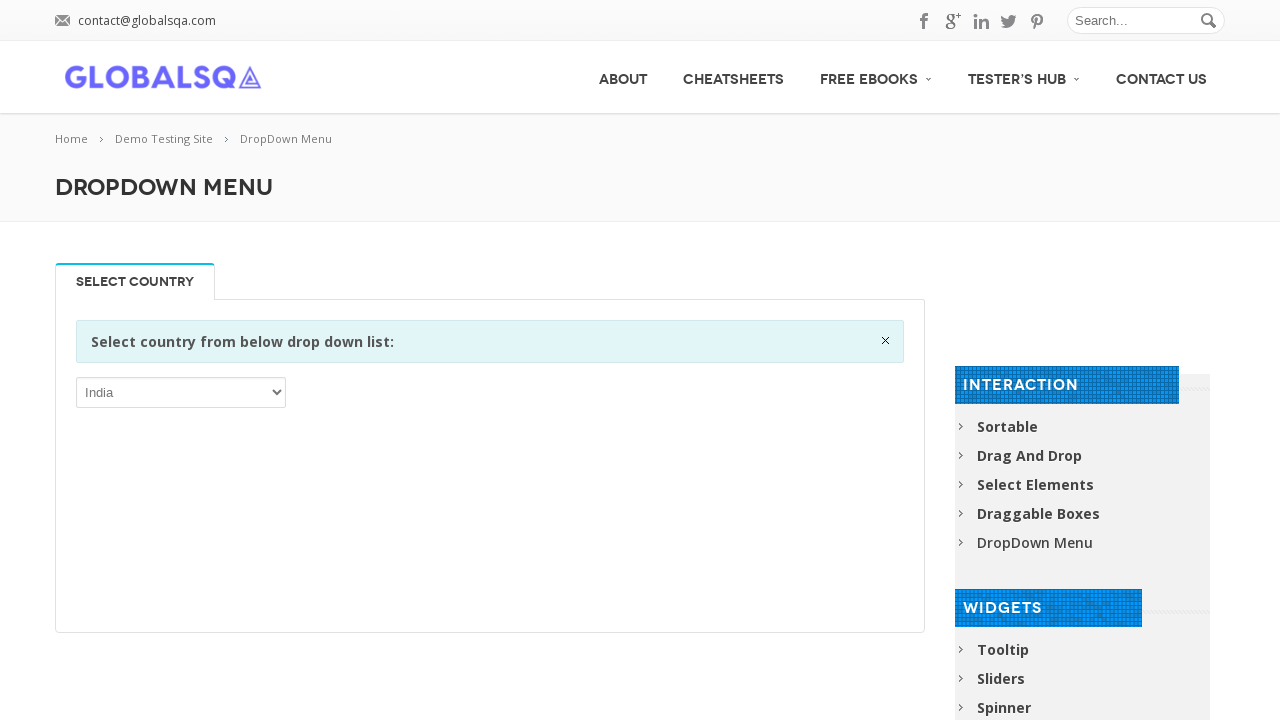

Printed dropdown option: Paraguay
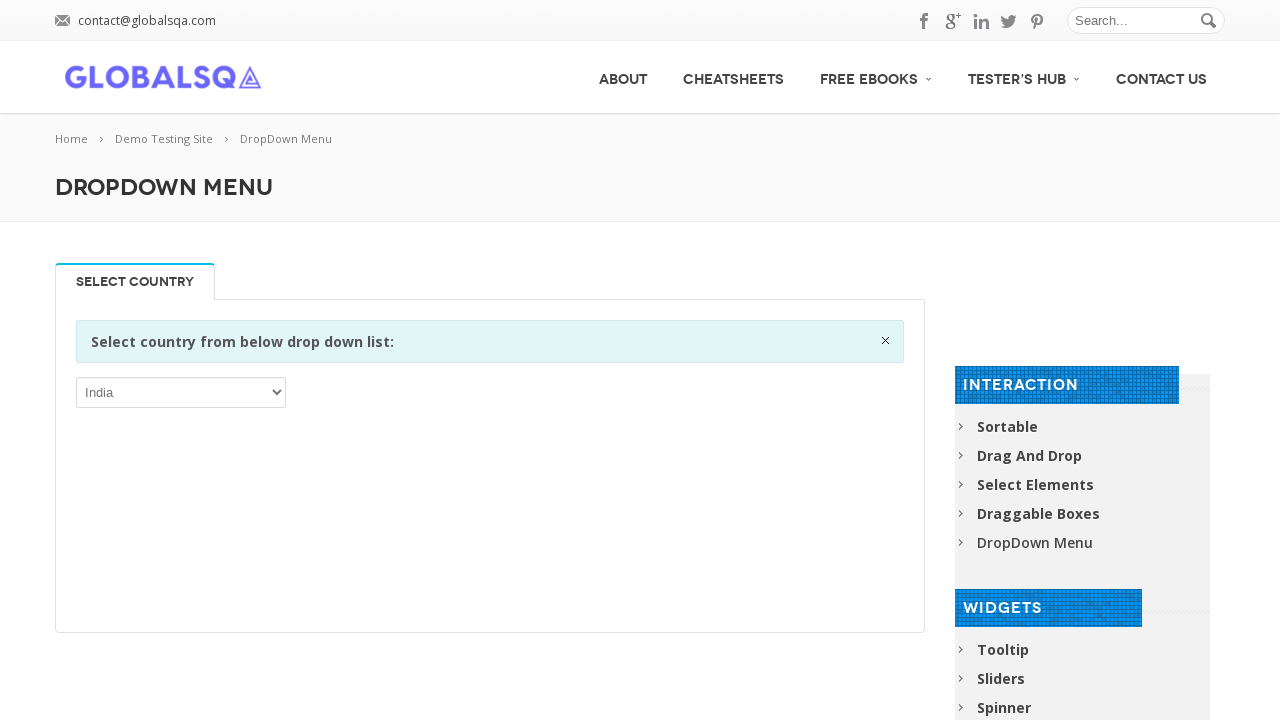

Printed dropdown option: Peru
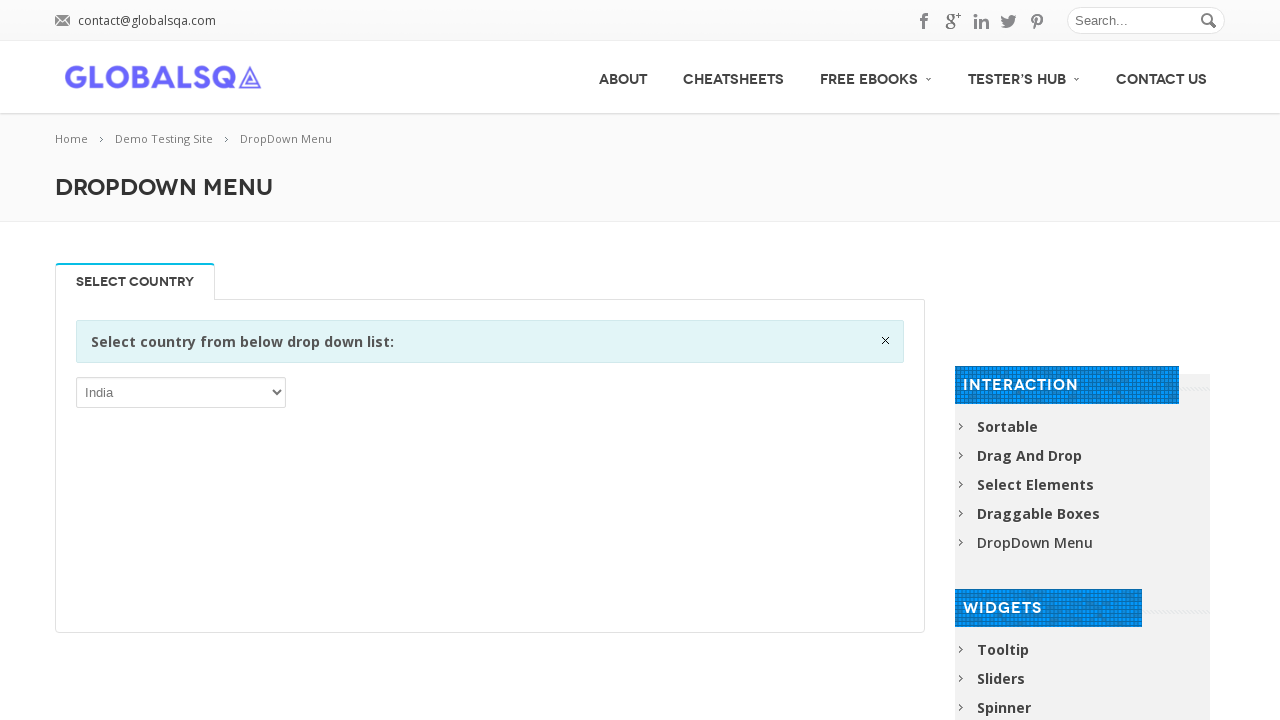

Printed dropdown option: Philippines
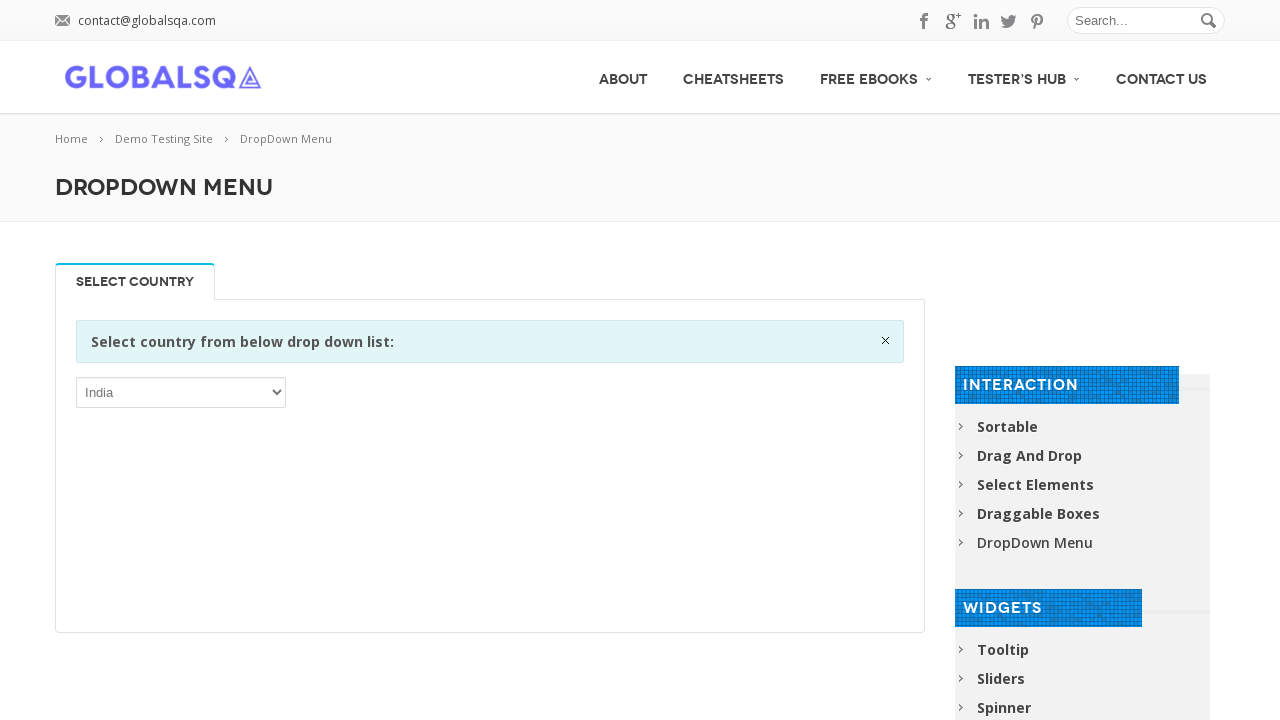

Printed dropdown option: Pitcairn
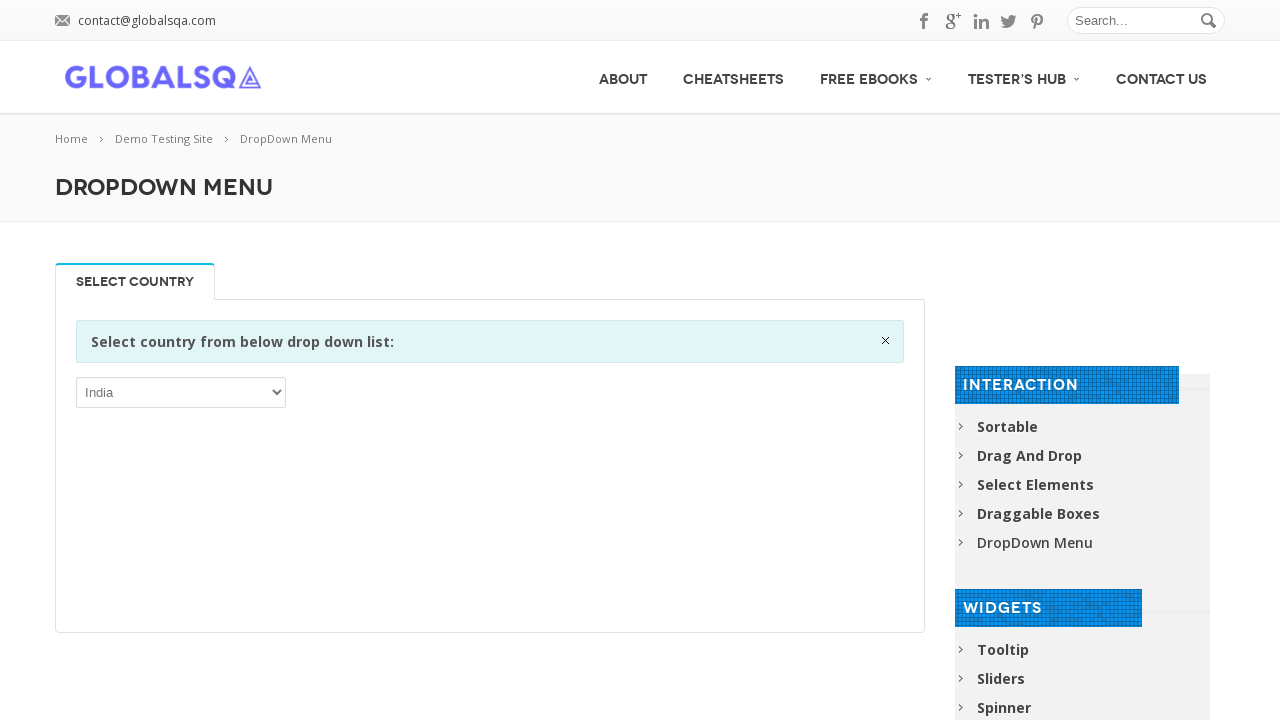

Printed dropdown option: Poland
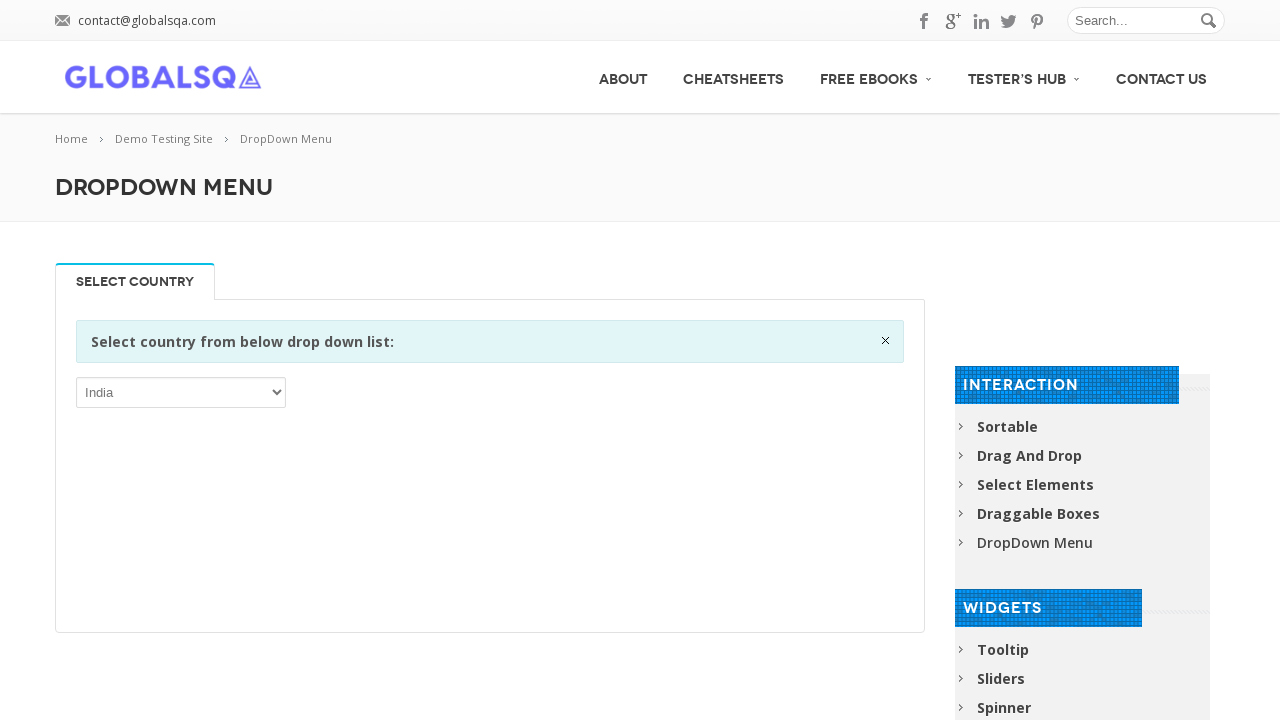

Printed dropdown option: Portugal
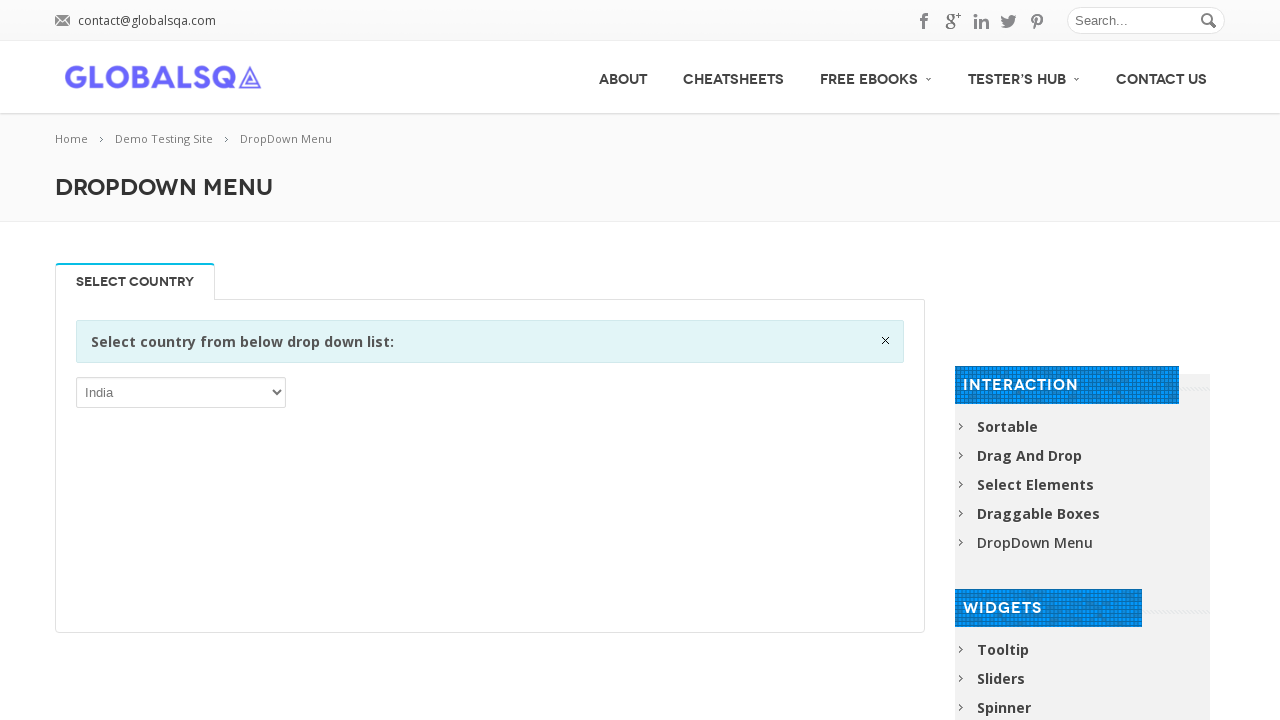

Printed dropdown option: Puerto Rico
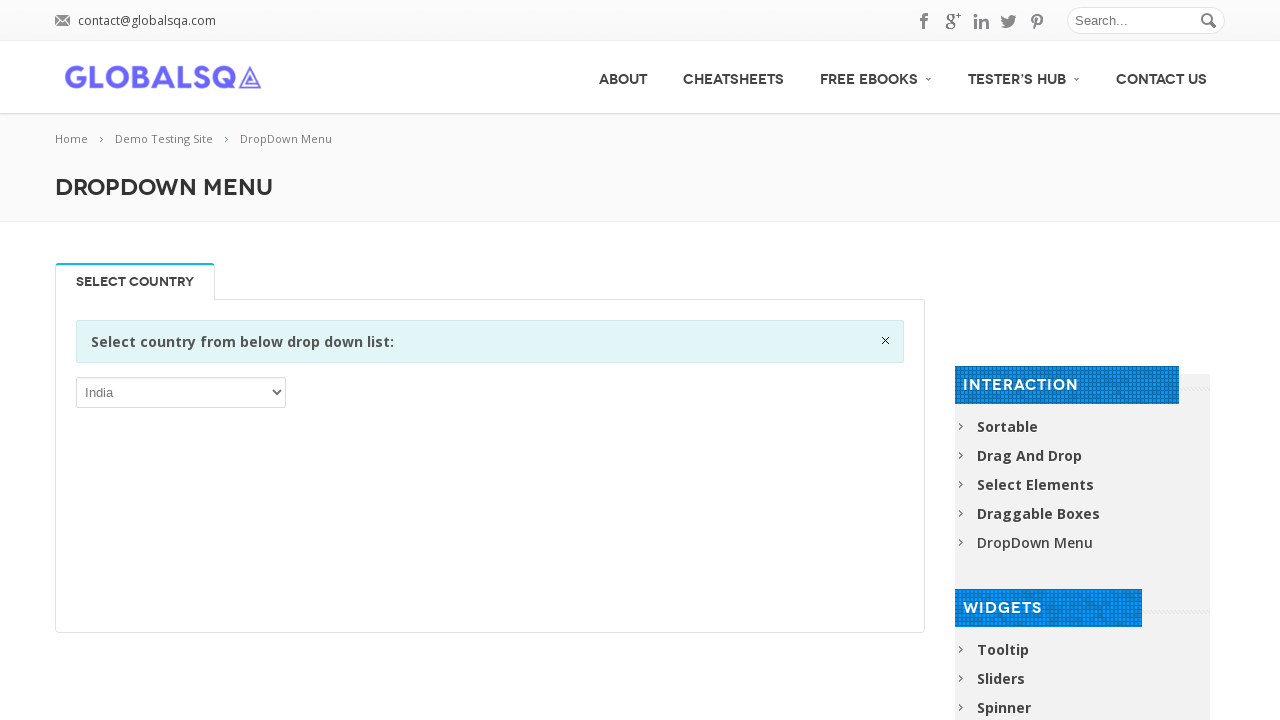

Printed dropdown option: Qatar
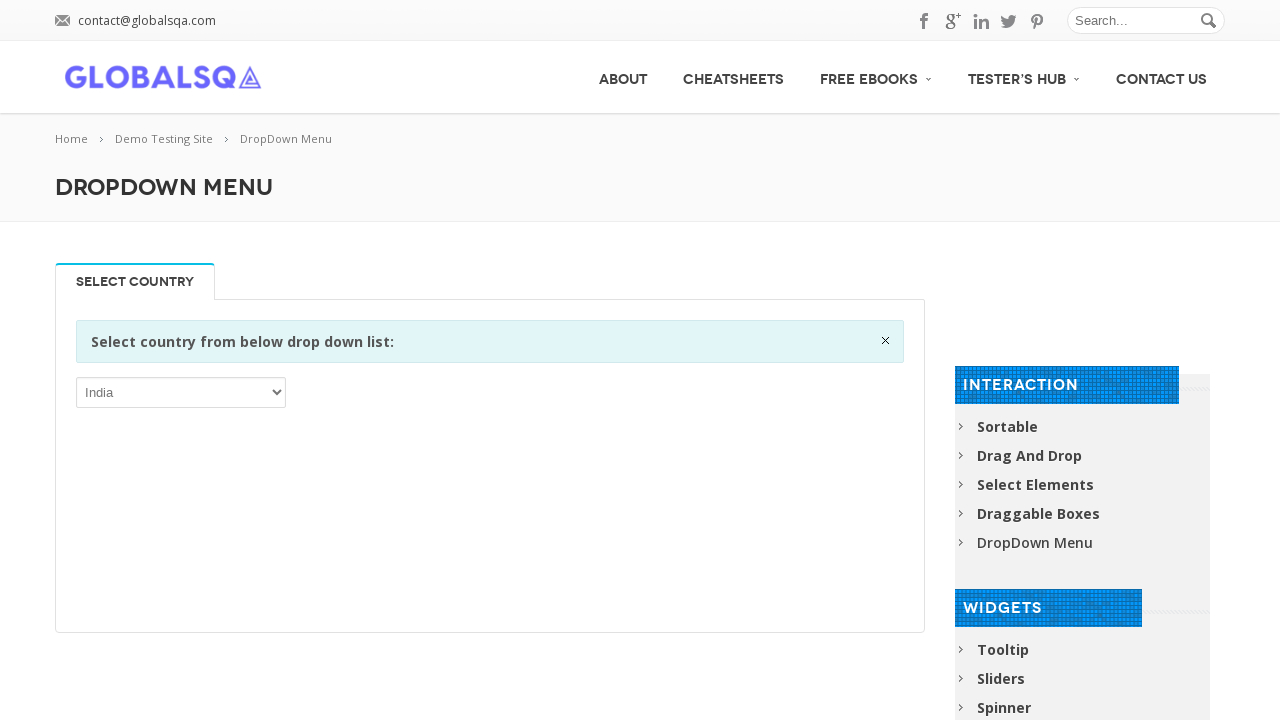

Printed dropdown option: Réunion
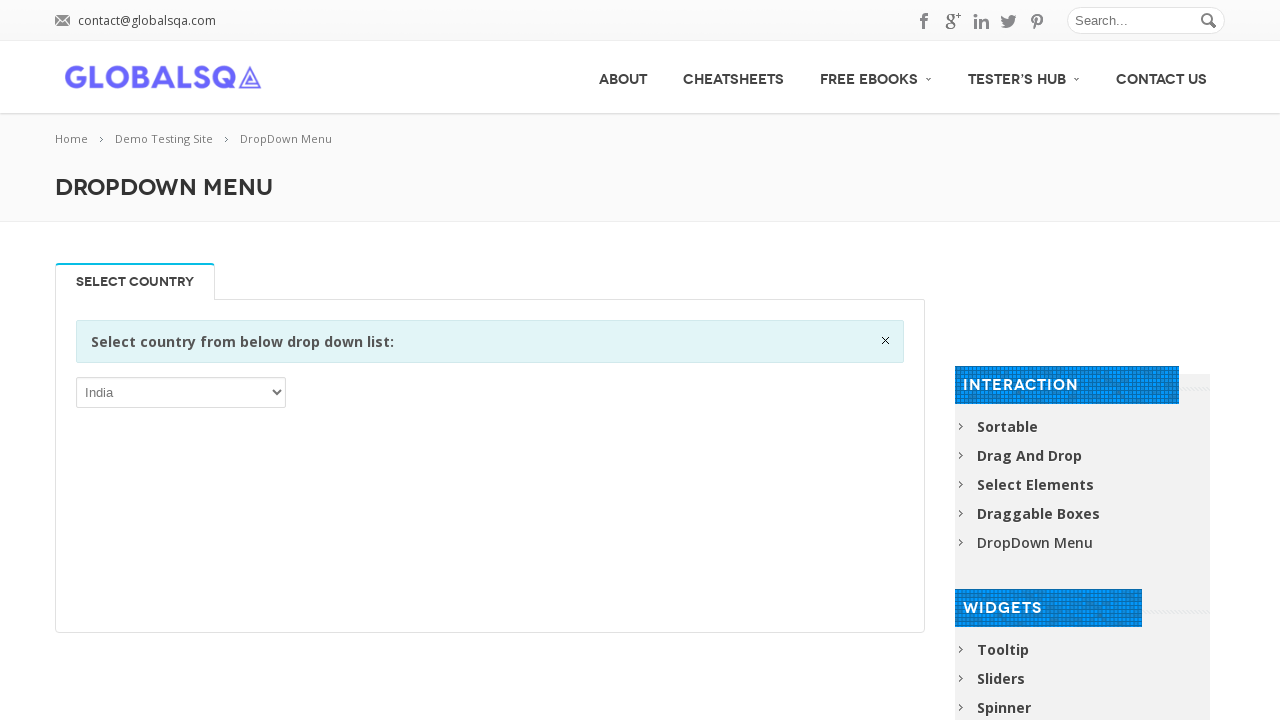

Printed dropdown option: Romania
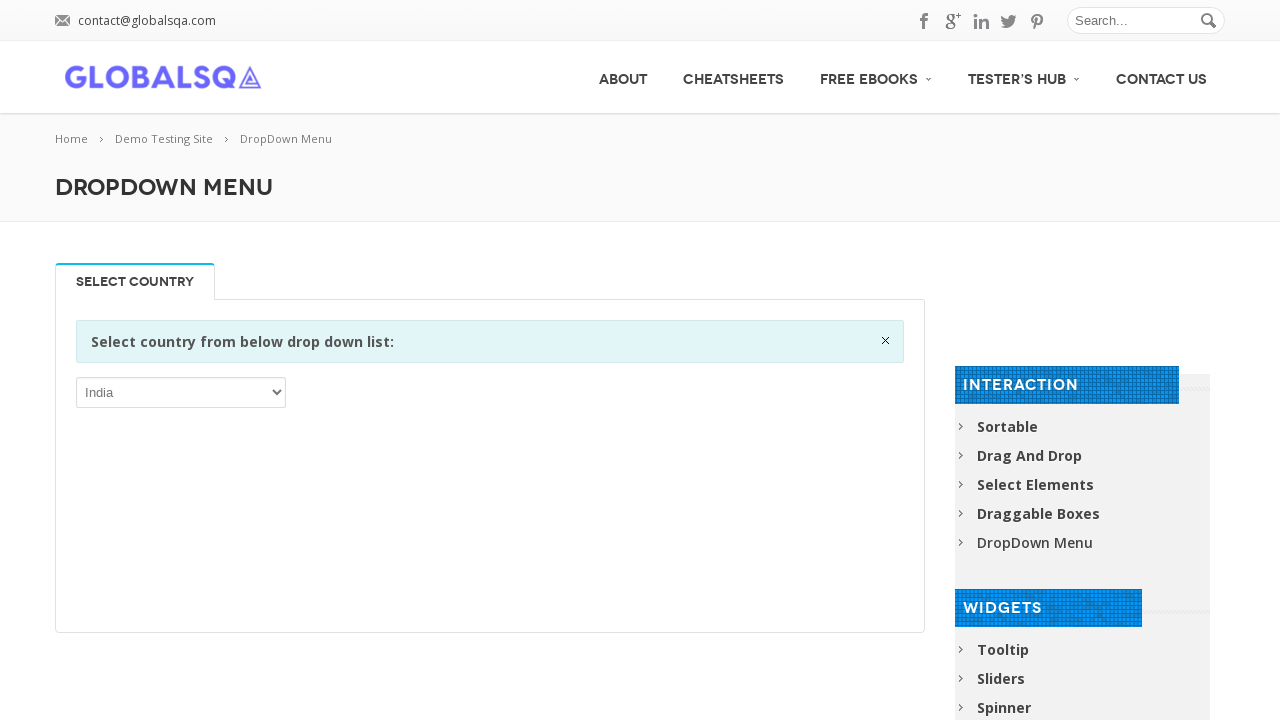

Printed dropdown option: Russian Federation
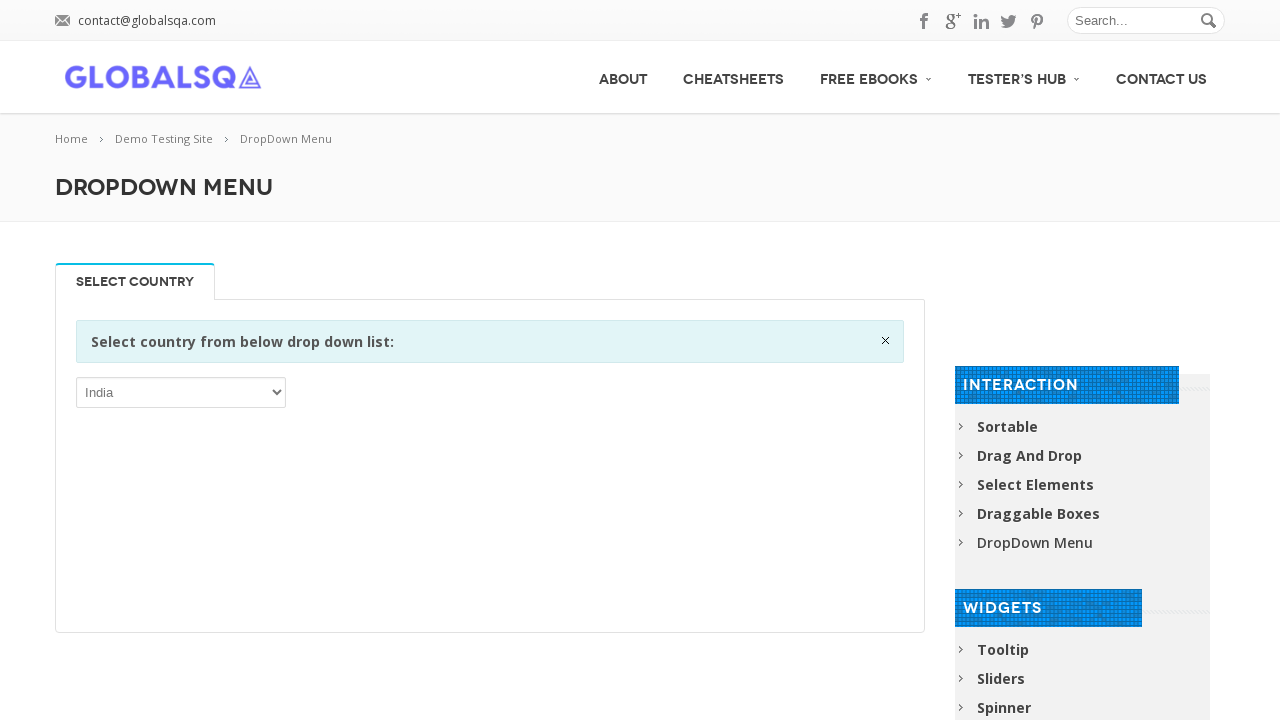

Printed dropdown option: Rwanda
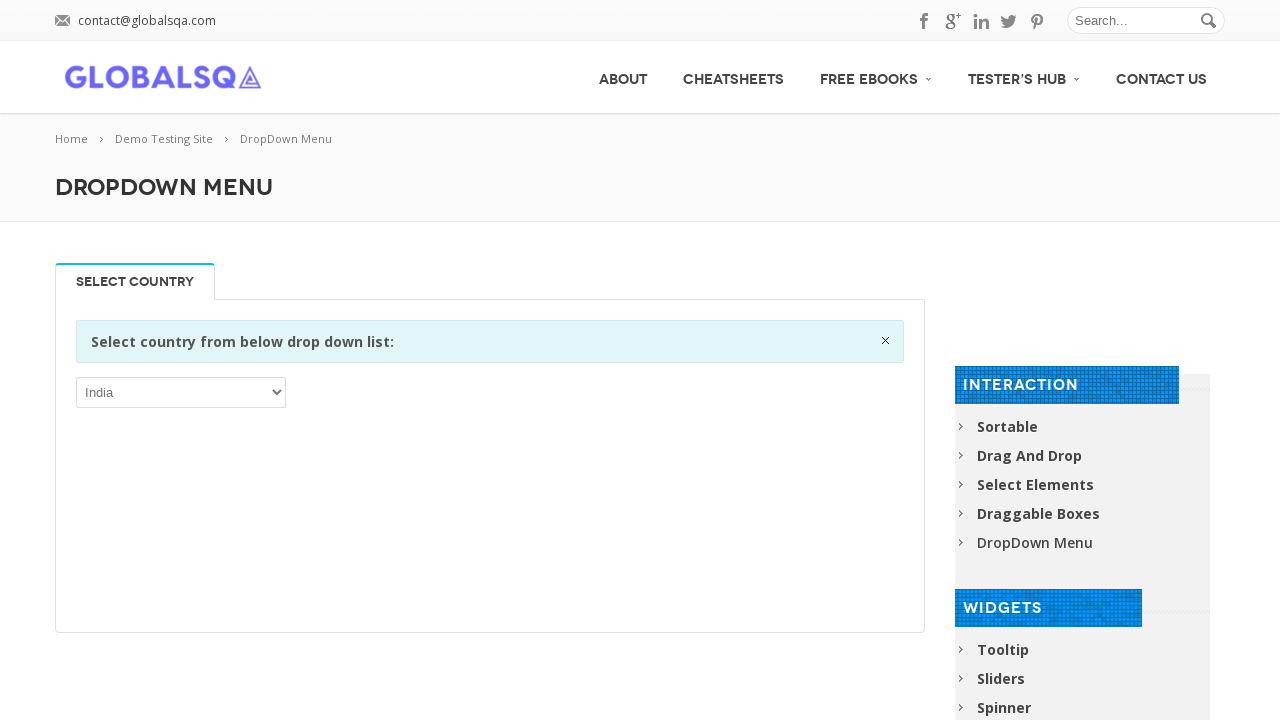

Printed dropdown option: Saint Barthélemy
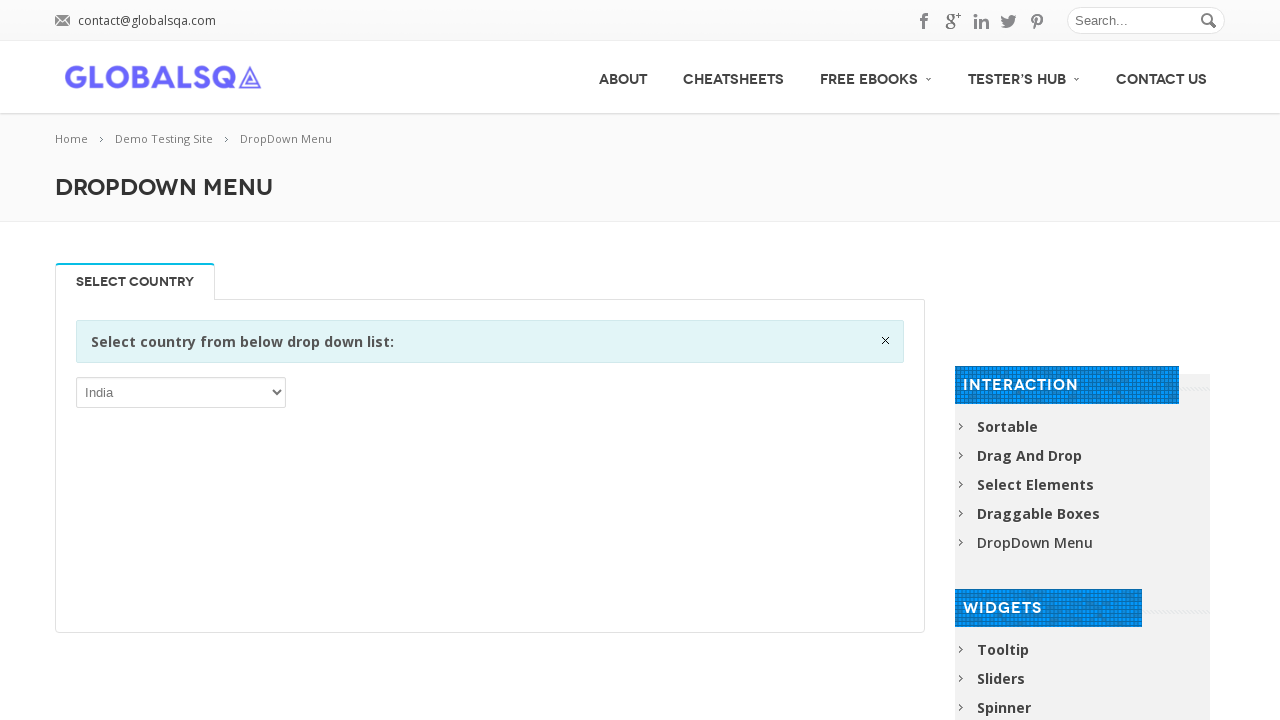

Printed dropdown option: Saint Helena, Ascension and Tristan da Cunha
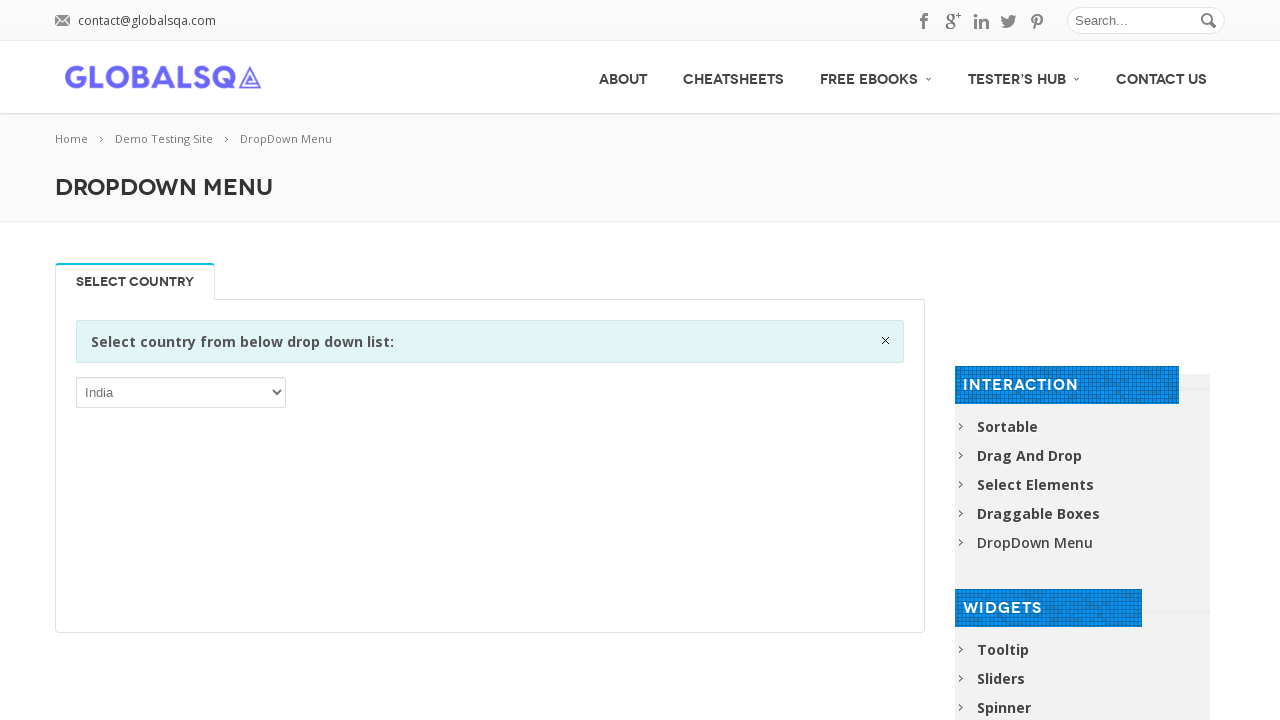

Printed dropdown option: Saint Kitts and Nevis
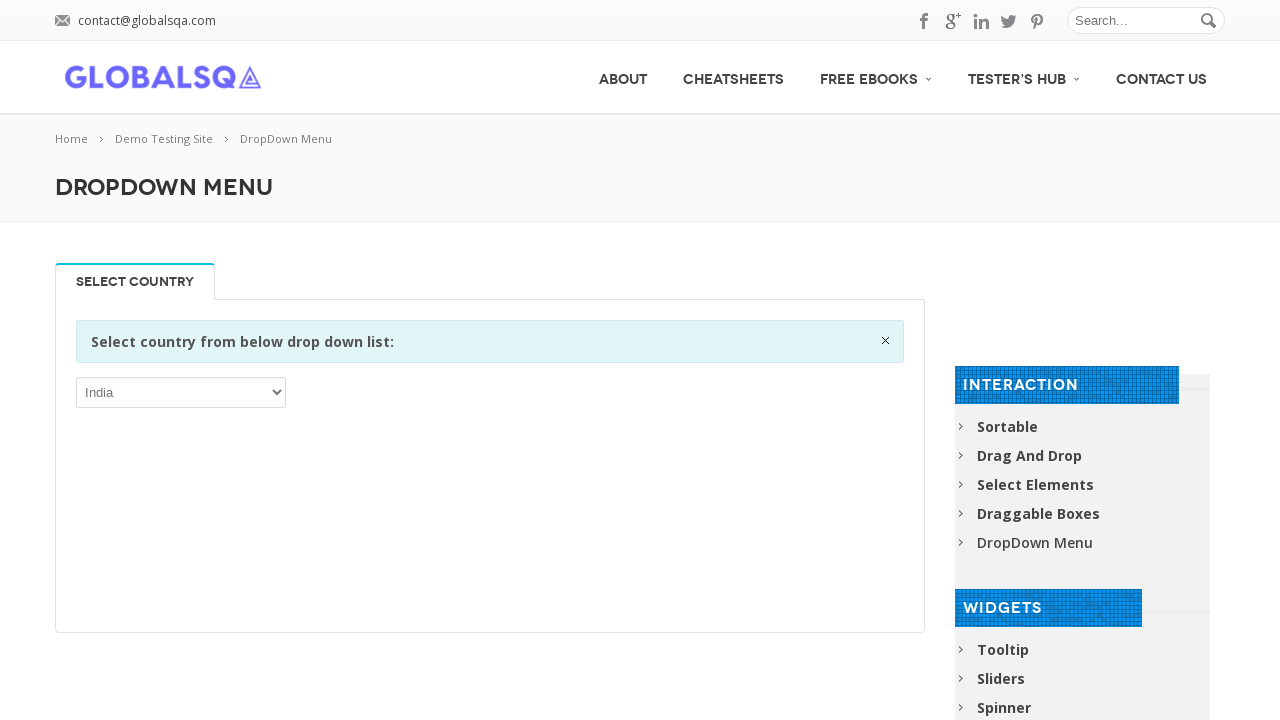

Printed dropdown option: Saint Lucia
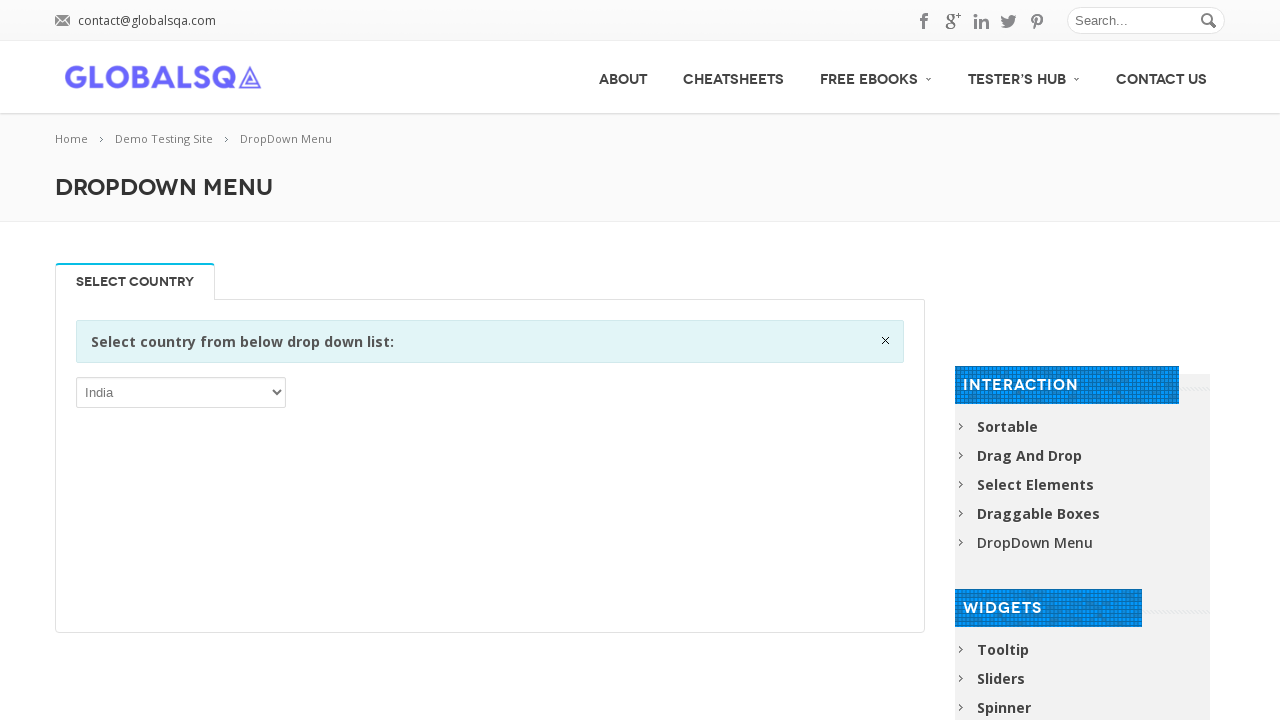

Printed dropdown option: Saint Martin (French part)
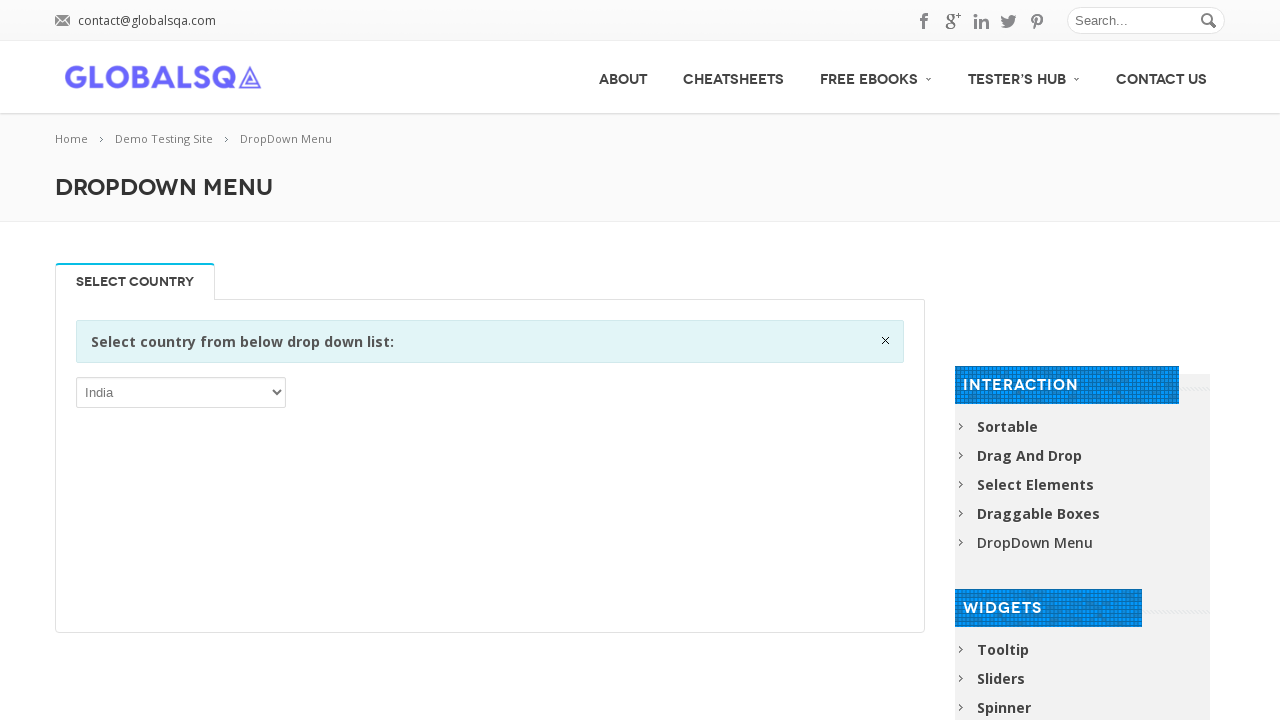

Printed dropdown option: Saint Pierre and Miquelon
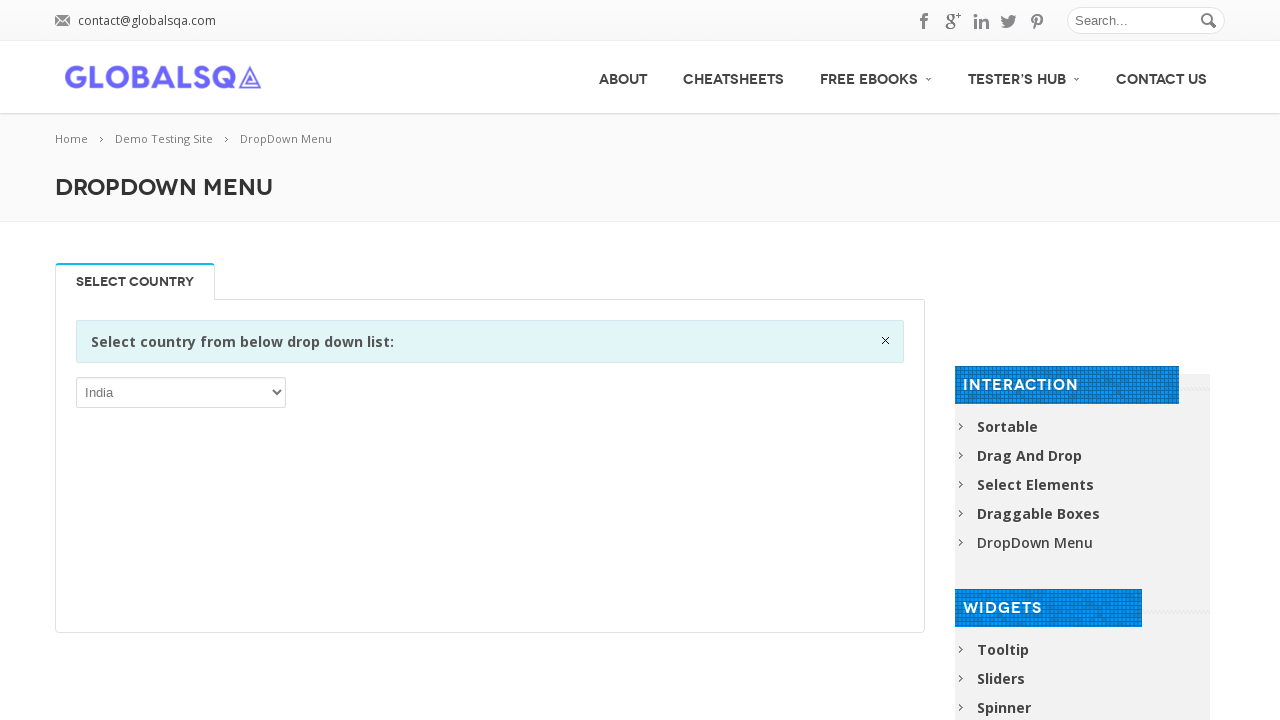

Printed dropdown option: Saint Vincent and the Grenadines
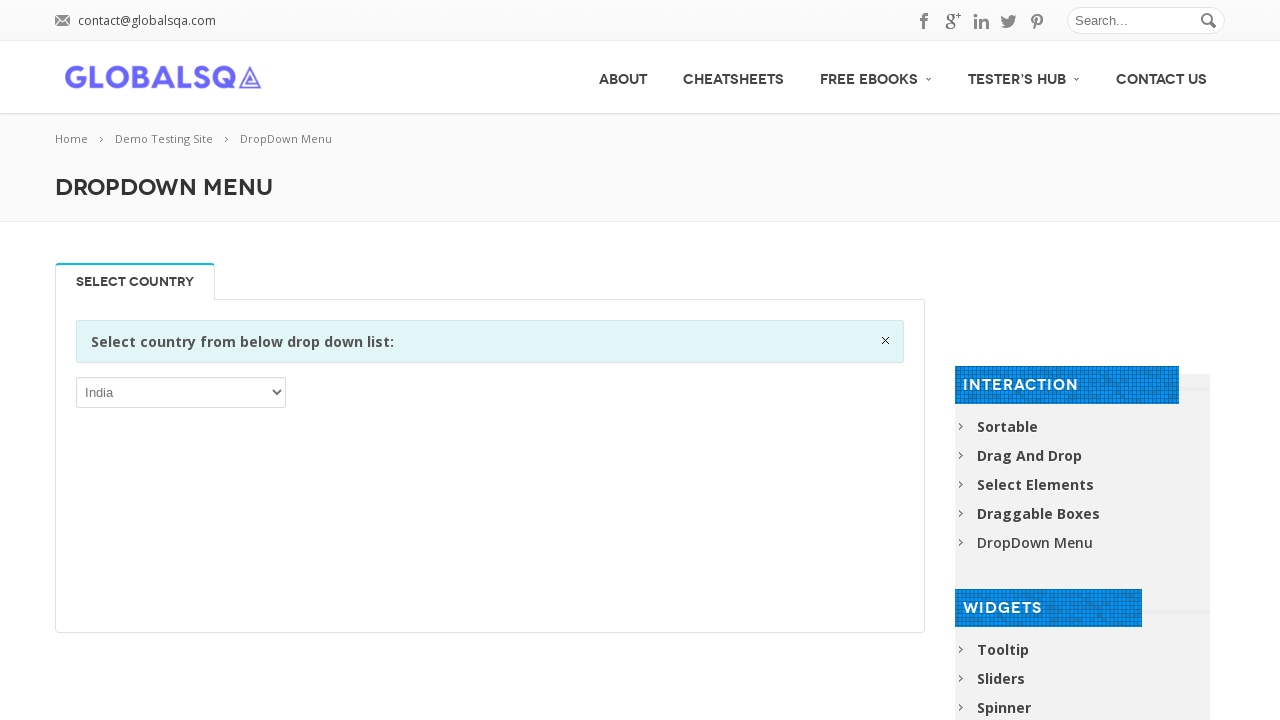

Printed dropdown option: Samoa
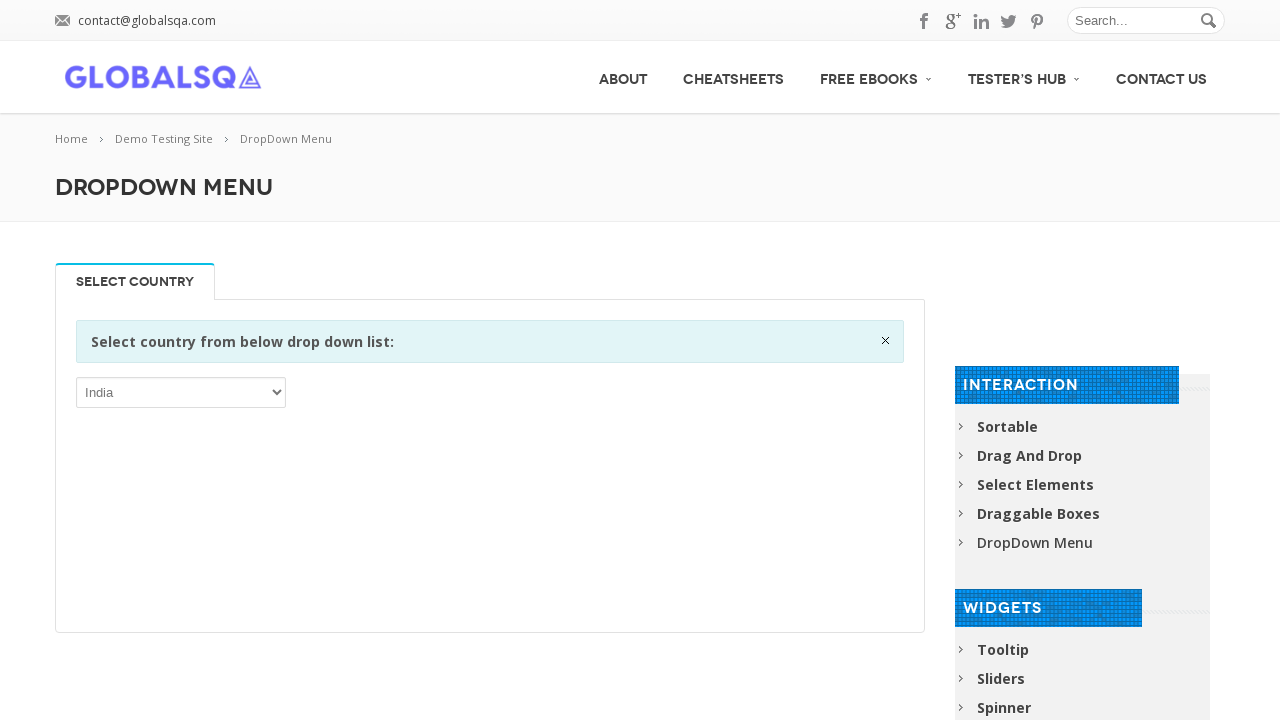

Printed dropdown option: San Marino
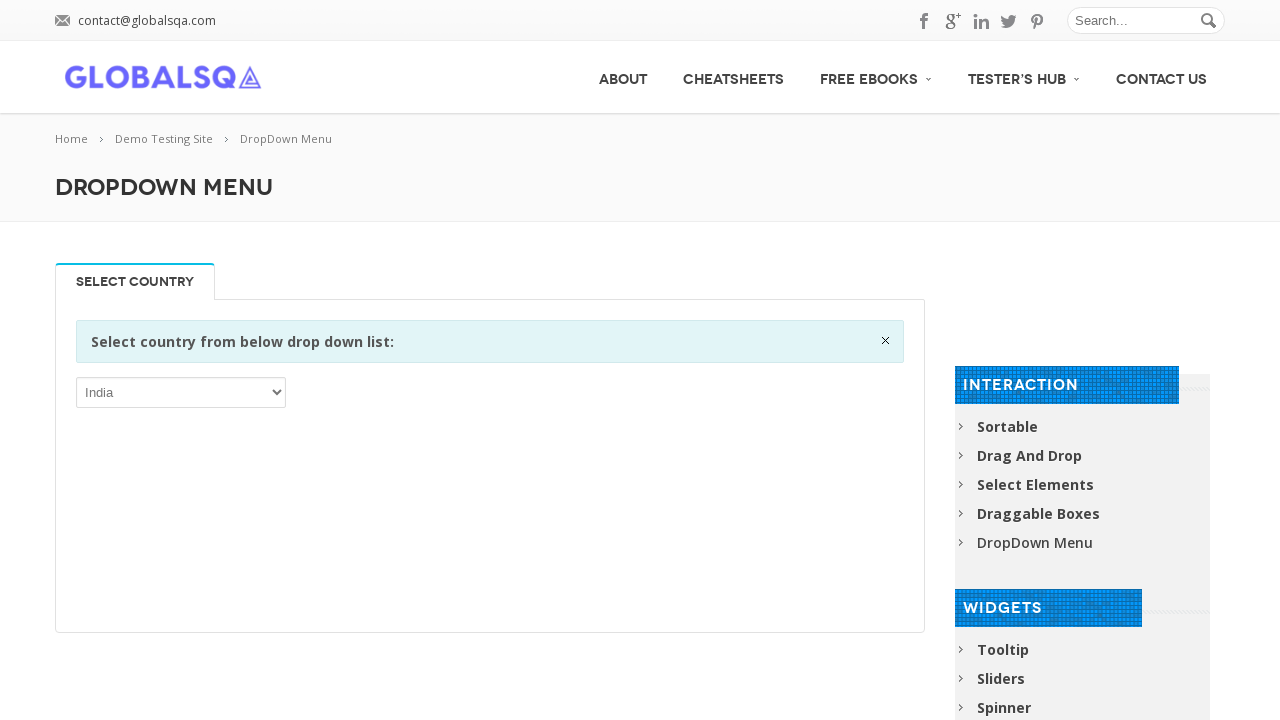

Printed dropdown option: Sao Tome and Principe
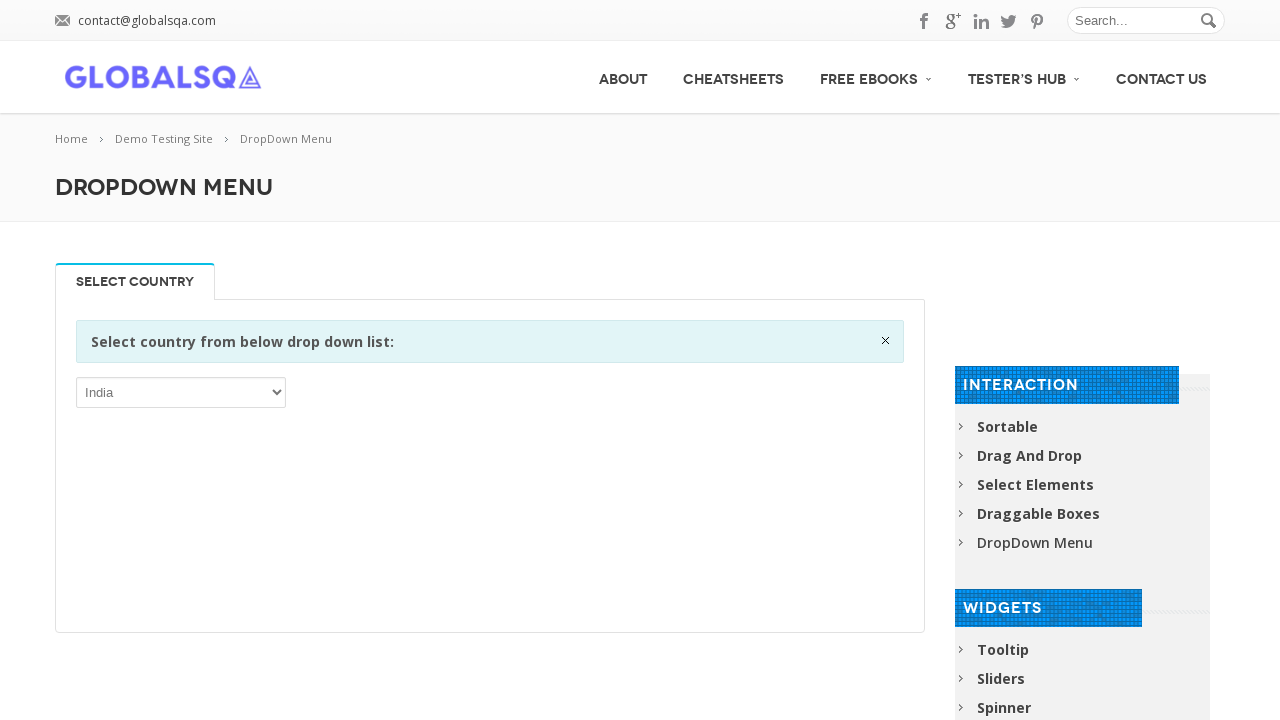

Printed dropdown option: Saudi Arabia
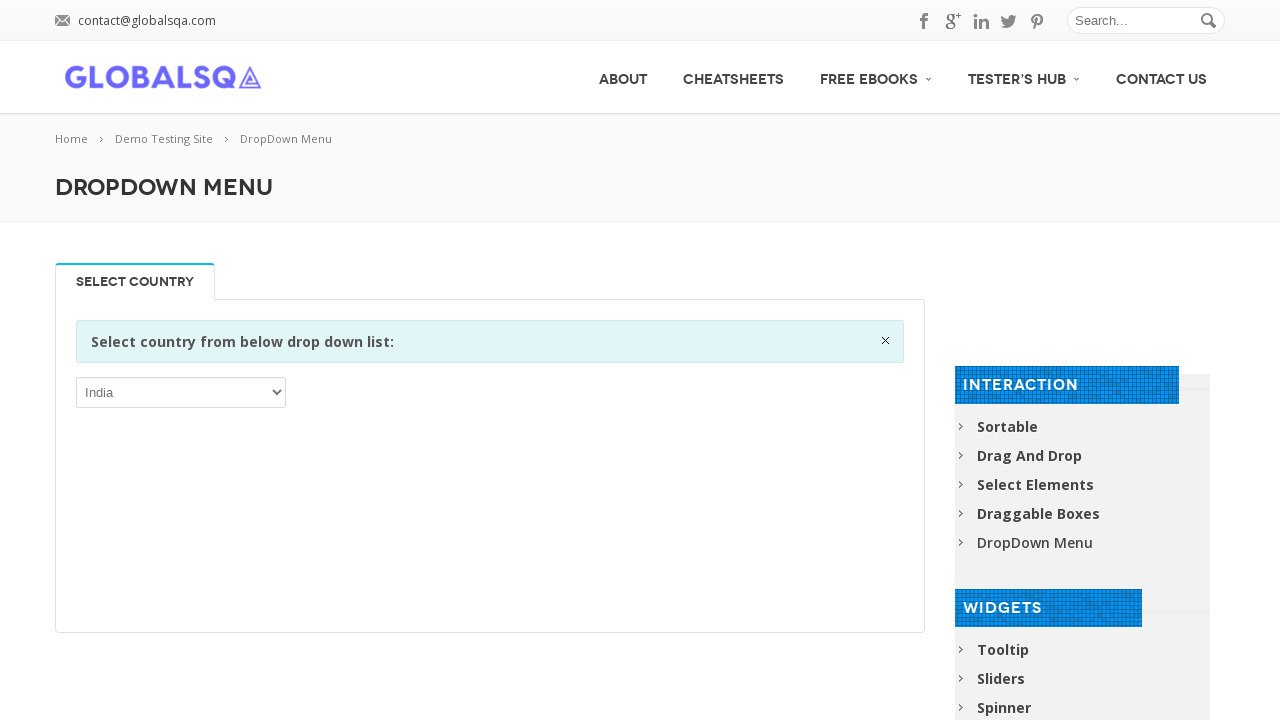

Printed dropdown option: Senegal
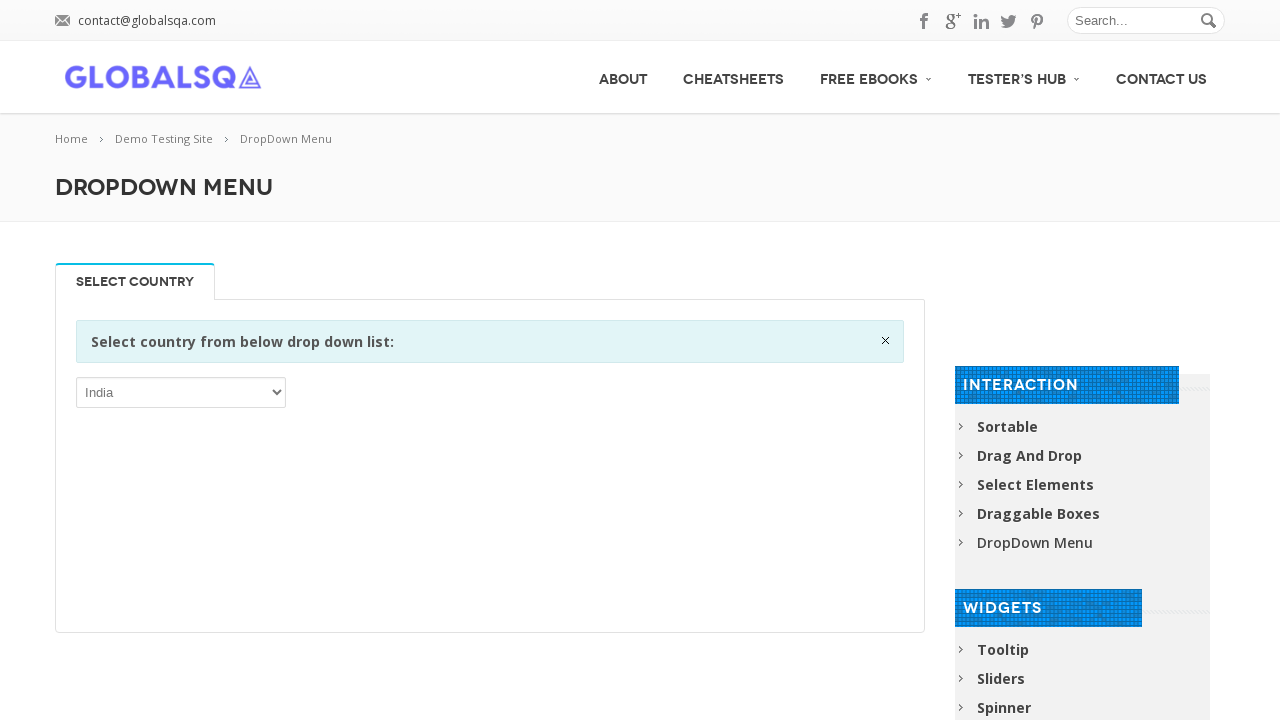

Printed dropdown option: Serbia
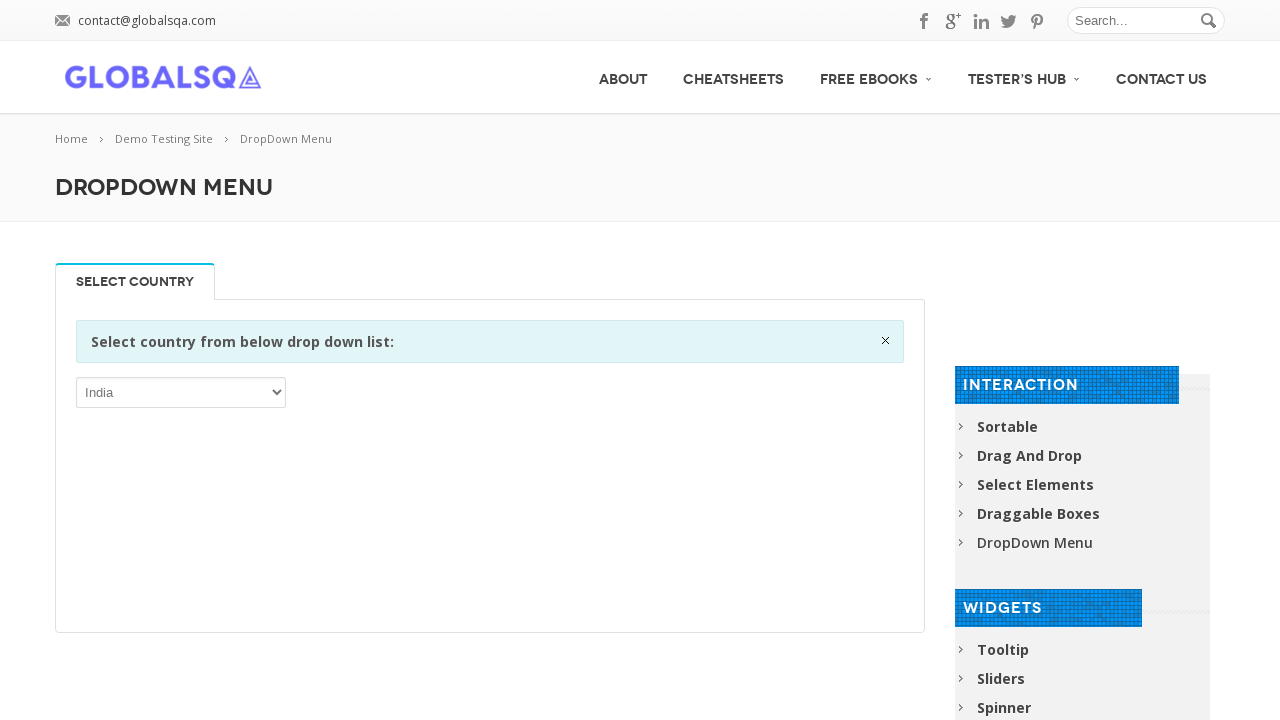

Printed dropdown option: Seychelles
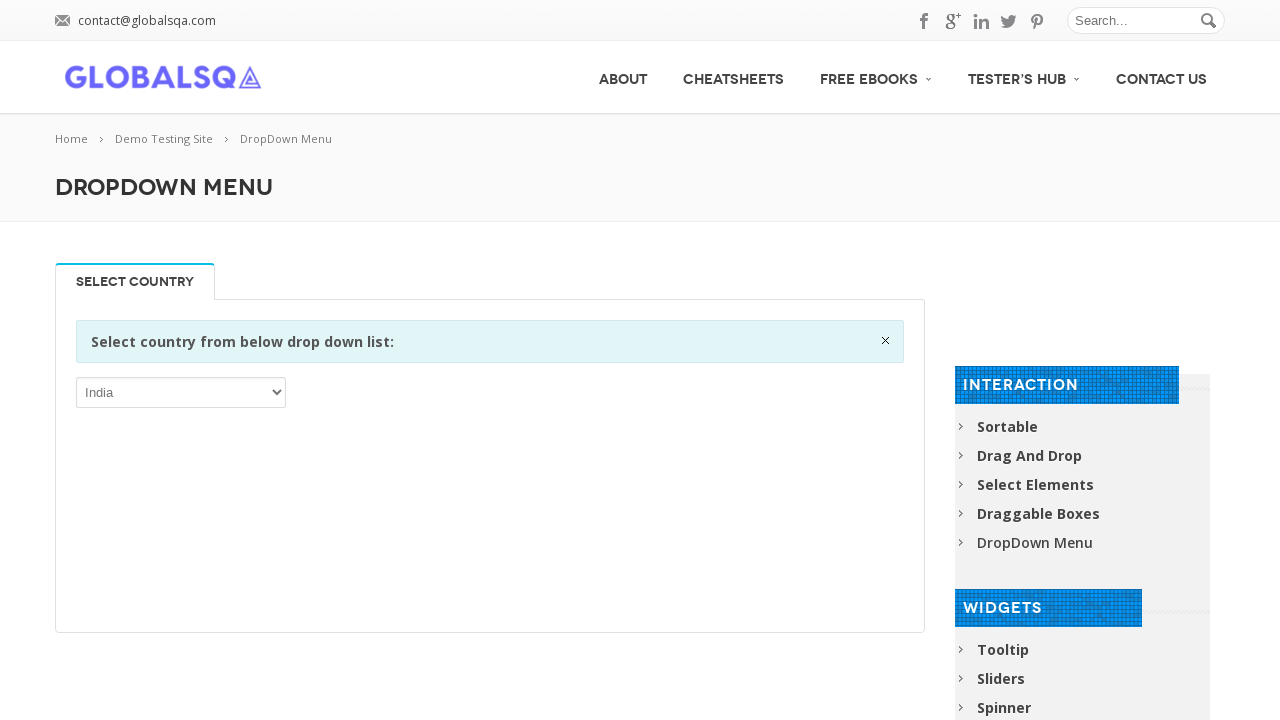

Printed dropdown option: Sierra Leone
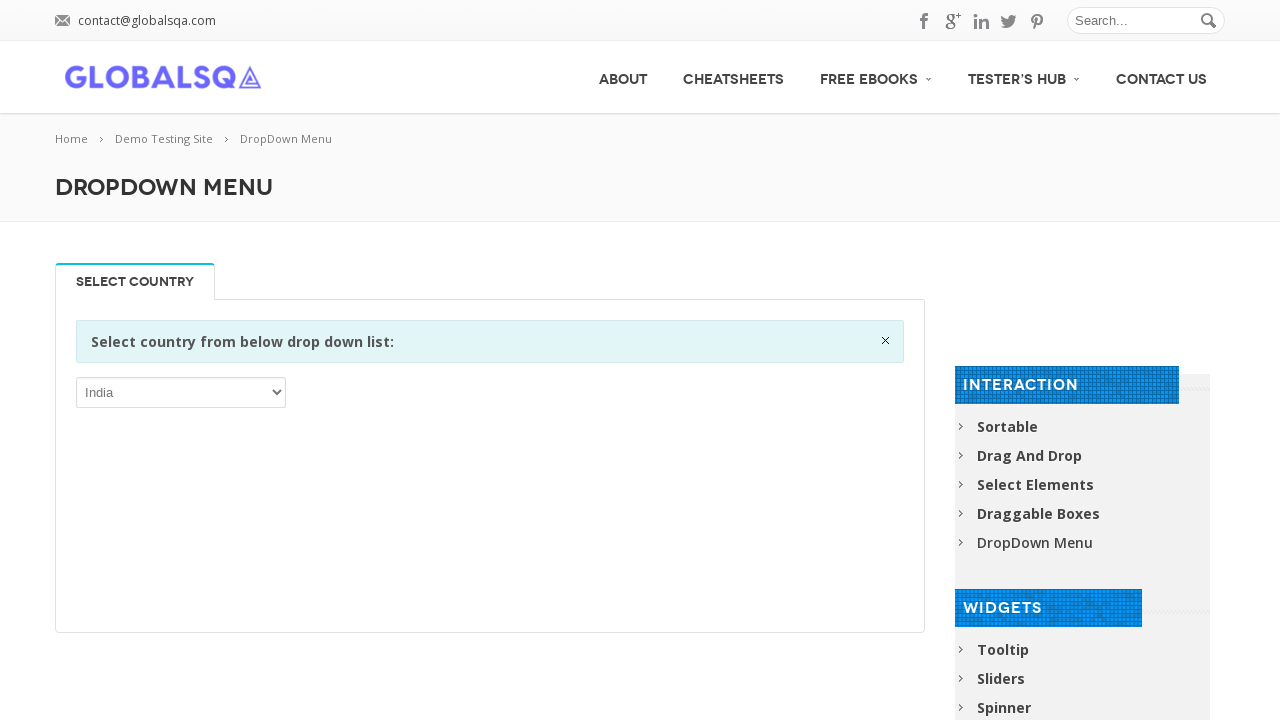

Printed dropdown option: Singapore
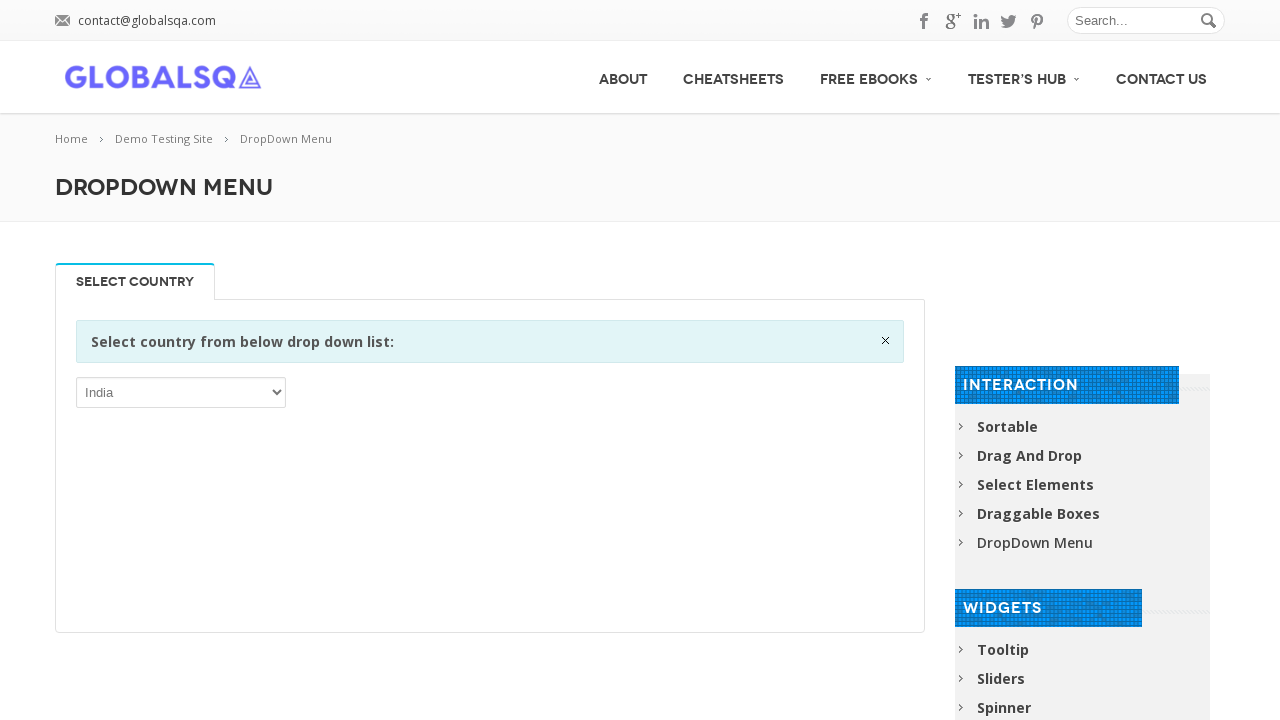

Printed dropdown option: Sint Maarten (Dutch part)
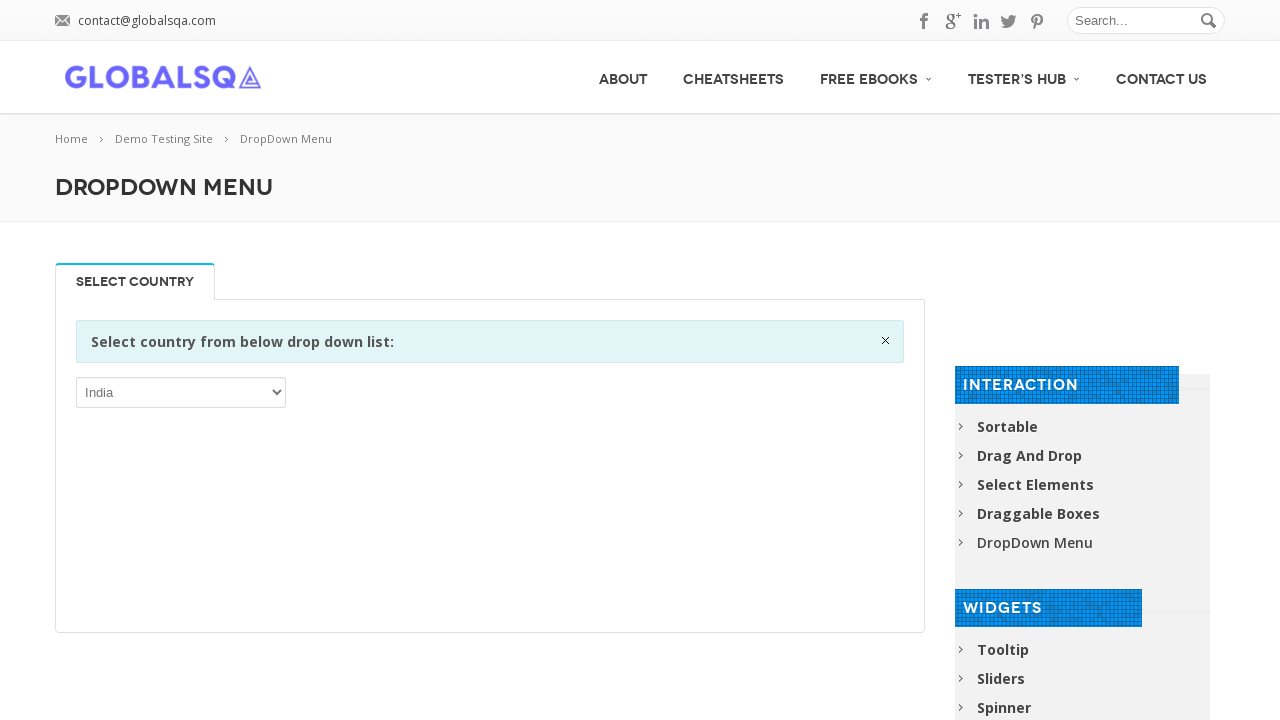

Printed dropdown option: Slovakia
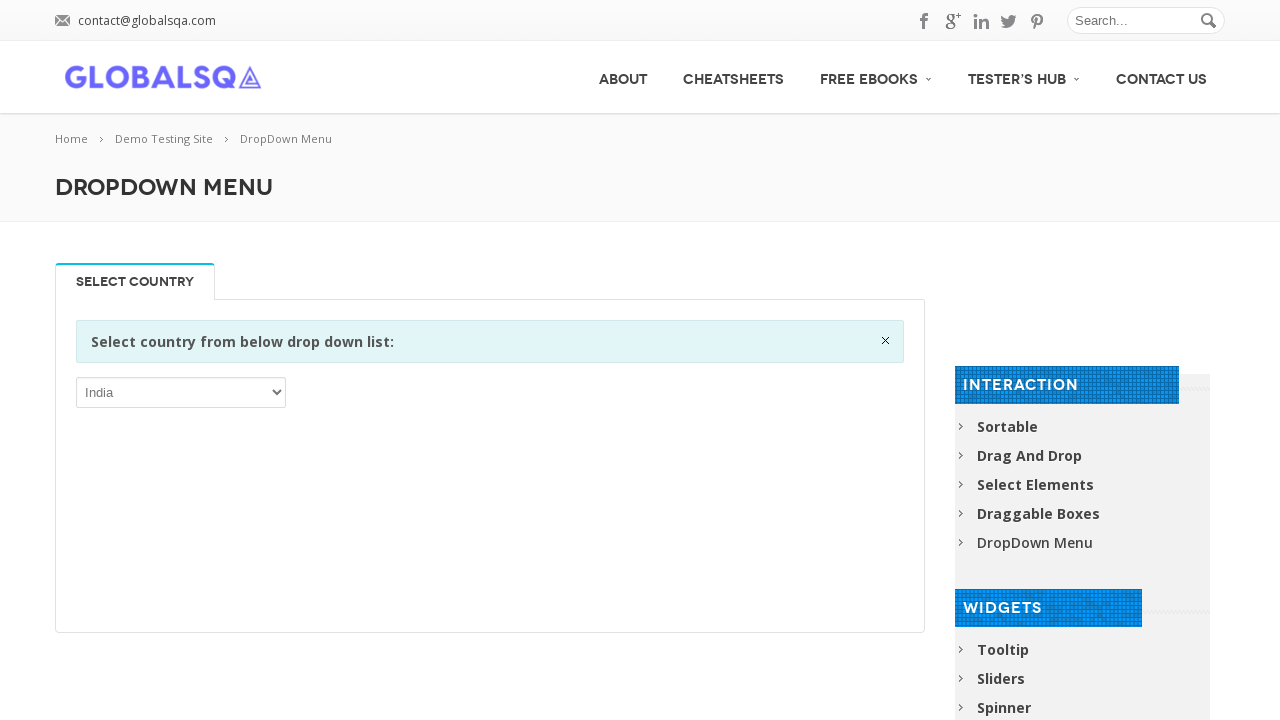

Printed dropdown option: Slovenia
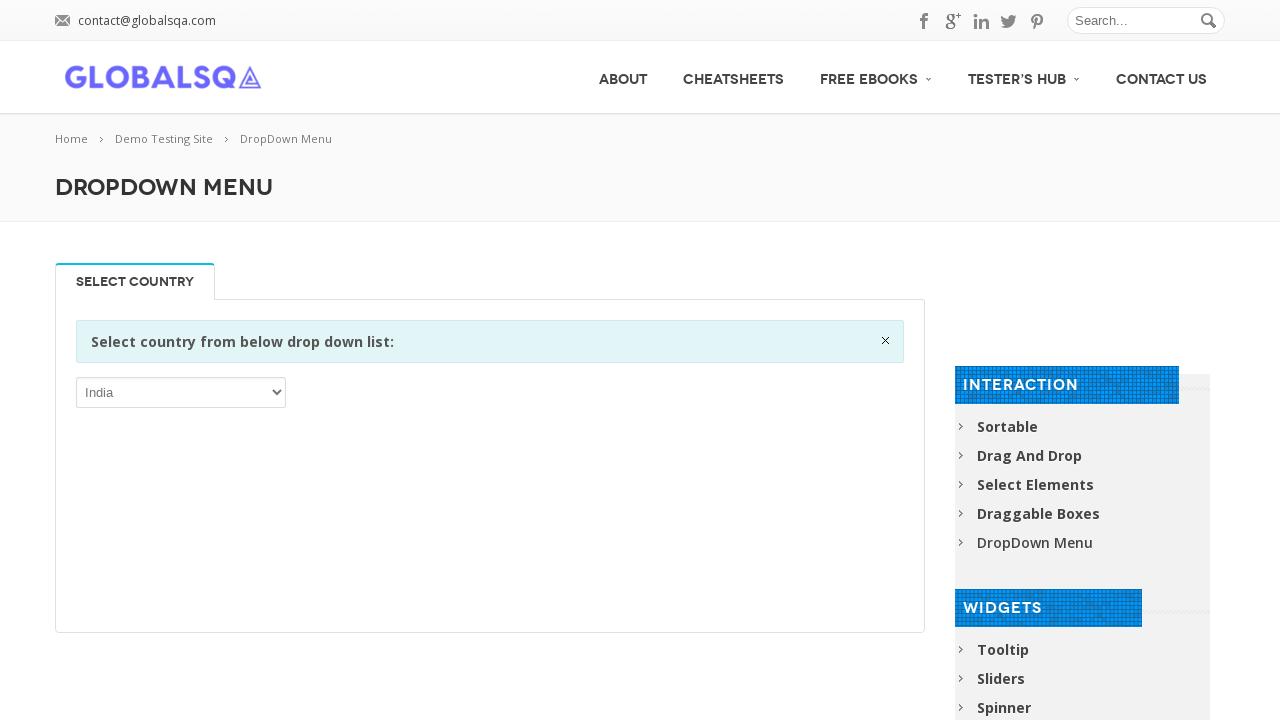

Printed dropdown option: Solomon Islands
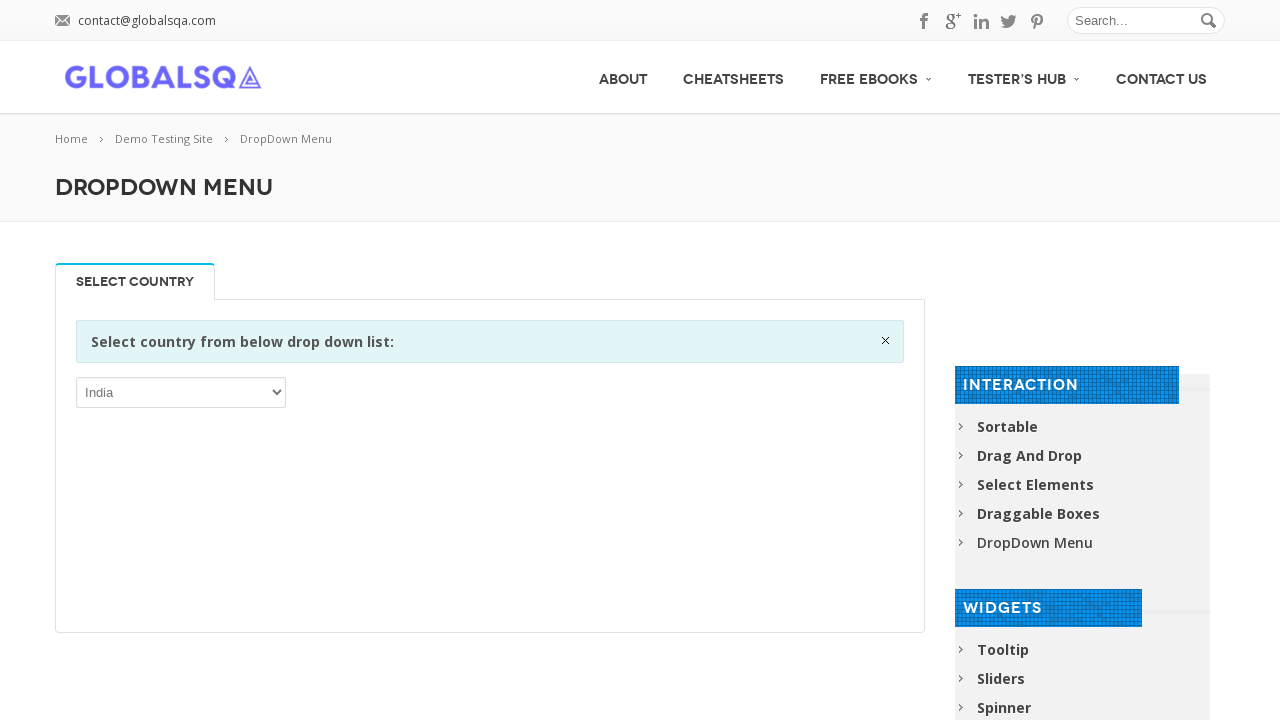

Printed dropdown option: Somalia
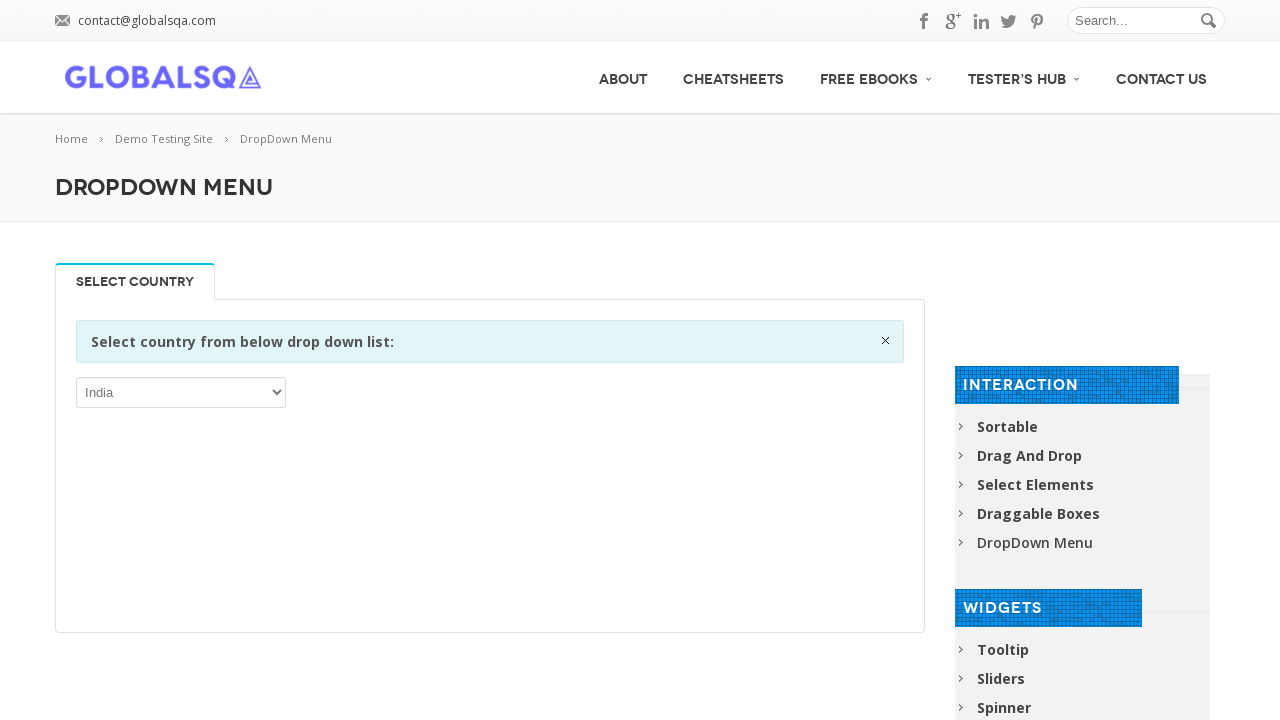

Printed dropdown option: South Africa
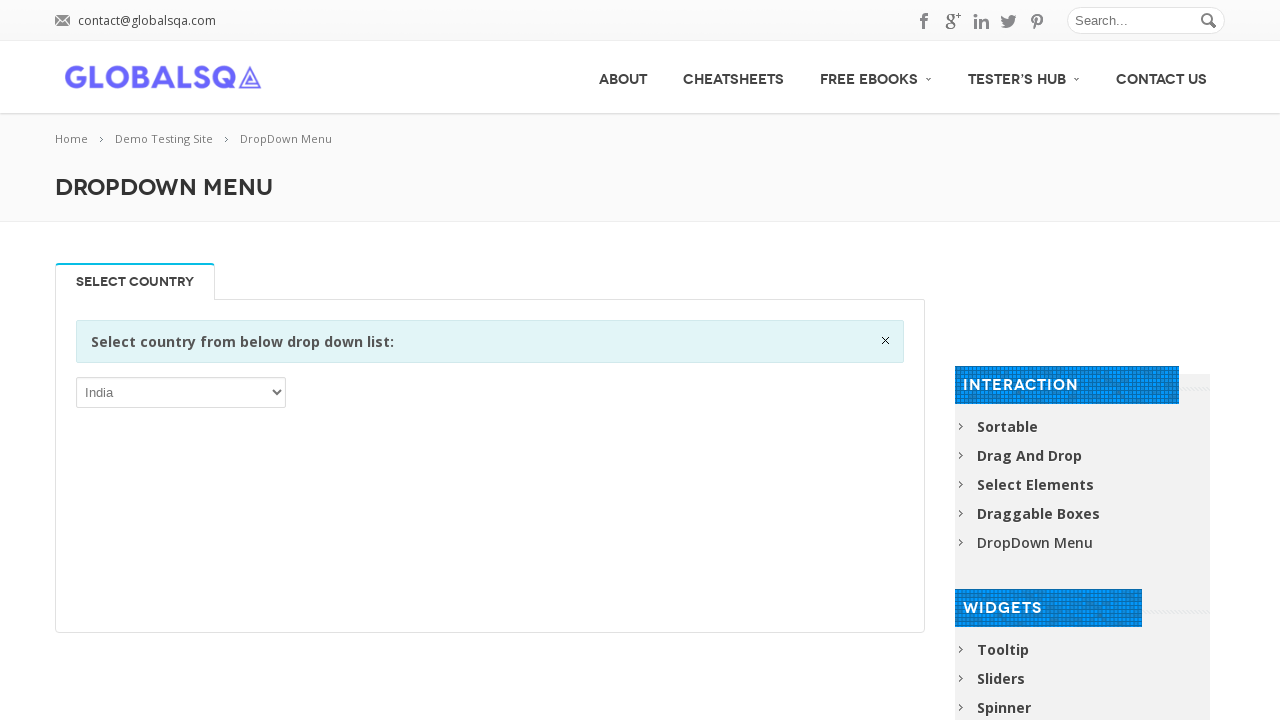

Printed dropdown option: South Georgia and the South Sandwich Islands
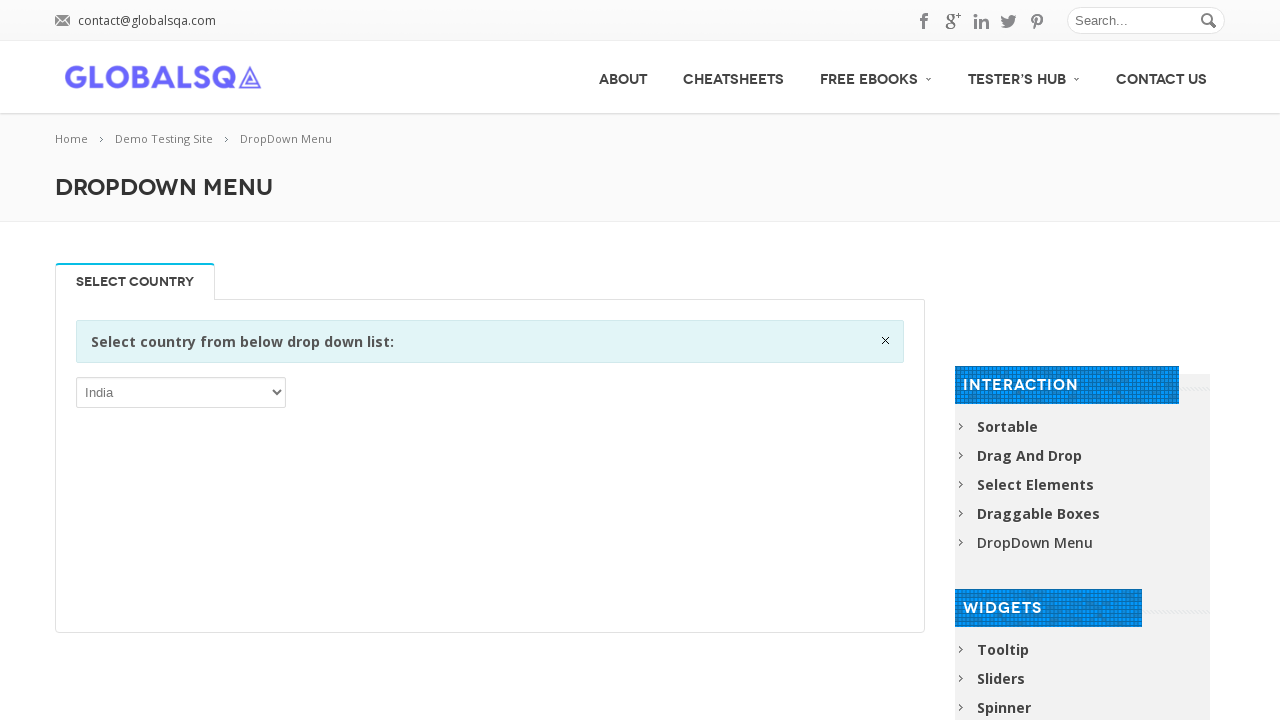

Printed dropdown option: South Sudan
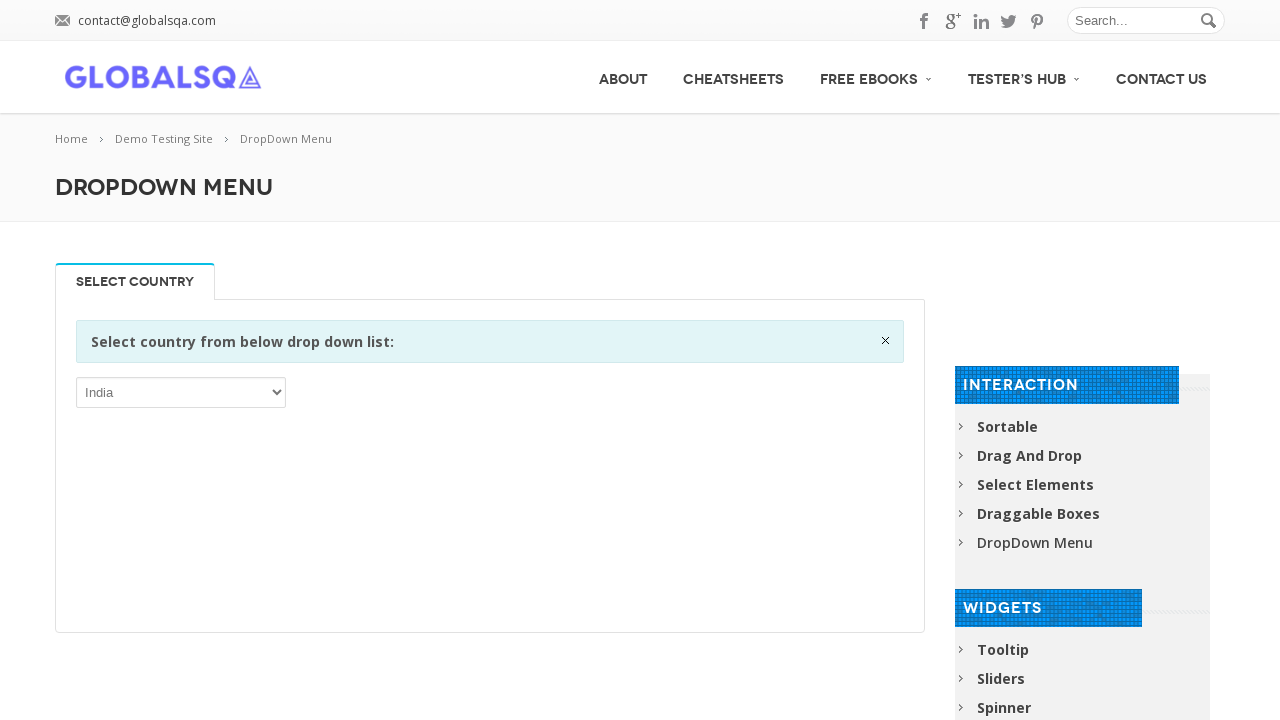

Printed dropdown option: Spain
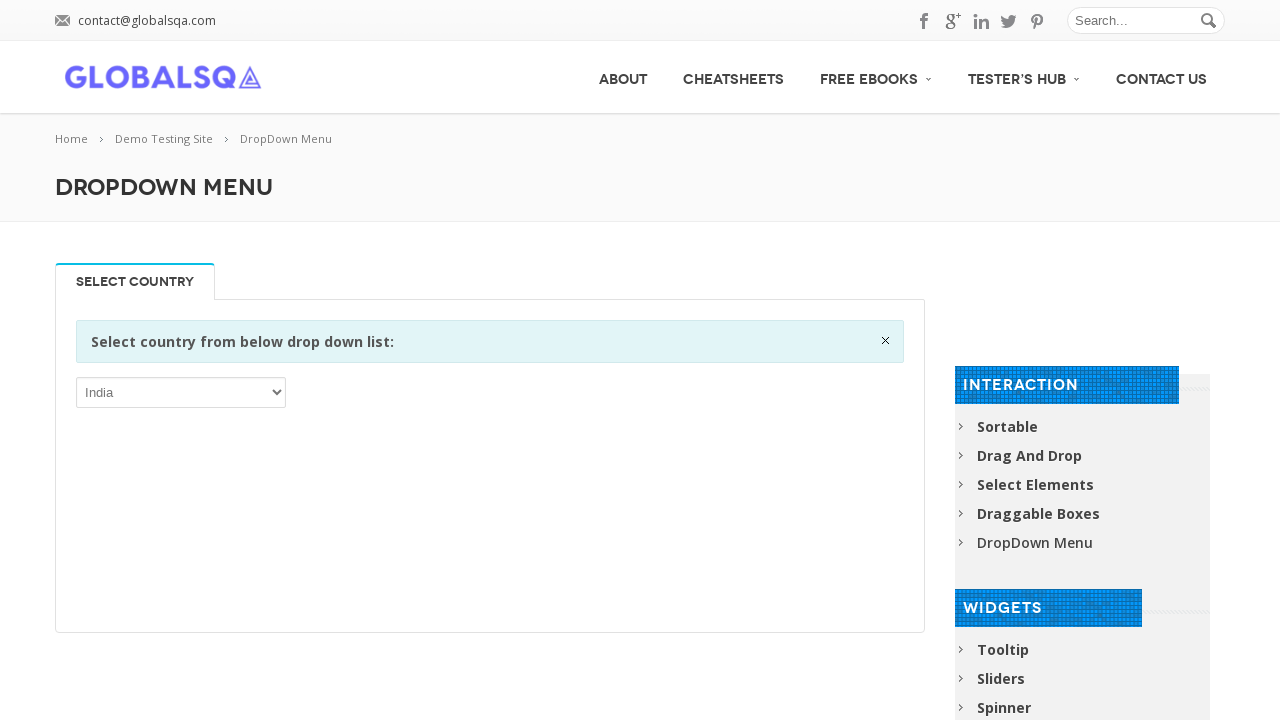

Printed dropdown option: Sri Lanka
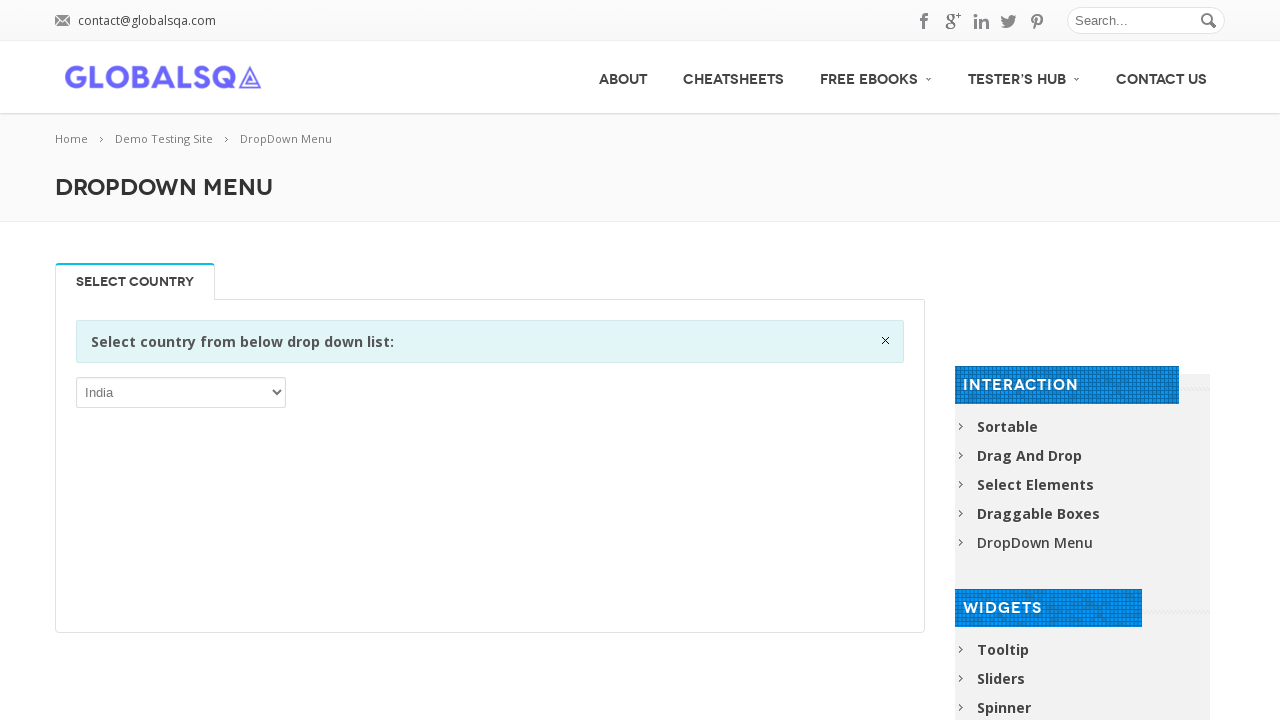

Printed dropdown option: Sudan
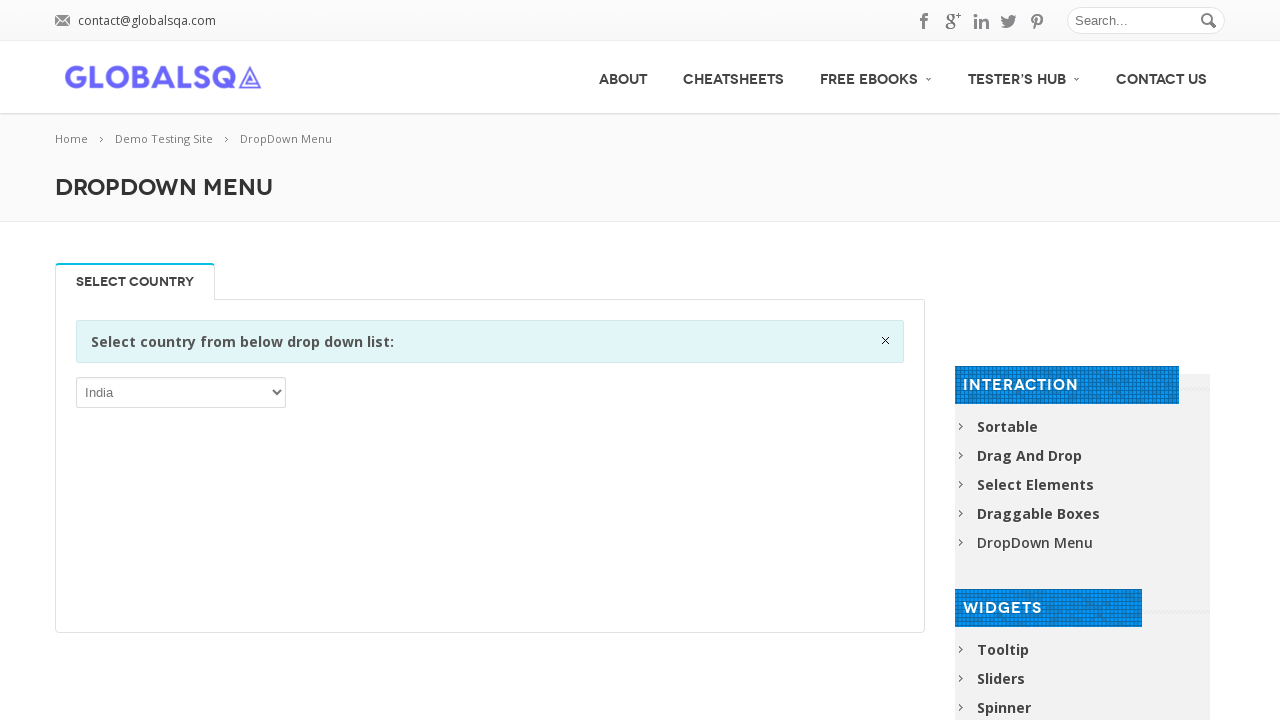

Printed dropdown option: Suriname
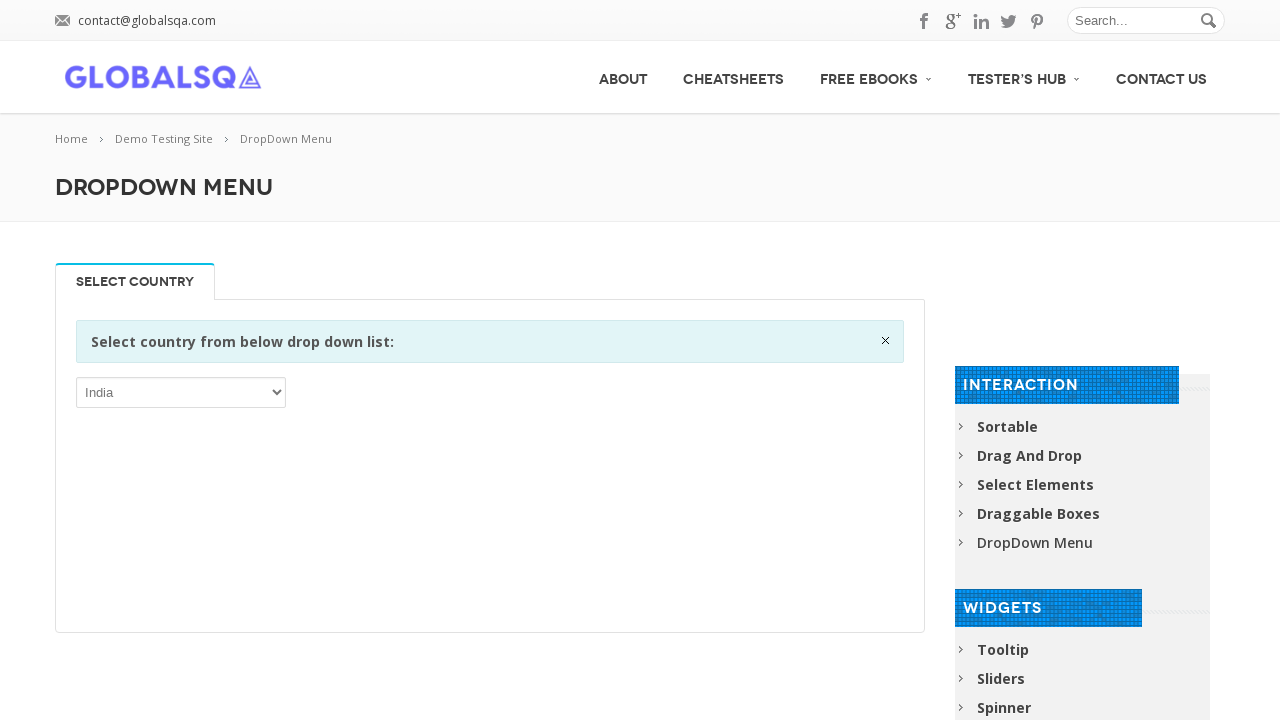

Printed dropdown option: Svalbard and Jan Mayen
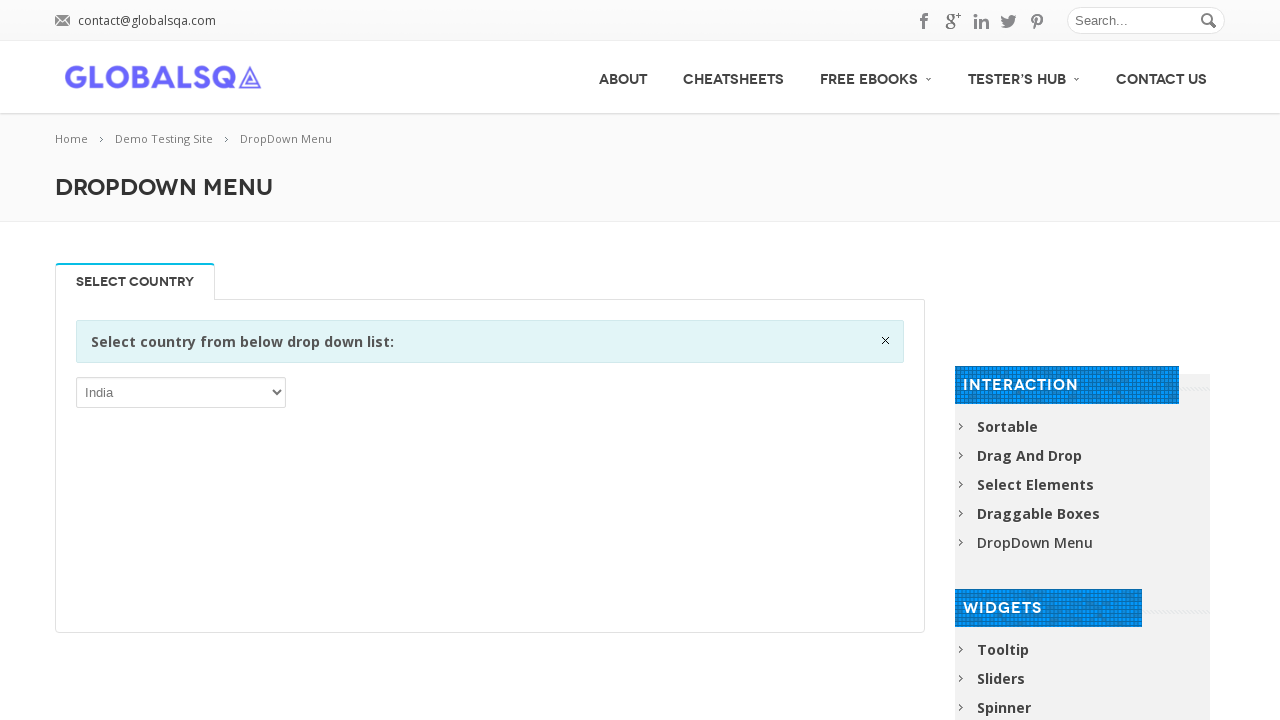

Printed dropdown option: Swaziland
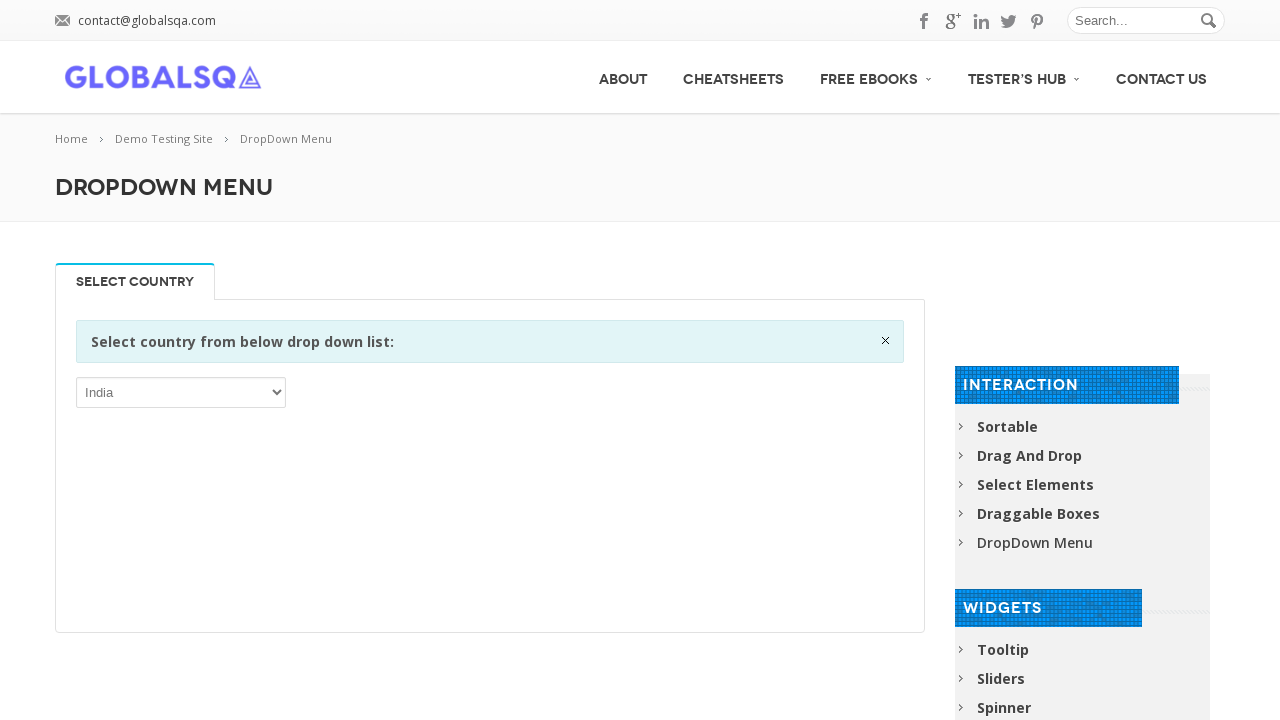

Printed dropdown option: Sweden
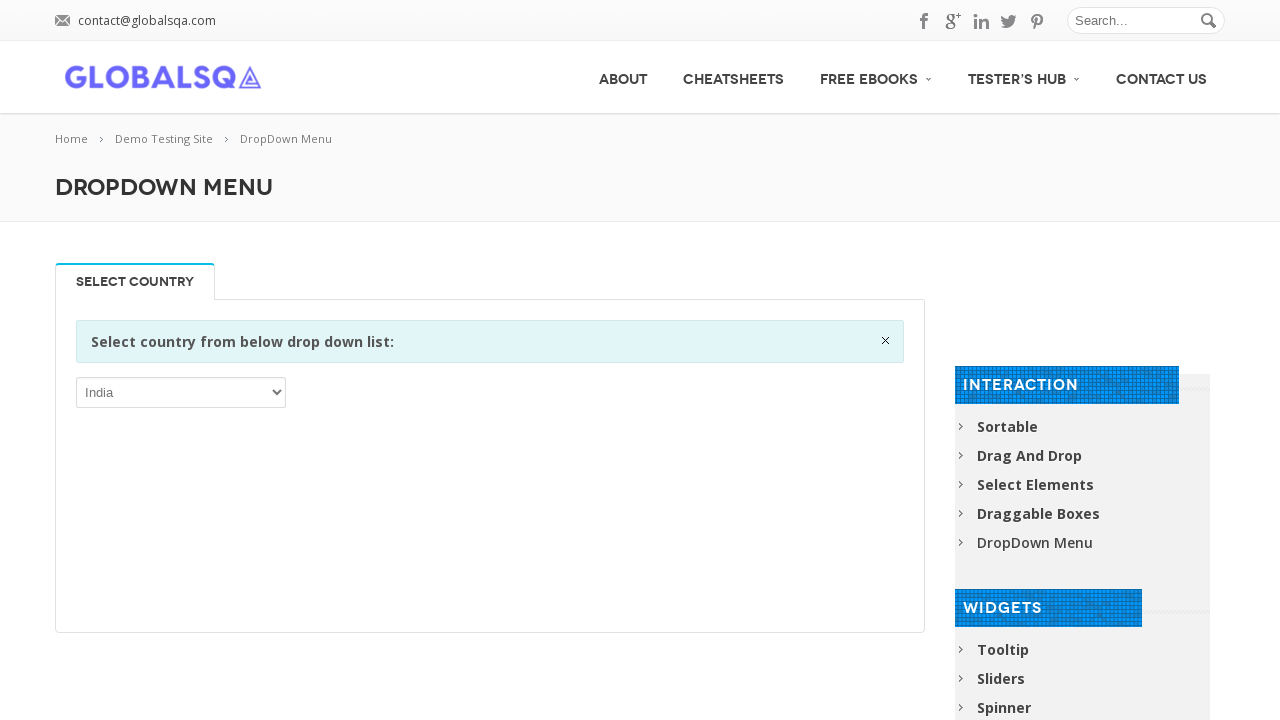

Printed dropdown option: Switzerland
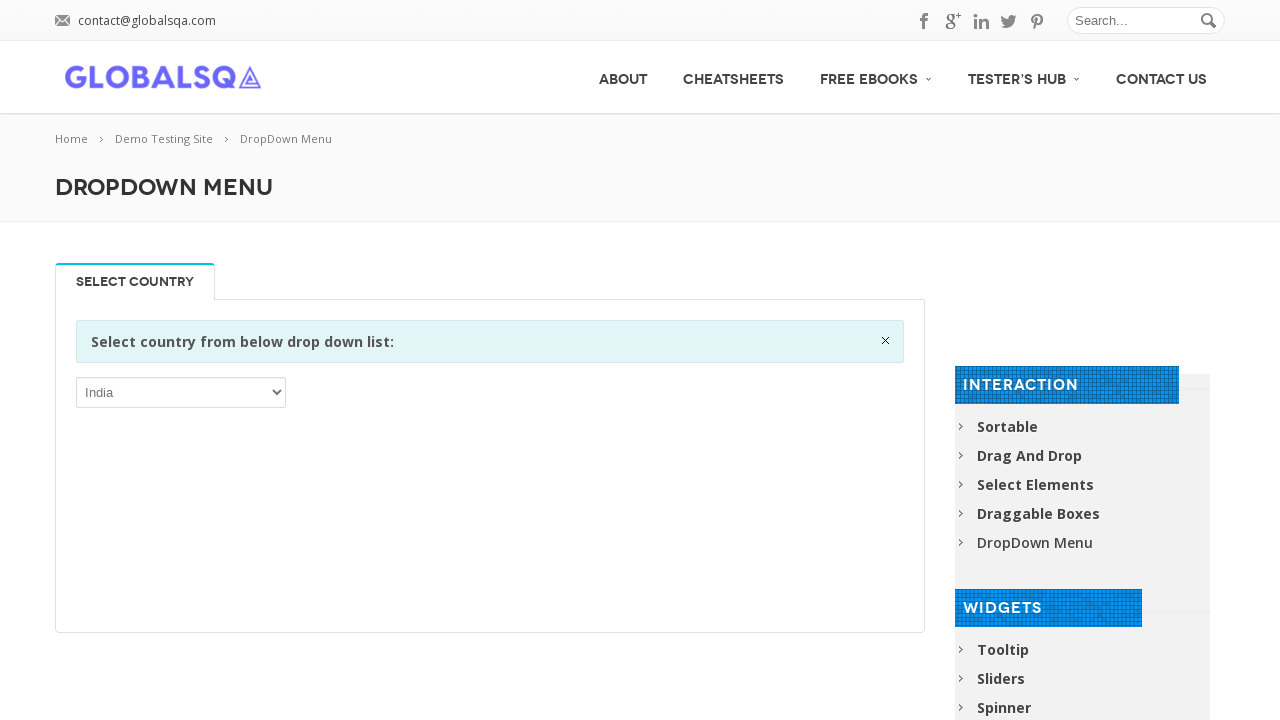

Printed dropdown option: Syrian Arab Republic
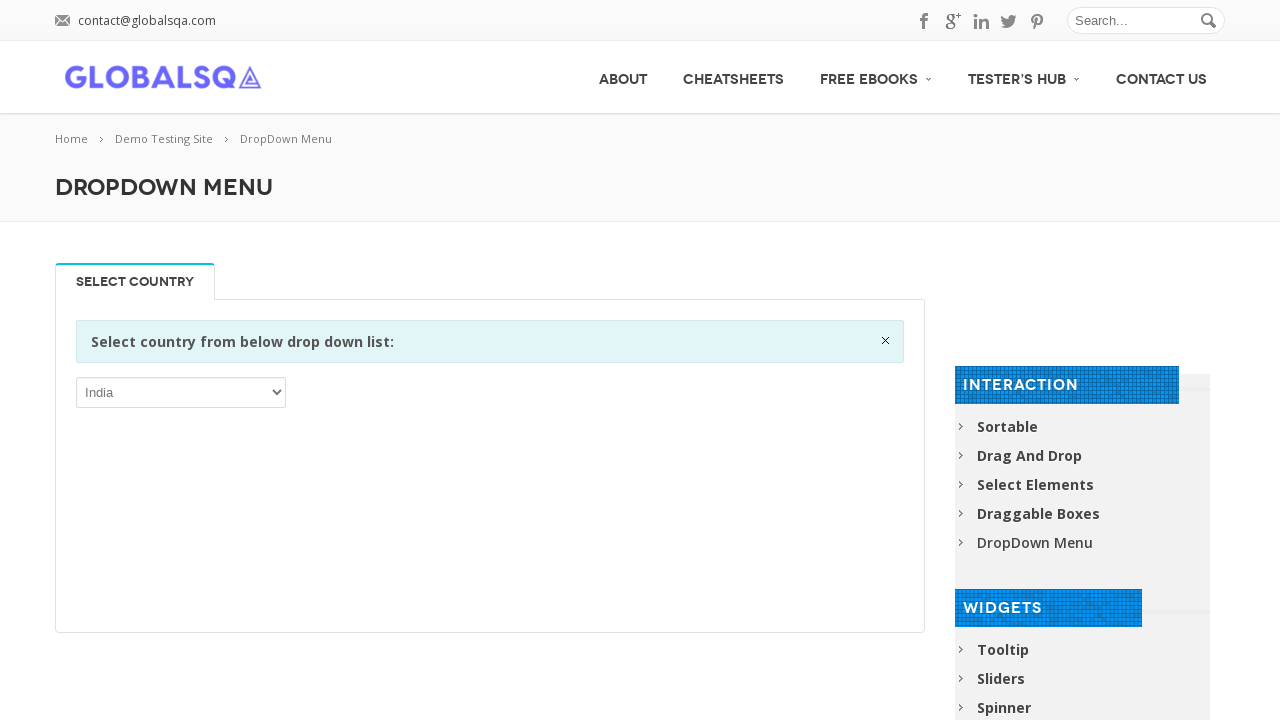

Printed dropdown option: Taiwan, Province of China
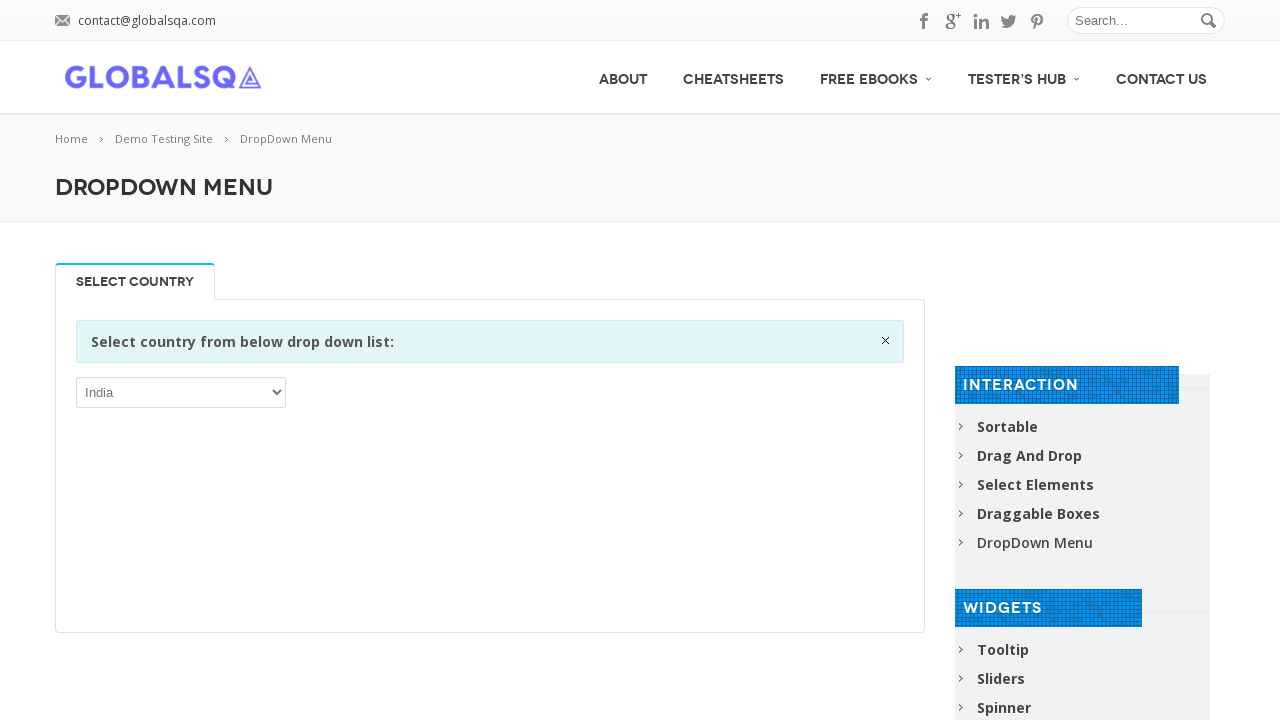

Printed dropdown option: Tajikistan
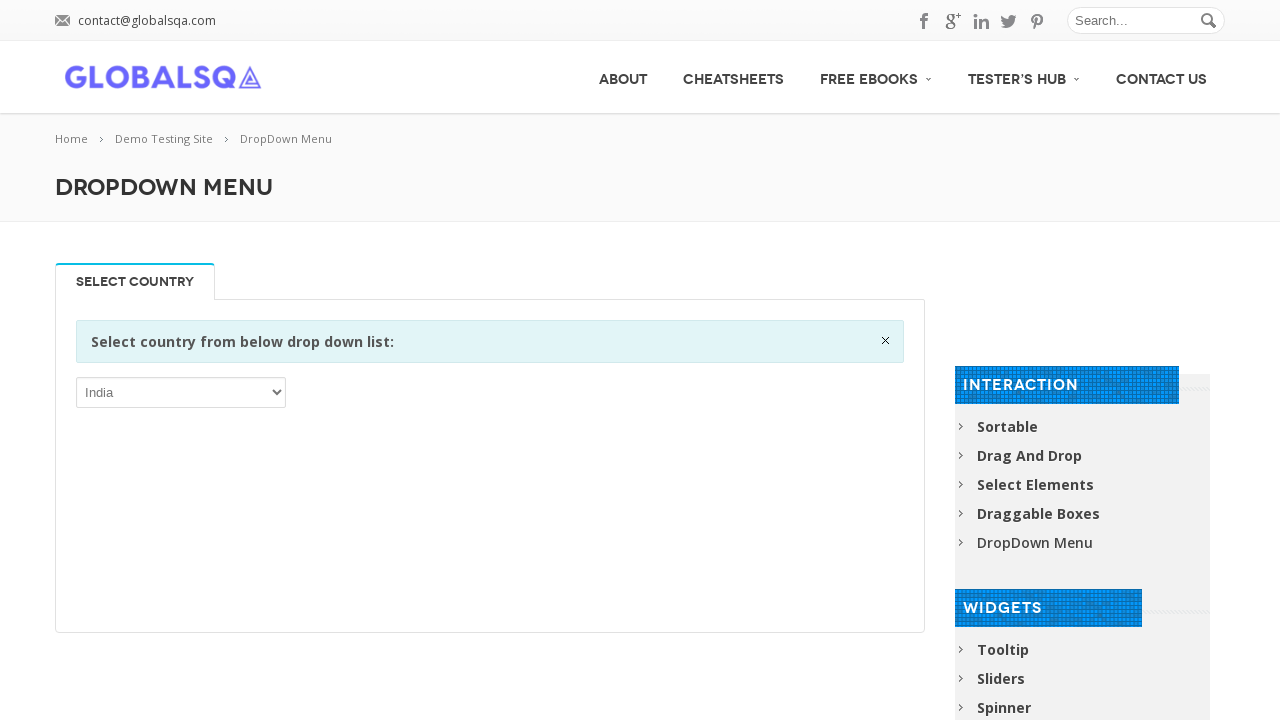

Printed dropdown option: Tanzania, United Republic of
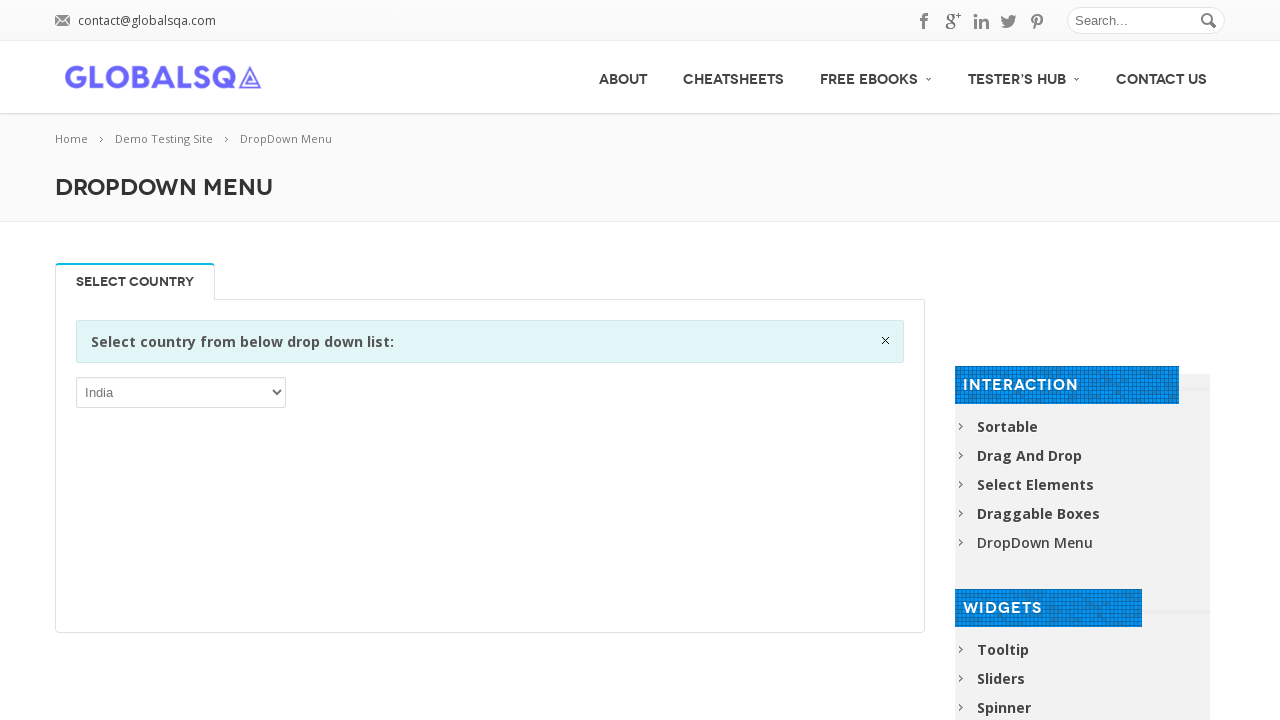

Printed dropdown option: Thailand
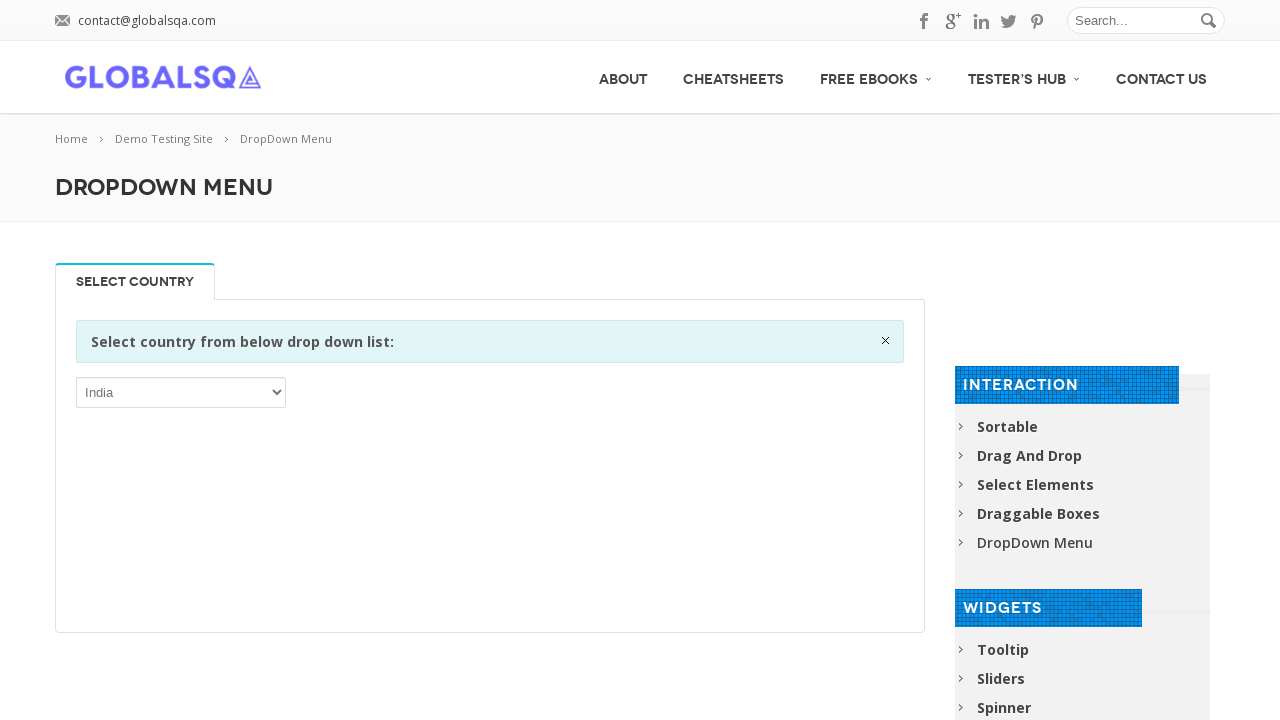

Printed dropdown option: Timor-Leste
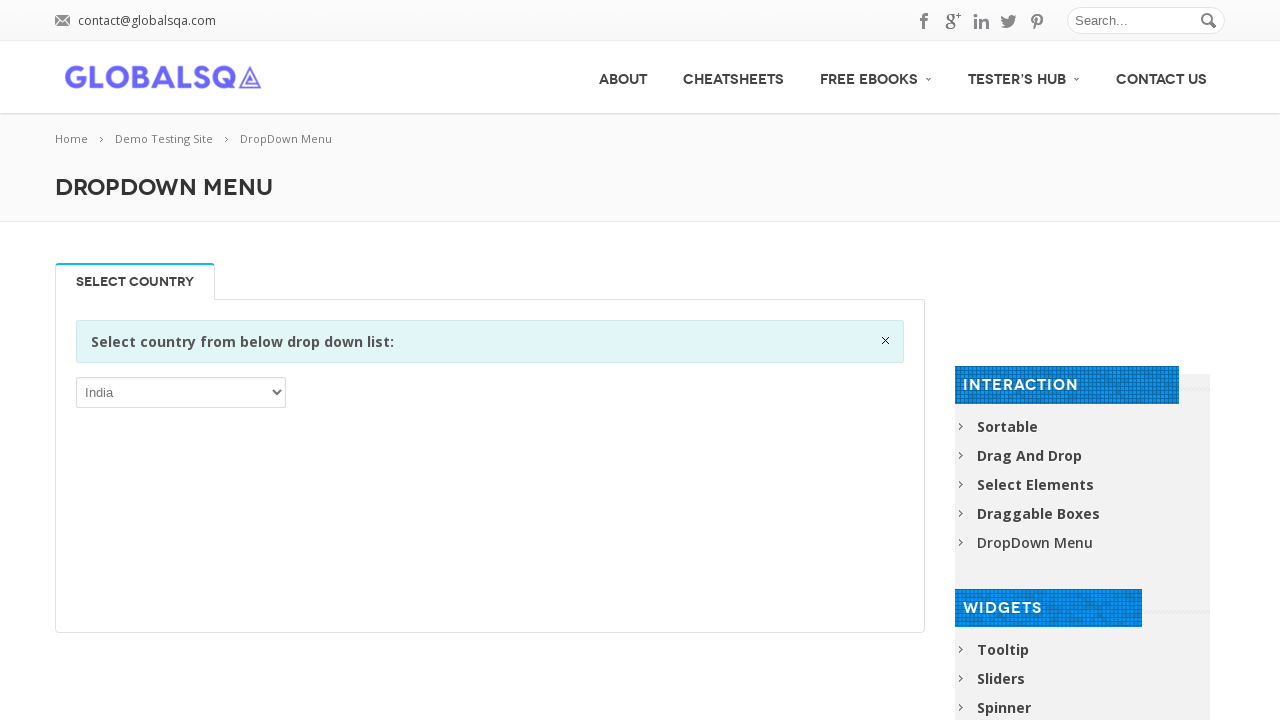

Printed dropdown option: Togo
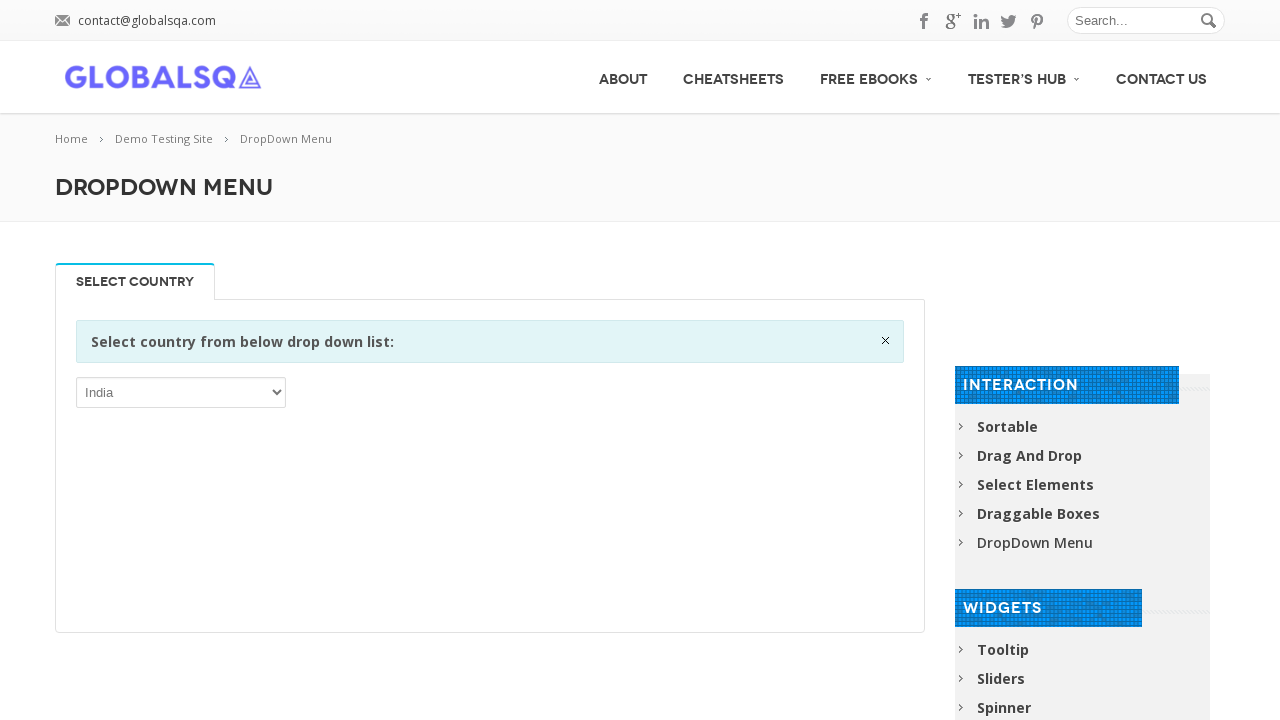

Printed dropdown option: Tokelau
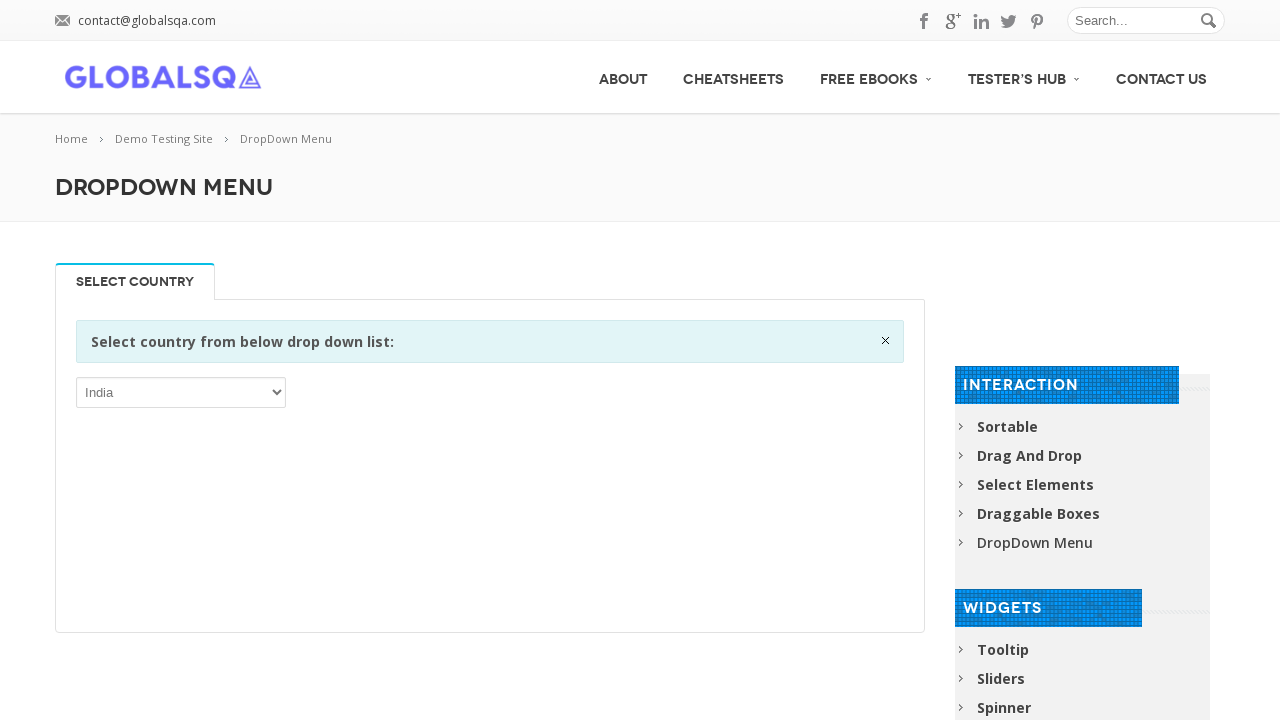

Printed dropdown option: Tonga
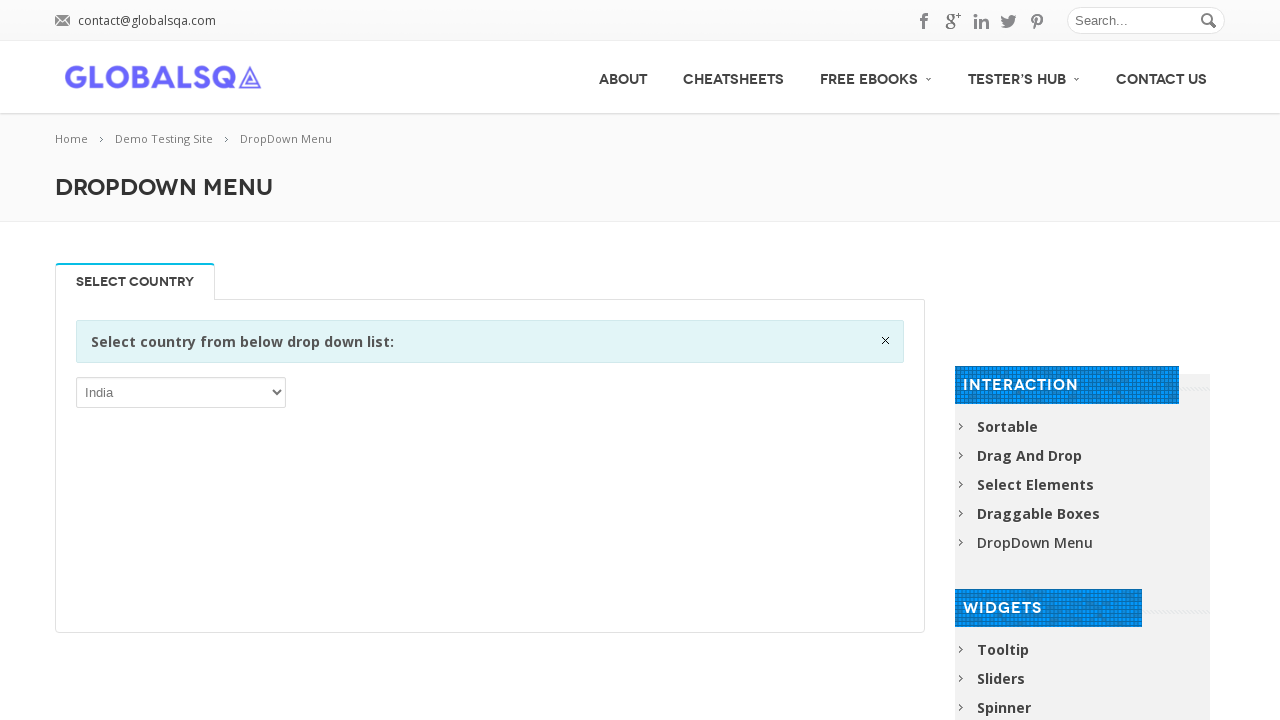

Printed dropdown option: Trinidad and Tobago
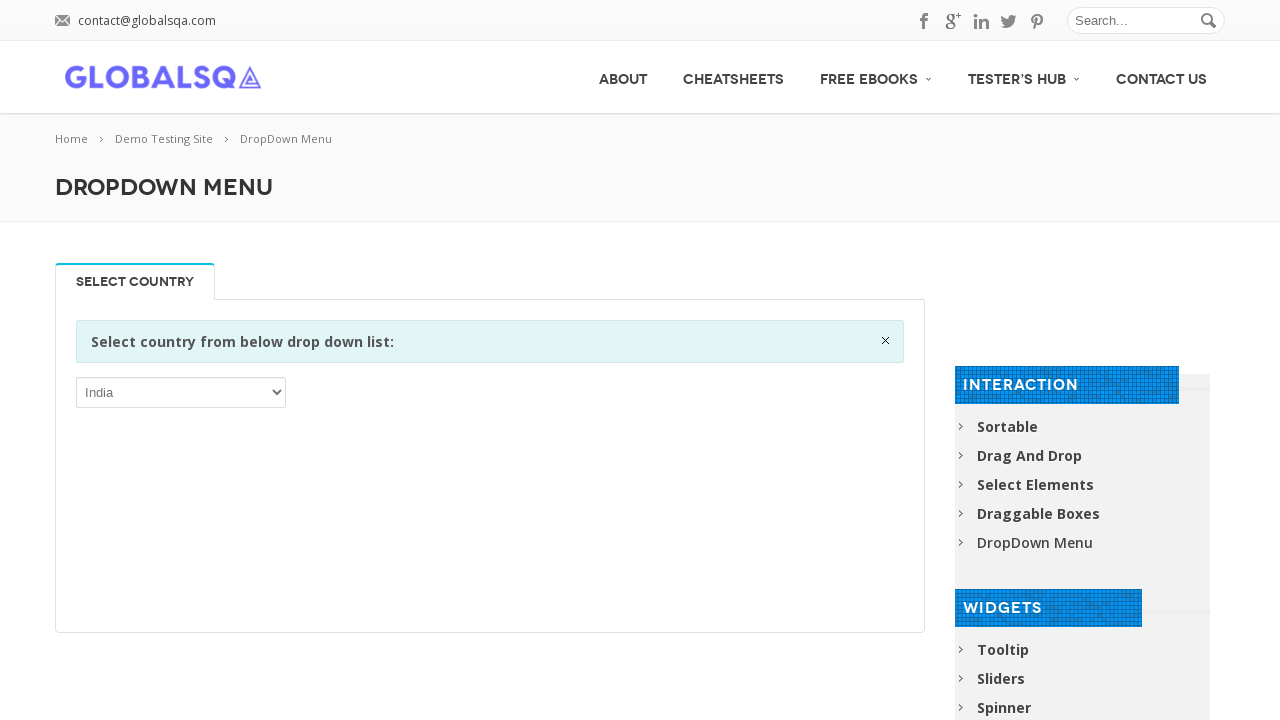

Printed dropdown option: Tunisia
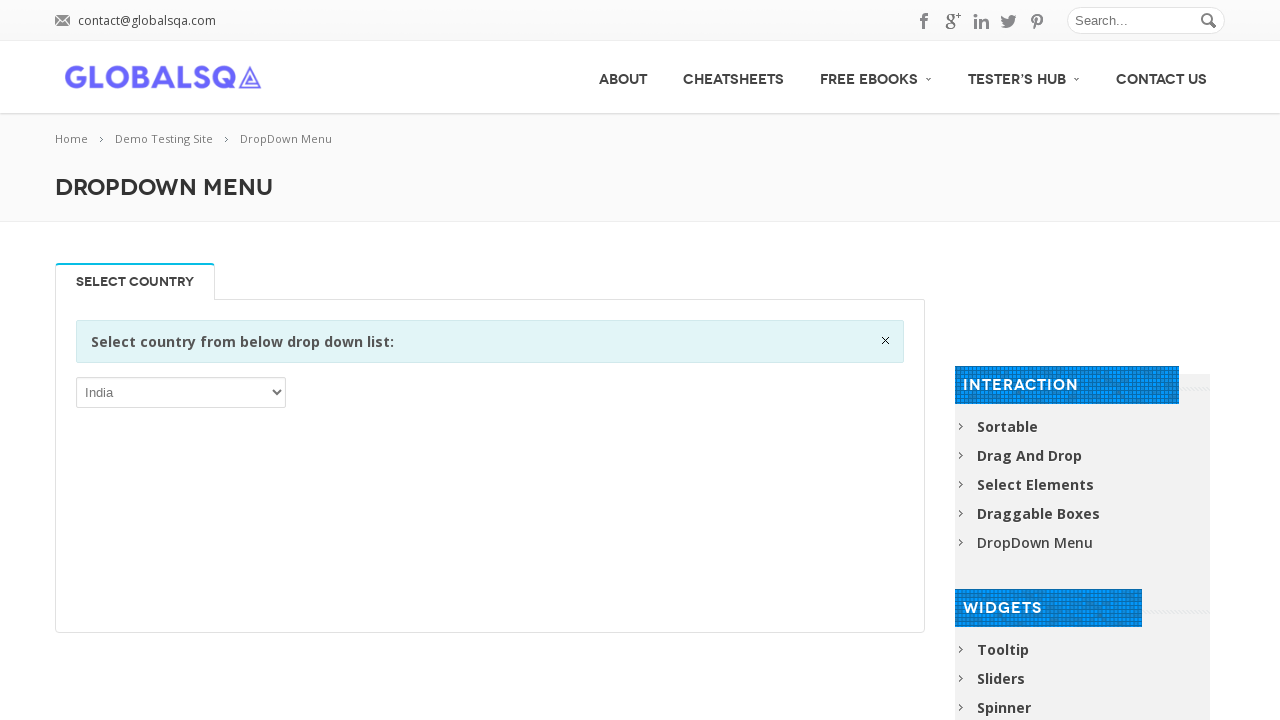

Printed dropdown option: Turkey
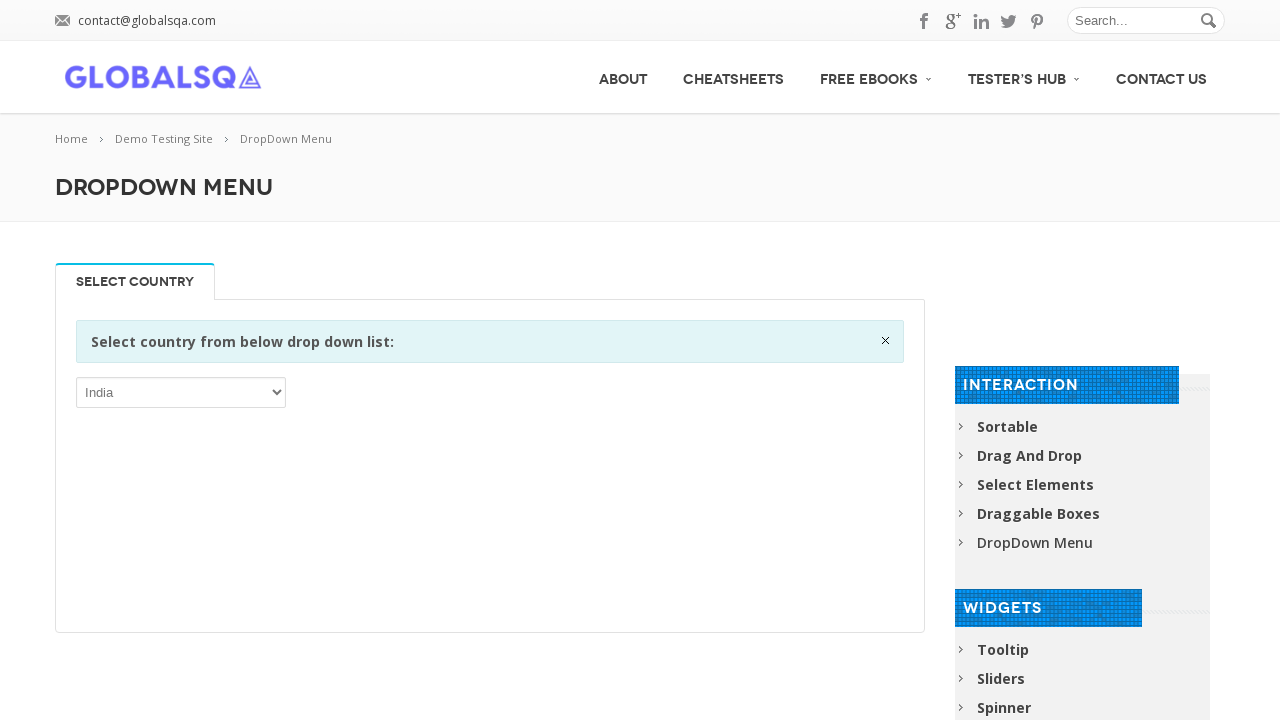

Printed dropdown option: Turkmenistan
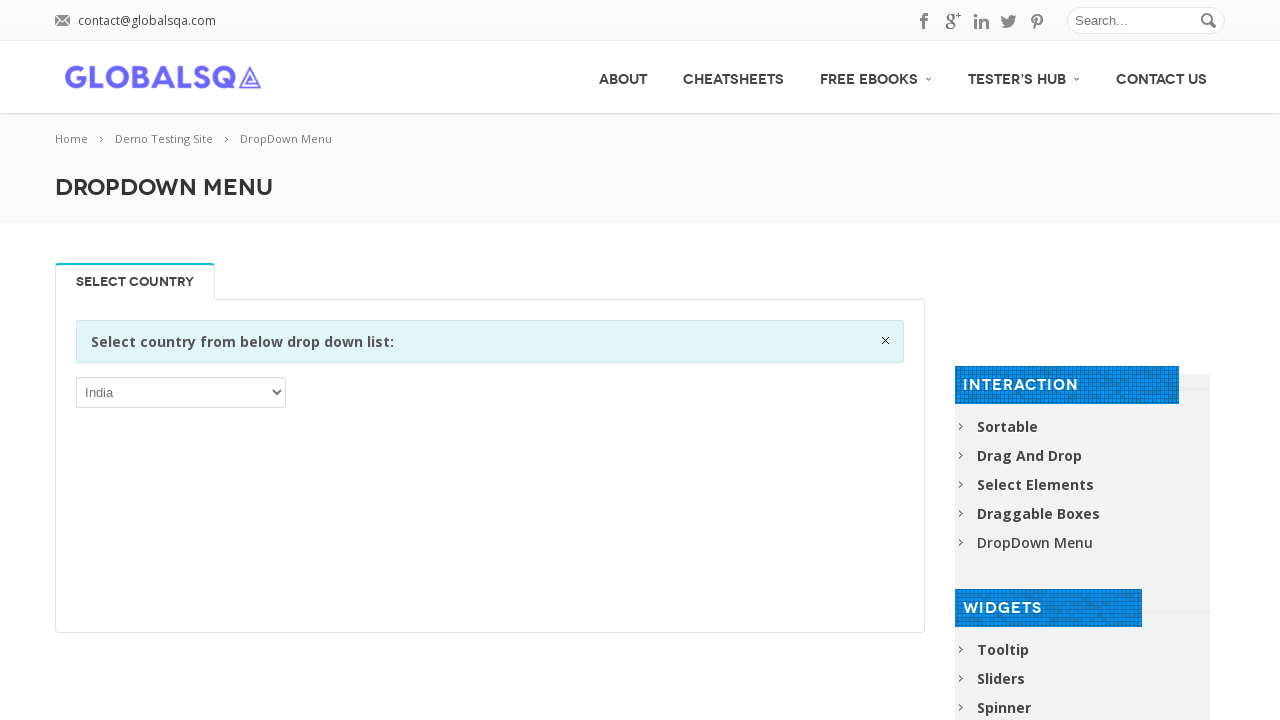

Printed dropdown option: Turks and Caicos Islands
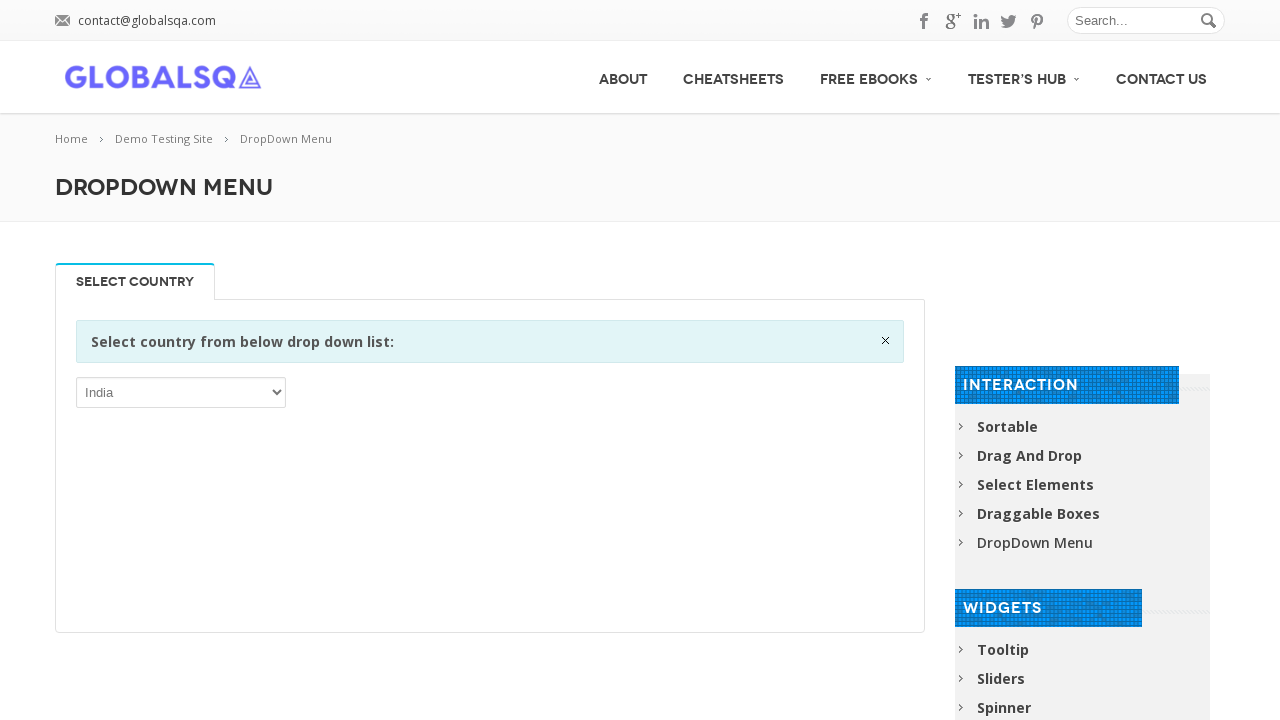

Printed dropdown option: Tuvalu
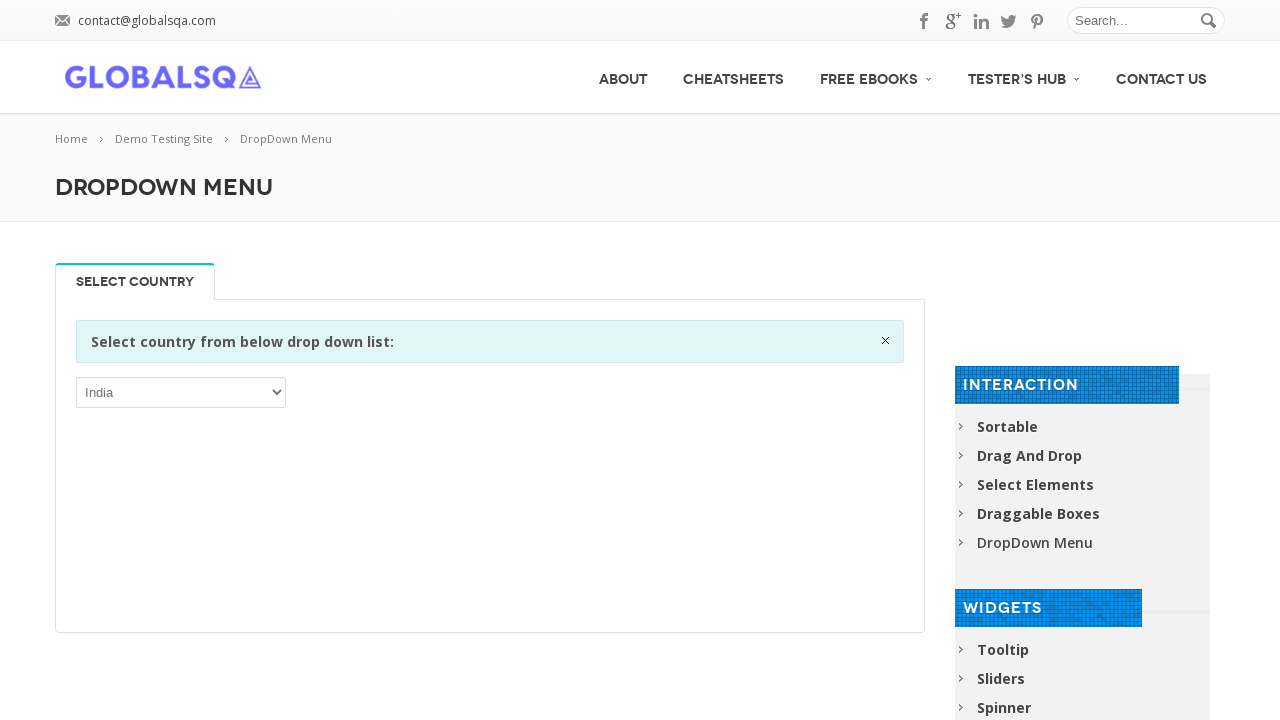

Printed dropdown option: Uganda
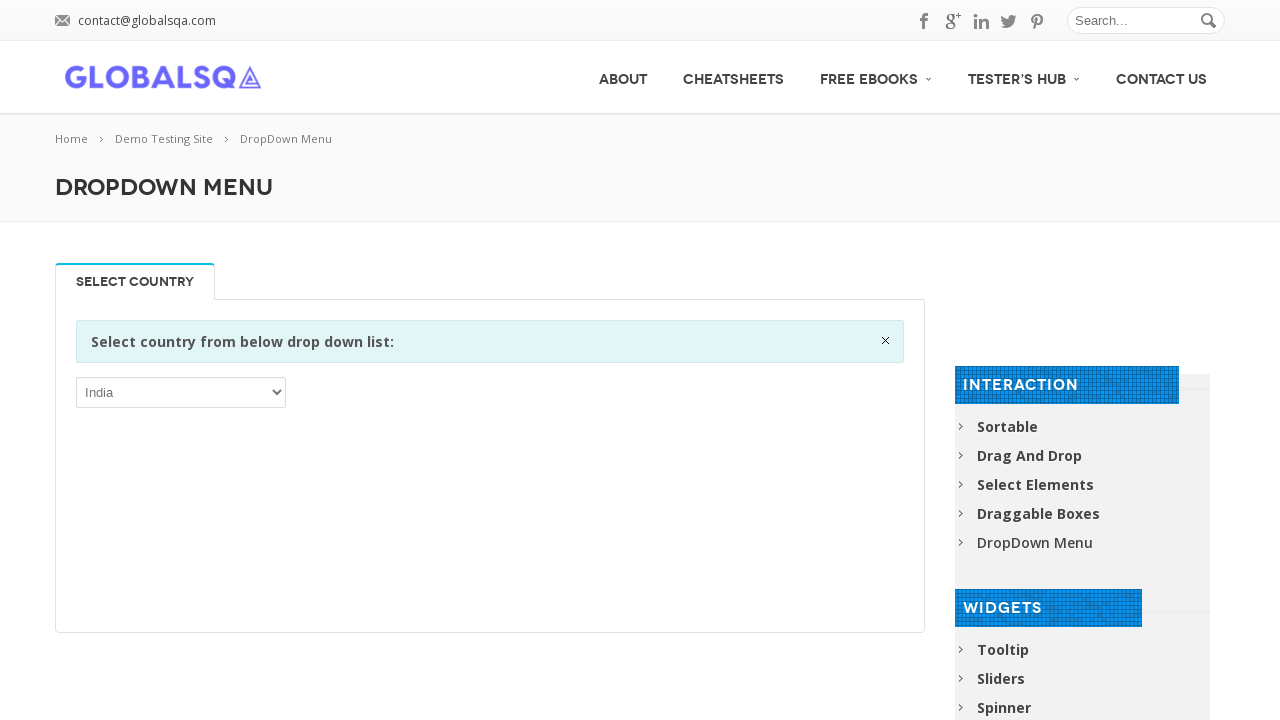

Printed dropdown option: Ukraine
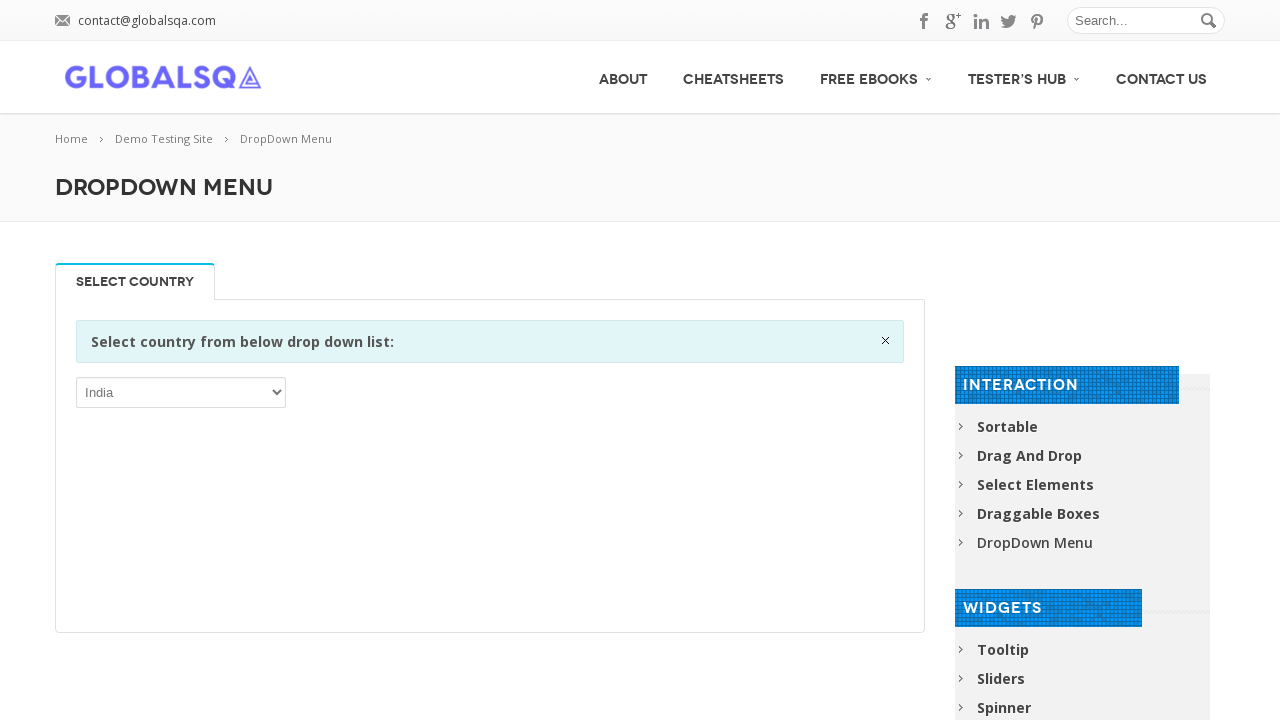

Printed dropdown option: United Arab Emirates
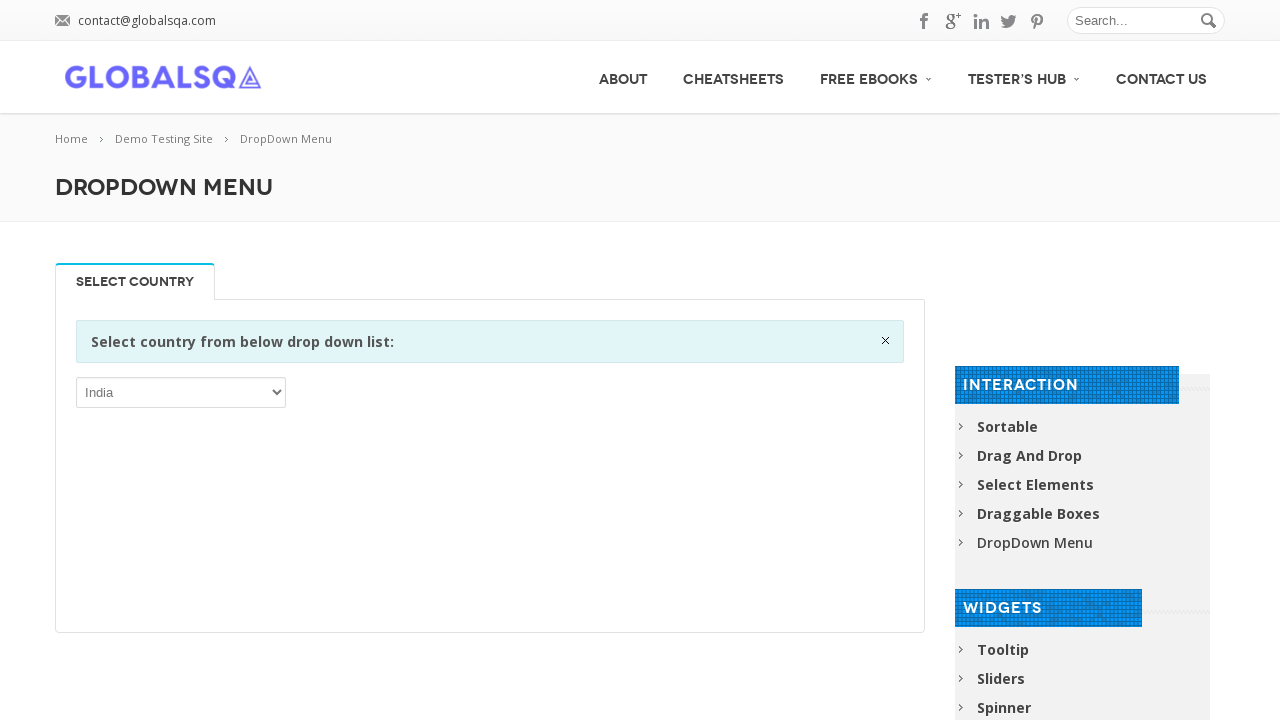

Printed dropdown option: United Kingdom
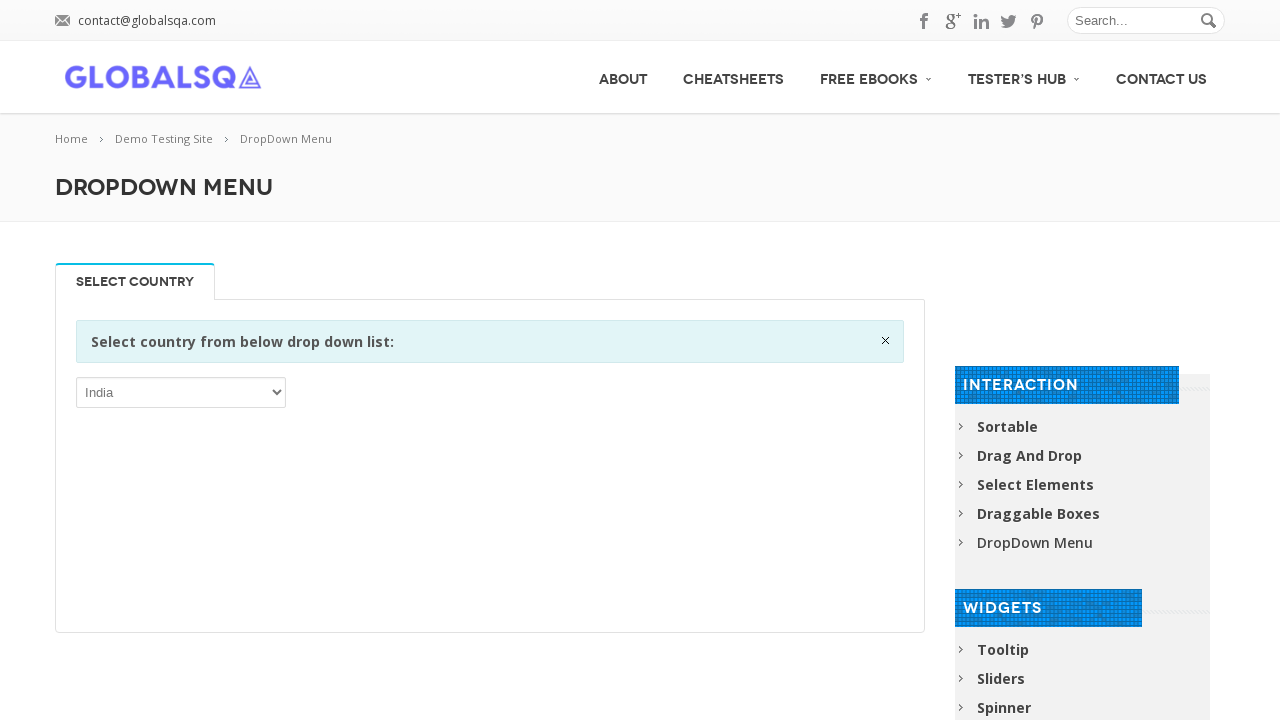

Printed dropdown option: United States
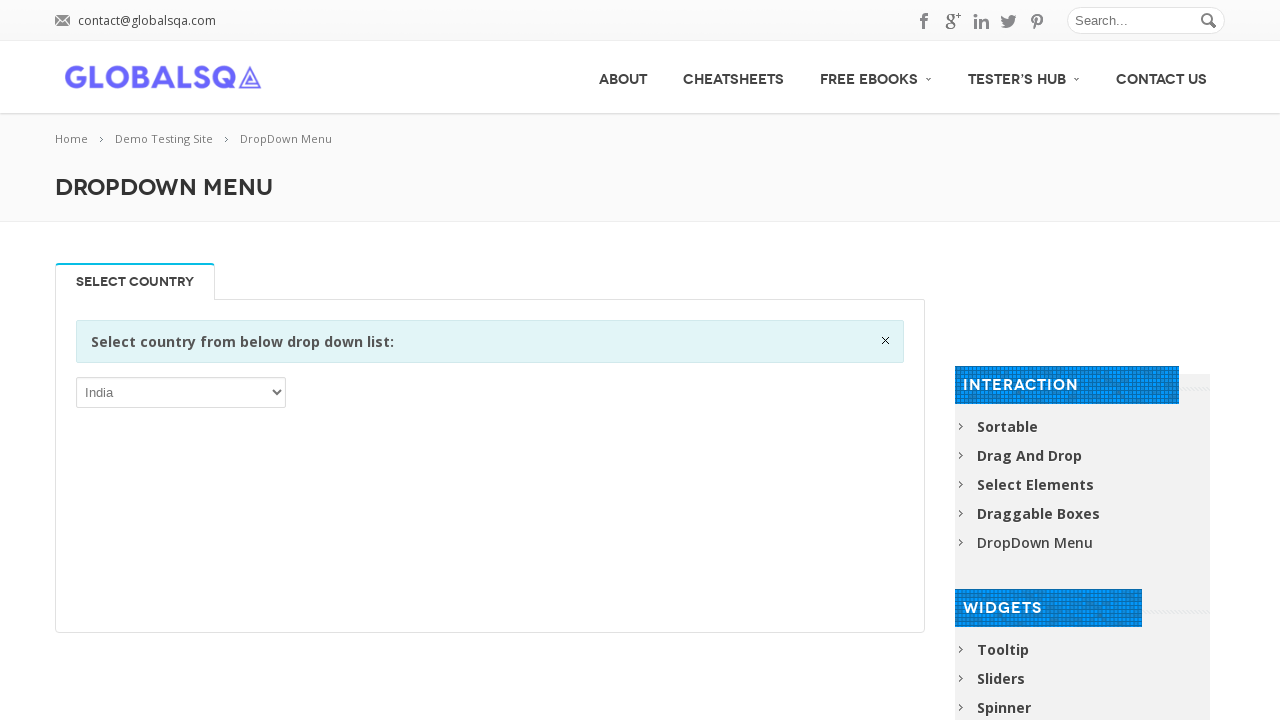

Printed dropdown option: United States Minor Outlying Islands
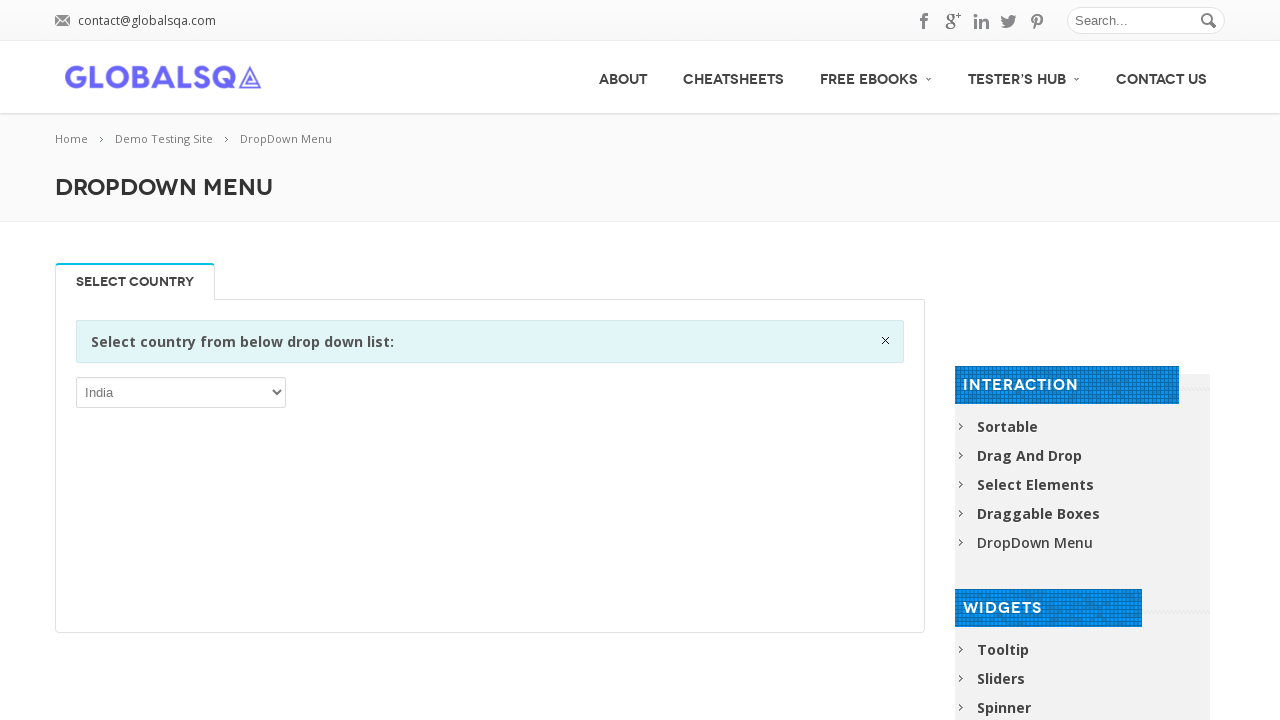

Printed dropdown option: Uruguay
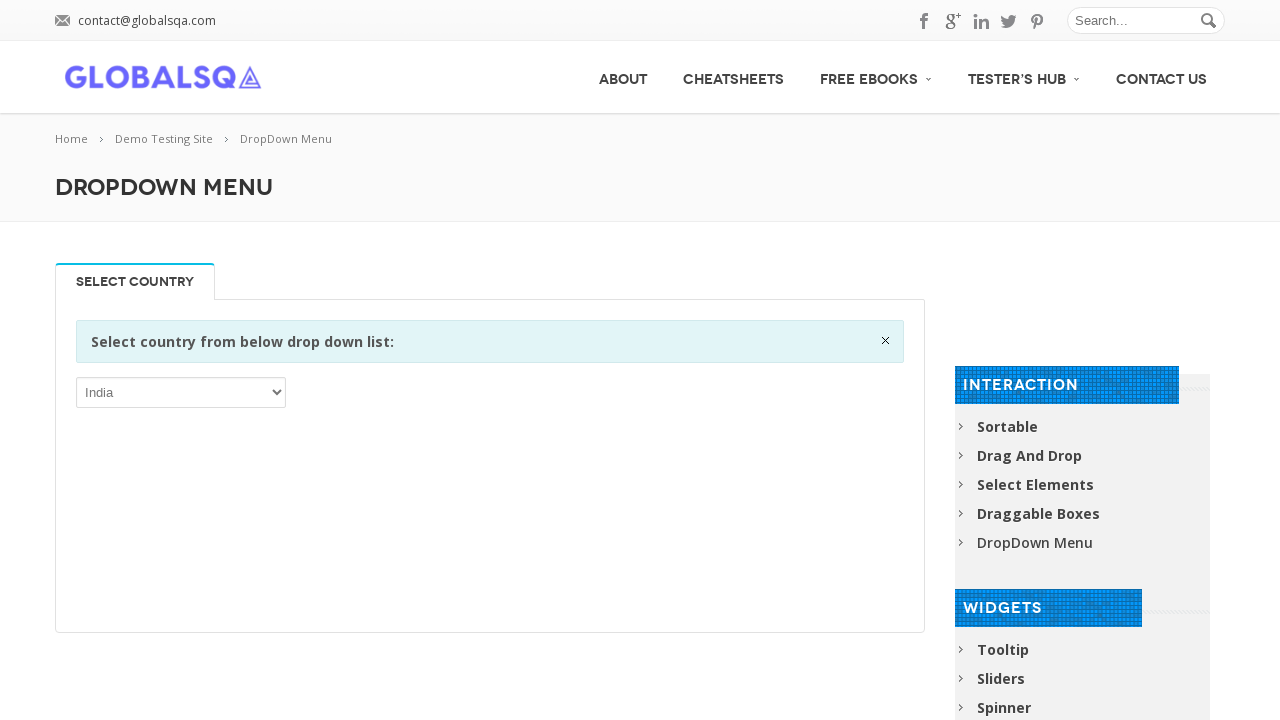

Printed dropdown option: Uzbekistan
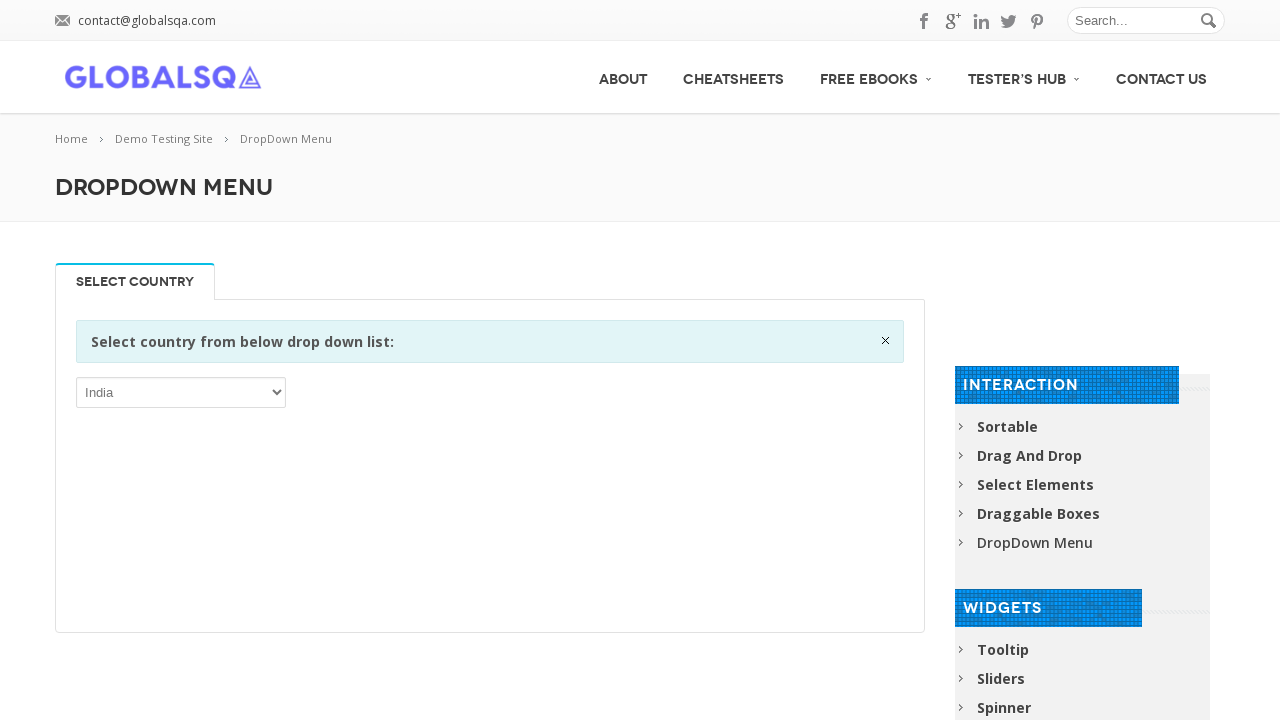

Printed dropdown option: Vanuatu
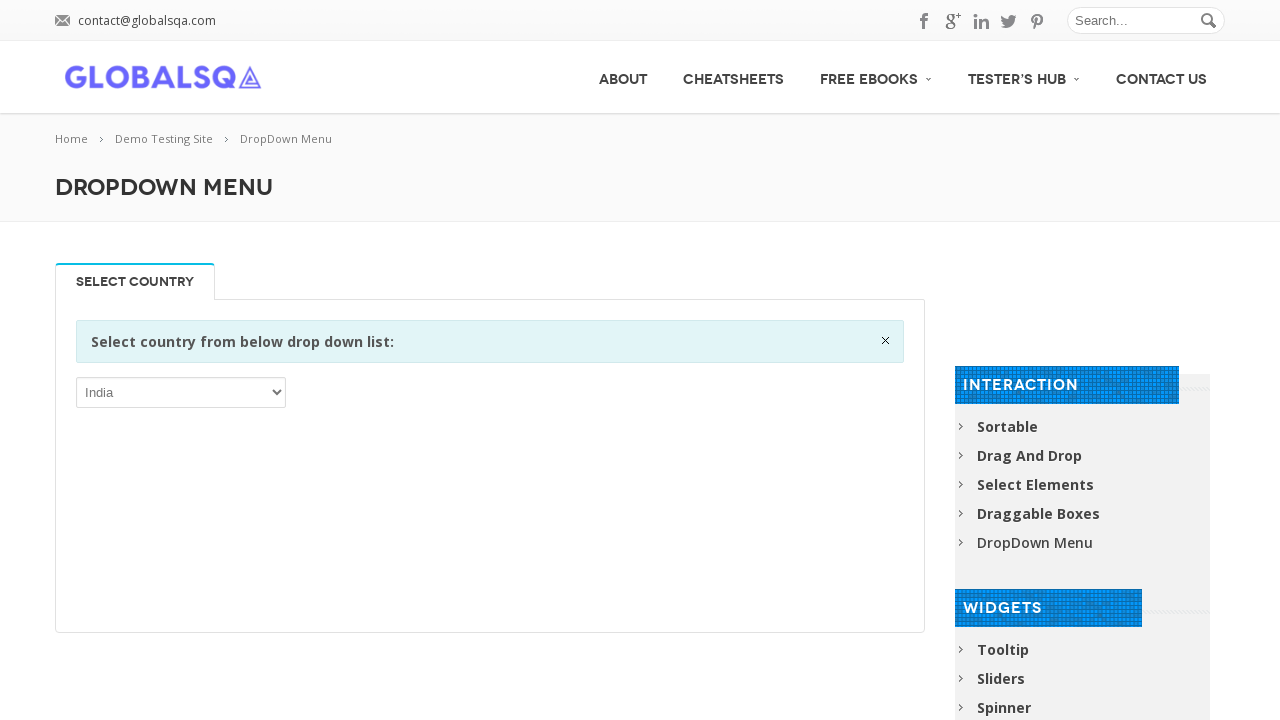

Printed dropdown option: Venezuela, Bolivarian Republic of
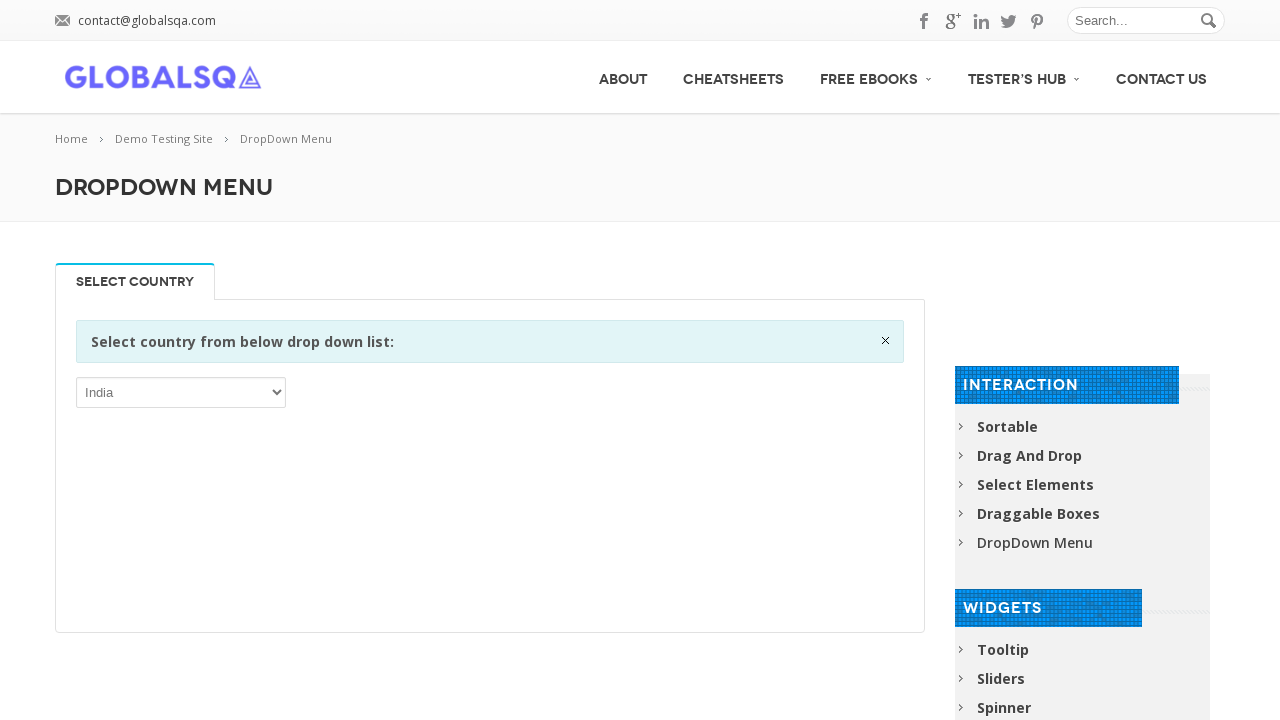

Printed dropdown option: Viet Nam
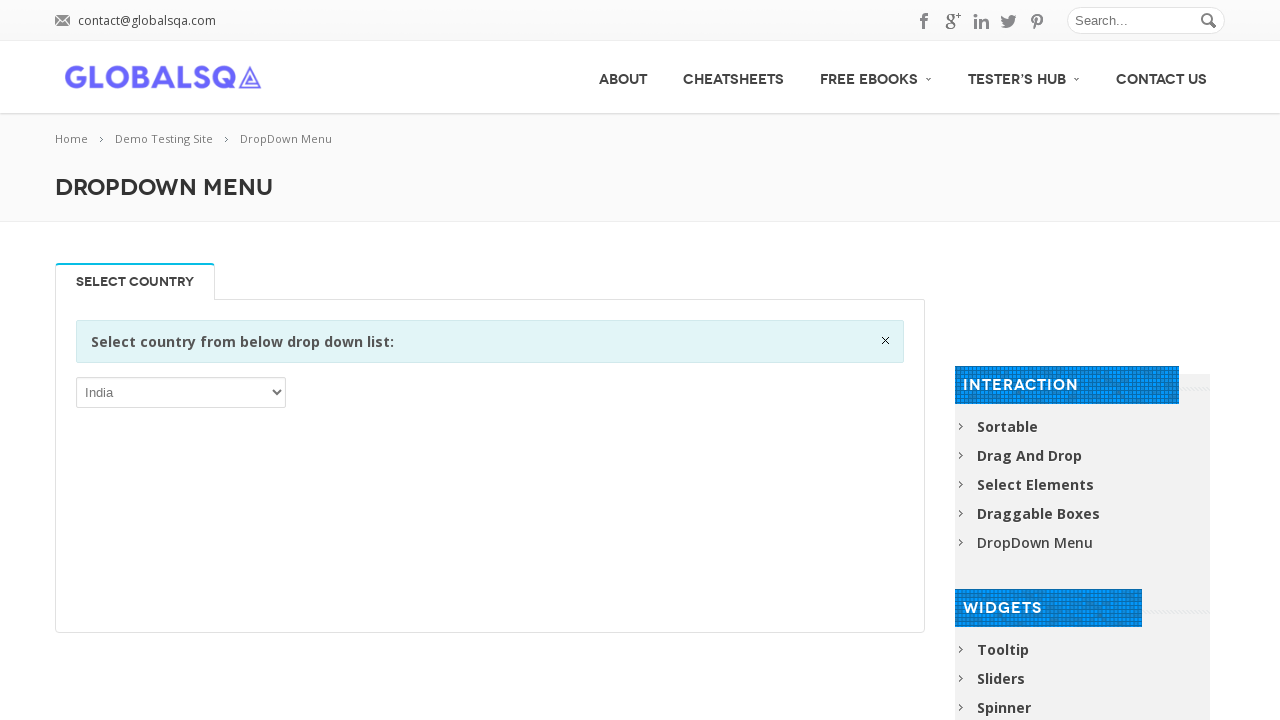

Printed dropdown option: Virgin Islands, British
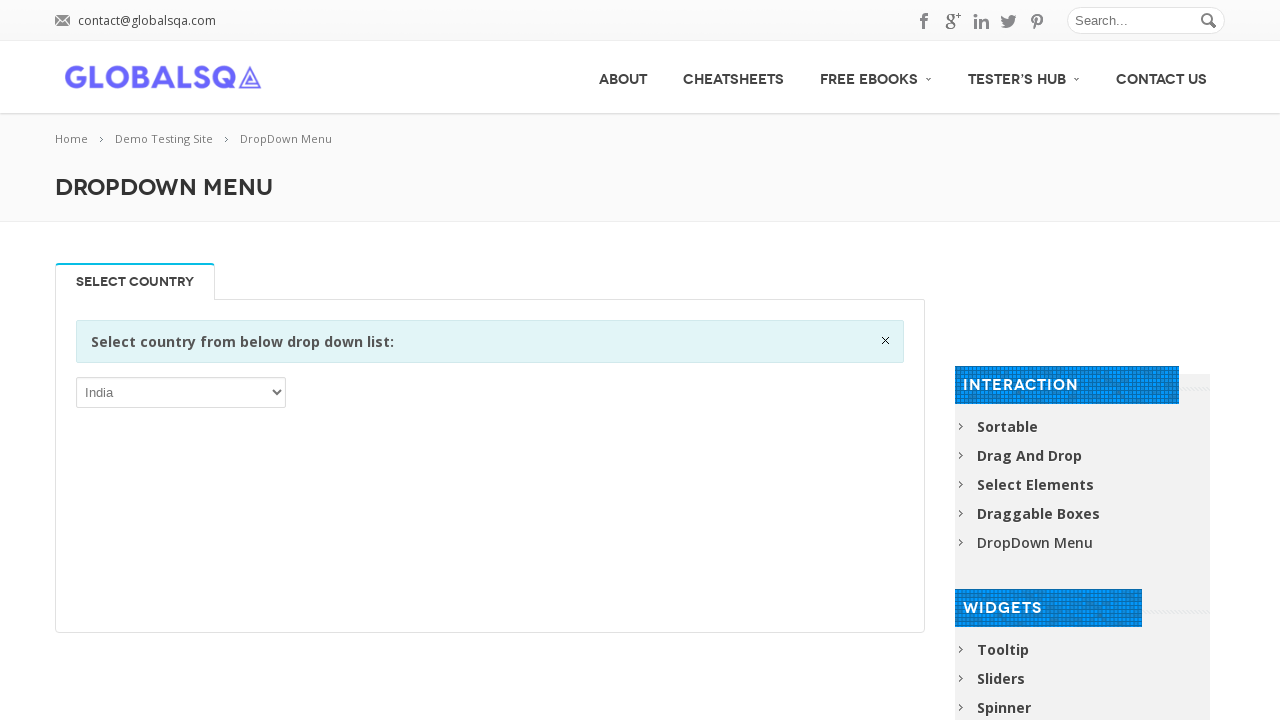

Printed dropdown option: Virgin Islands, U.S.
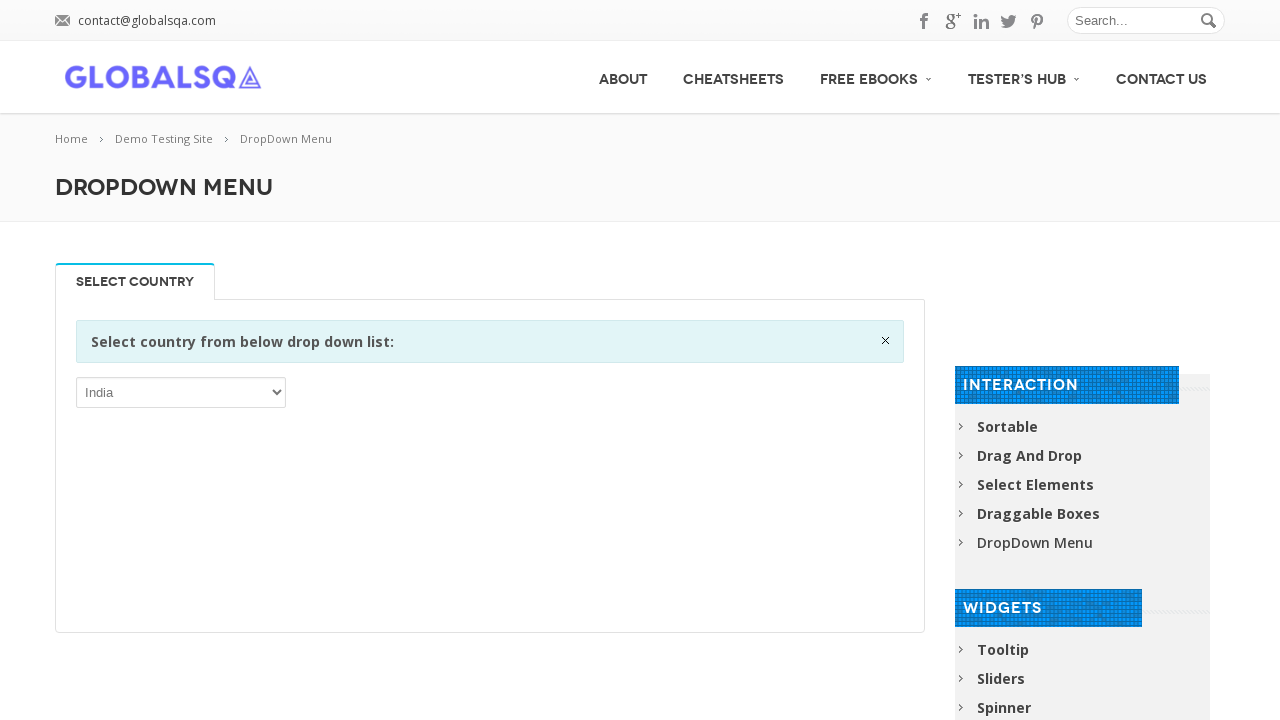

Printed dropdown option: Wallis and Futuna
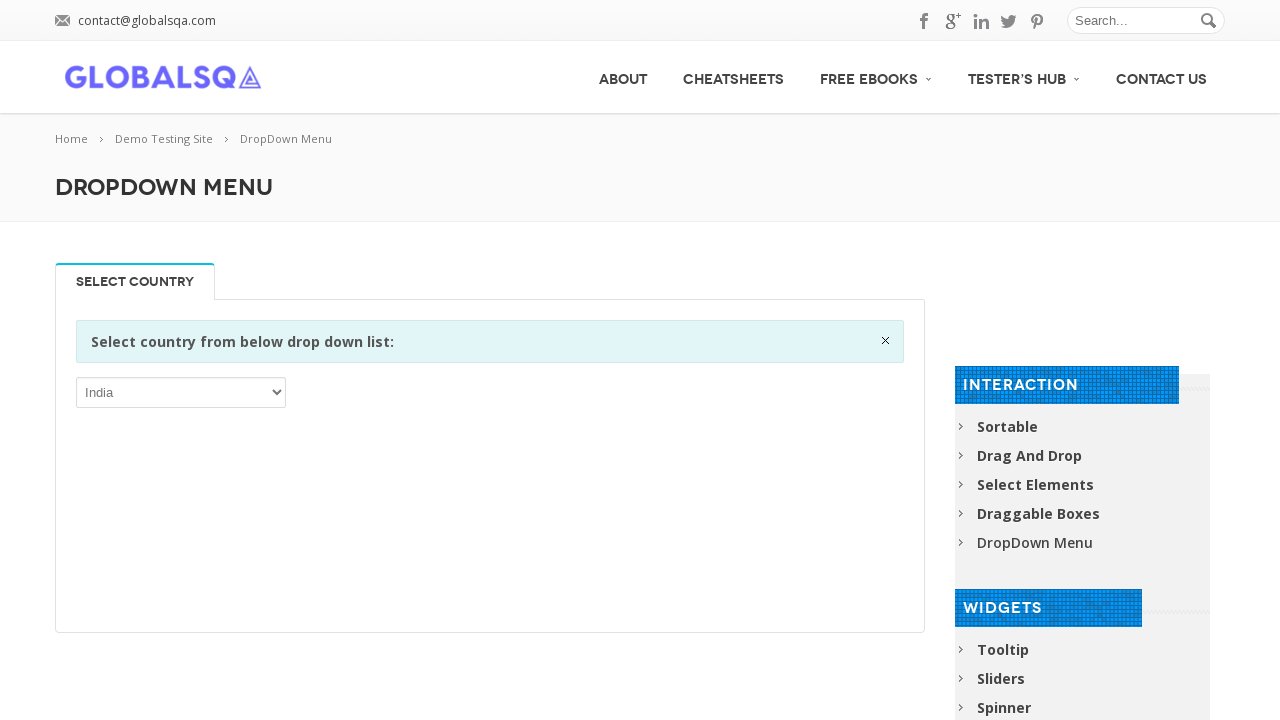

Printed dropdown option: Western Sahara
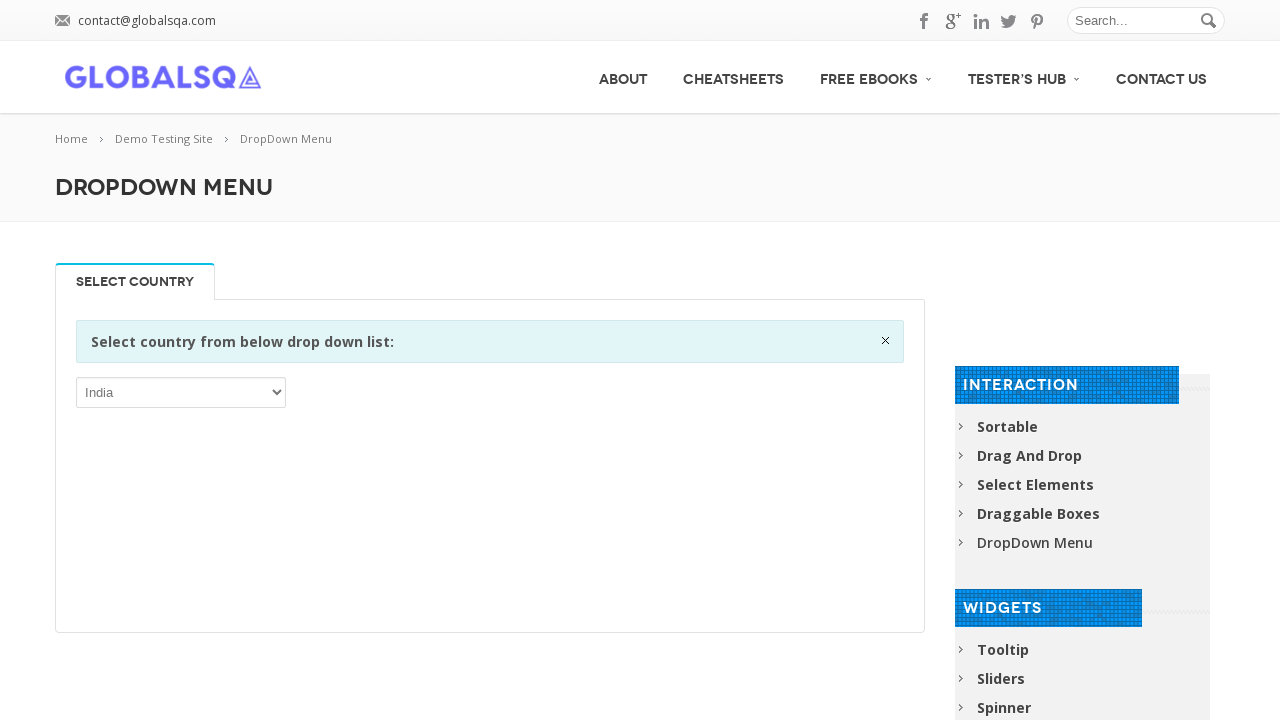

Printed dropdown option: Yemen
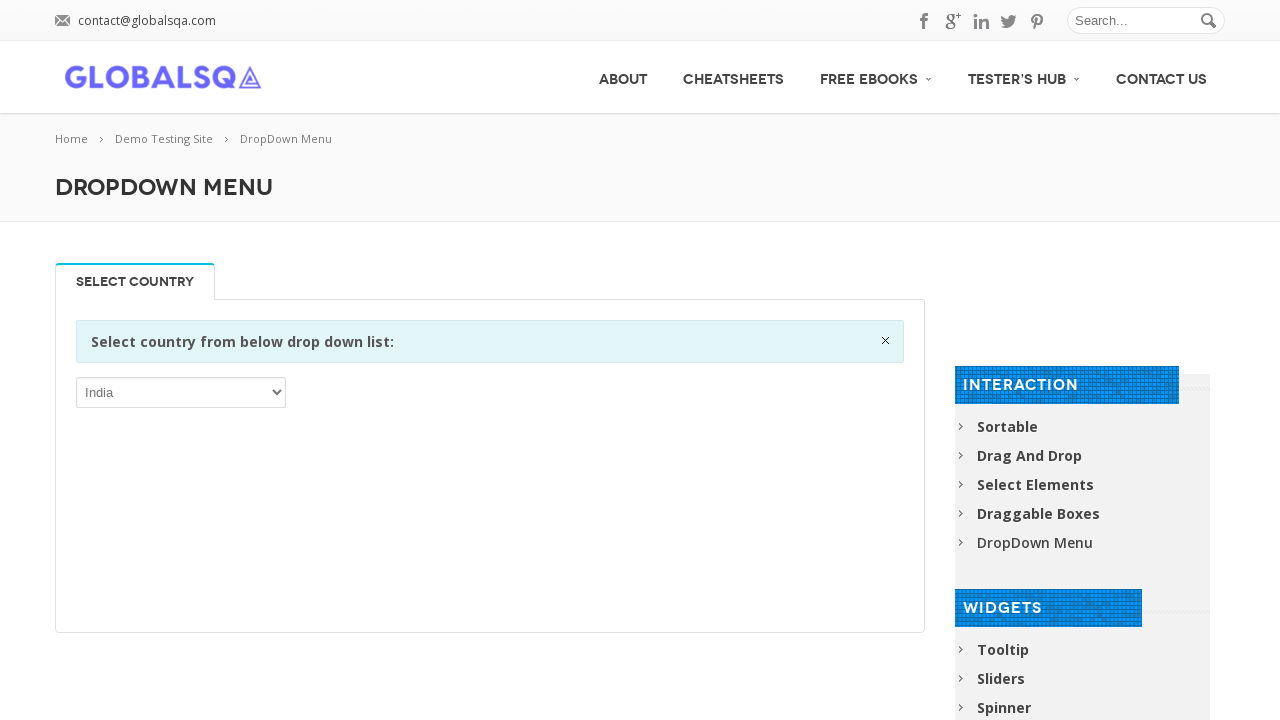

Printed dropdown option: Zambia
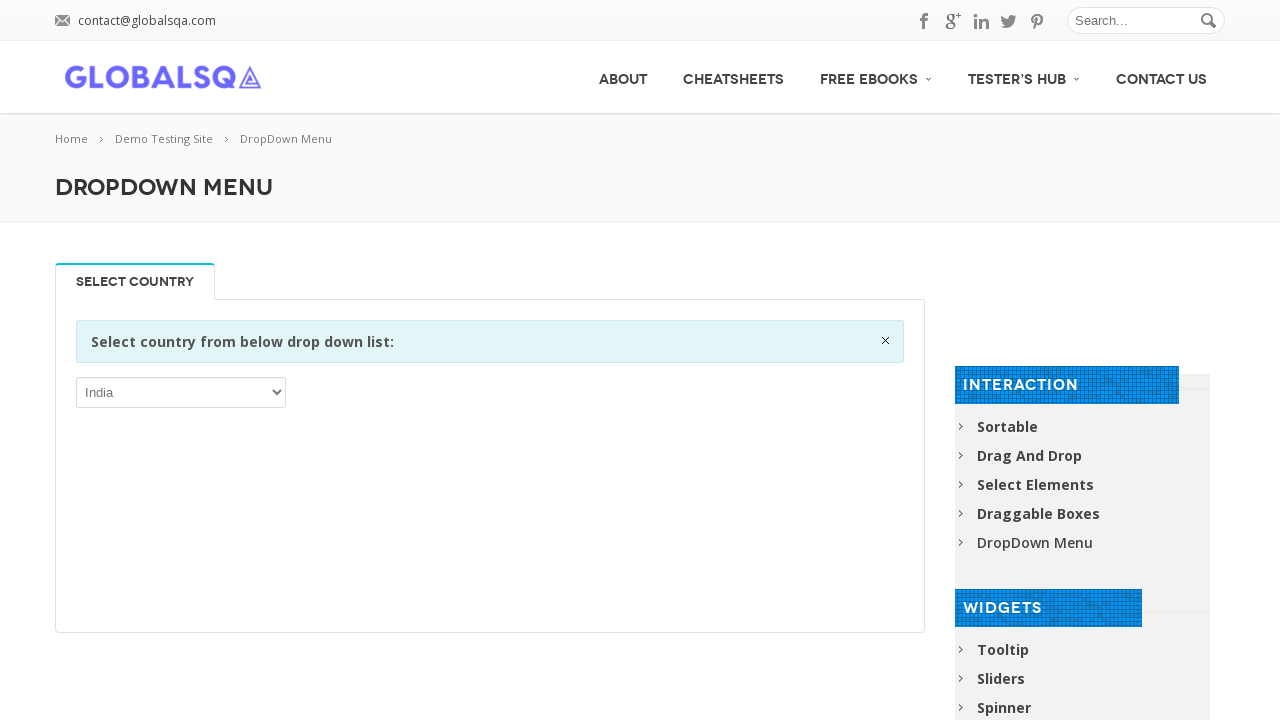

Printed dropdown option: Zimbabwe
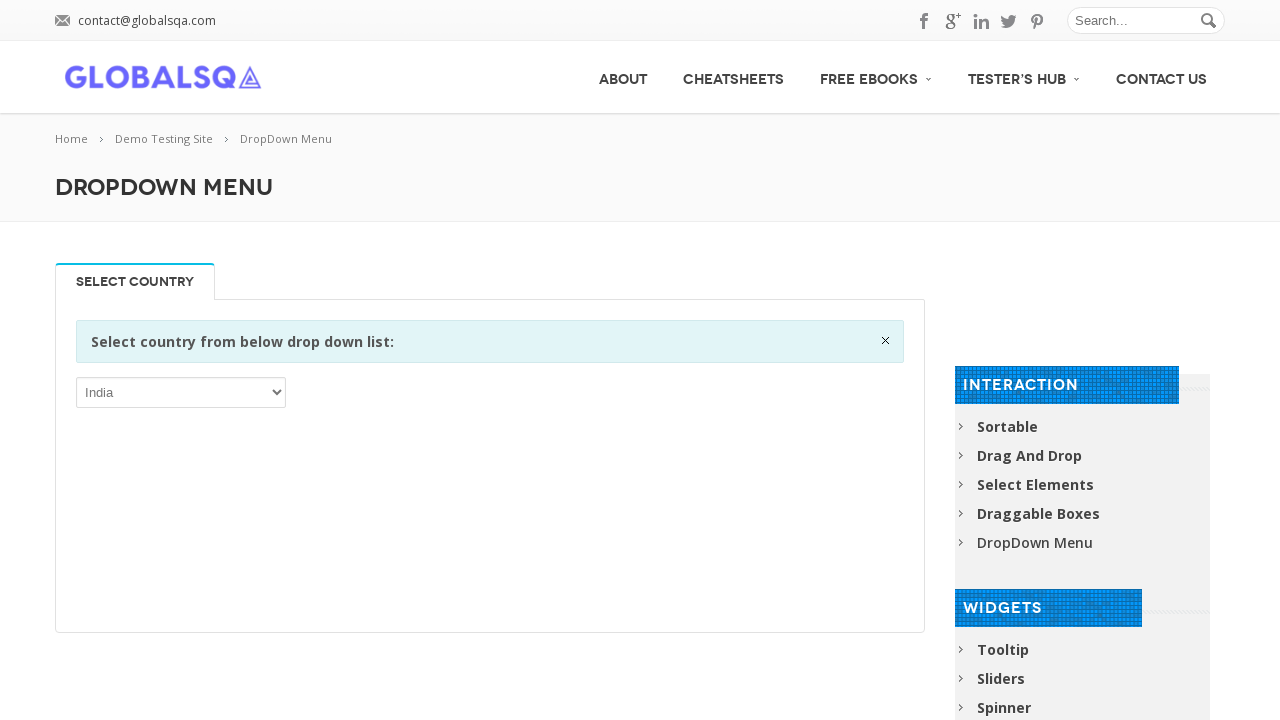

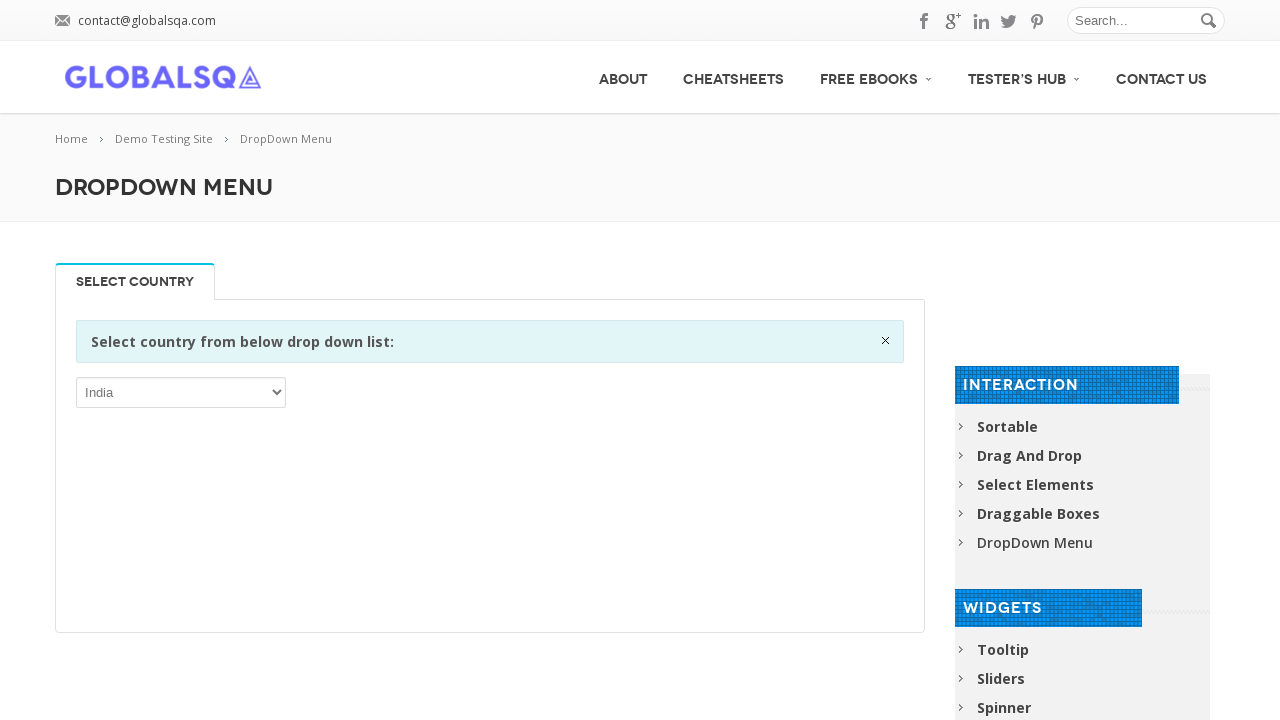